Tests dynamic element creation and deletion by clicking Add Element button 100 times, verifying the count, then deleting 90 elements and verifying the remaining count

Starting URL: http://the-internet.herokuapp.com/add_remove_elements/

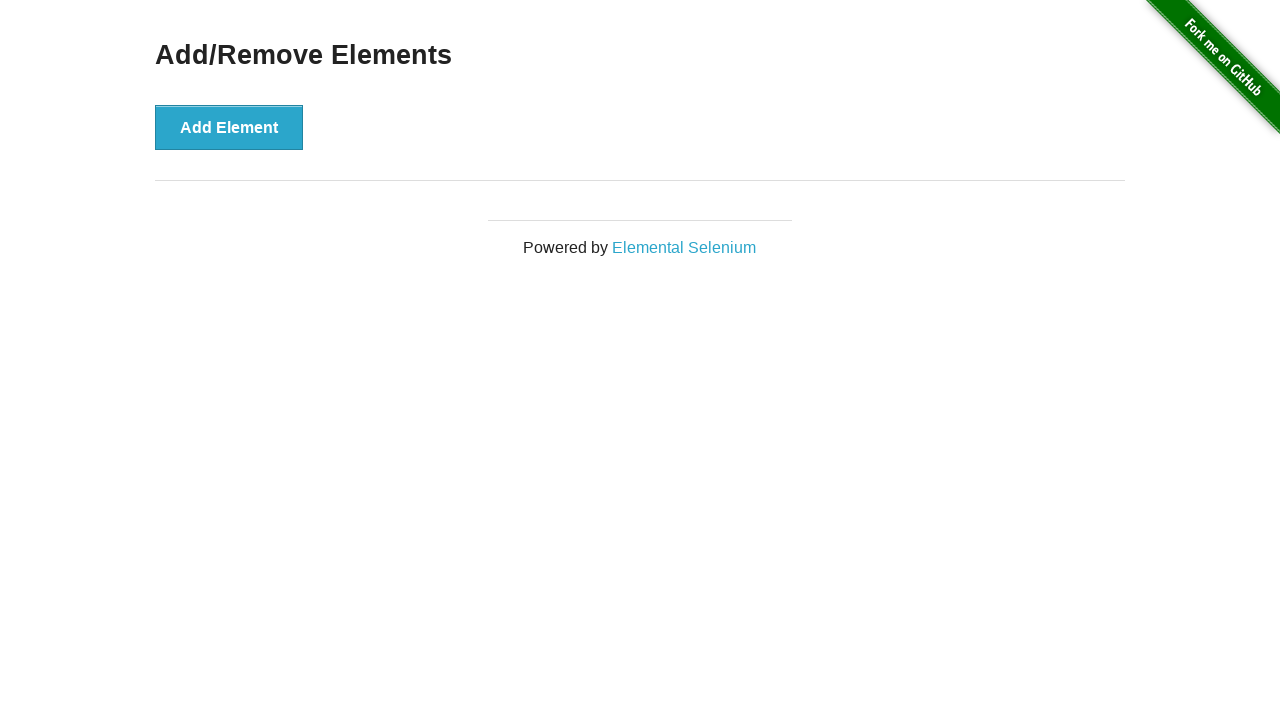

Navigated to Add/Remove Elements page
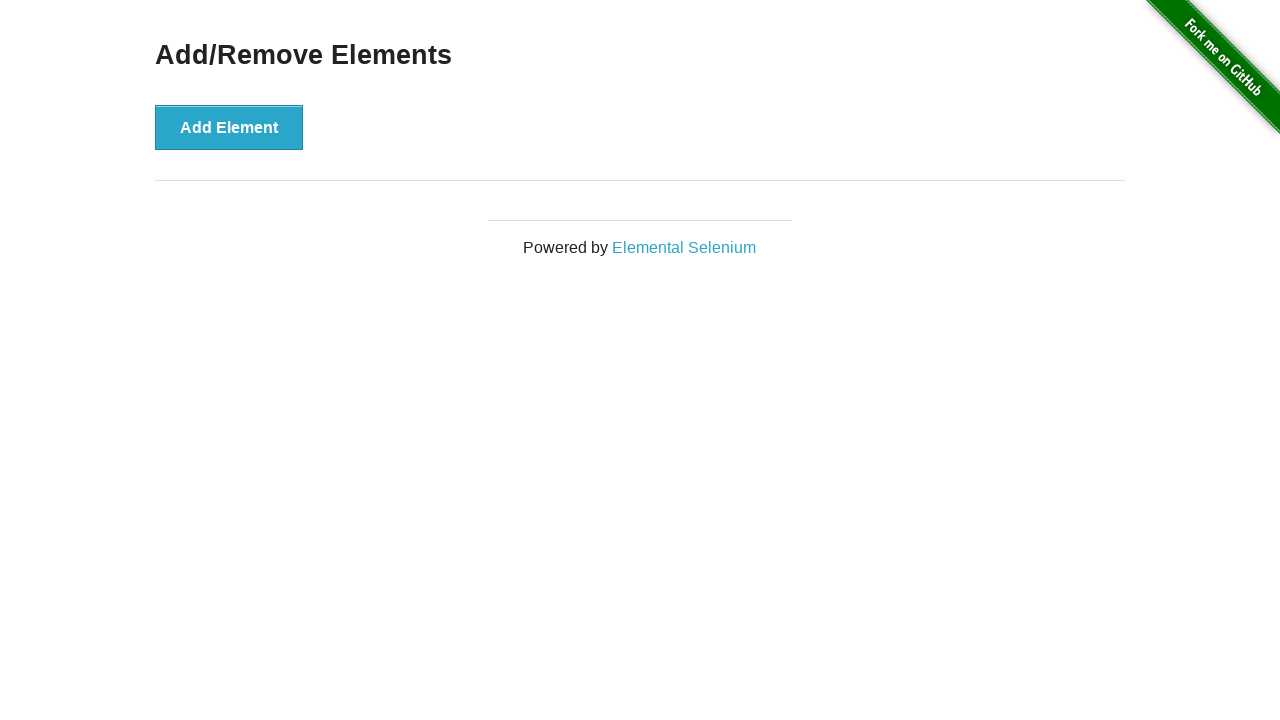

Clicked Add Element button (iteration 1/100) at (229, 127) on button[onclick='addElement()']
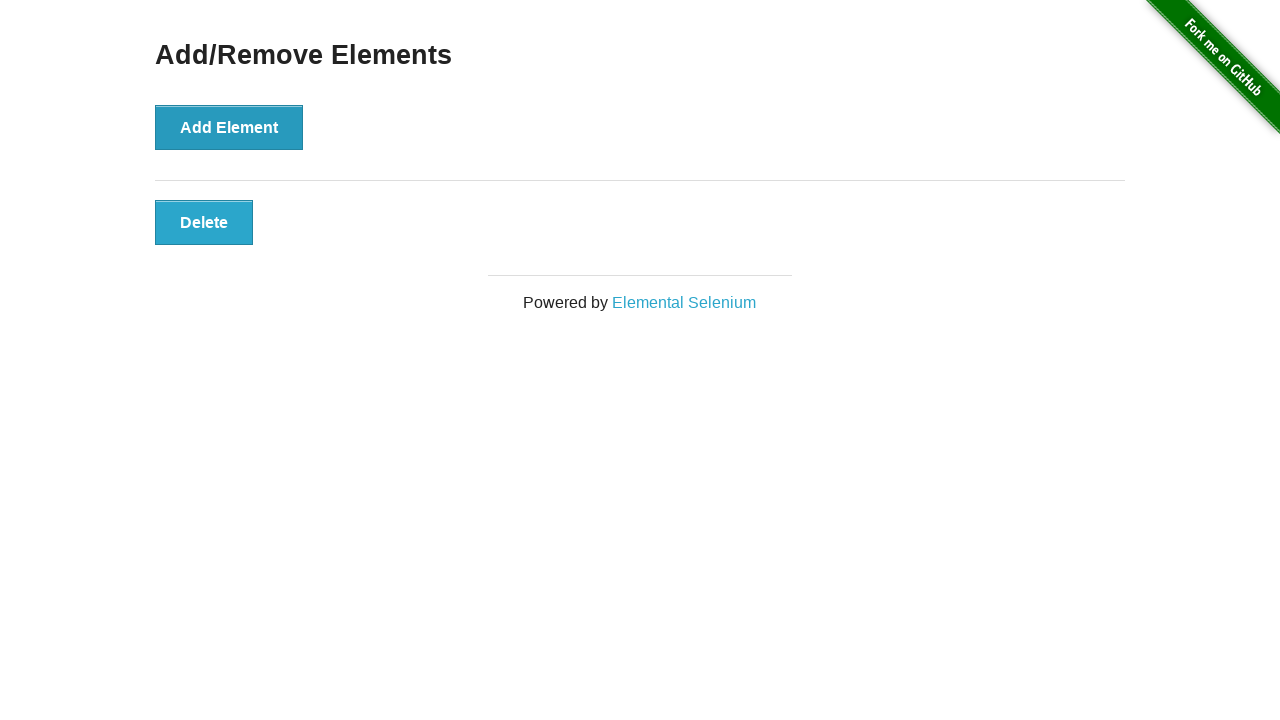

Clicked Add Element button (iteration 2/100) at (229, 127) on button[onclick='addElement()']
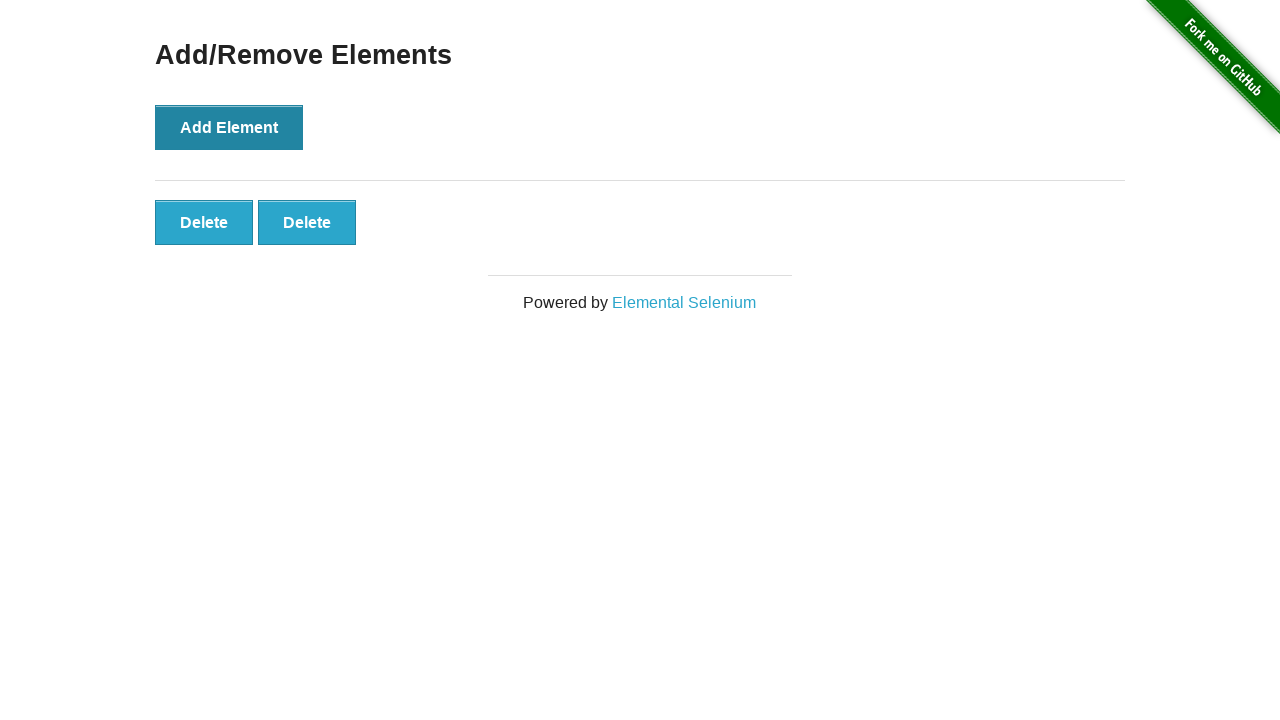

Clicked Add Element button (iteration 3/100) at (229, 127) on button[onclick='addElement()']
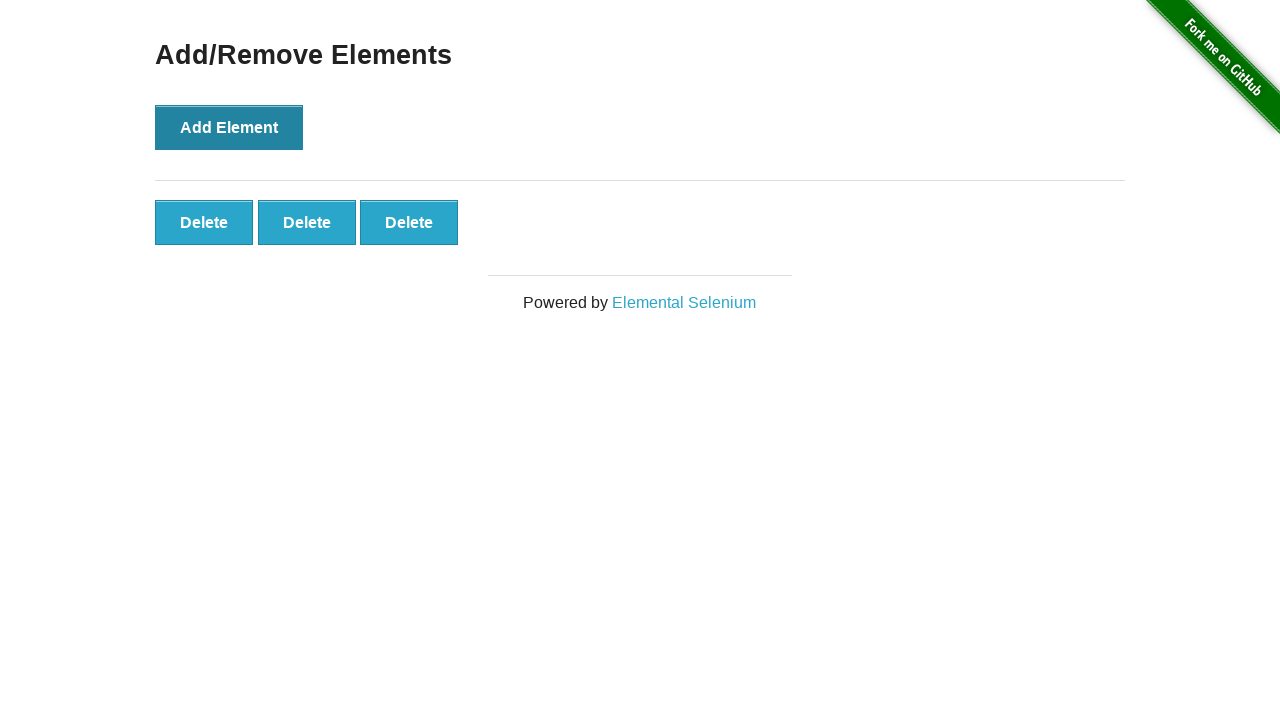

Clicked Add Element button (iteration 4/100) at (229, 127) on button[onclick='addElement()']
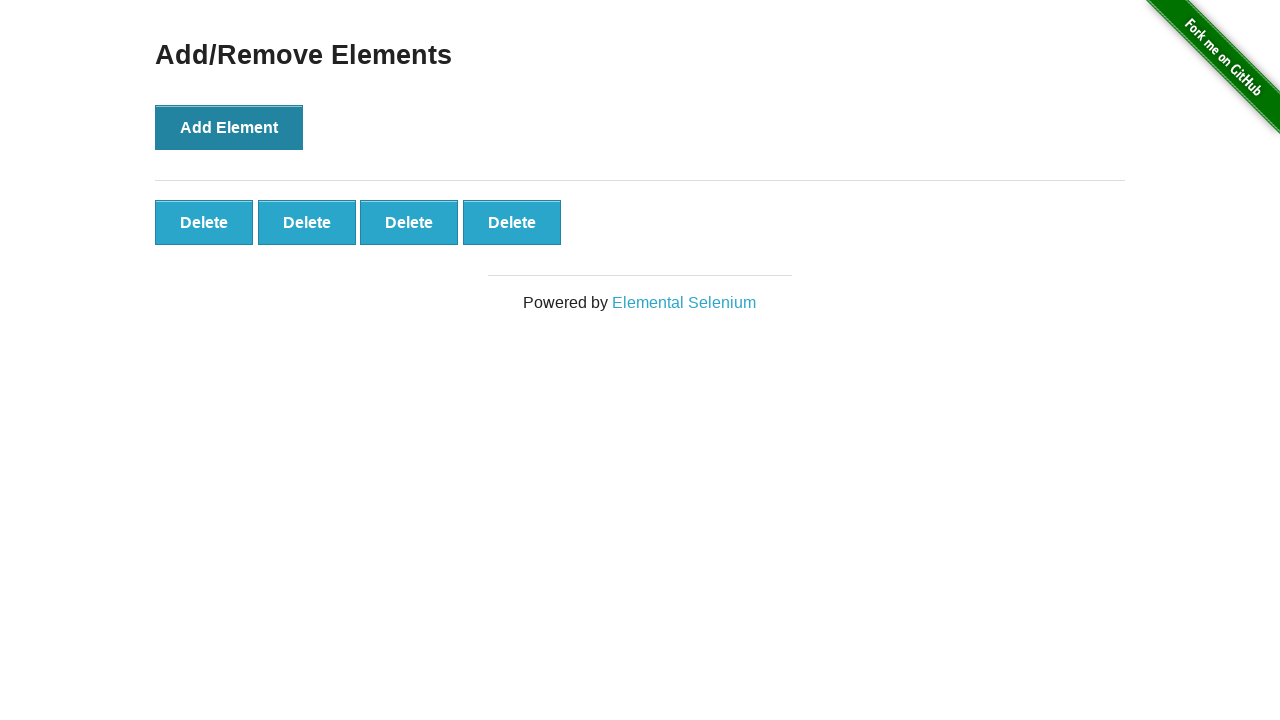

Clicked Add Element button (iteration 5/100) at (229, 127) on button[onclick='addElement()']
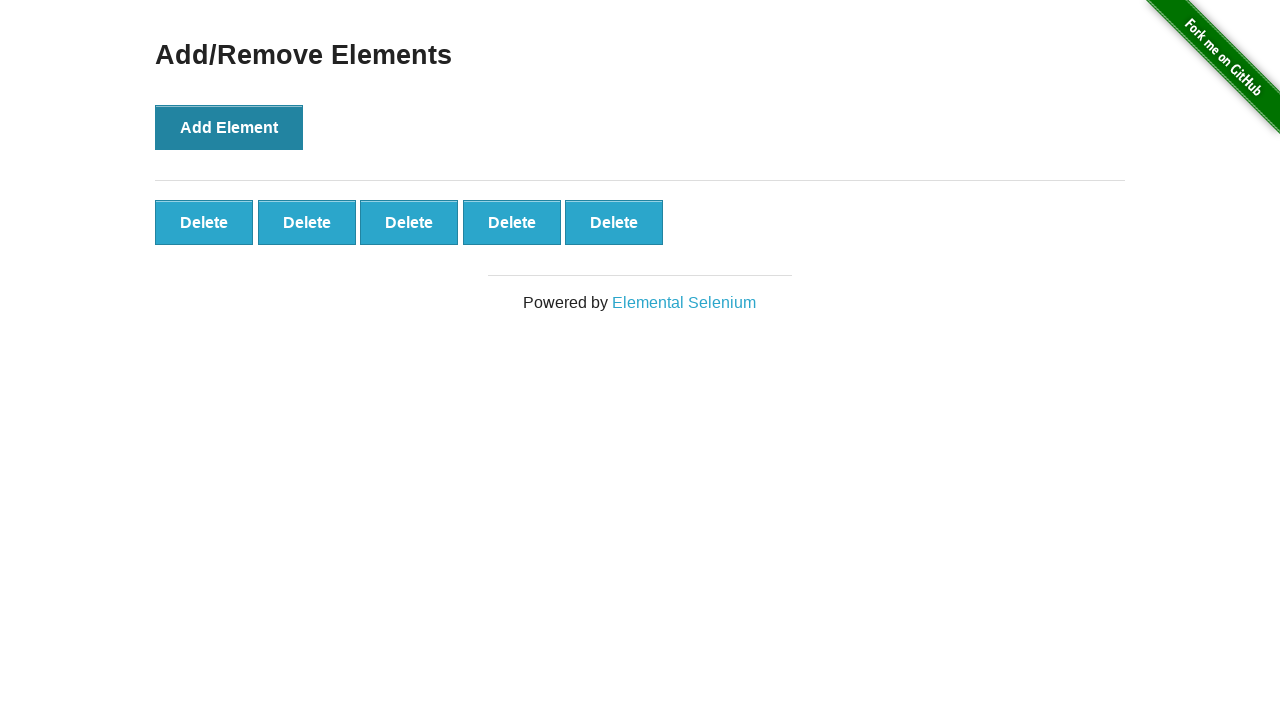

Clicked Add Element button (iteration 6/100) at (229, 127) on button[onclick='addElement()']
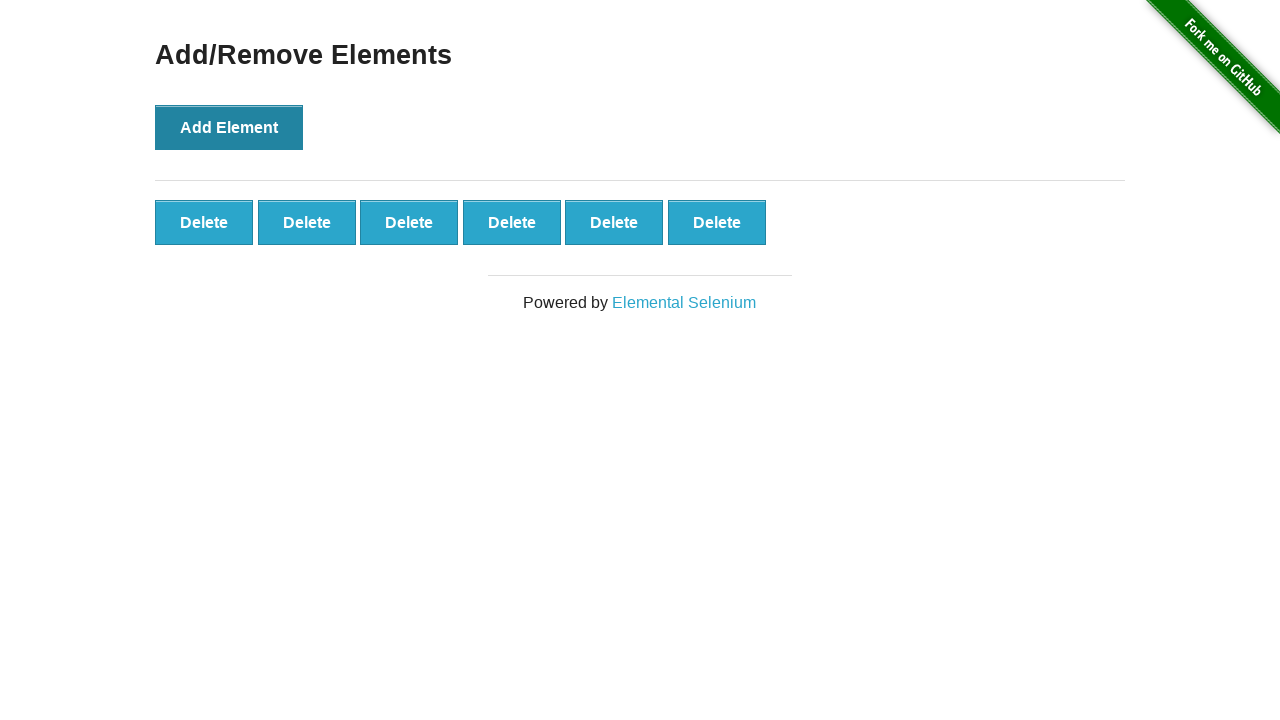

Clicked Add Element button (iteration 7/100) at (229, 127) on button[onclick='addElement()']
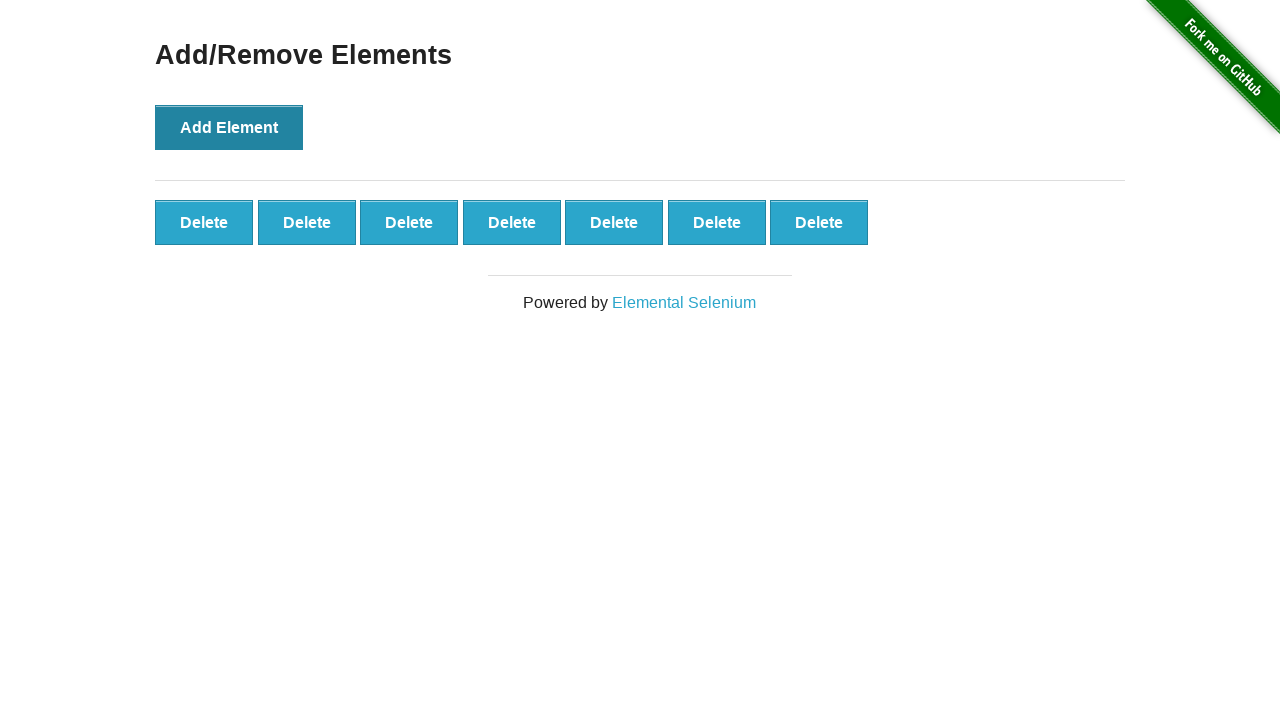

Clicked Add Element button (iteration 8/100) at (229, 127) on button[onclick='addElement()']
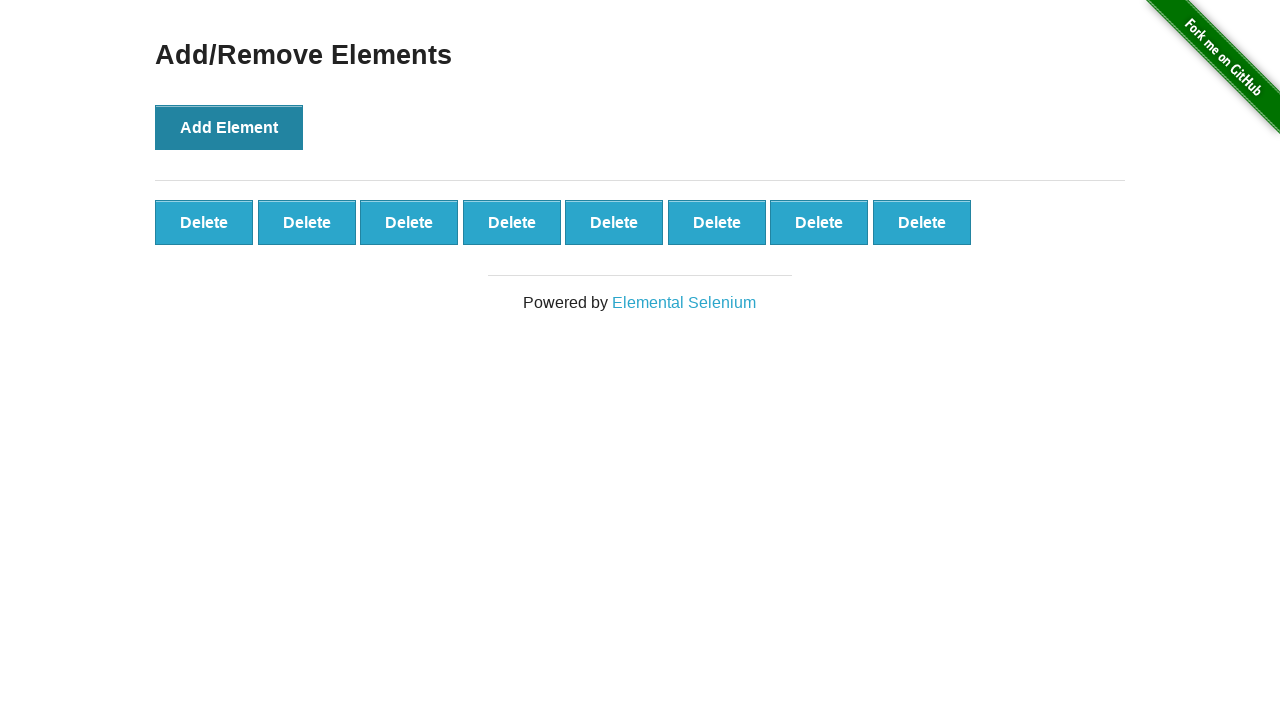

Clicked Add Element button (iteration 9/100) at (229, 127) on button[onclick='addElement()']
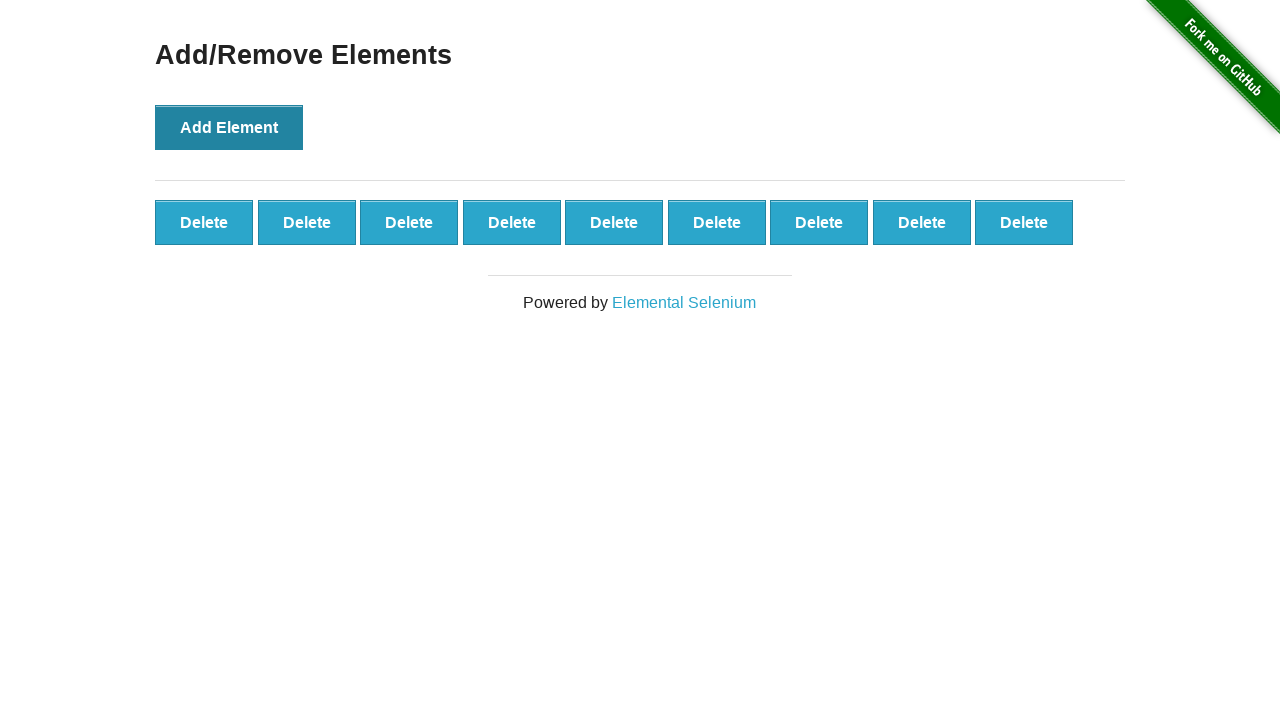

Clicked Add Element button (iteration 10/100) at (229, 127) on button[onclick='addElement()']
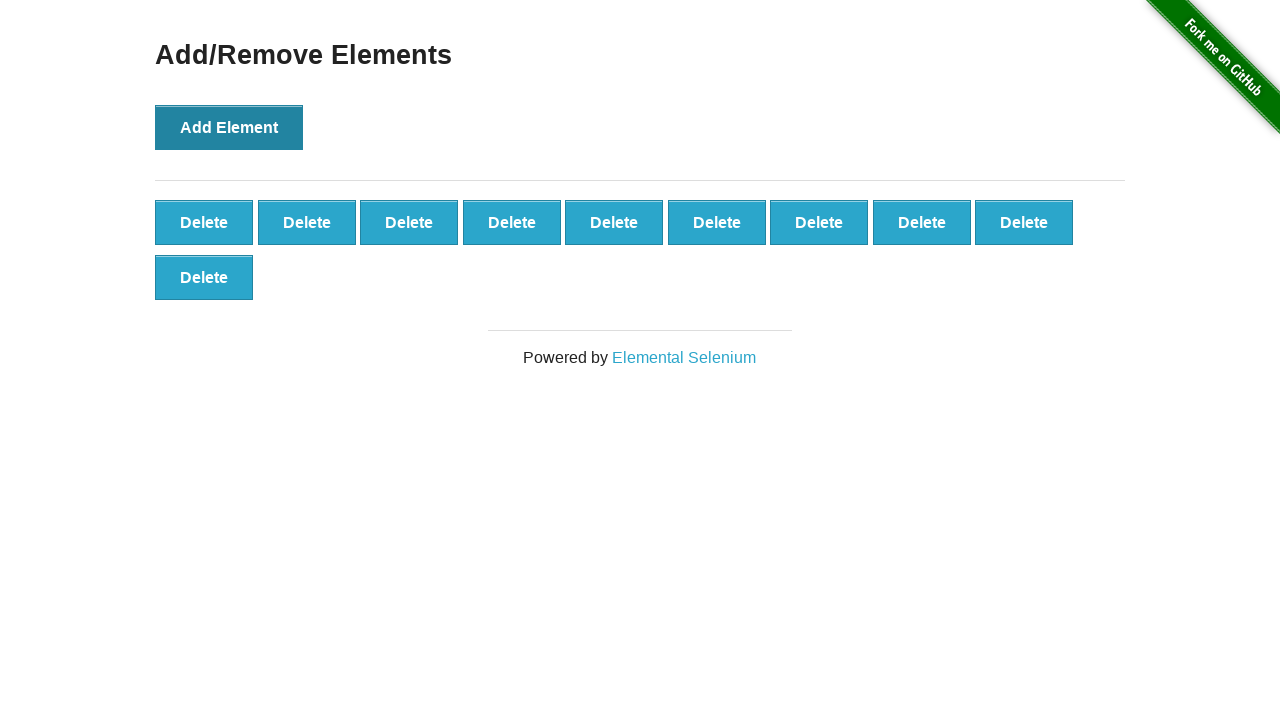

Clicked Add Element button (iteration 11/100) at (229, 127) on button[onclick='addElement()']
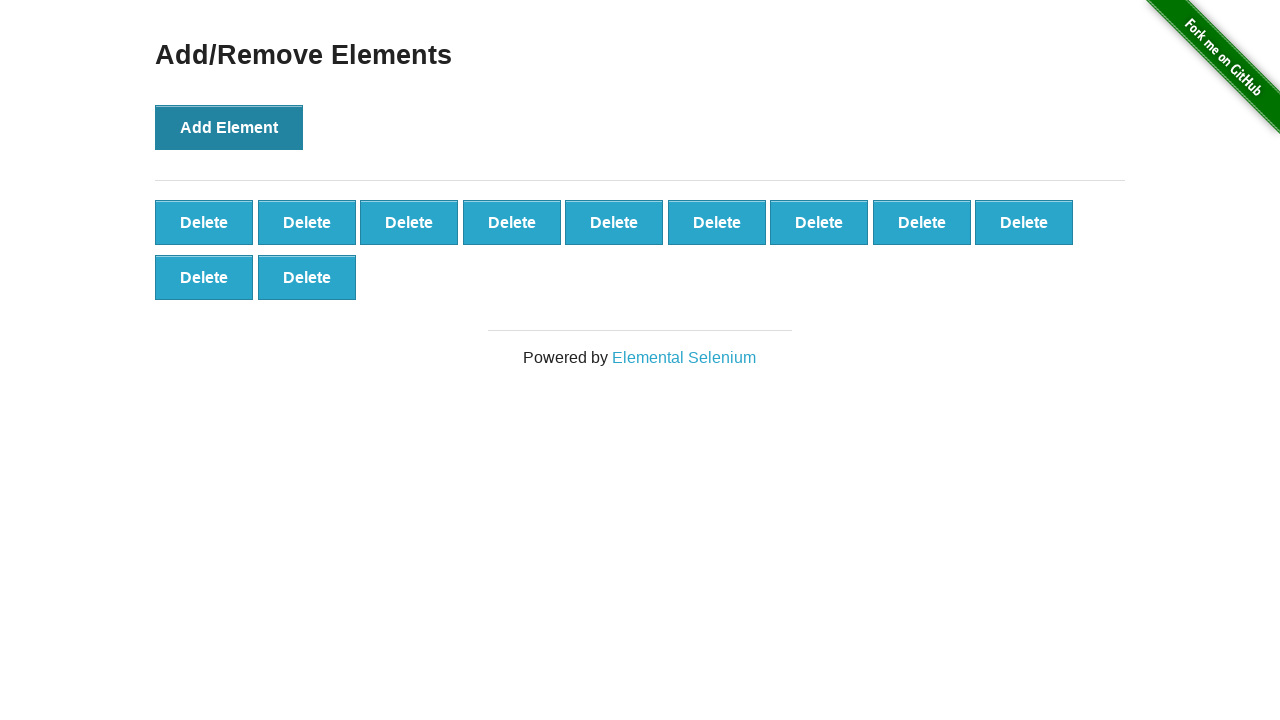

Clicked Add Element button (iteration 12/100) at (229, 127) on button[onclick='addElement()']
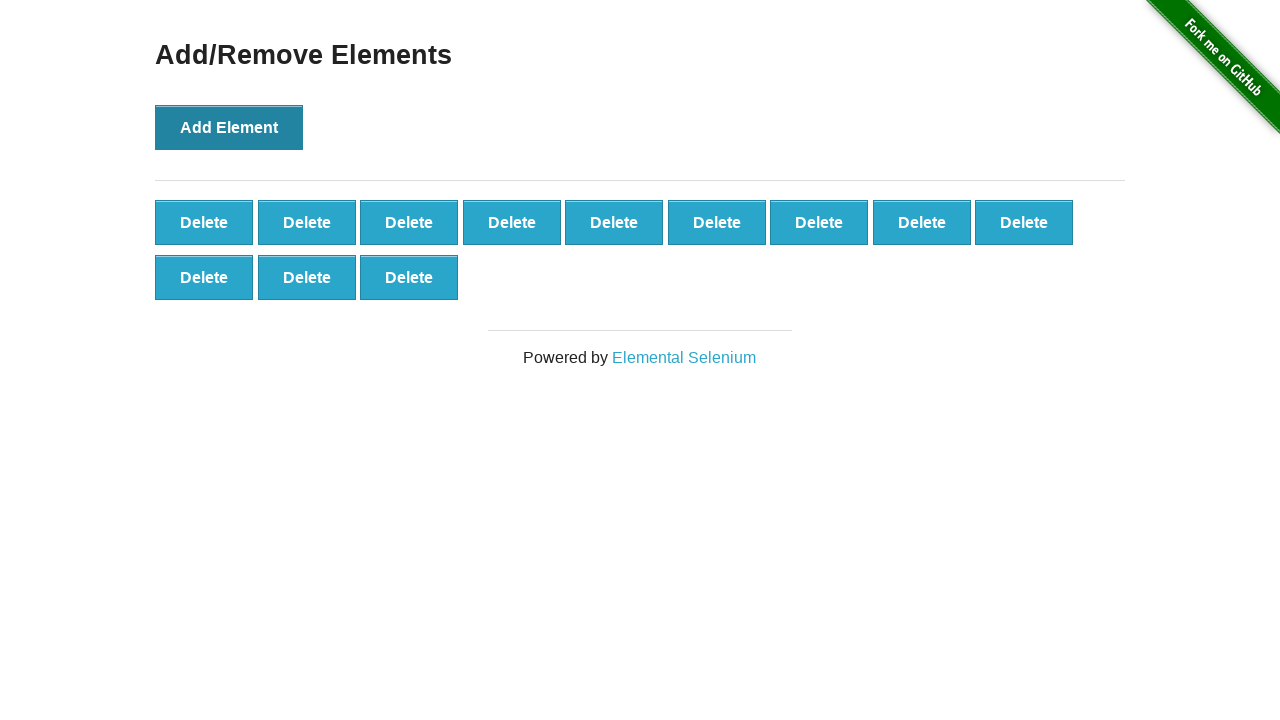

Clicked Add Element button (iteration 13/100) at (229, 127) on button[onclick='addElement()']
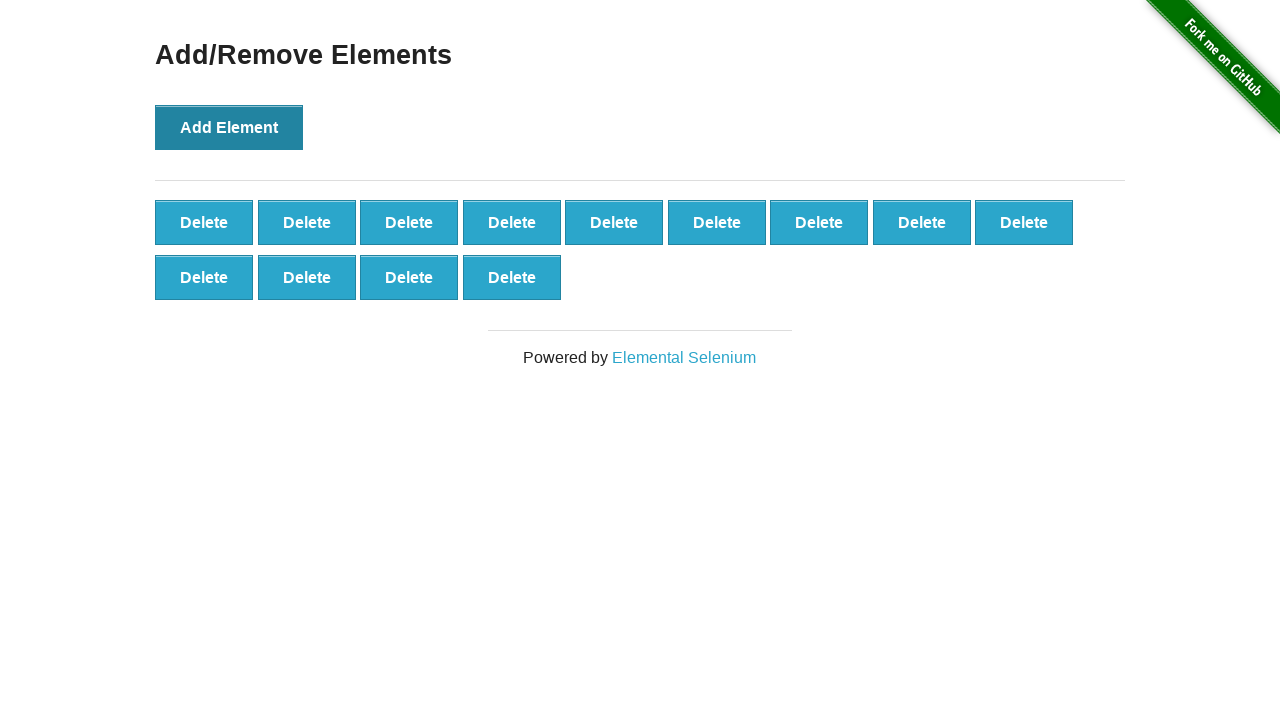

Clicked Add Element button (iteration 14/100) at (229, 127) on button[onclick='addElement()']
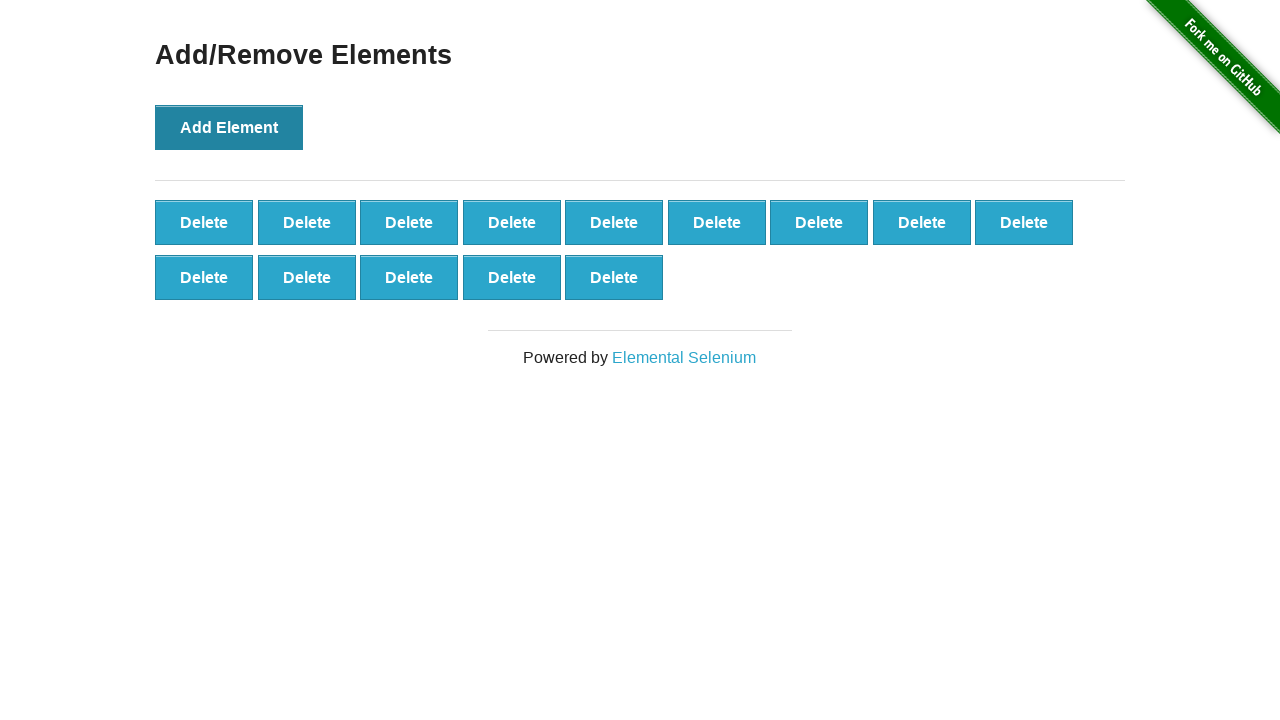

Clicked Add Element button (iteration 15/100) at (229, 127) on button[onclick='addElement()']
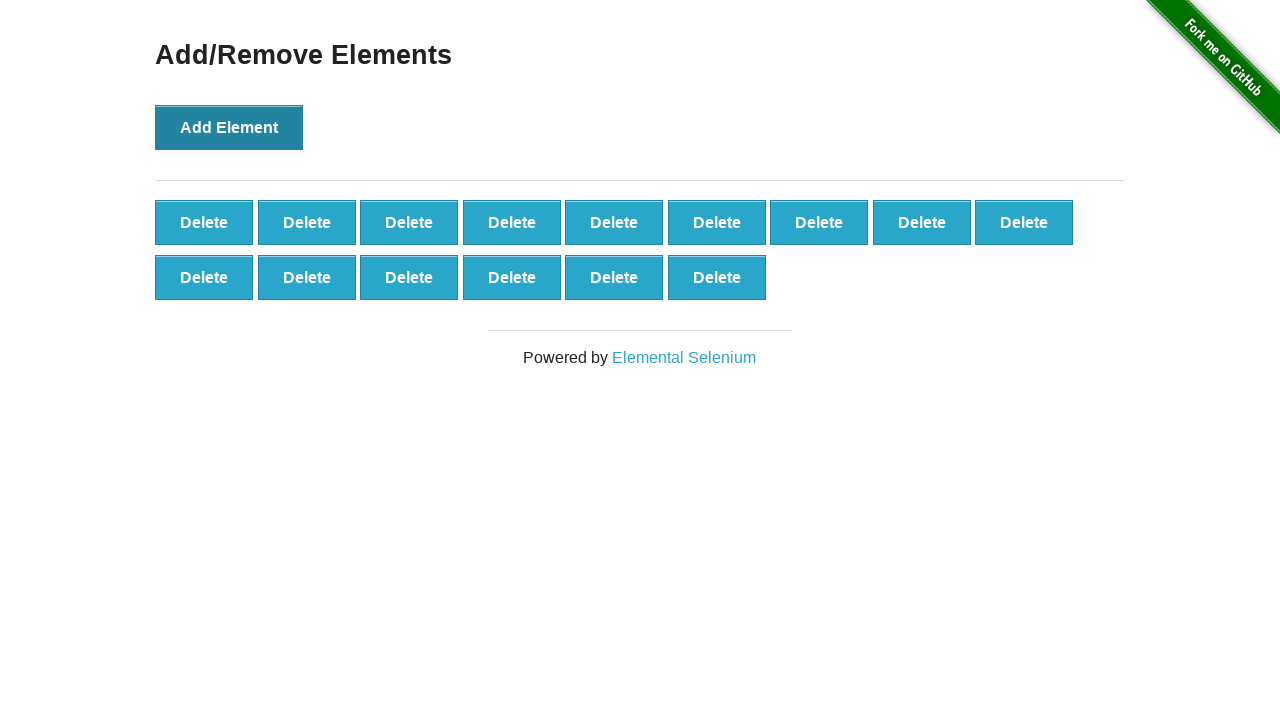

Clicked Add Element button (iteration 16/100) at (229, 127) on button[onclick='addElement()']
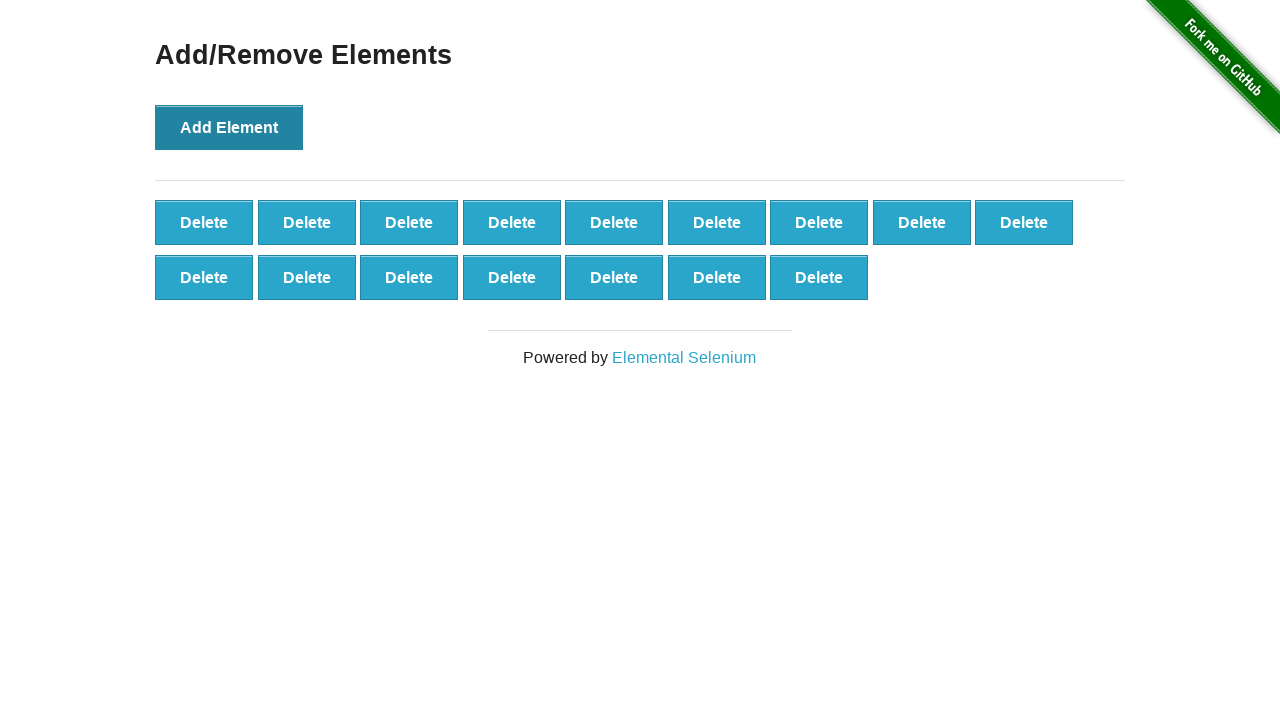

Clicked Add Element button (iteration 17/100) at (229, 127) on button[onclick='addElement()']
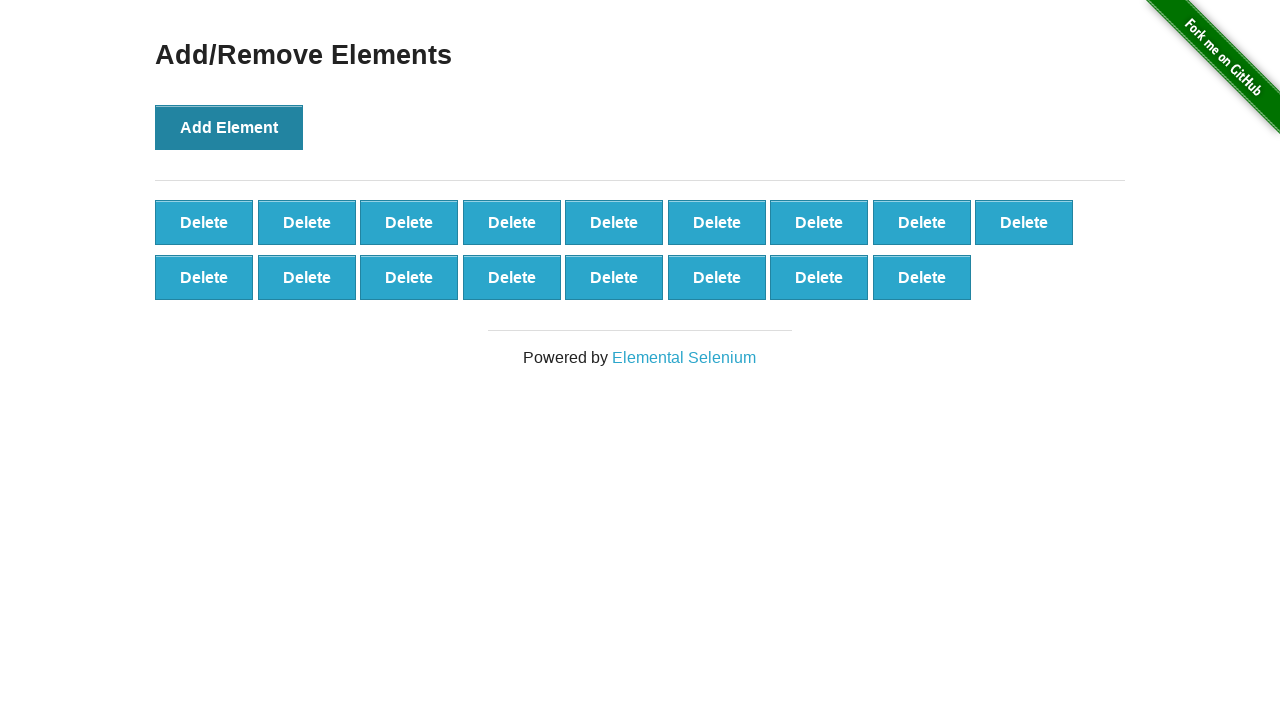

Clicked Add Element button (iteration 18/100) at (229, 127) on button[onclick='addElement()']
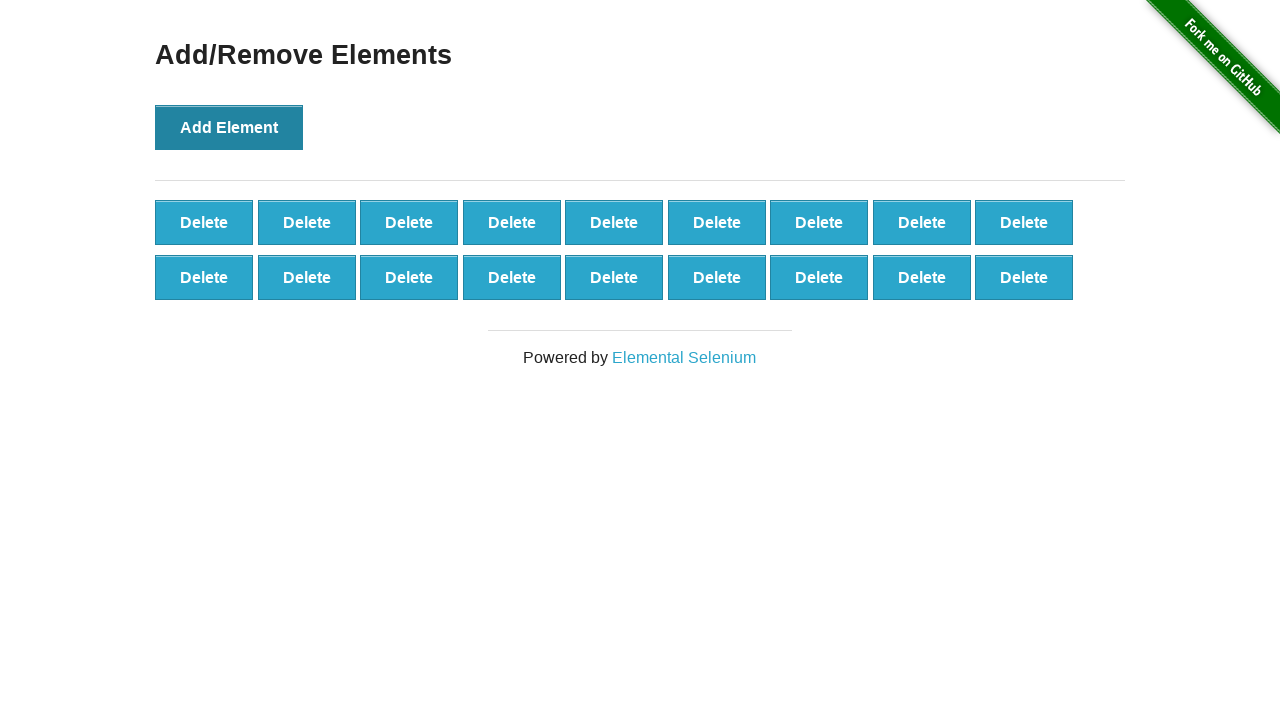

Clicked Add Element button (iteration 19/100) at (229, 127) on button[onclick='addElement()']
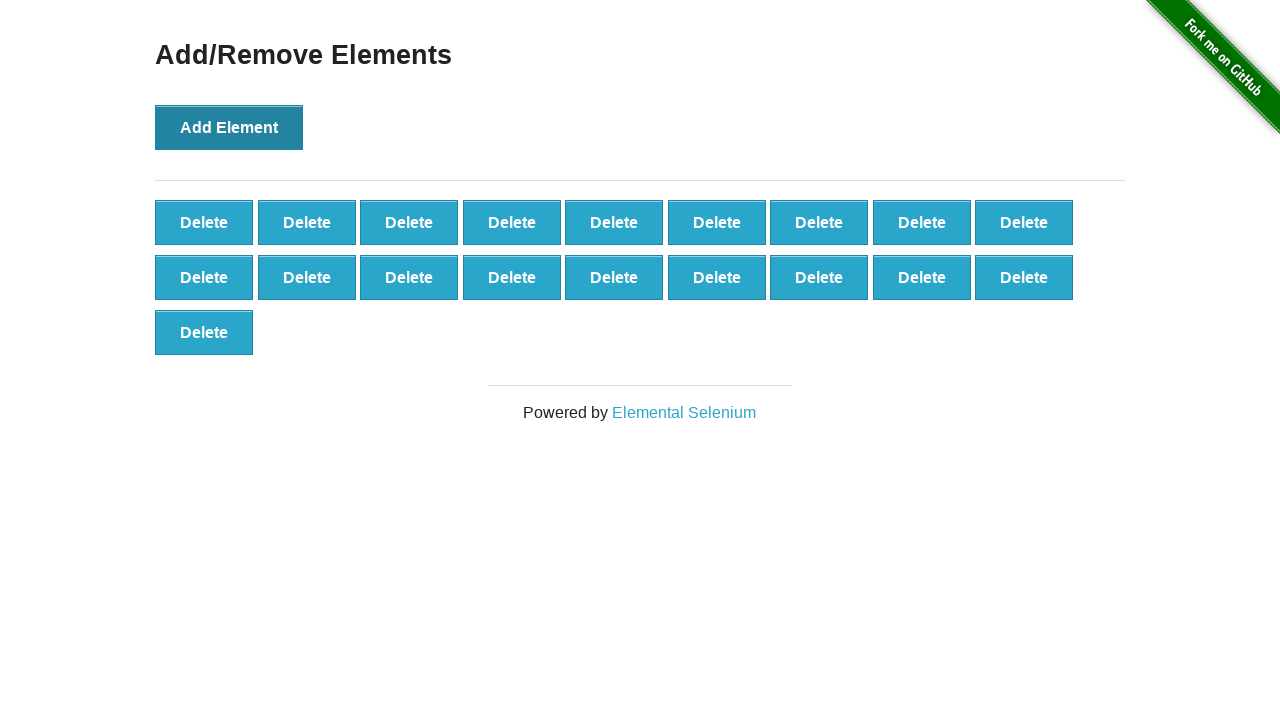

Clicked Add Element button (iteration 20/100) at (229, 127) on button[onclick='addElement()']
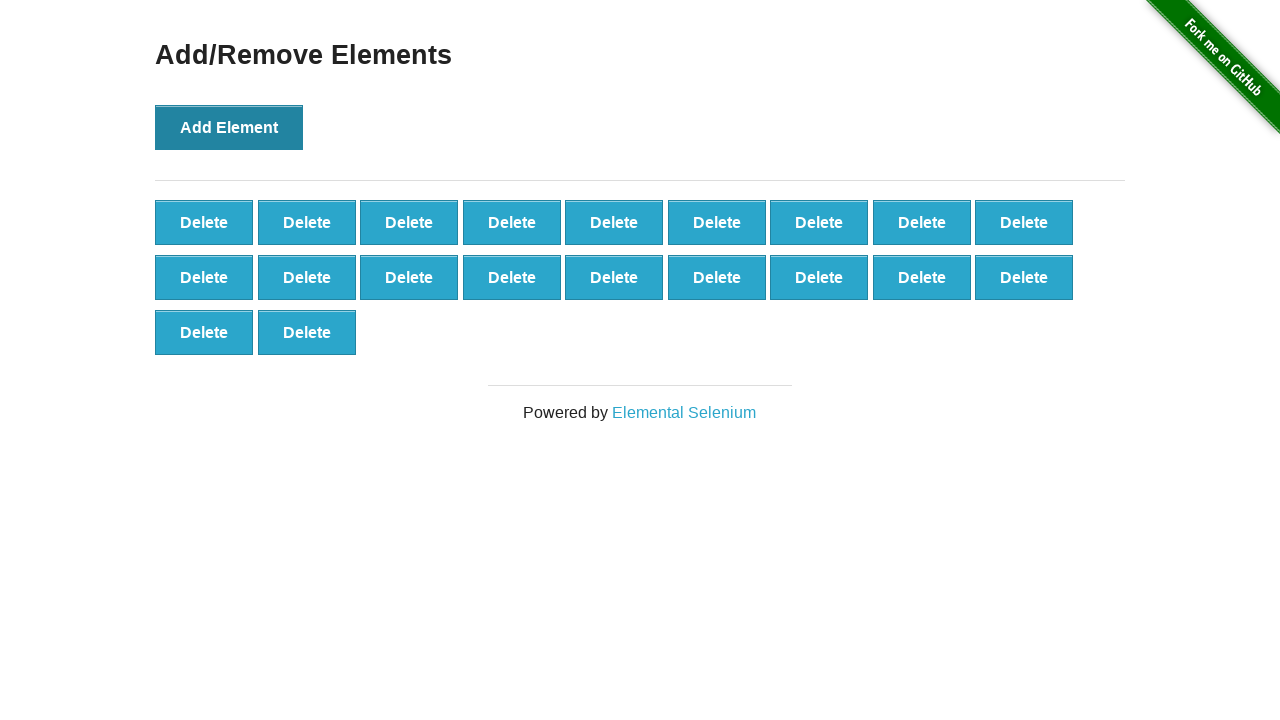

Clicked Add Element button (iteration 21/100) at (229, 127) on button[onclick='addElement()']
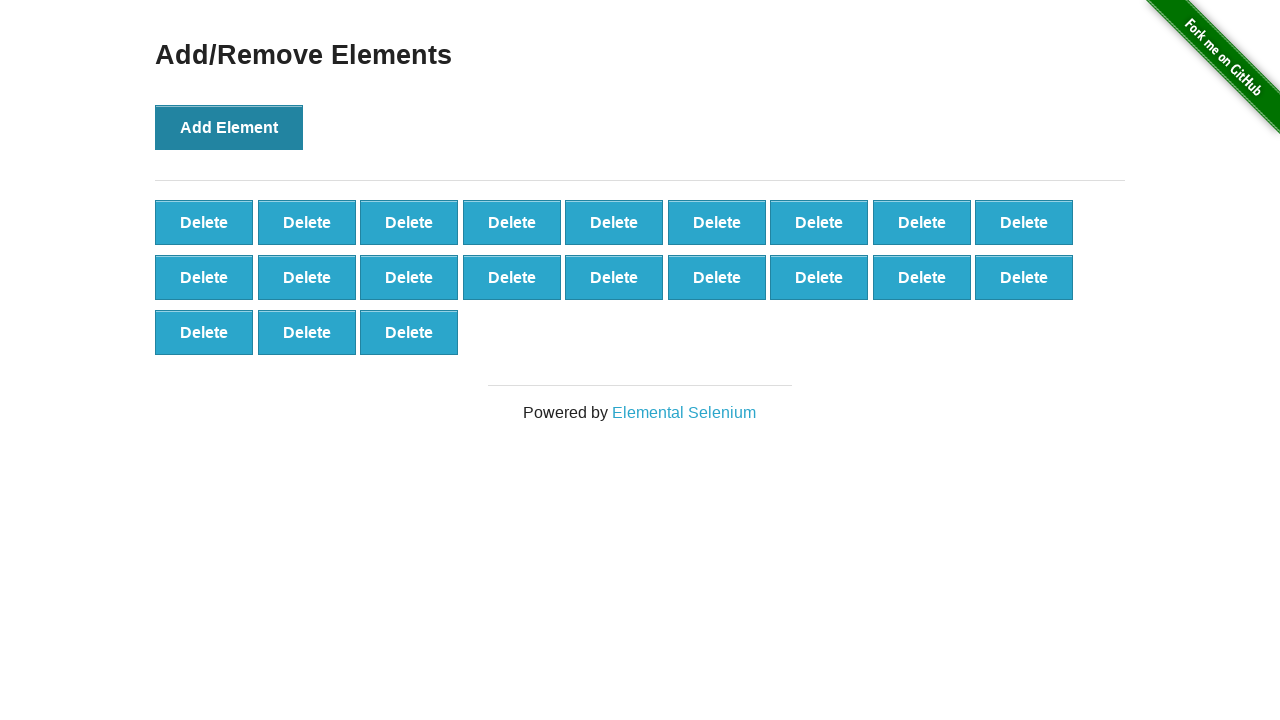

Clicked Add Element button (iteration 22/100) at (229, 127) on button[onclick='addElement()']
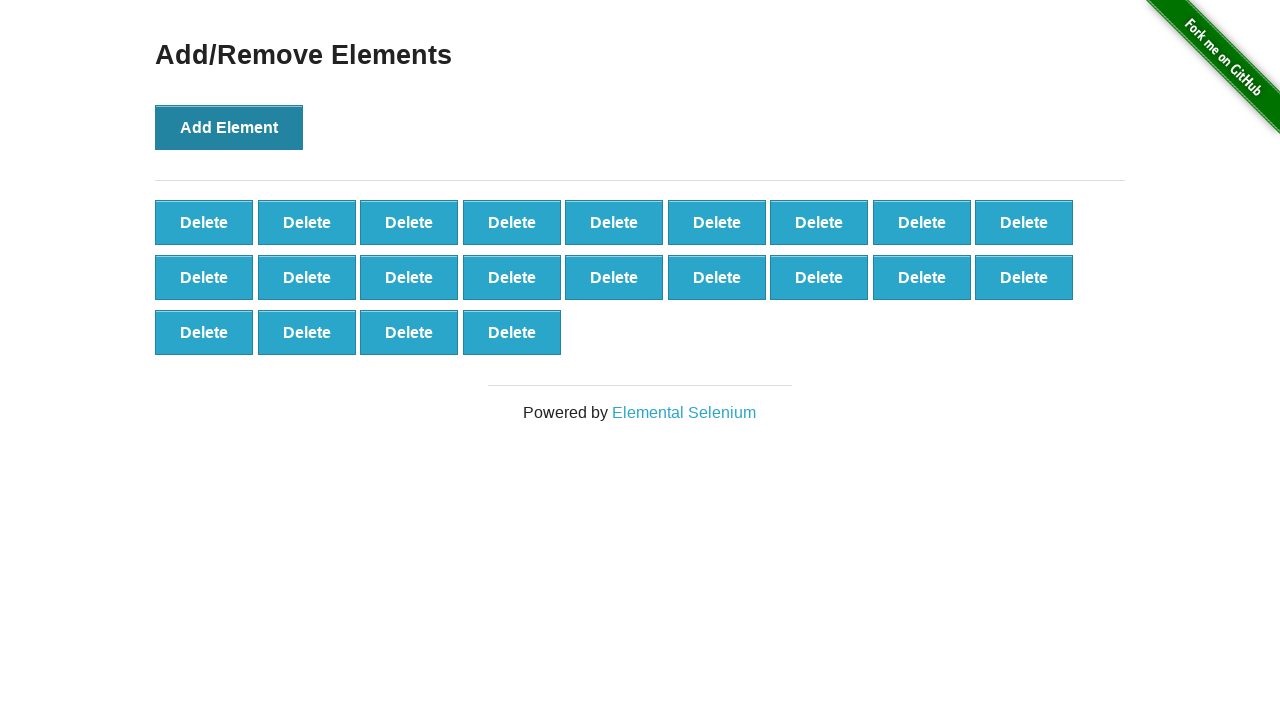

Clicked Add Element button (iteration 23/100) at (229, 127) on button[onclick='addElement()']
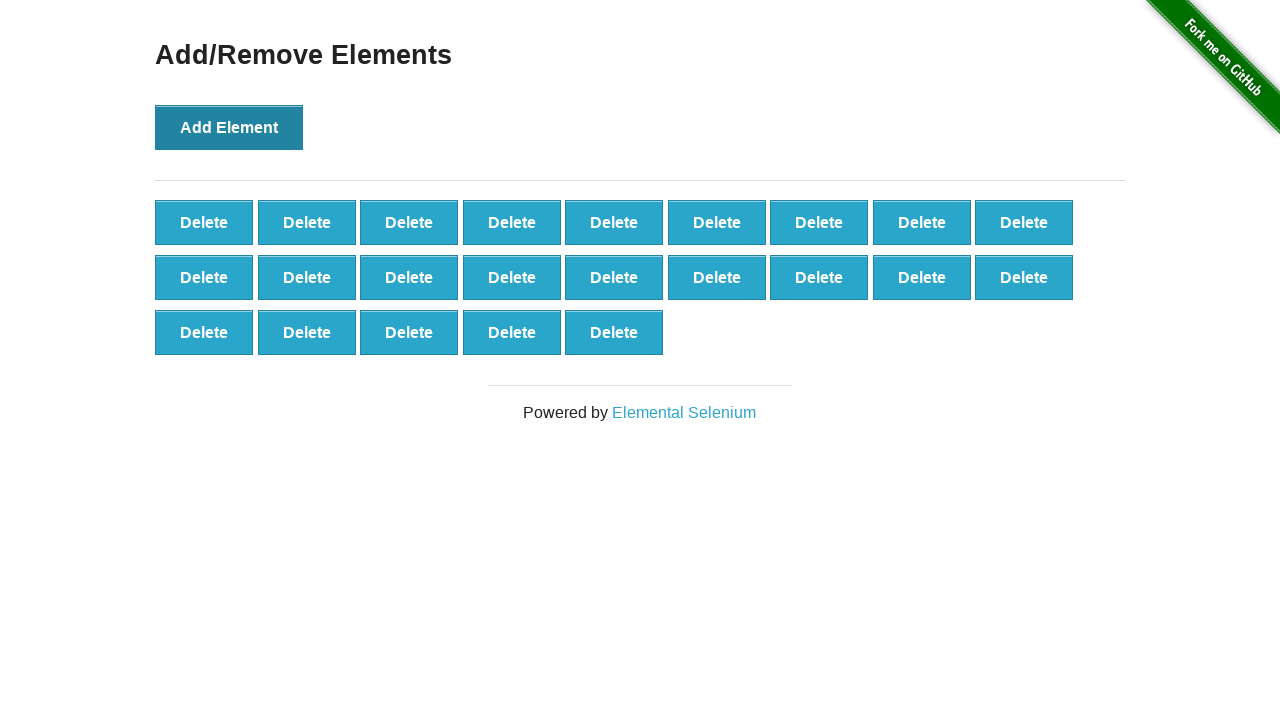

Clicked Add Element button (iteration 24/100) at (229, 127) on button[onclick='addElement()']
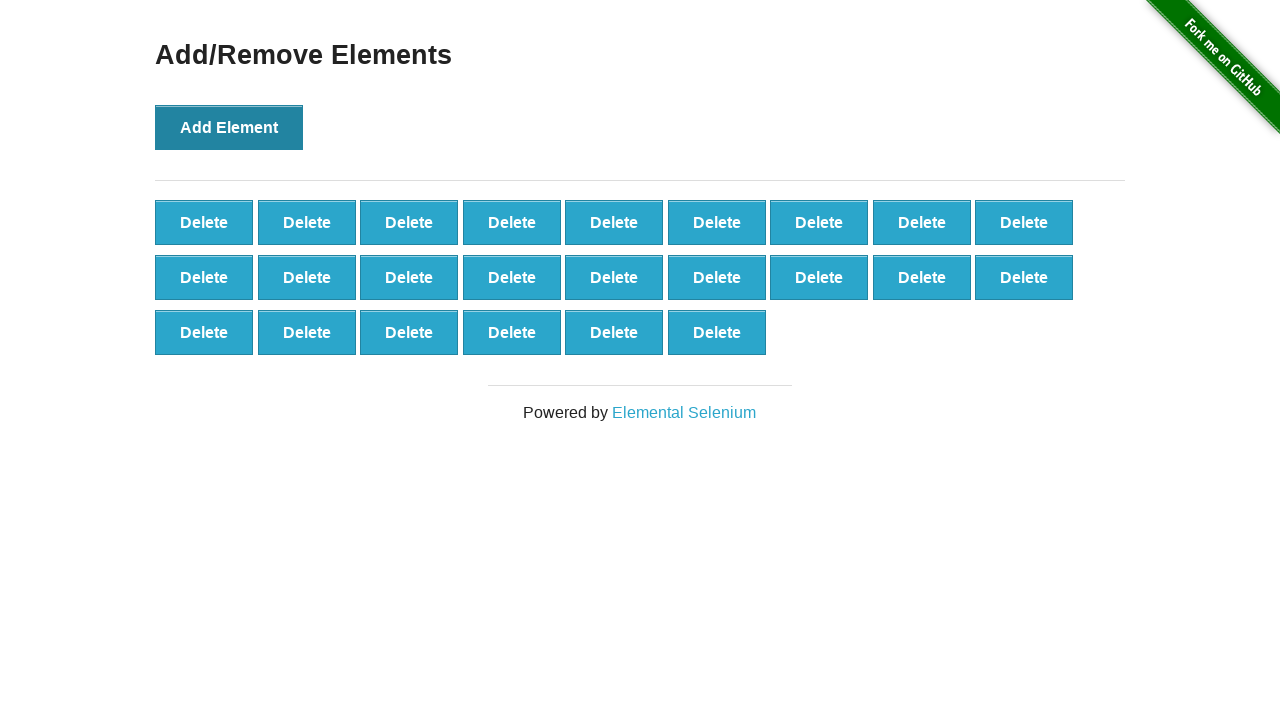

Clicked Add Element button (iteration 25/100) at (229, 127) on button[onclick='addElement()']
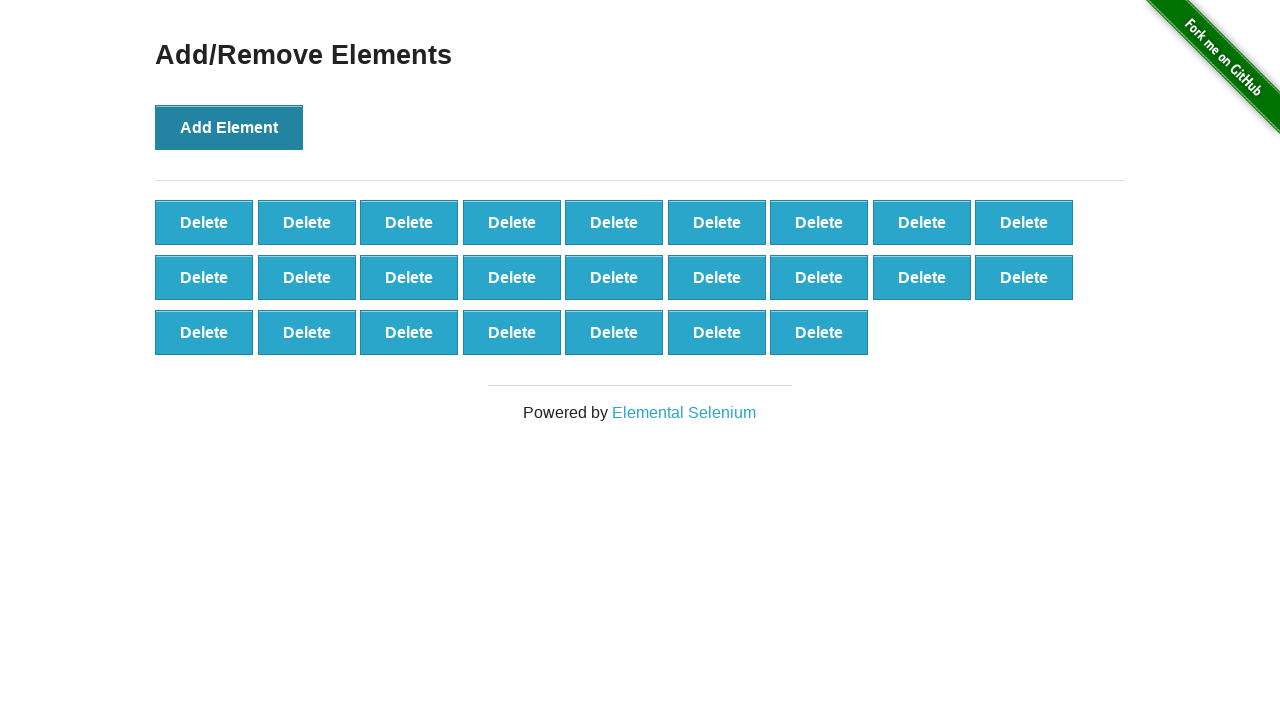

Clicked Add Element button (iteration 26/100) at (229, 127) on button[onclick='addElement()']
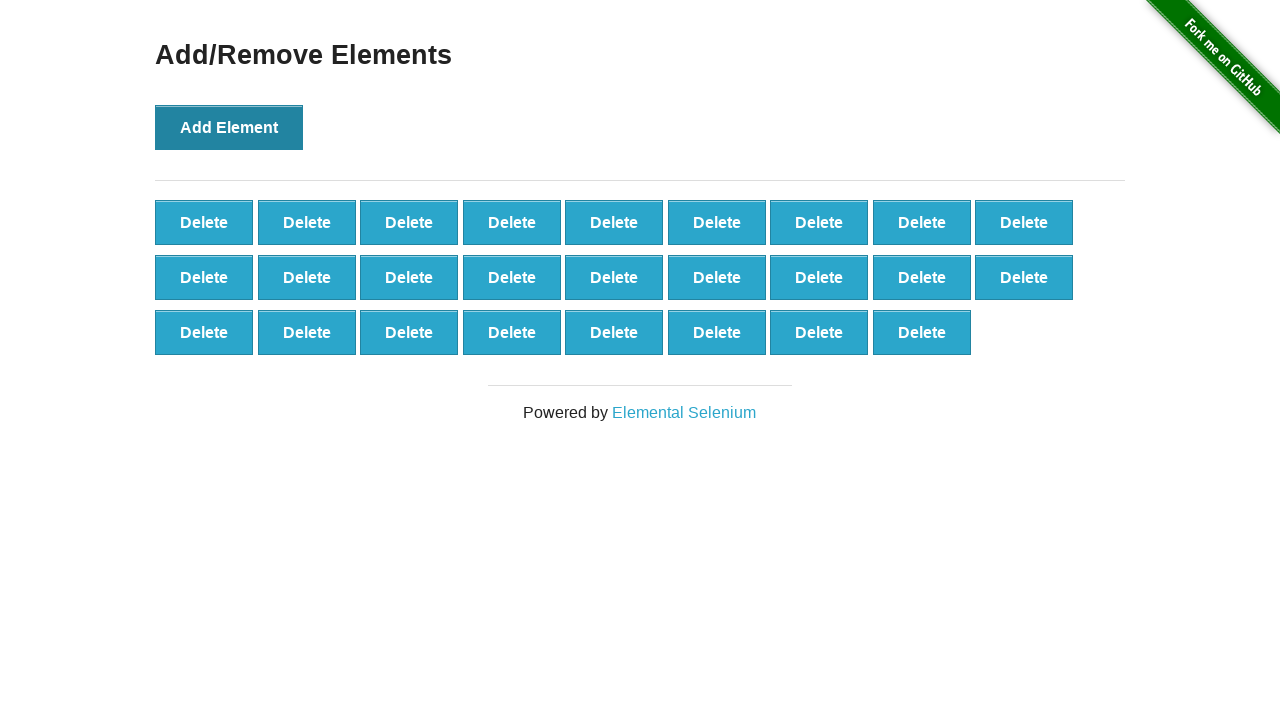

Clicked Add Element button (iteration 27/100) at (229, 127) on button[onclick='addElement()']
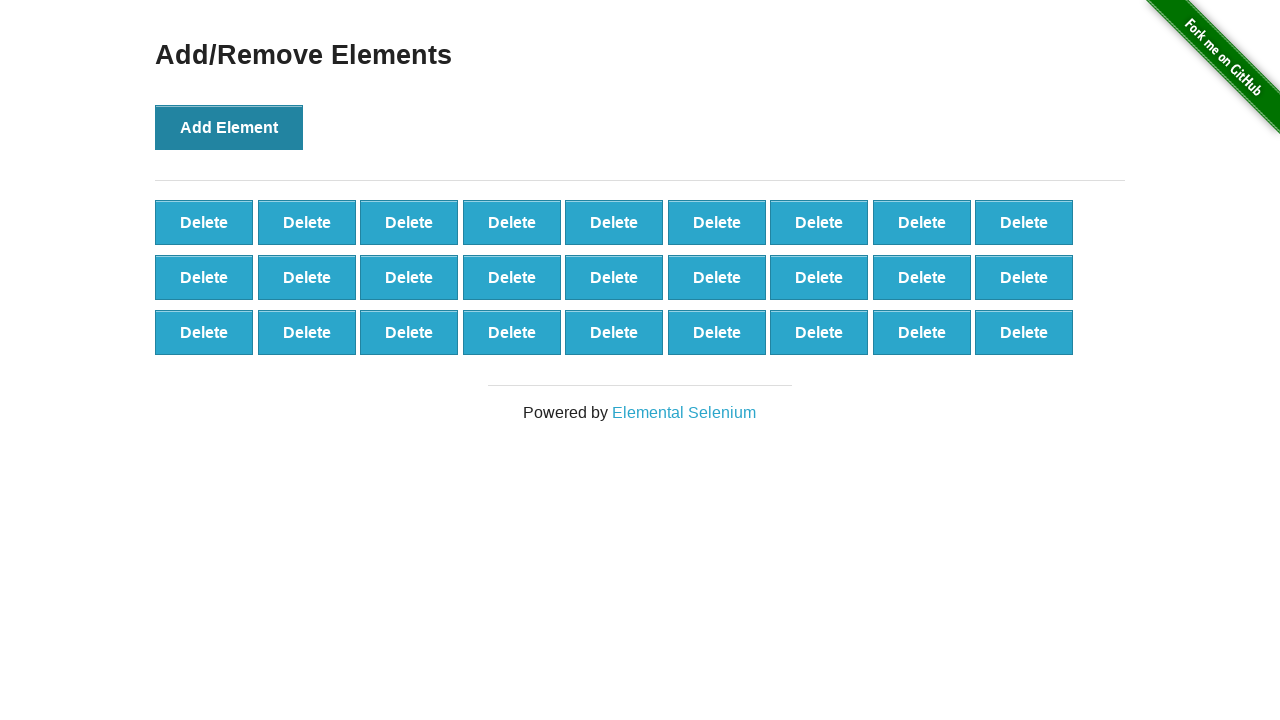

Clicked Add Element button (iteration 28/100) at (229, 127) on button[onclick='addElement()']
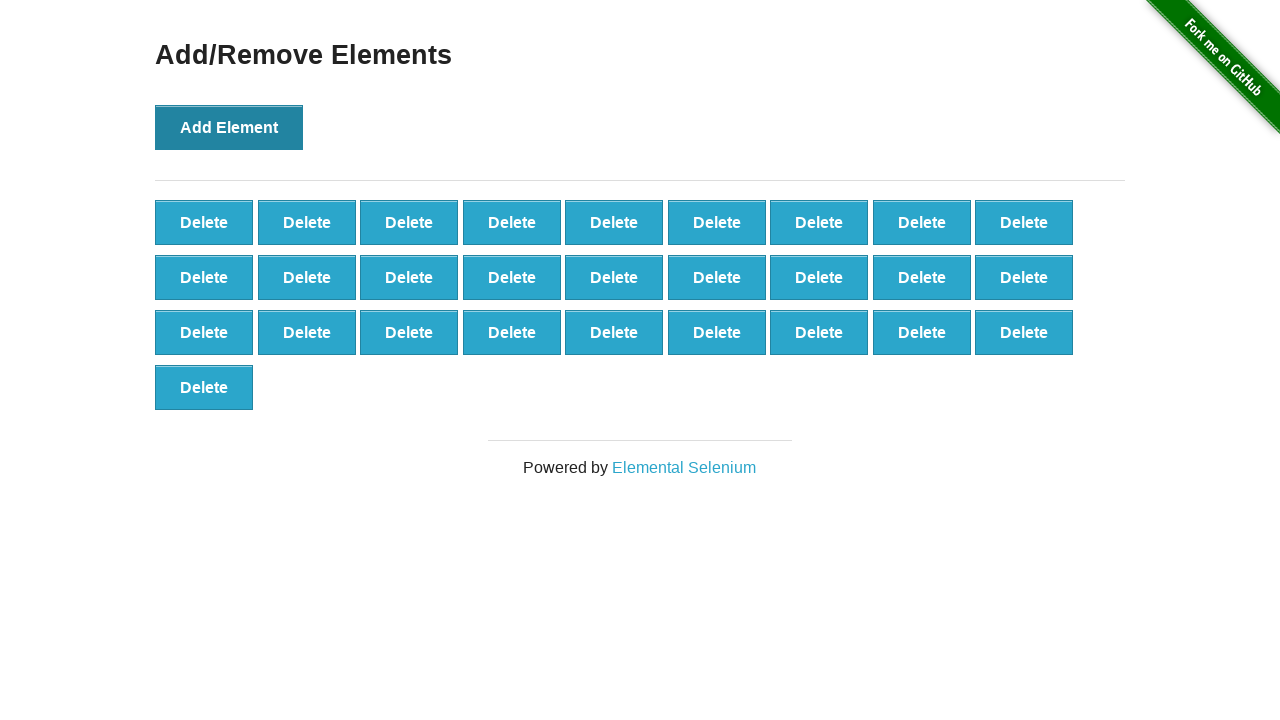

Clicked Add Element button (iteration 29/100) at (229, 127) on button[onclick='addElement()']
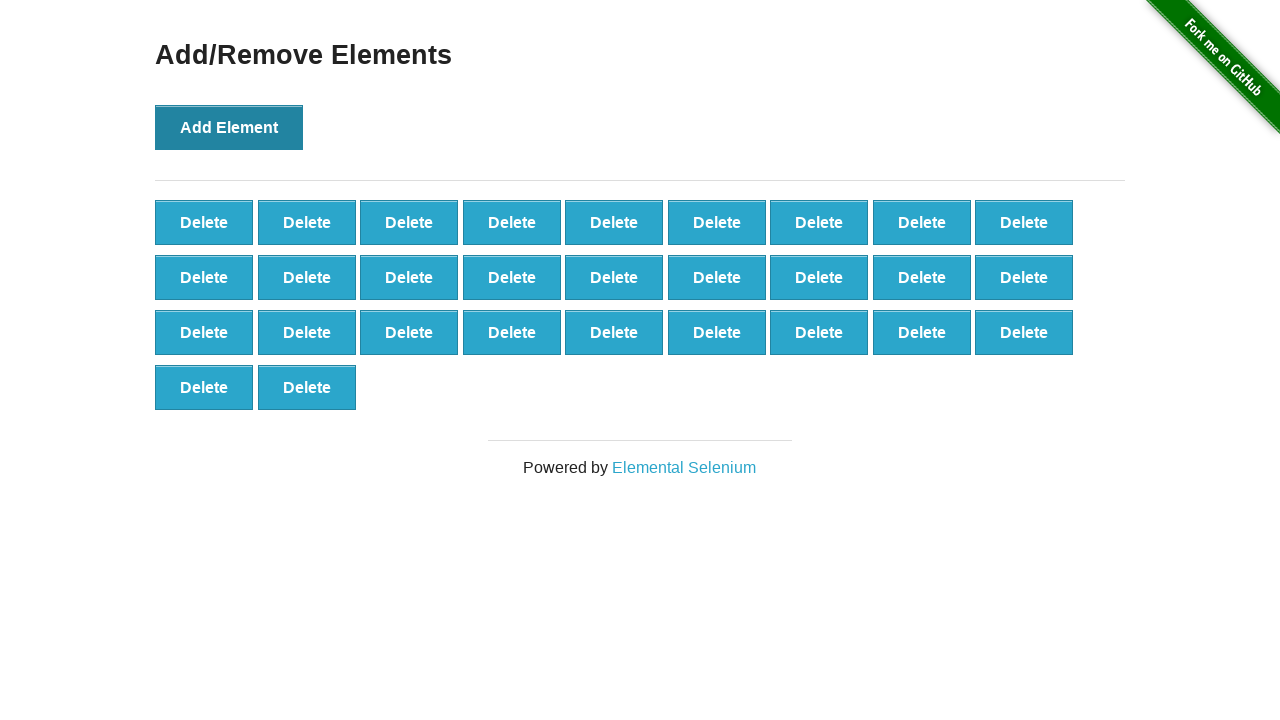

Clicked Add Element button (iteration 30/100) at (229, 127) on button[onclick='addElement()']
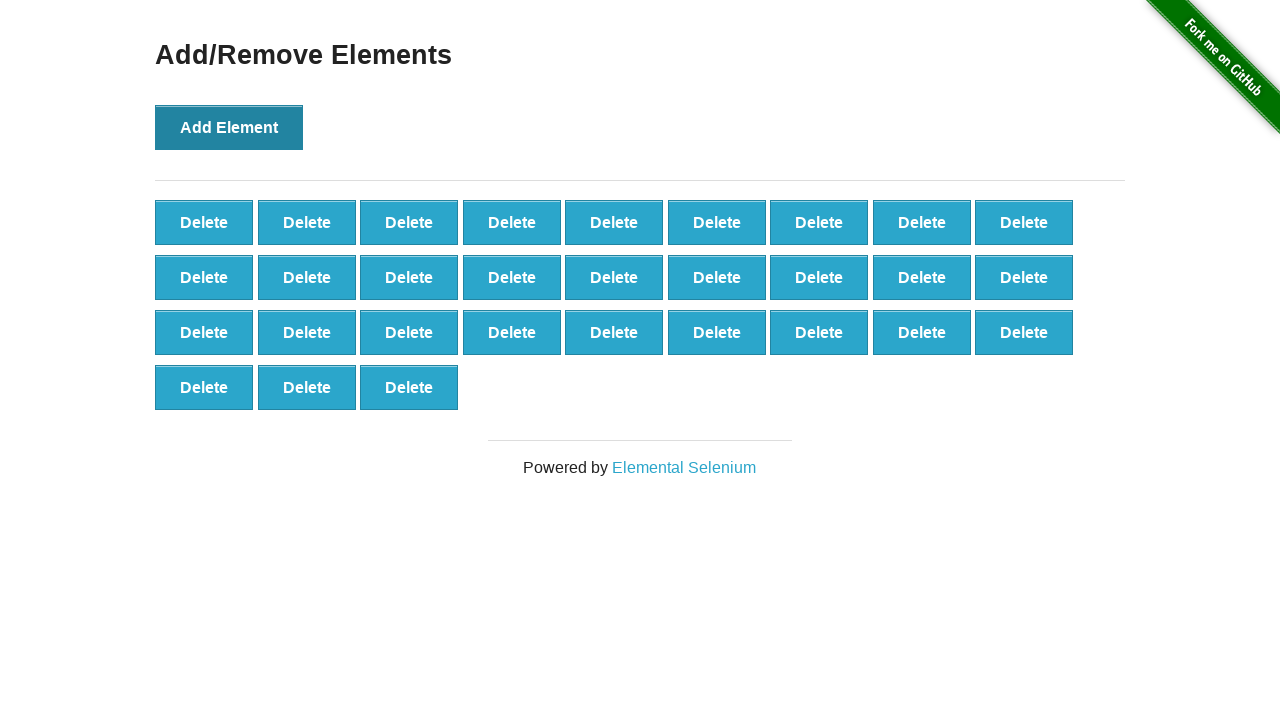

Clicked Add Element button (iteration 31/100) at (229, 127) on button[onclick='addElement()']
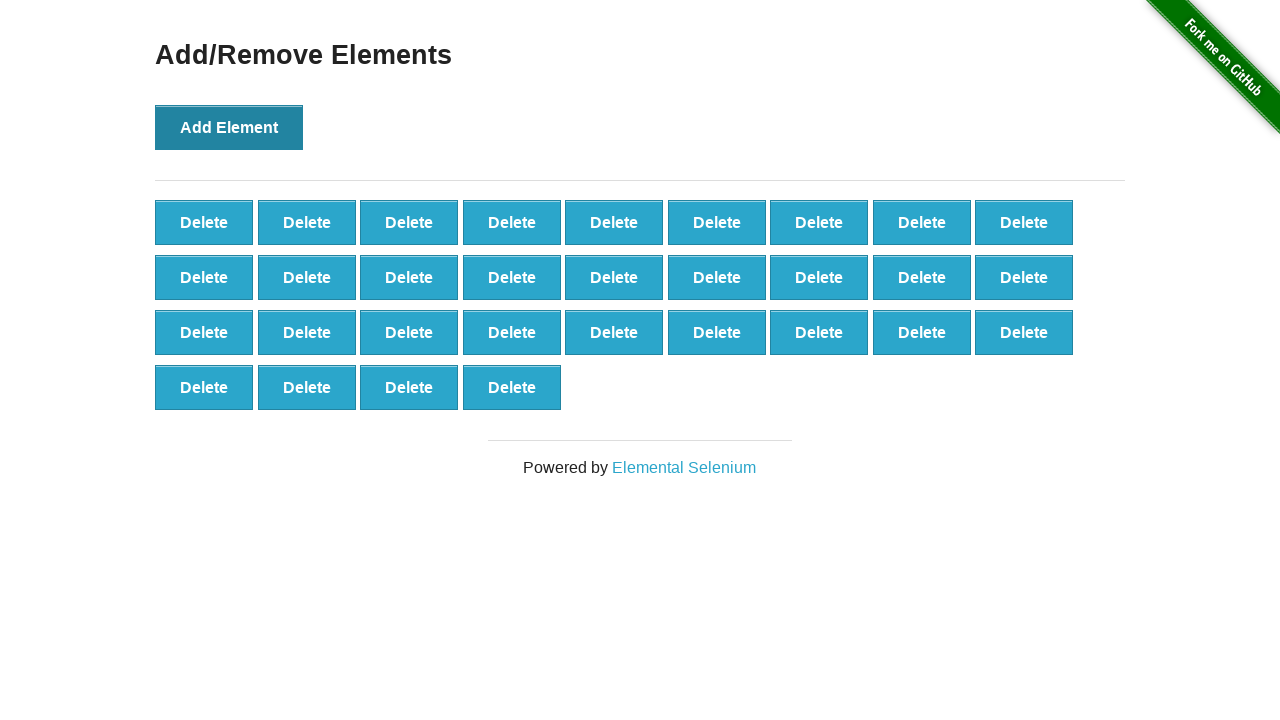

Clicked Add Element button (iteration 32/100) at (229, 127) on button[onclick='addElement()']
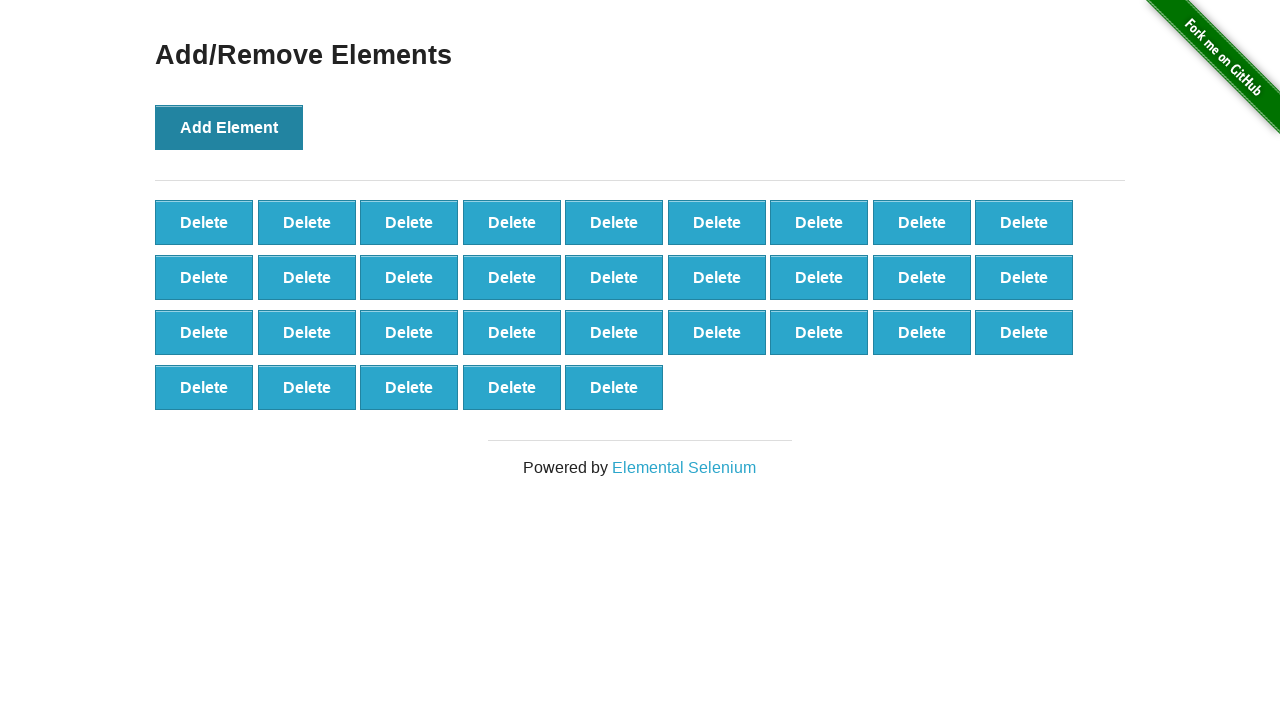

Clicked Add Element button (iteration 33/100) at (229, 127) on button[onclick='addElement()']
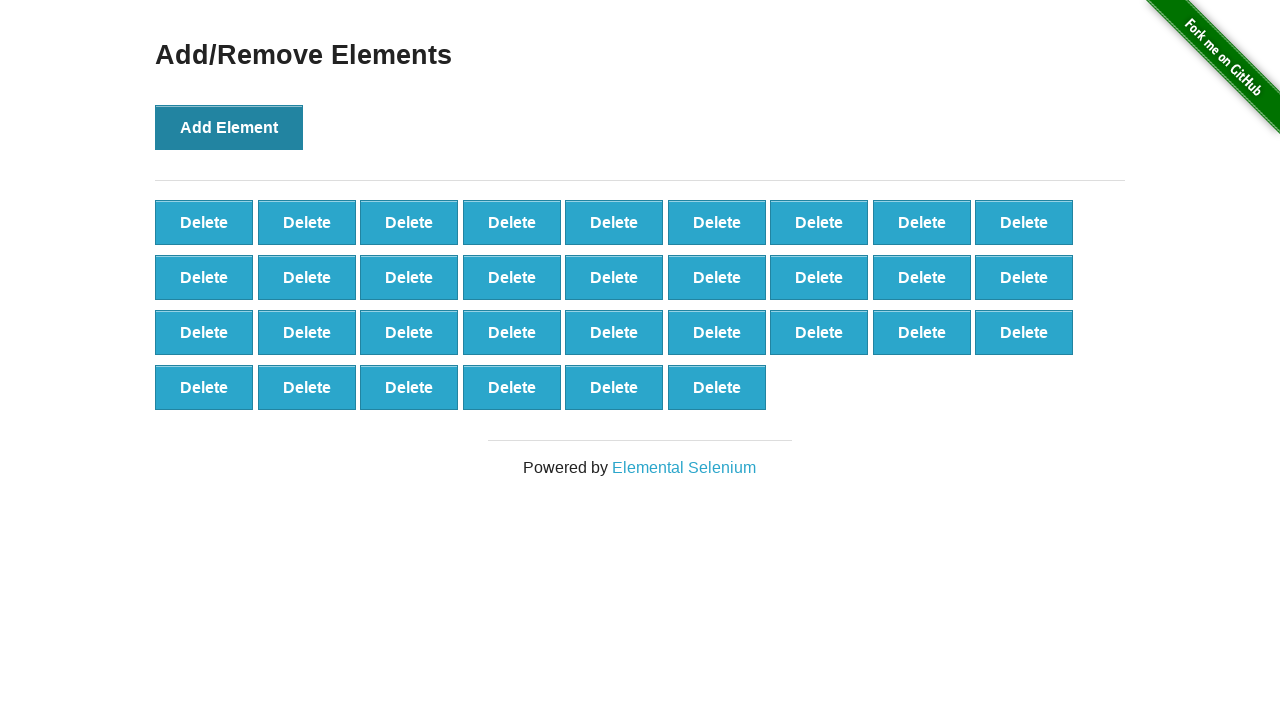

Clicked Add Element button (iteration 34/100) at (229, 127) on button[onclick='addElement()']
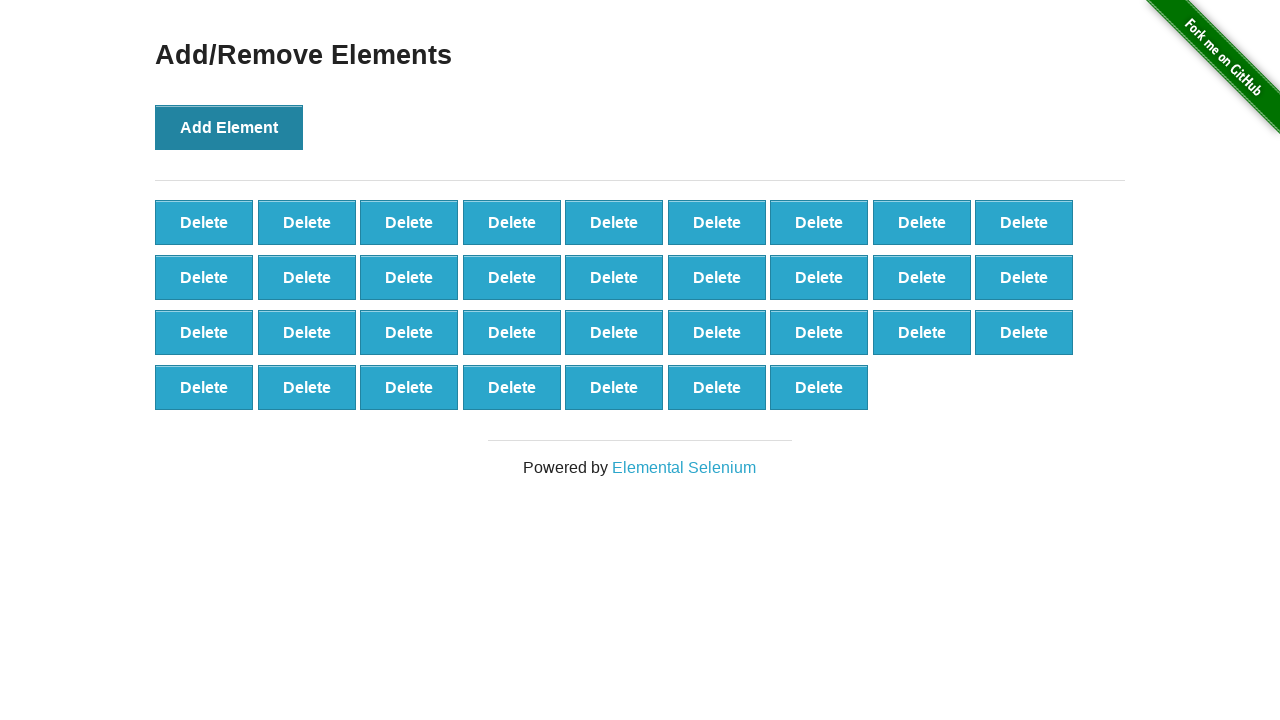

Clicked Add Element button (iteration 35/100) at (229, 127) on button[onclick='addElement()']
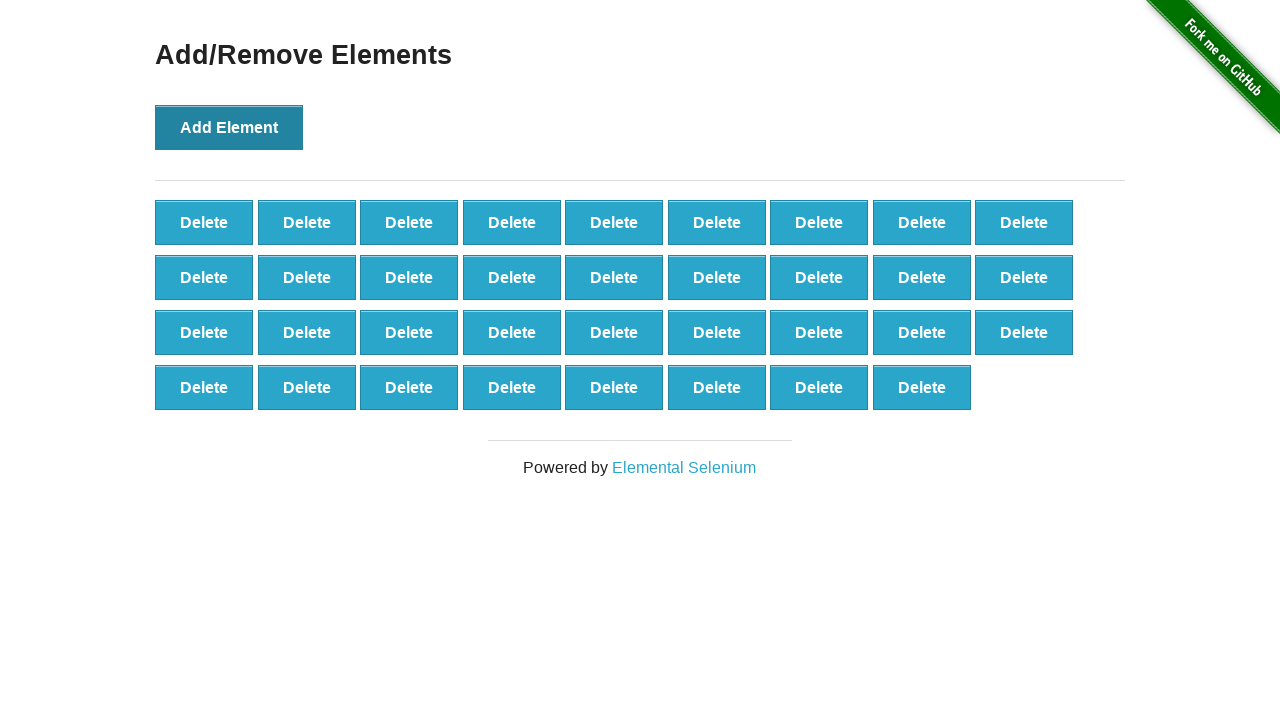

Clicked Add Element button (iteration 36/100) at (229, 127) on button[onclick='addElement()']
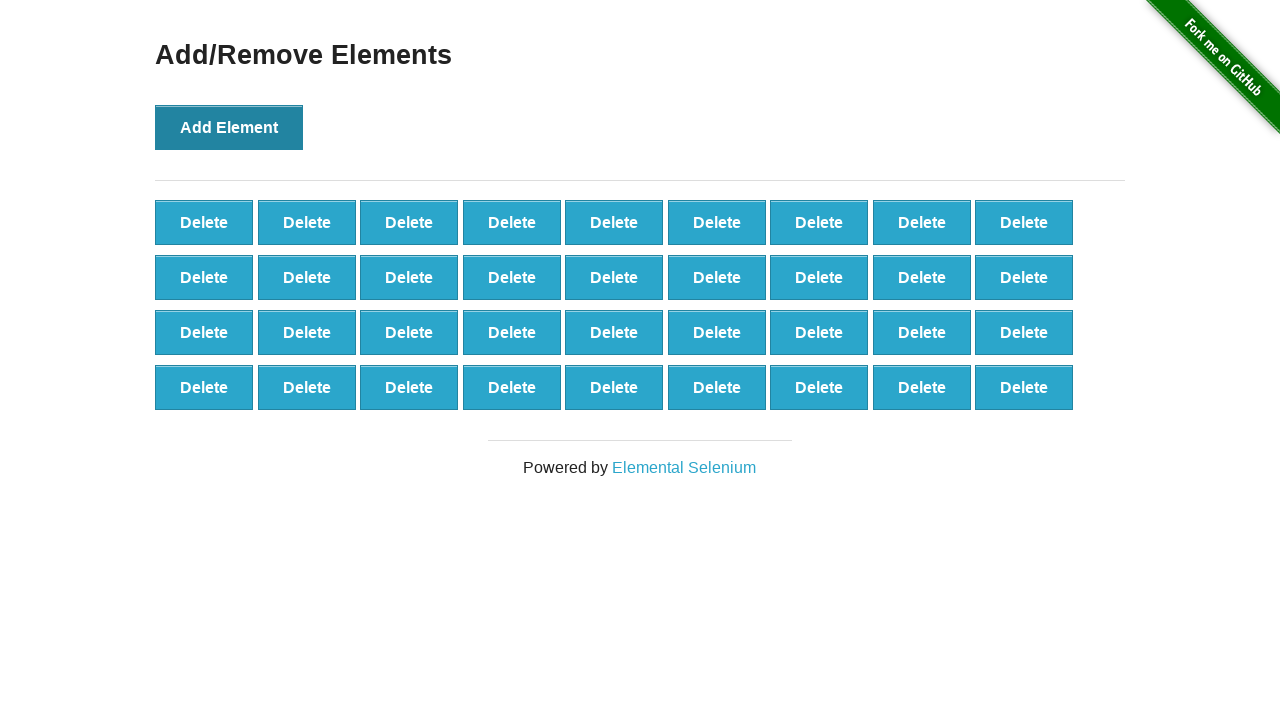

Clicked Add Element button (iteration 37/100) at (229, 127) on button[onclick='addElement()']
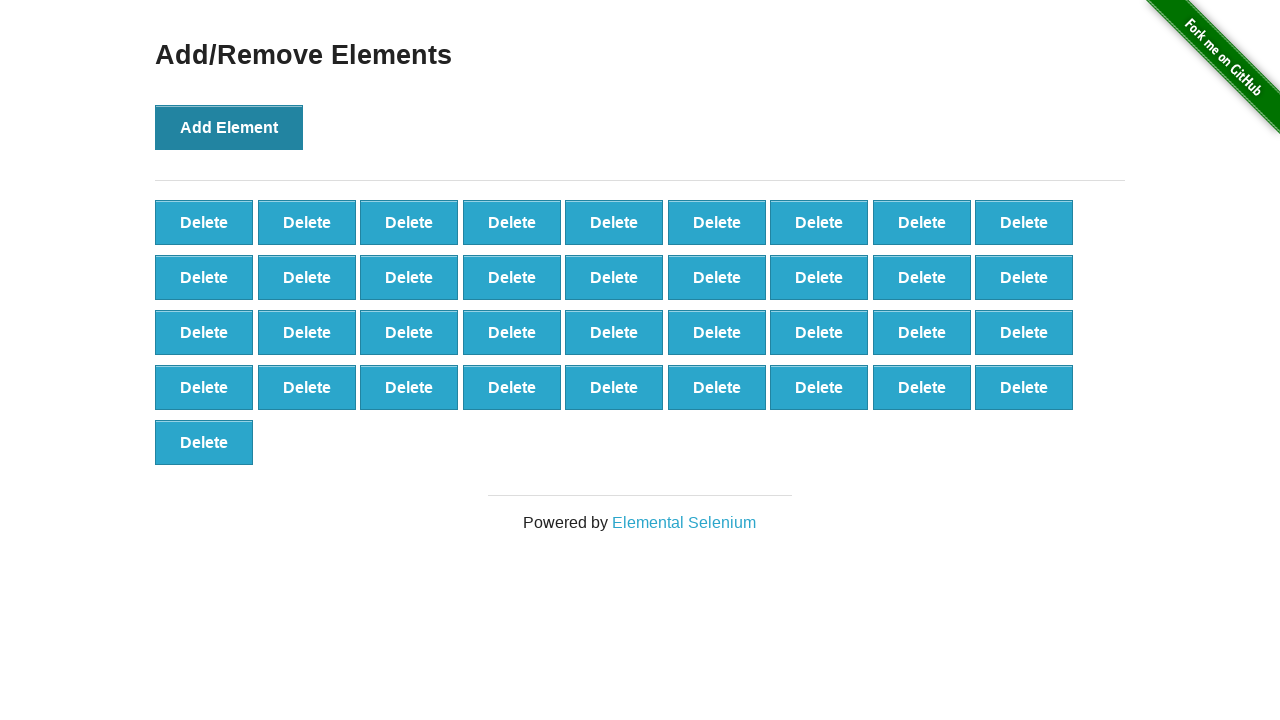

Clicked Add Element button (iteration 38/100) at (229, 127) on button[onclick='addElement()']
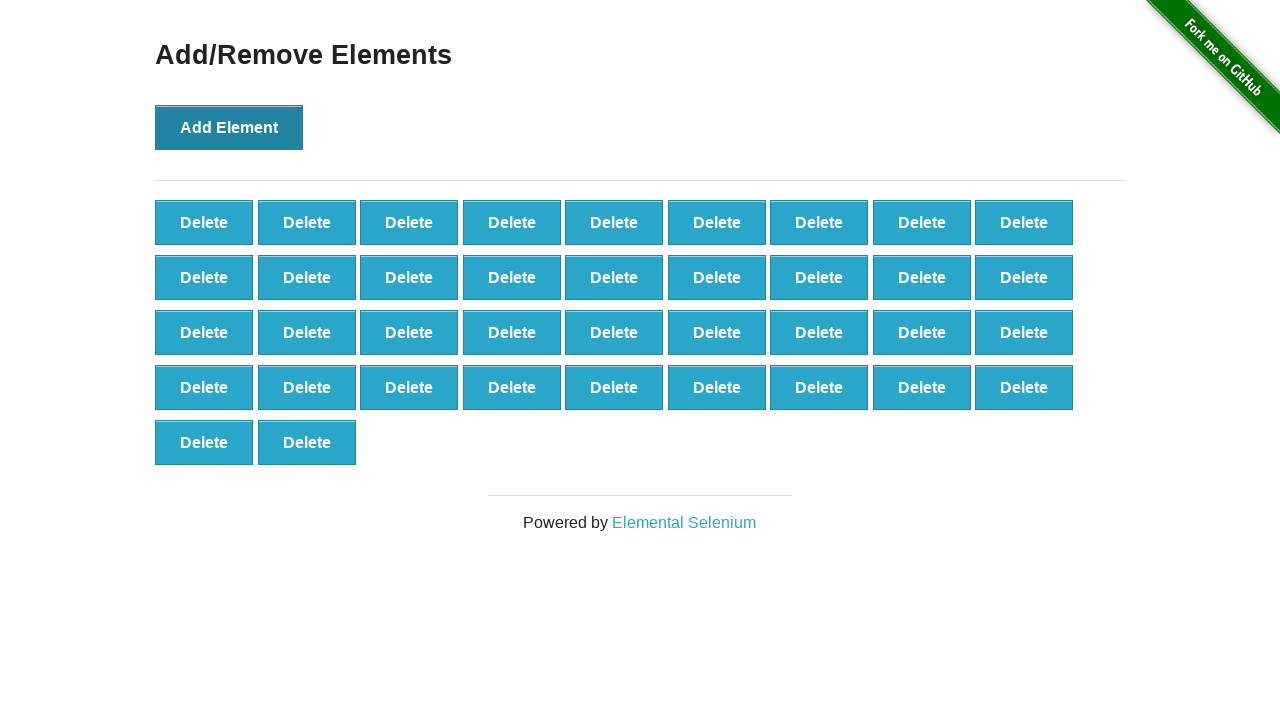

Clicked Add Element button (iteration 39/100) at (229, 127) on button[onclick='addElement()']
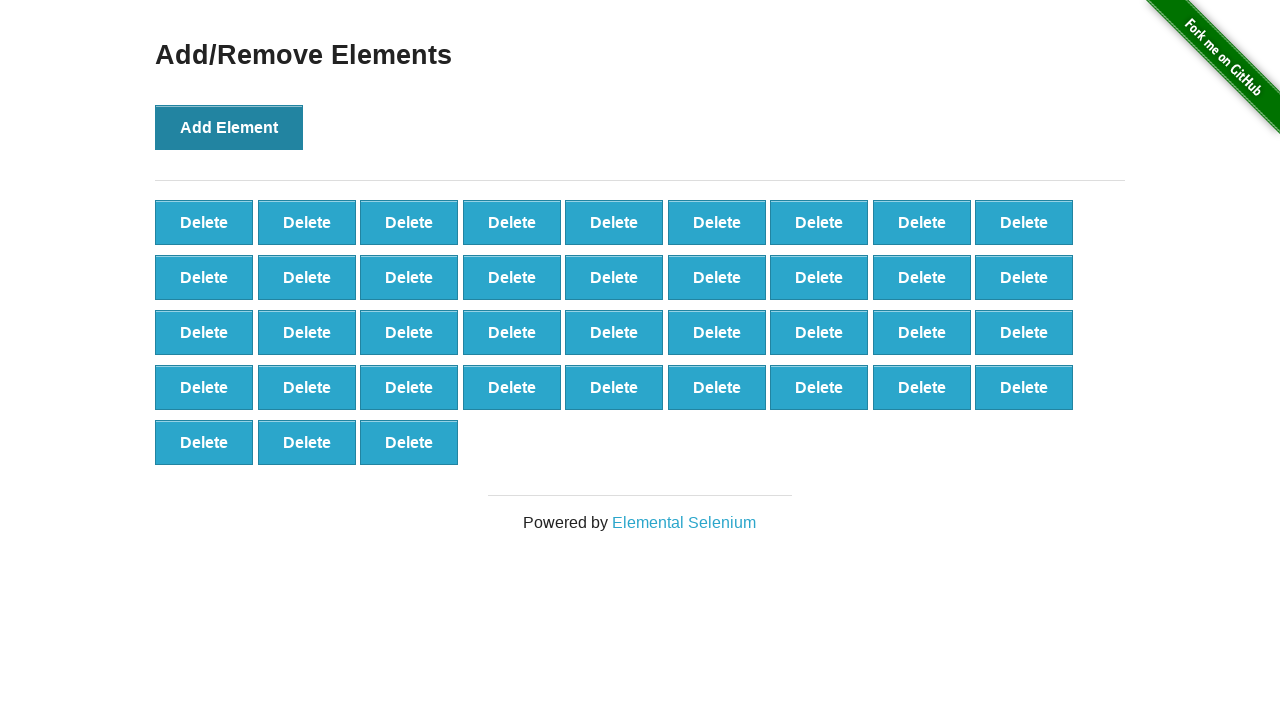

Clicked Add Element button (iteration 40/100) at (229, 127) on button[onclick='addElement()']
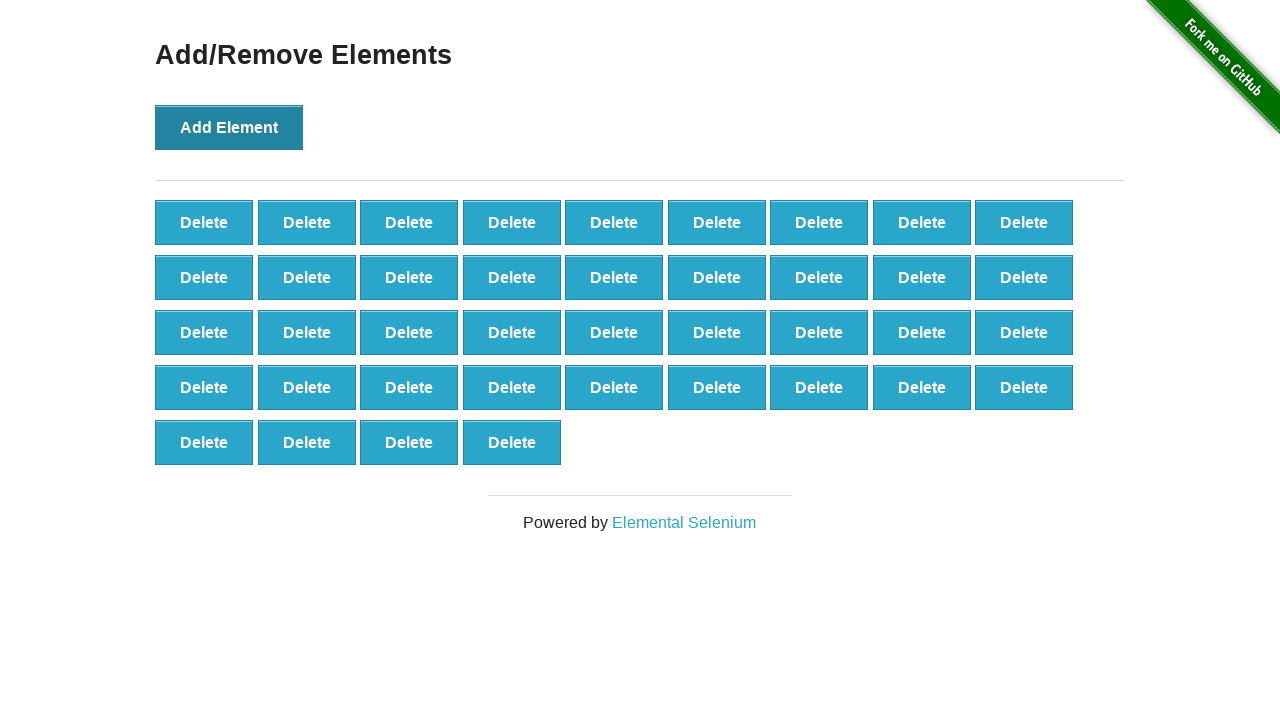

Clicked Add Element button (iteration 41/100) at (229, 127) on button[onclick='addElement()']
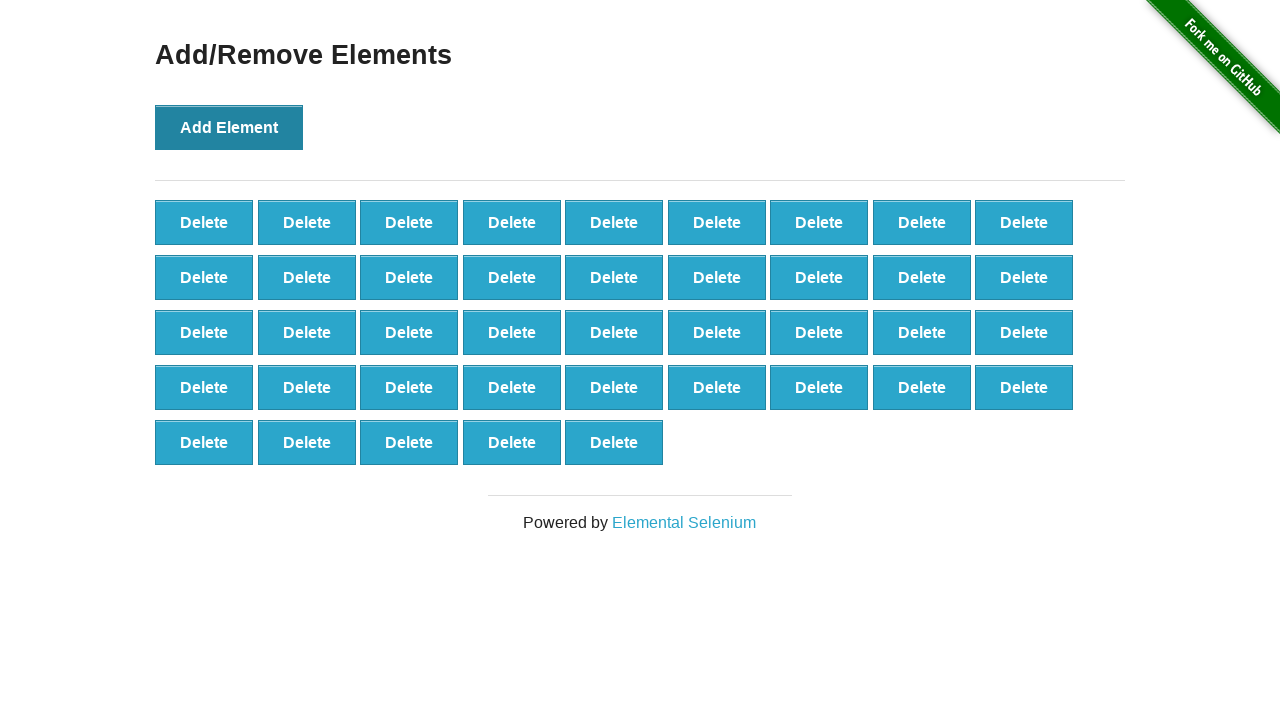

Clicked Add Element button (iteration 42/100) at (229, 127) on button[onclick='addElement()']
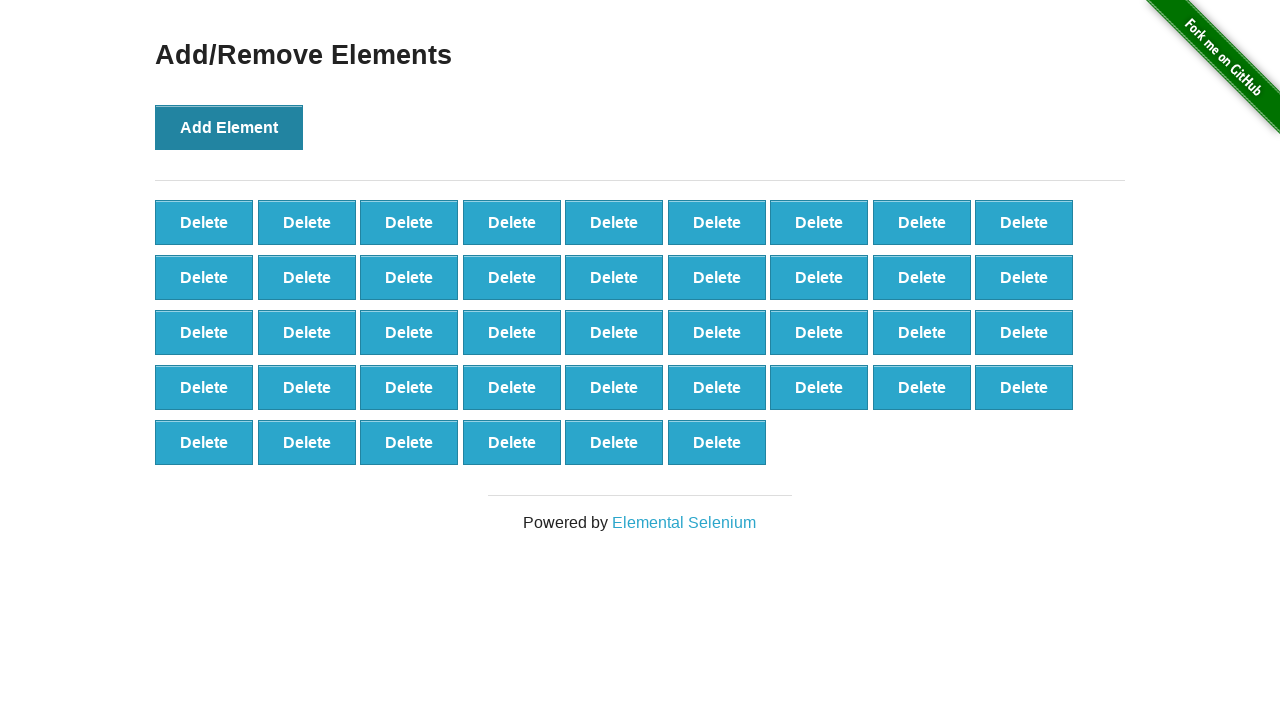

Clicked Add Element button (iteration 43/100) at (229, 127) on button[onclick='addElement()']
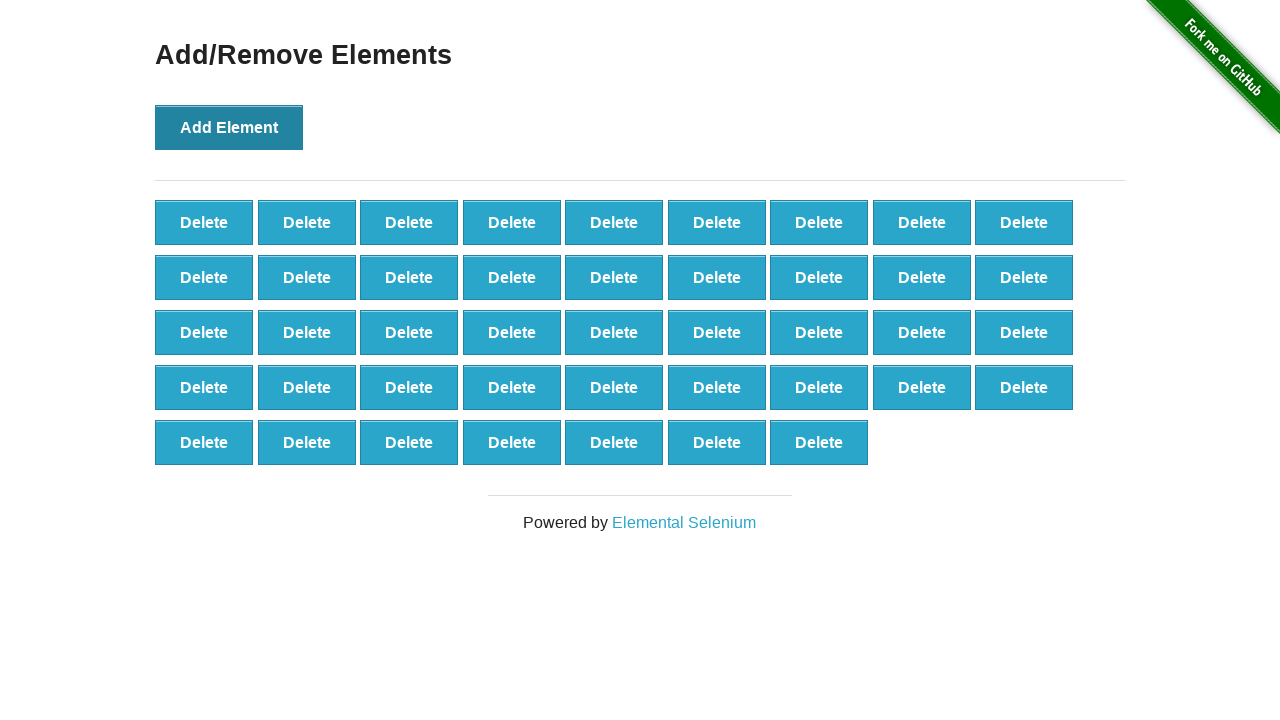

Clicked Add Element button (iteration 44/100) at (229, 127) on button[onclick='addElement()']
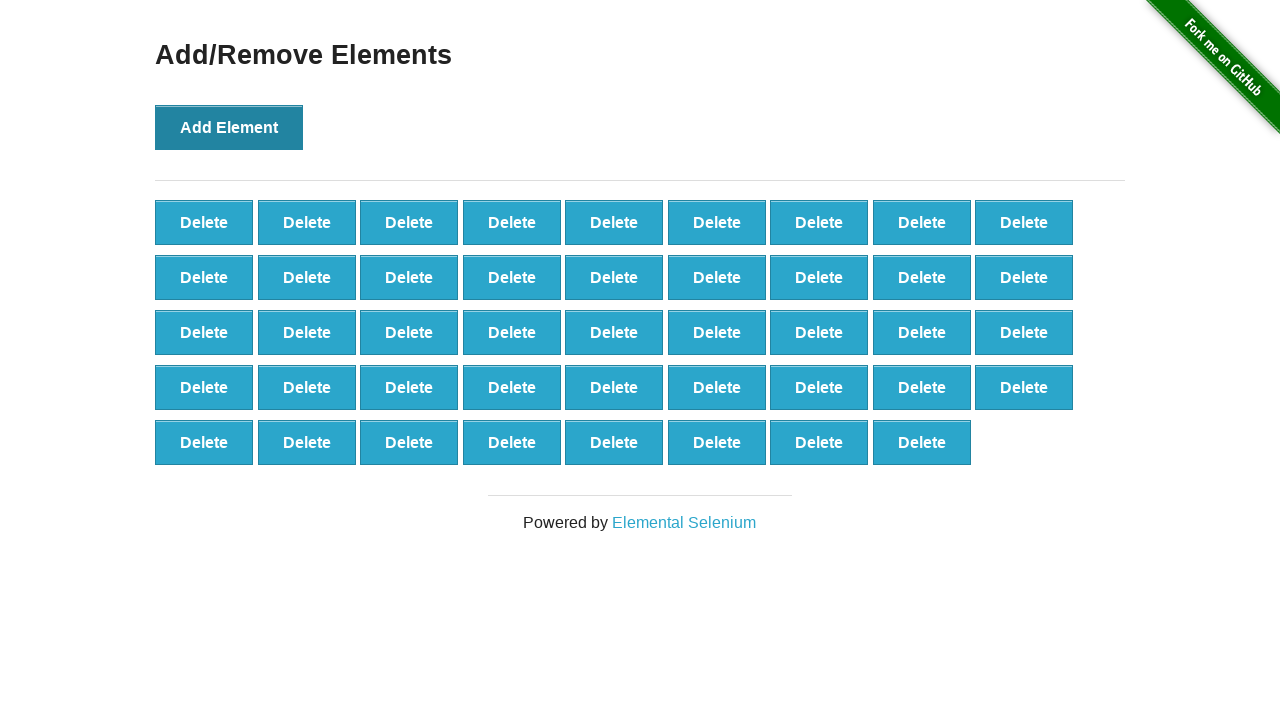

Clicked Add Element button (iteration 45/100) at (229, 127) on button[onclick='addElement()']
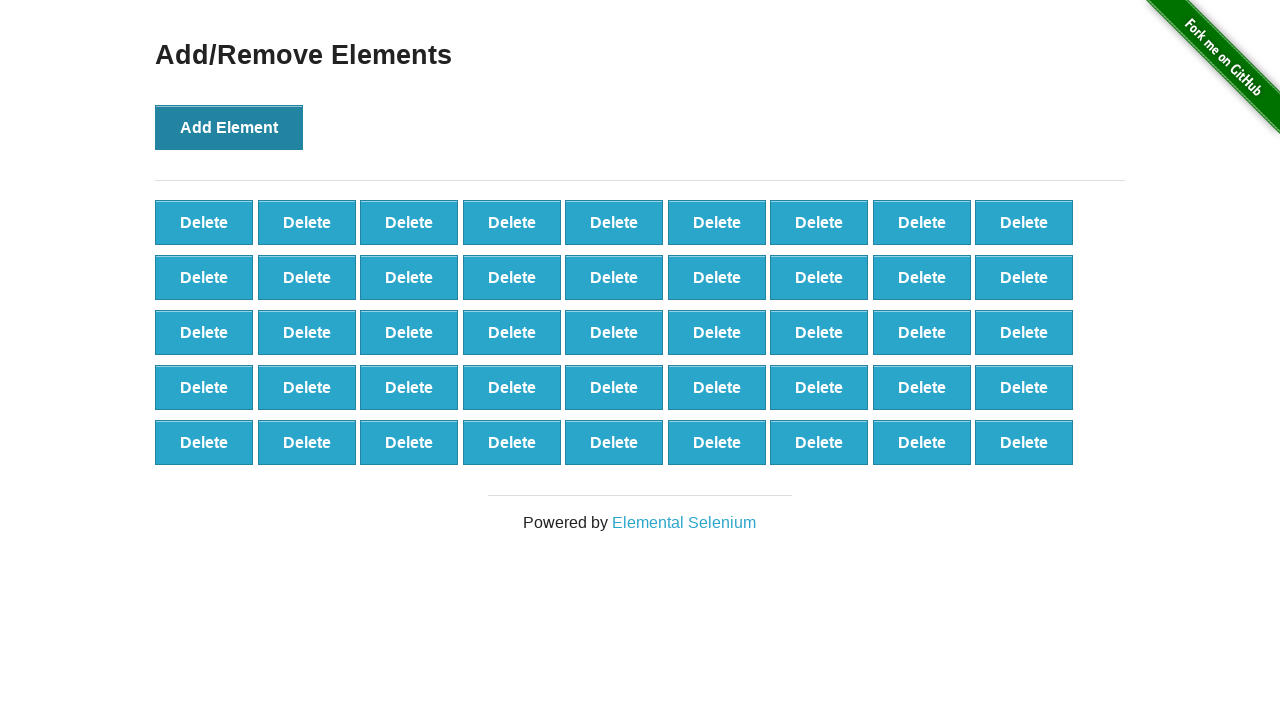

Clicked Add Element button (iteration 46/100) at (229, 127) on button[onclick='addElement()']
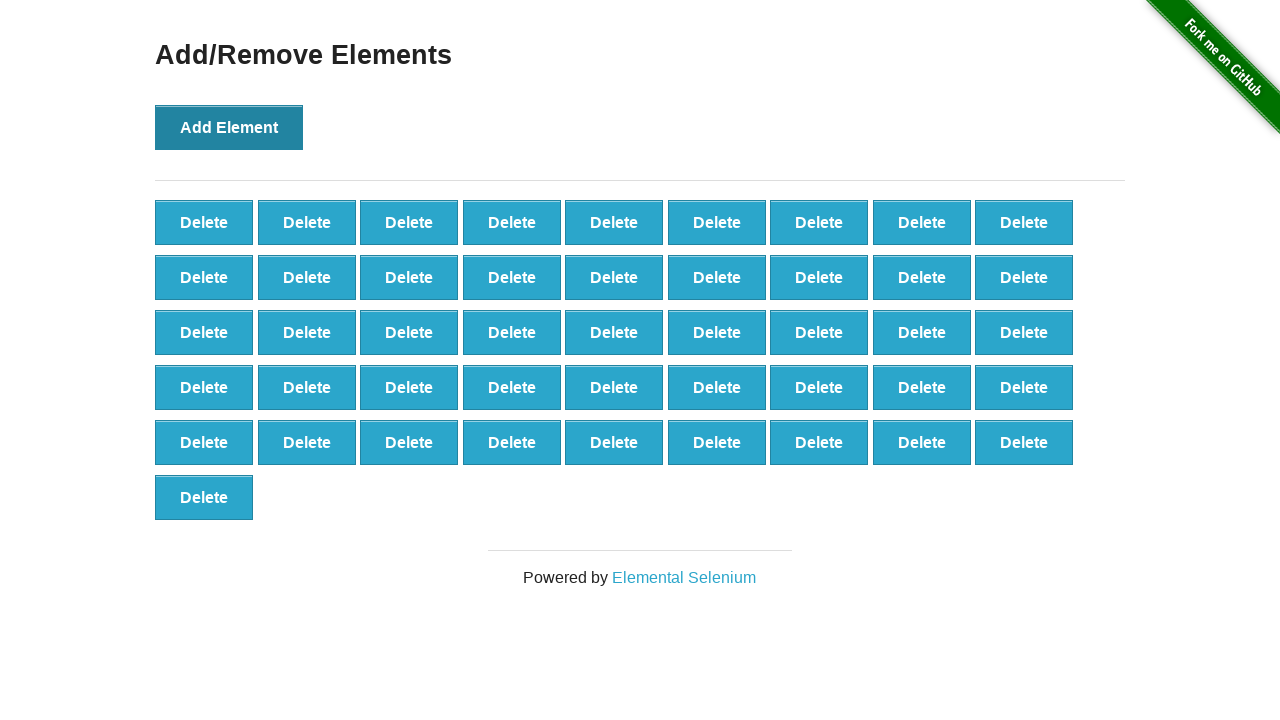

Clicked Add Element button (iteration 47/100) at (229, 127) on button[onclick='addElement()']
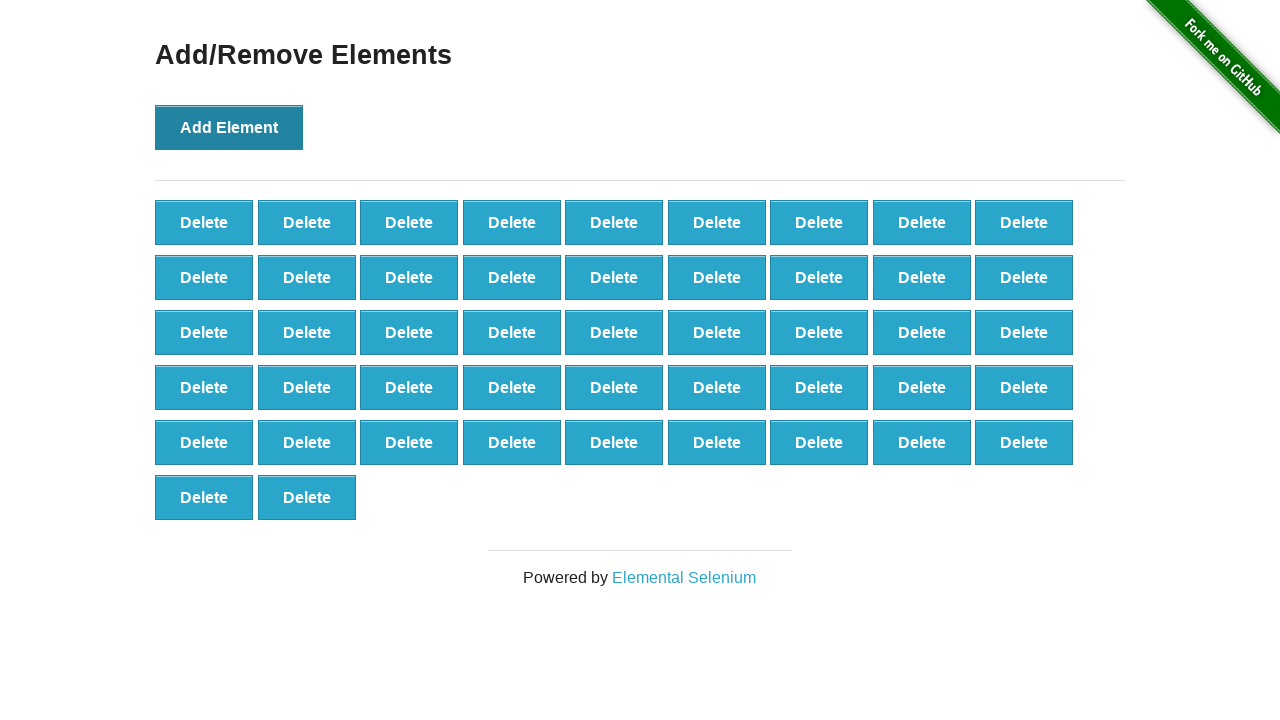

Clicked Add Element button (iteration 48/100) at (229, 127) on button[onclick='addElement()']
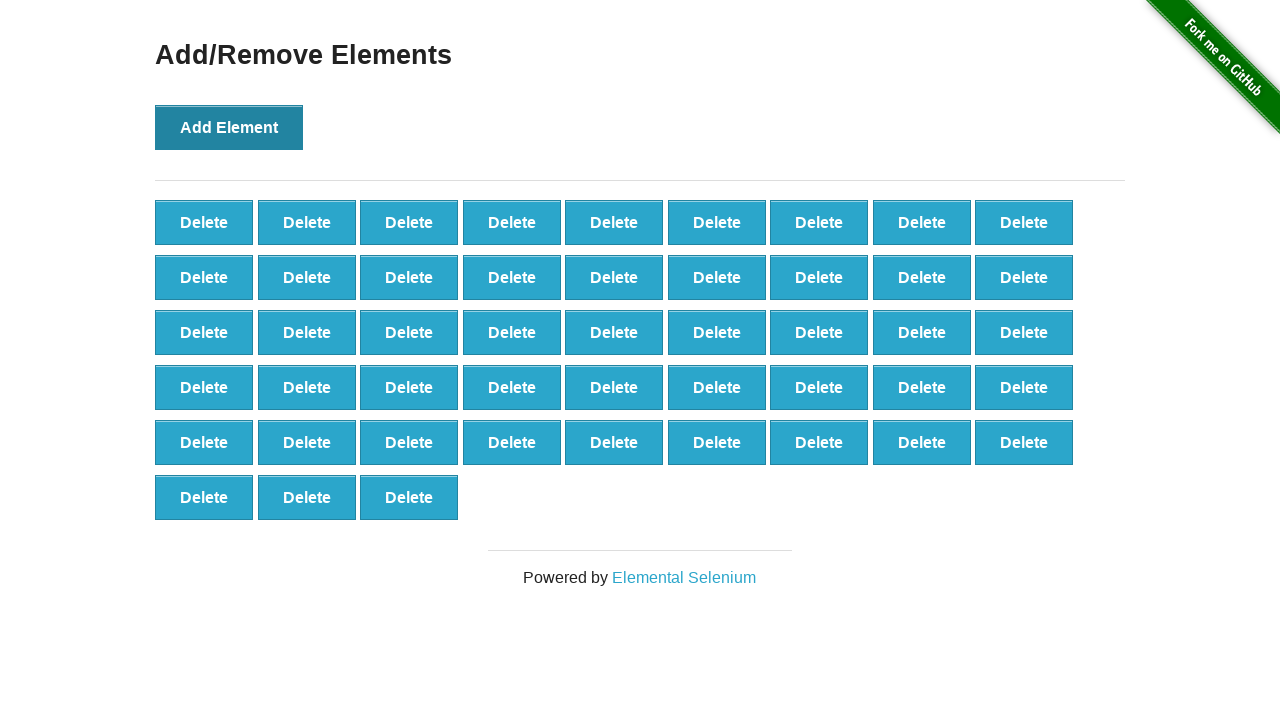

Clicked Add Element button (iteration 49/100) at (229, 127) on button[onclick='addElement()']
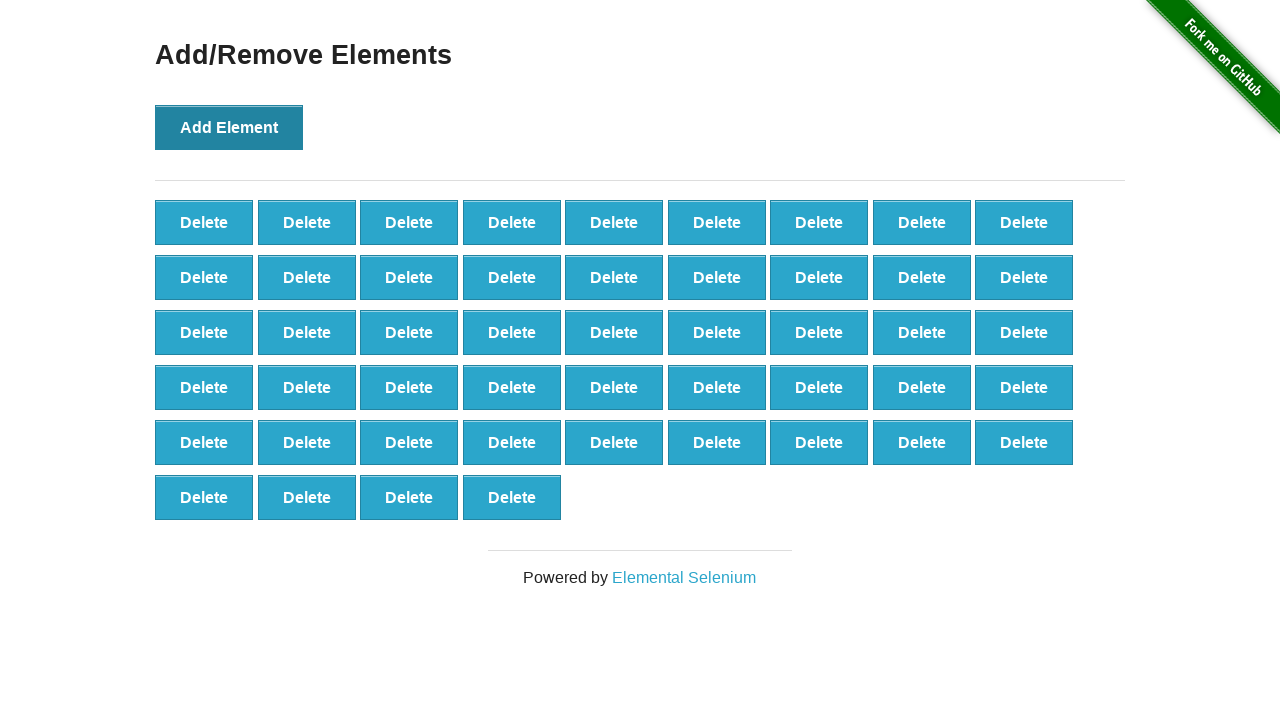

Clicked Add Element button (iteration 50/100) at (229, 127) on button[onclick='addElement()']
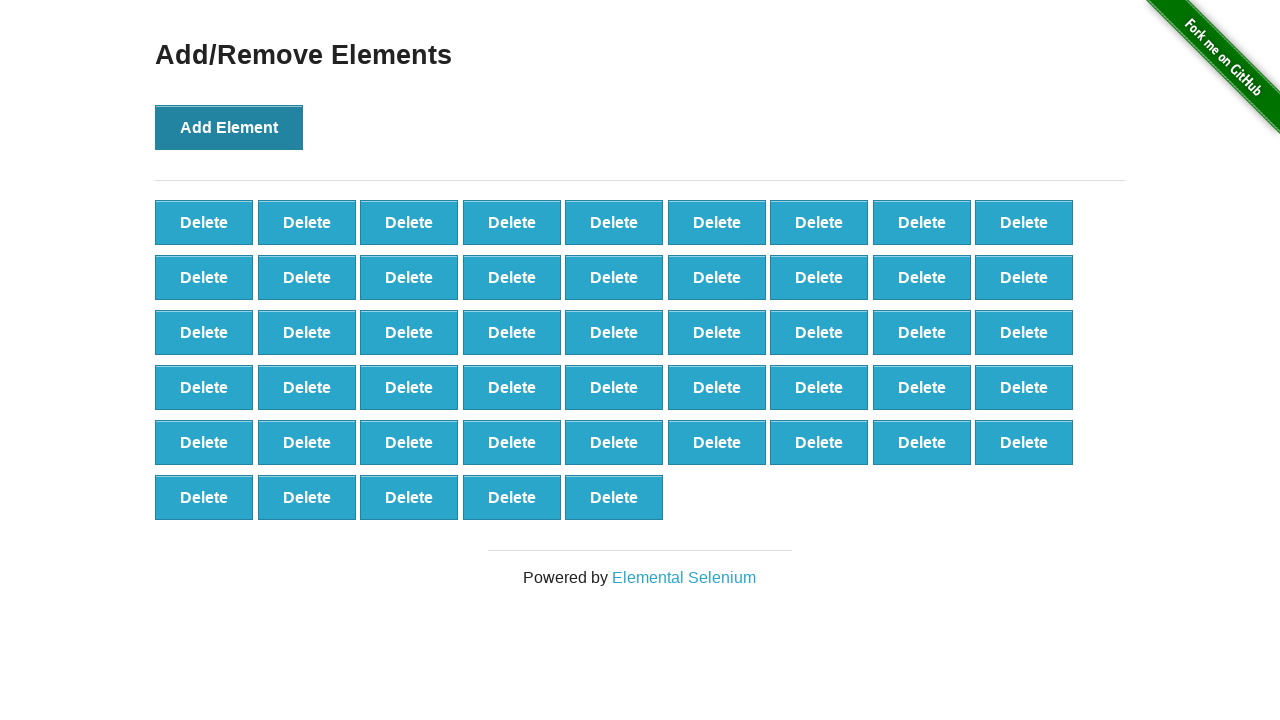

Clicked Add Element button (iteration 51/100) at (229, 127) on button[onclick='addElement()']
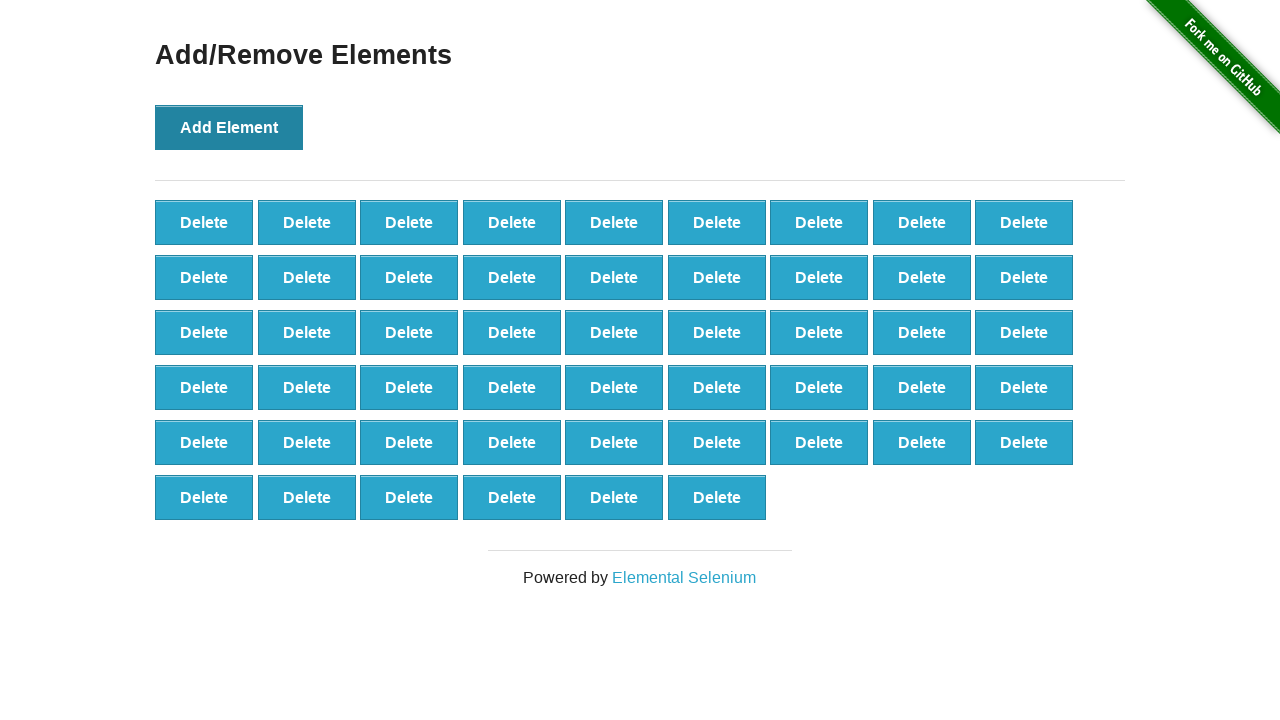

Clicked Add Element button (iteration 52/100) at (229, 127) on button[onclick='addElement()']
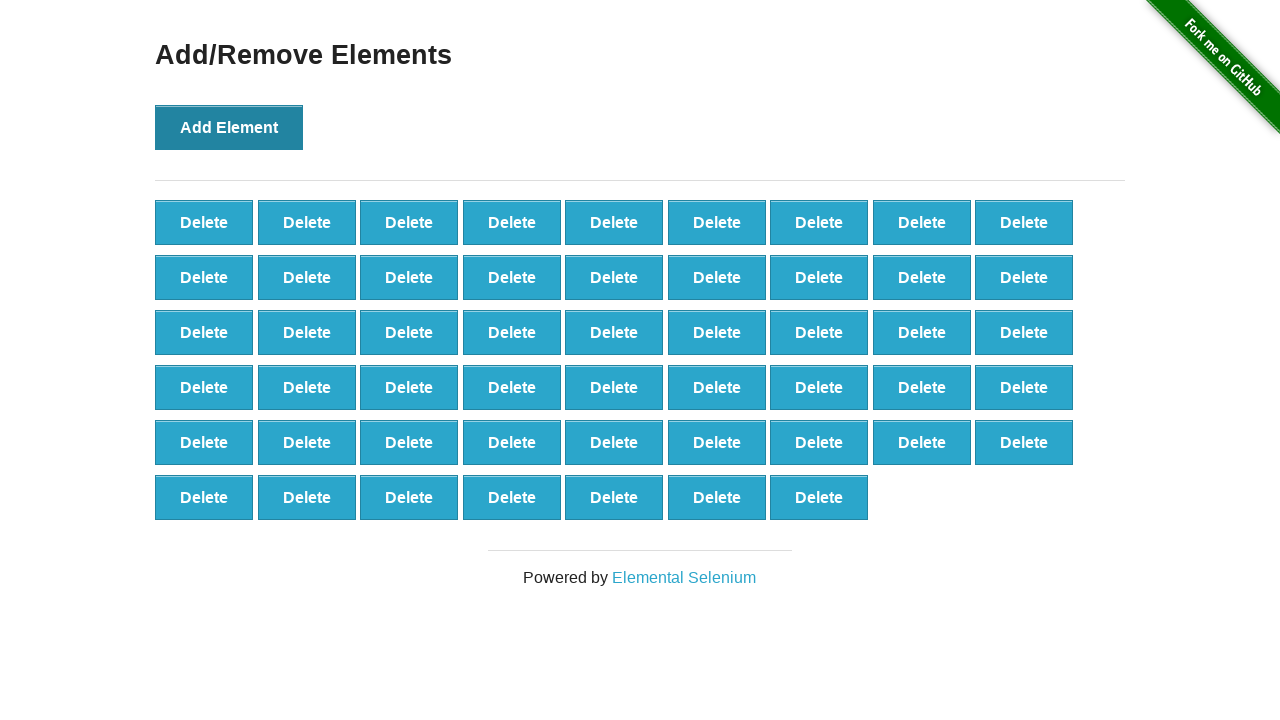

Clicked Add Element button (iteration 53/100) at (229, 127) on button[onclick='addElement()']
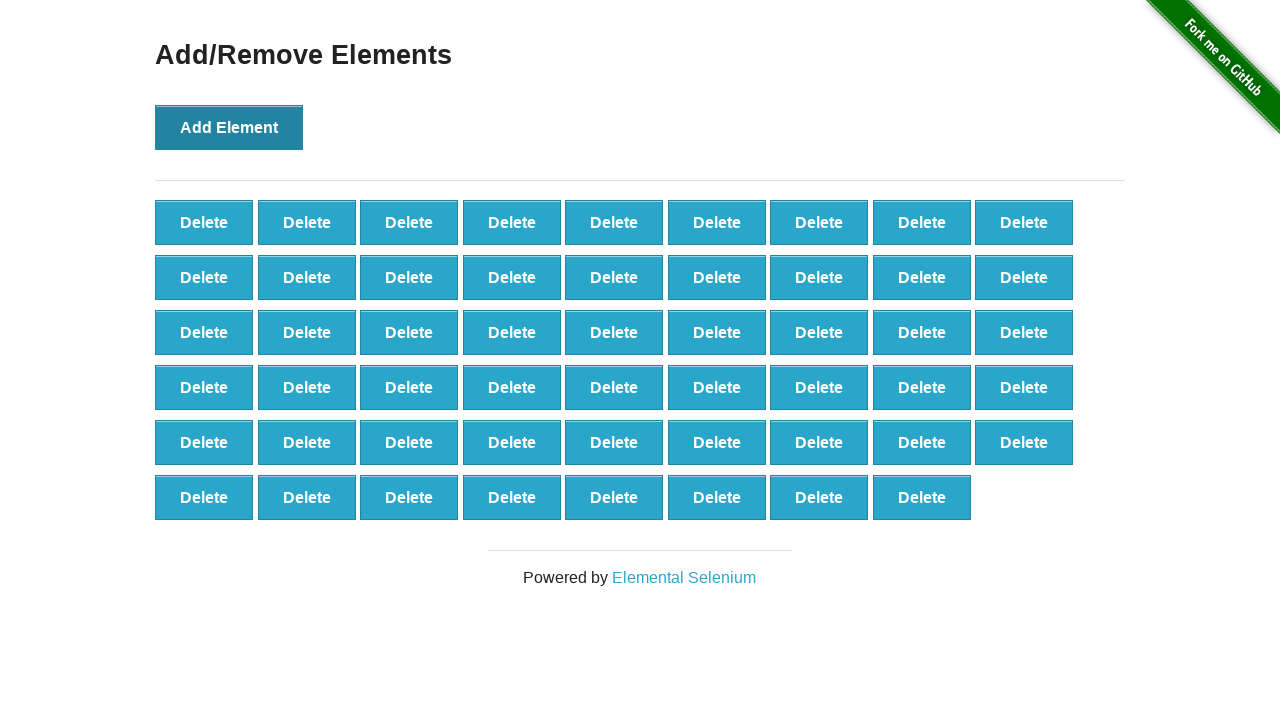

Clicked Add Element button (iteration 54/100) at (229, 127) on button[onclick='addElement()']
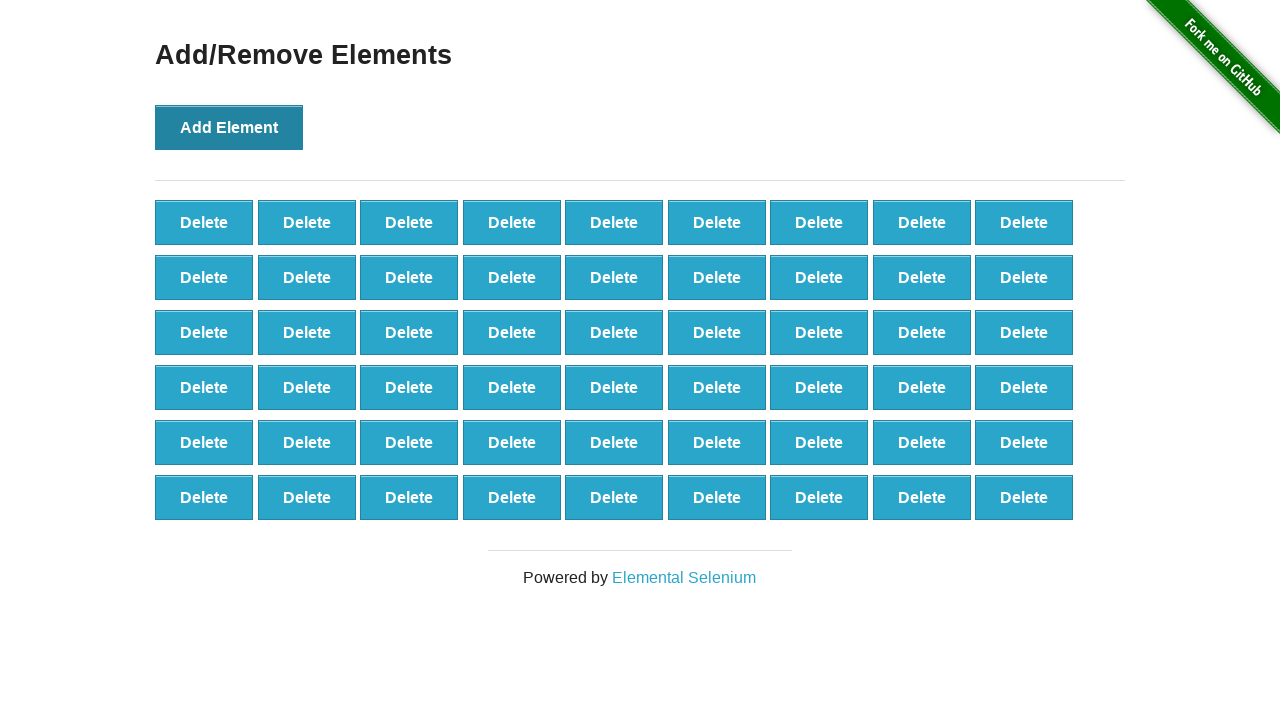

Clicked Add Element button (iteration 55/100) at (229, 127) on button[onclick='addElement()']
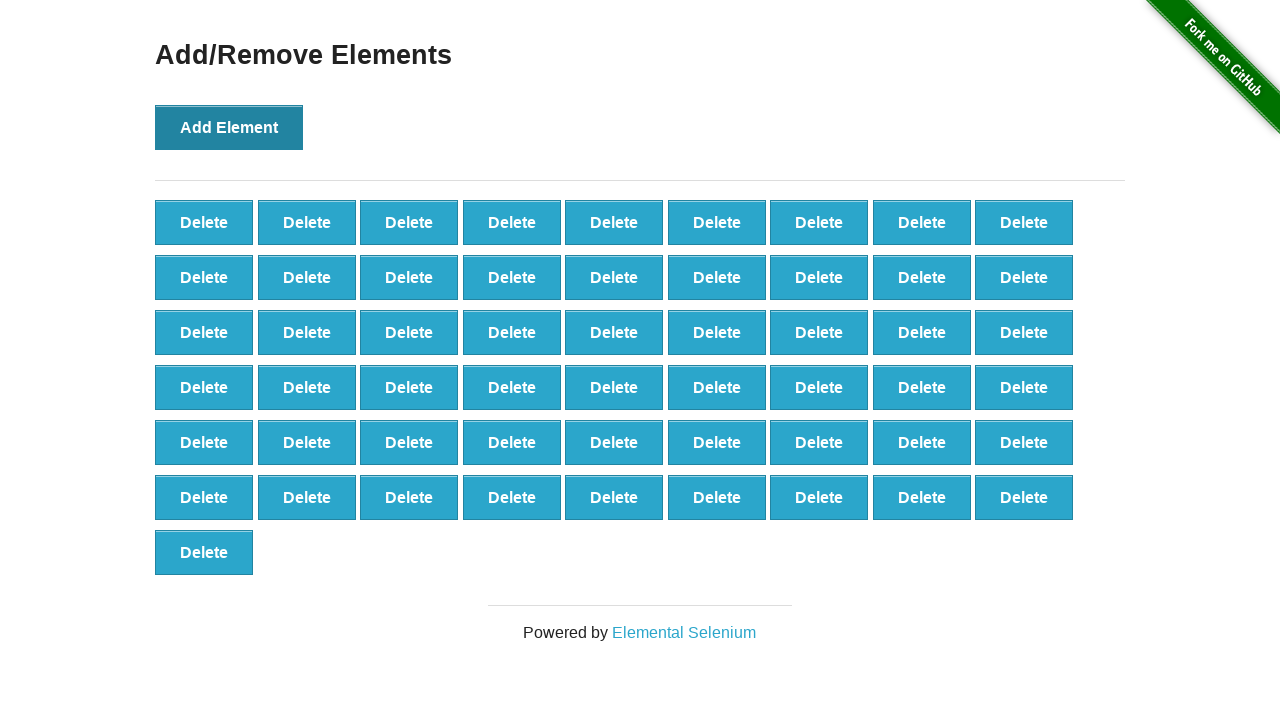

Clicked Add Element button (iteration 56/100) at (229, 127) on button[onclick='addElement()']
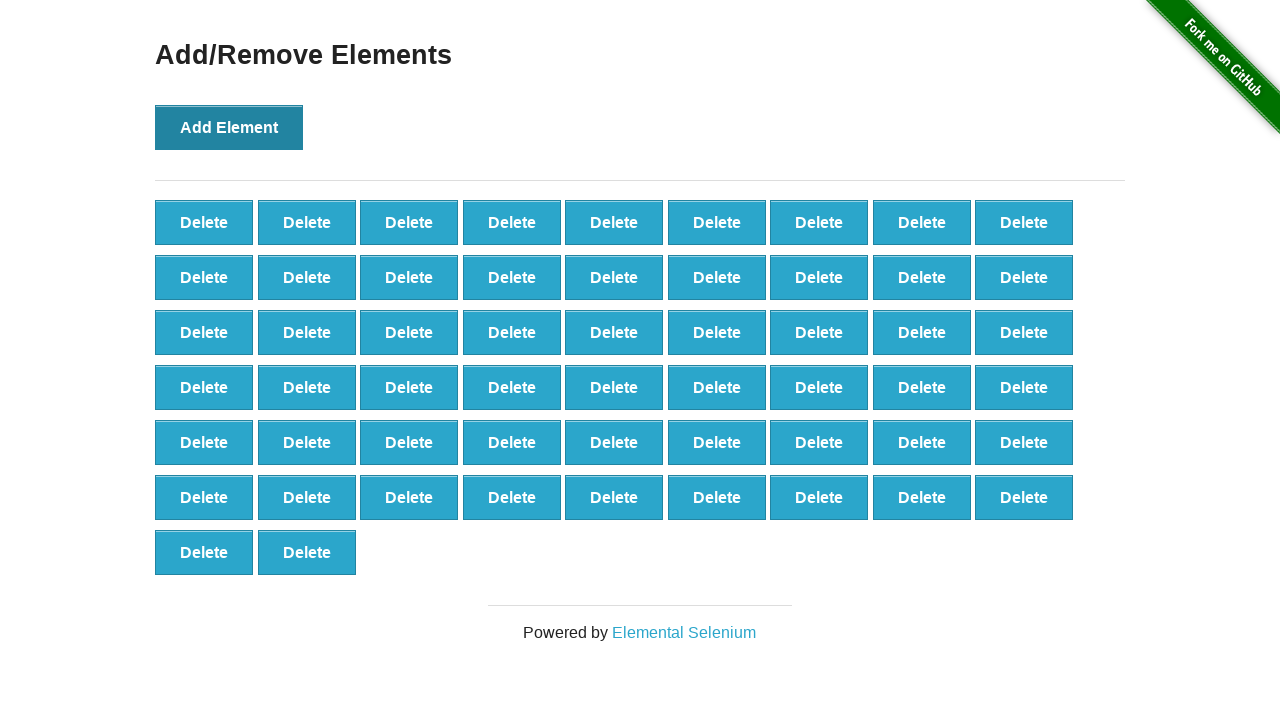

Clicked Add Element button (iteration 57/100) at (229, 127) on button[onclick='addElement()']
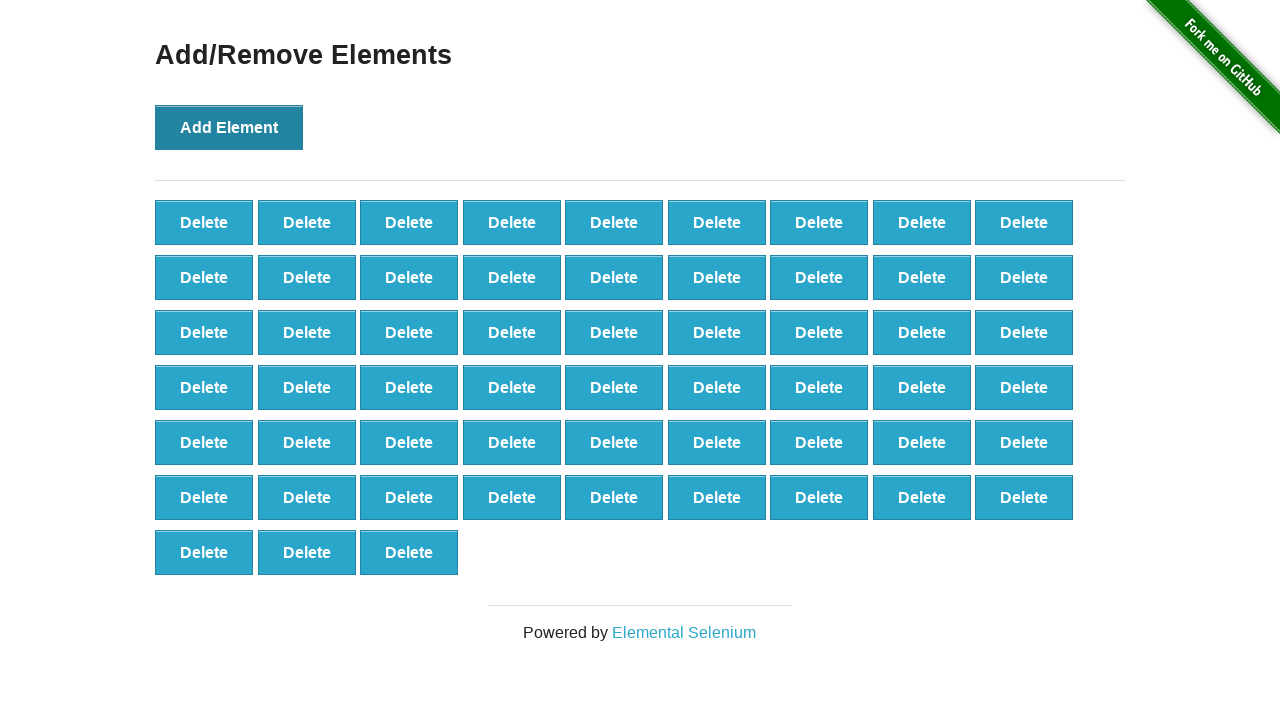

Clicked Add Element button (iteration 58/100) at (229, 127) on button[onclick='addElement()']
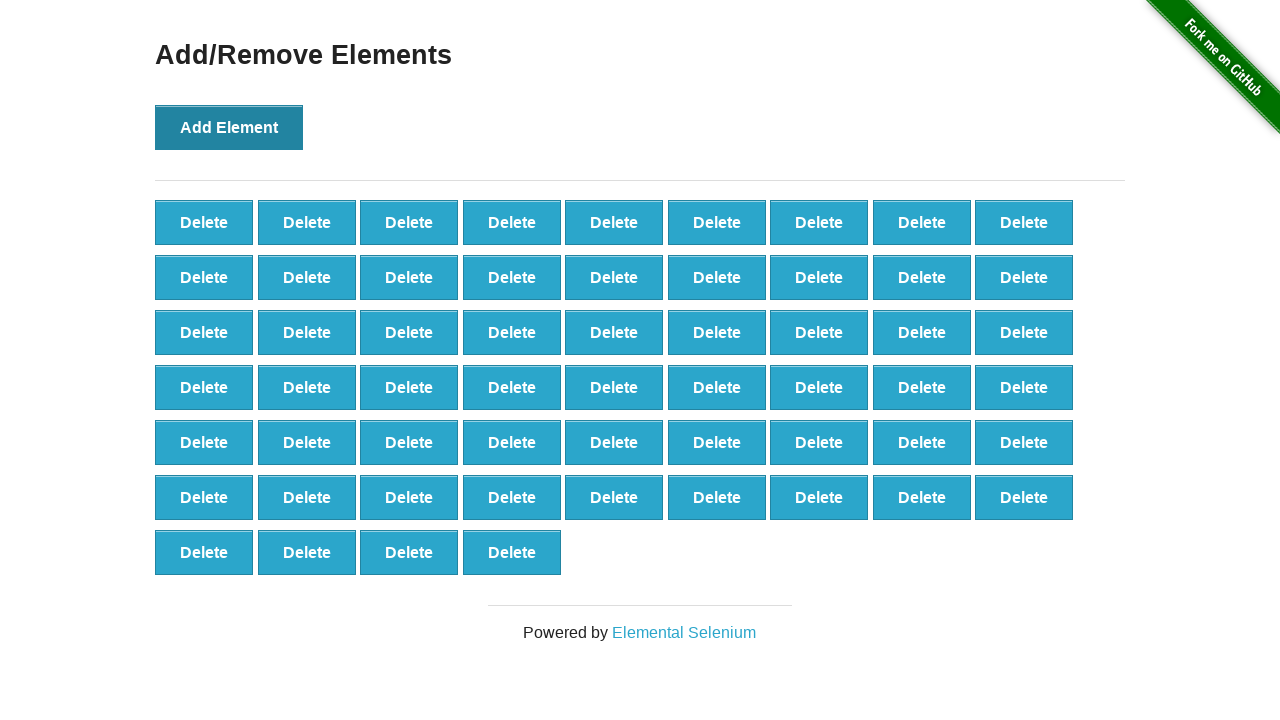

Clicked Add Element button (iteration 59/100) at (229, 127) on button[onclick='addElement()']
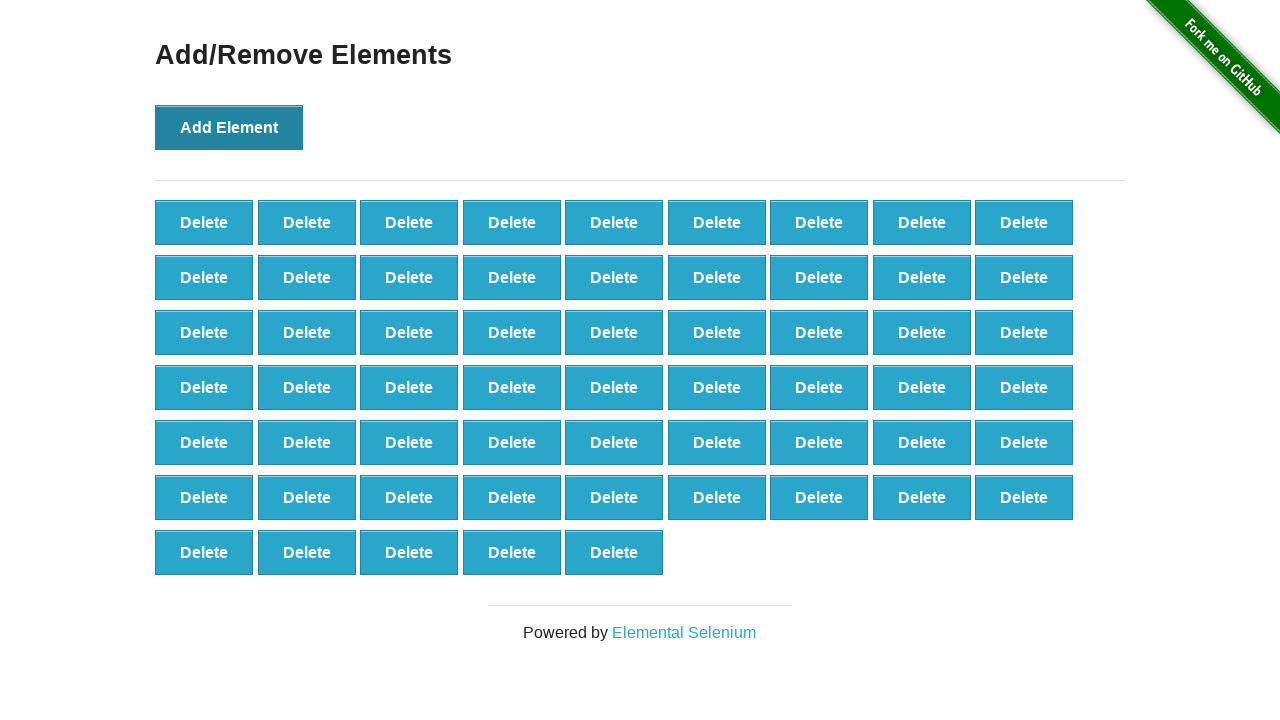

Clicked Add Element button (iteration 60/100) at (229, 127) on button[onclick='addElement()']
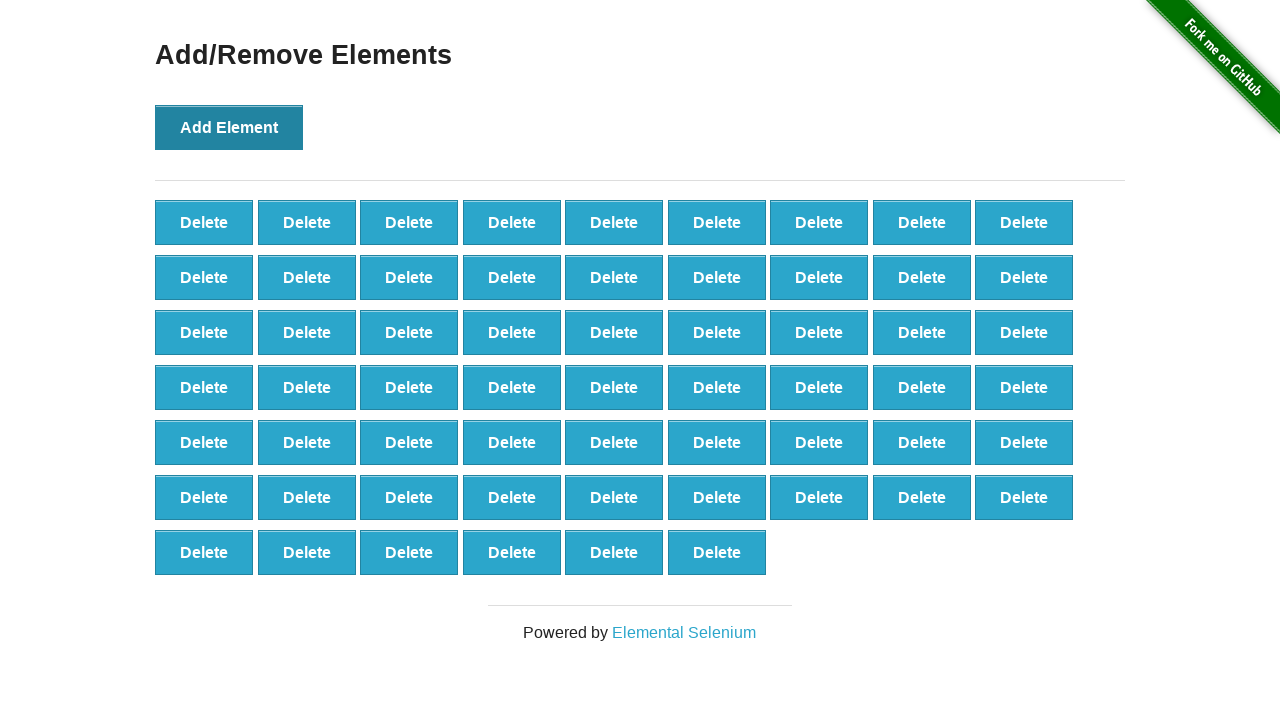

Clicked Add Element button (iteration 61/100) at (229, 127) on button[onclick='addElement()']
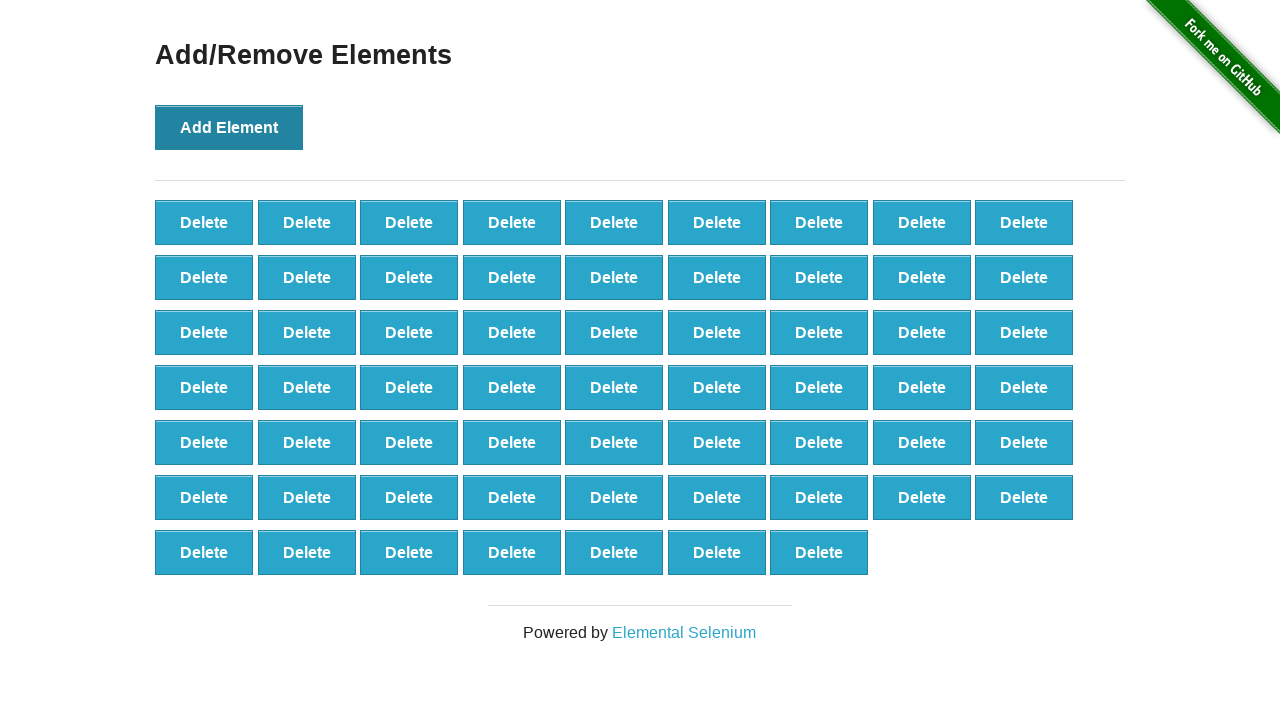

Clicked Add Element button (iteration 62/100) at (229, 127) on button[onclick='addElement()']
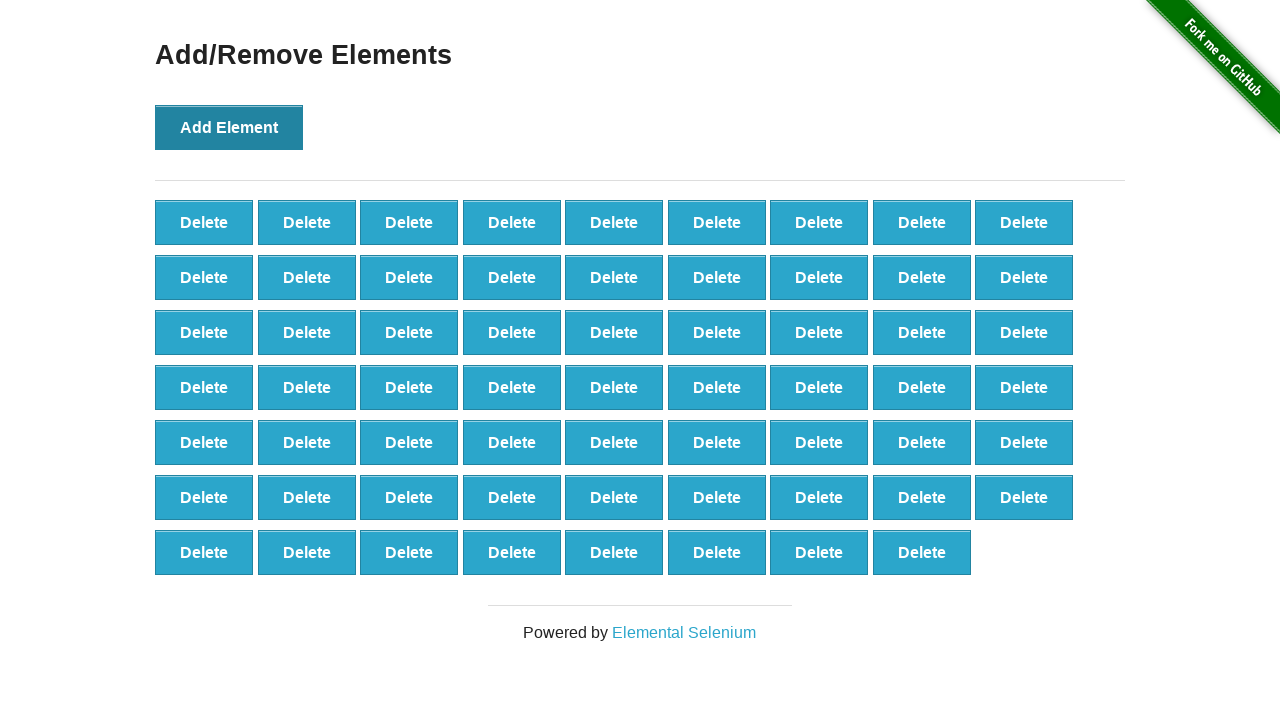

Clicked Add Element button (iteration 63/100) at (229, 127) on button[onclick='addElement()']
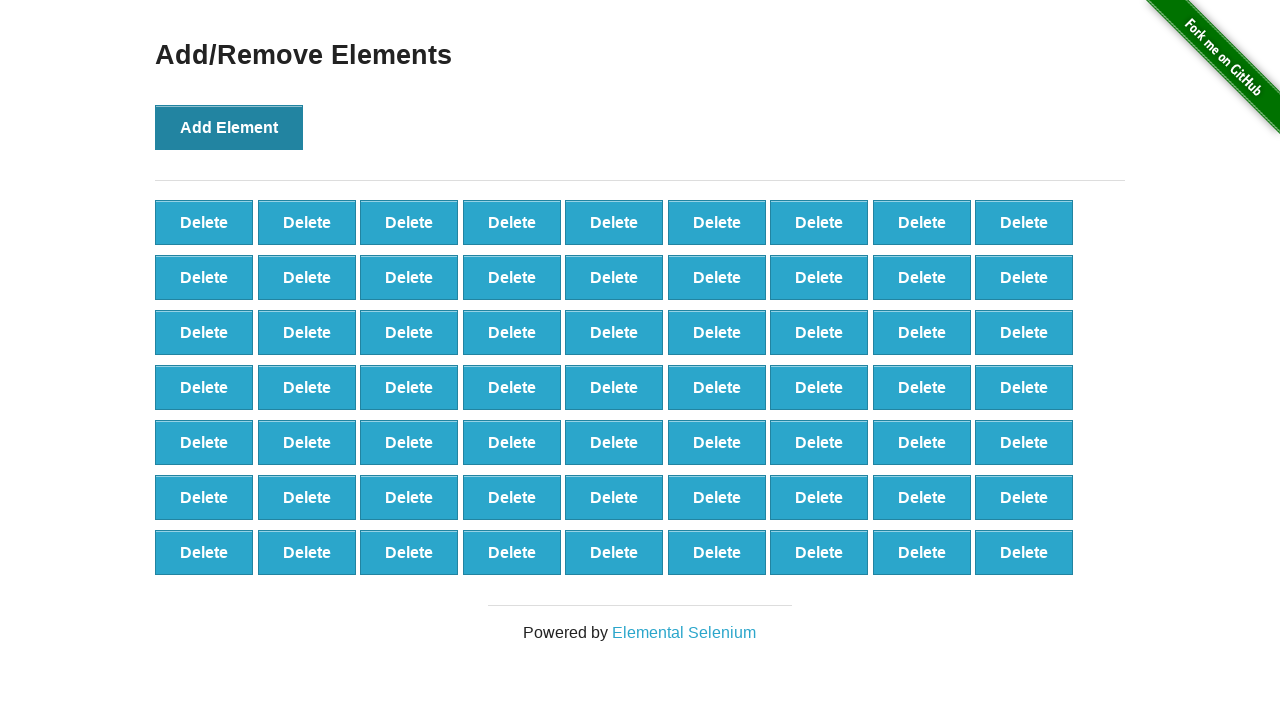

Clicked Add Element button (iteration 64/100) at (229, 127) on button[onclick='addElement()']
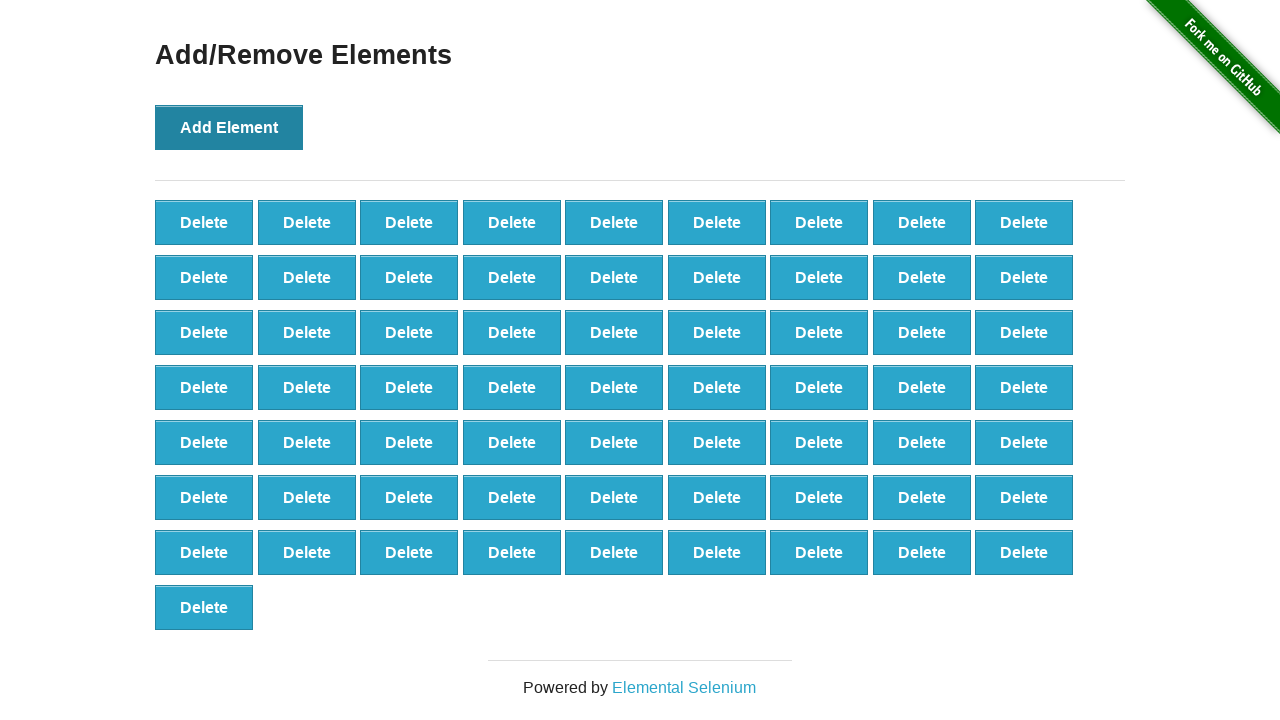

Clicked Add Element button (iteration 65/100) at (229, 127) on button[onclick='addElement()']
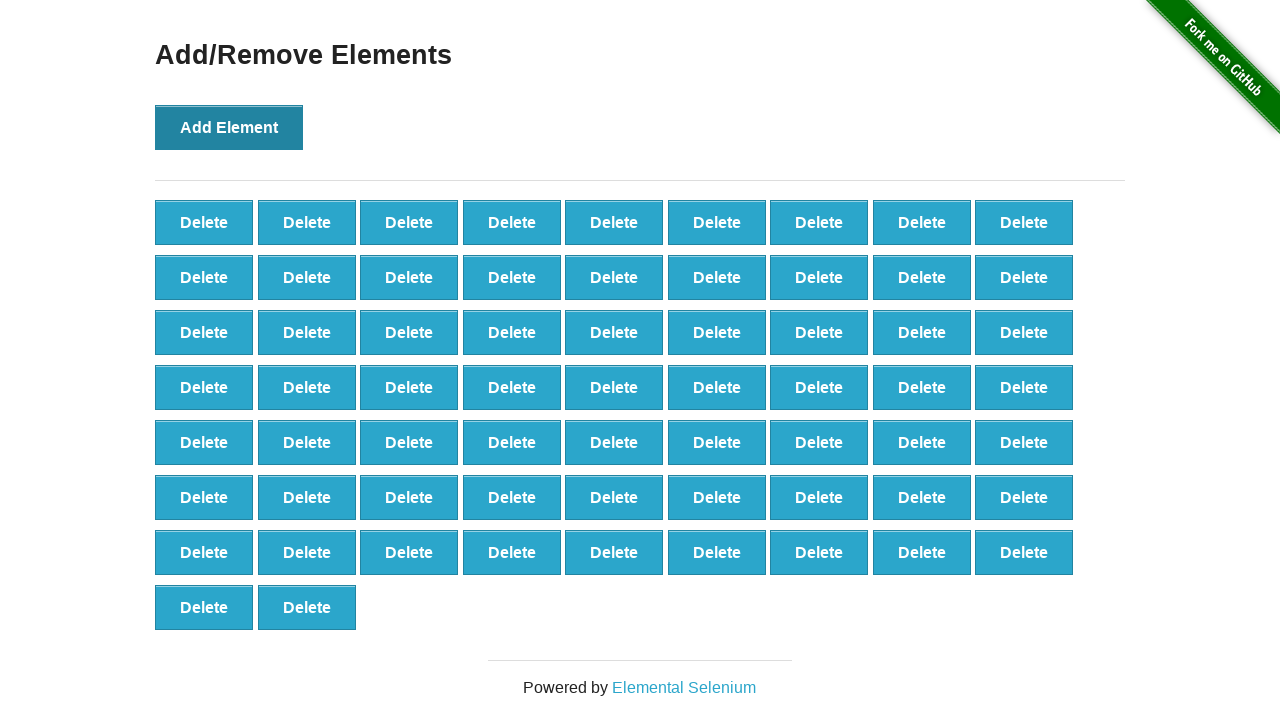

Clicked Add Element button (iteration 66/100) at (229, 127) on button[onclick='addElement()']
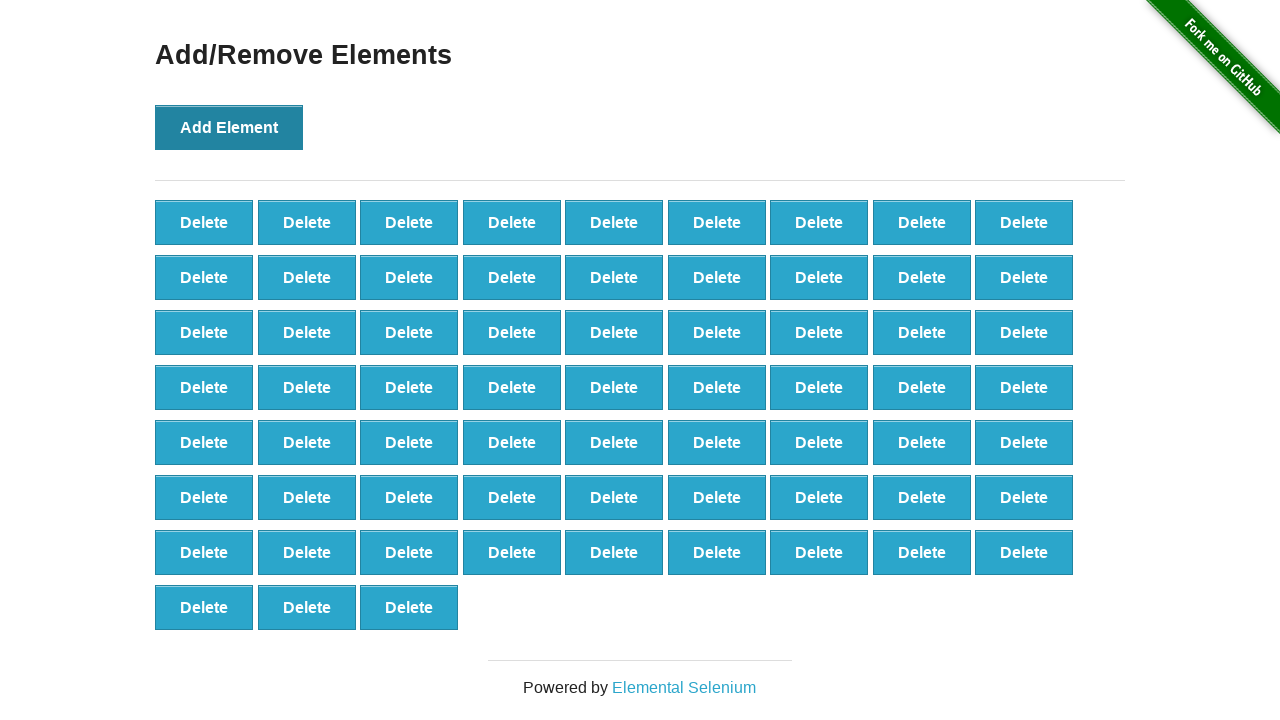

Clicked Add Element button (iteration 67/100) at (229, 127) on button[onclick='addElement()']
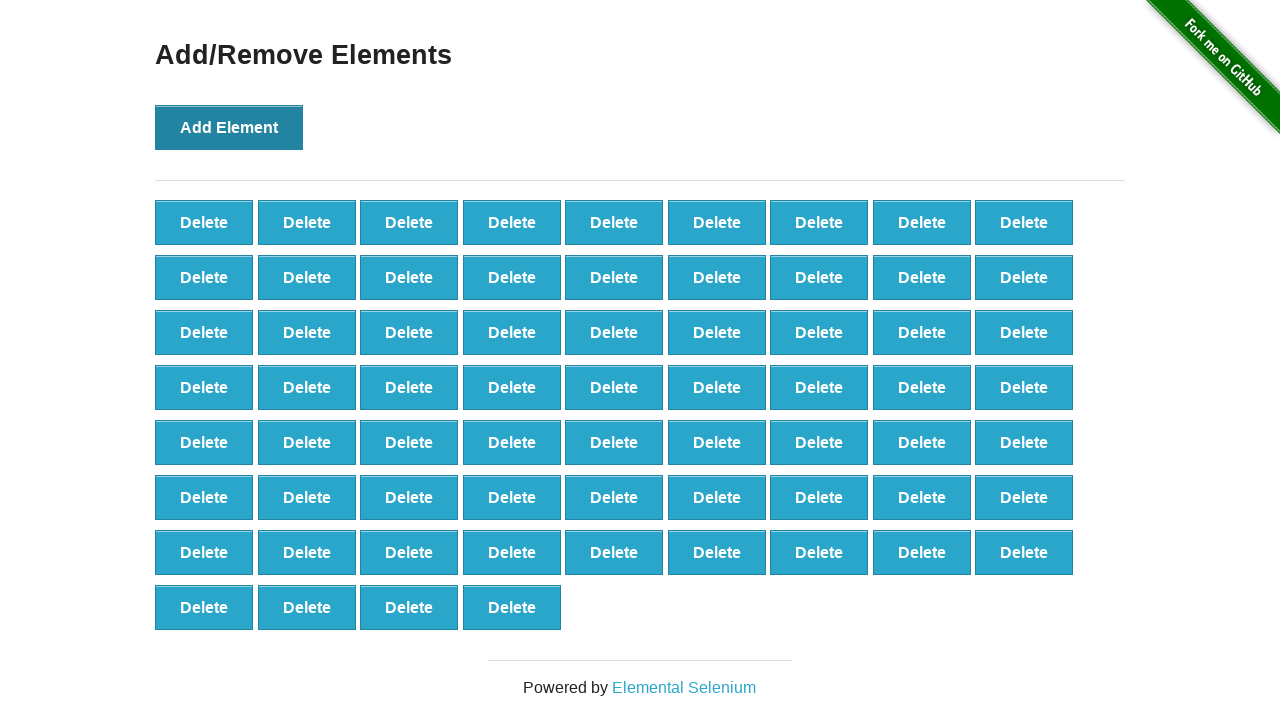

Clicked Add Element button (iteration 68/100) at (229, 127) on button[onclick='addElement()']
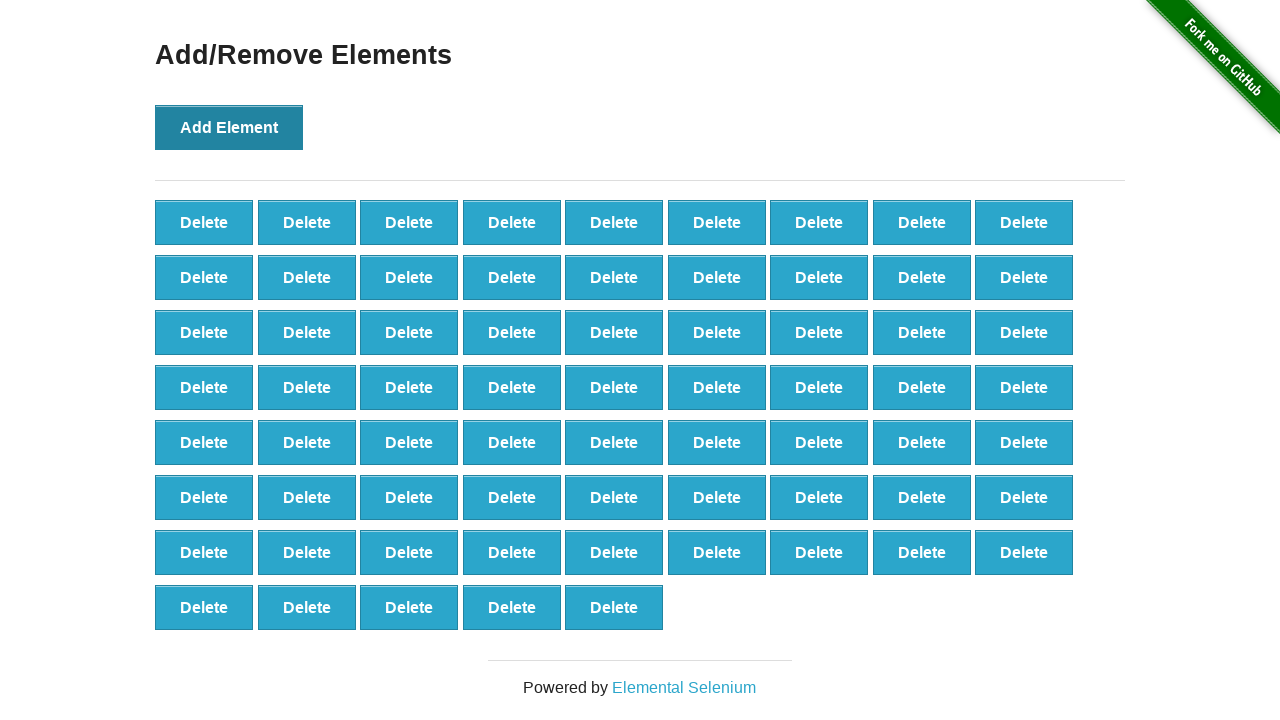

Clicked Add Element button (iteration 69/100) at (229, 127) on button[onclick='addElement()']
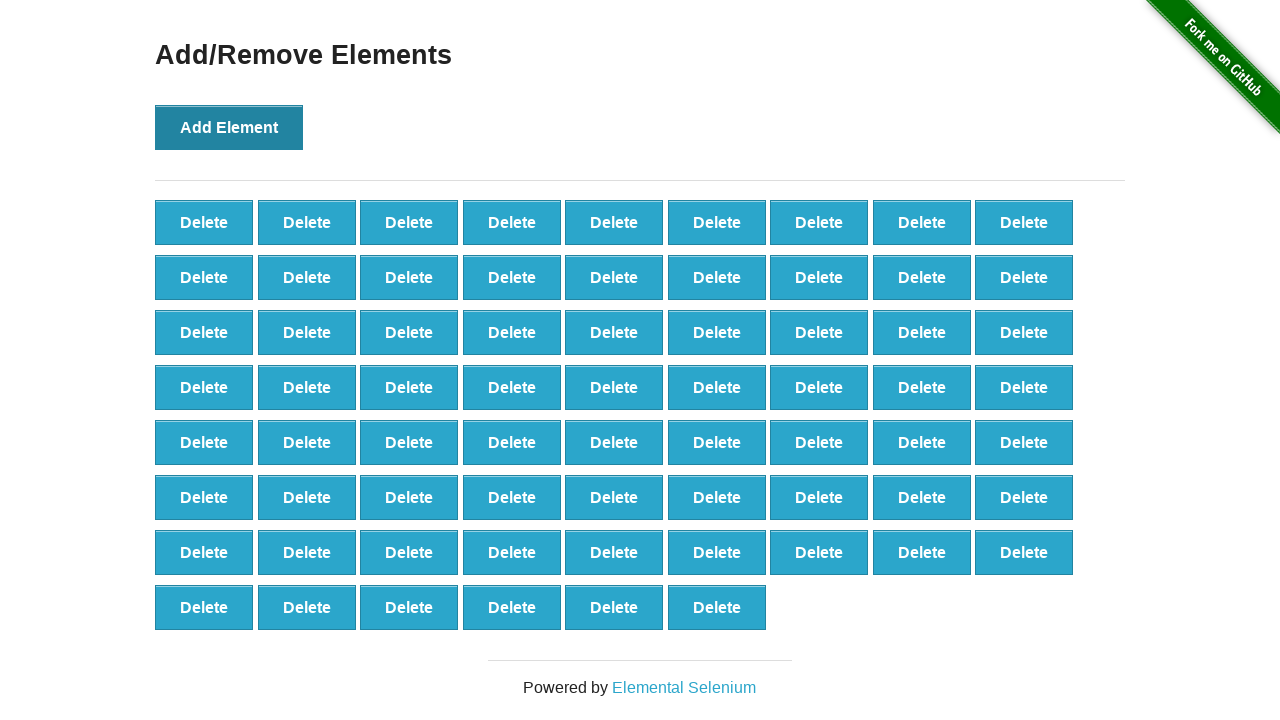

Clicked Add Element button (iteration 70/100) at (229, 127) on button[onclick='addElement()']
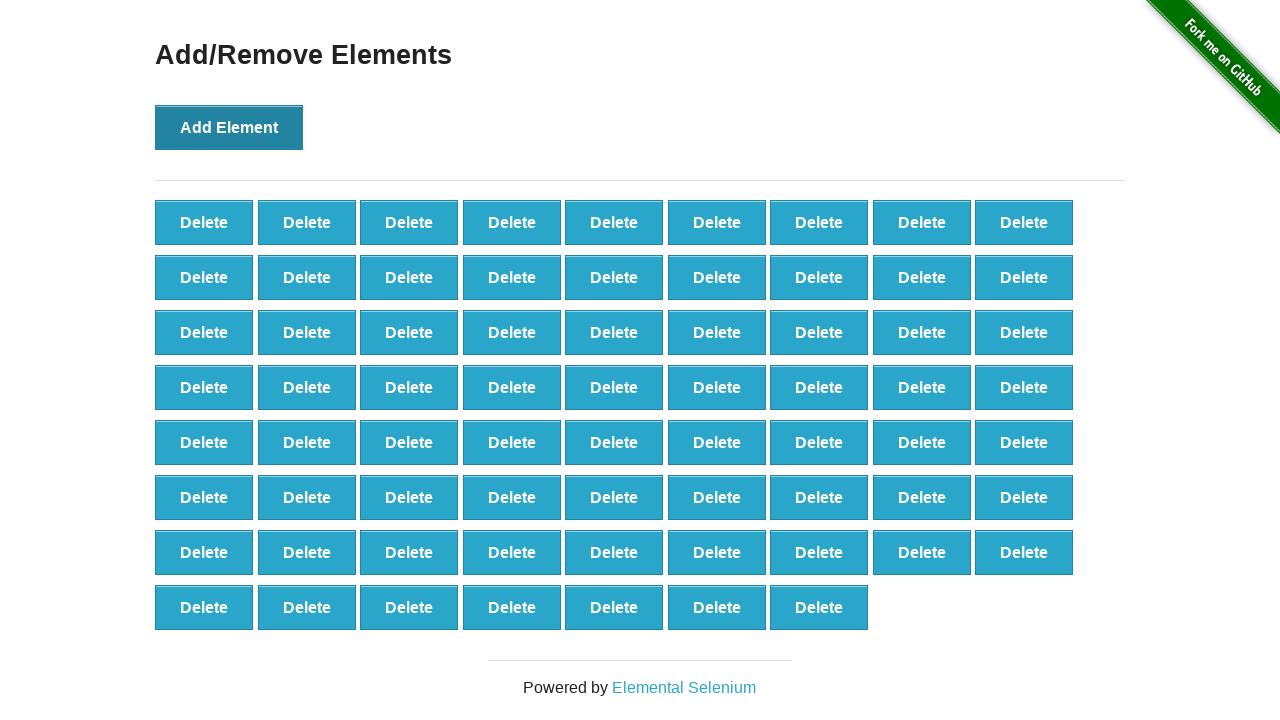

Clicked Add Element button (iteration 71/100) at (229, 127) on button[onclick='addElement()']
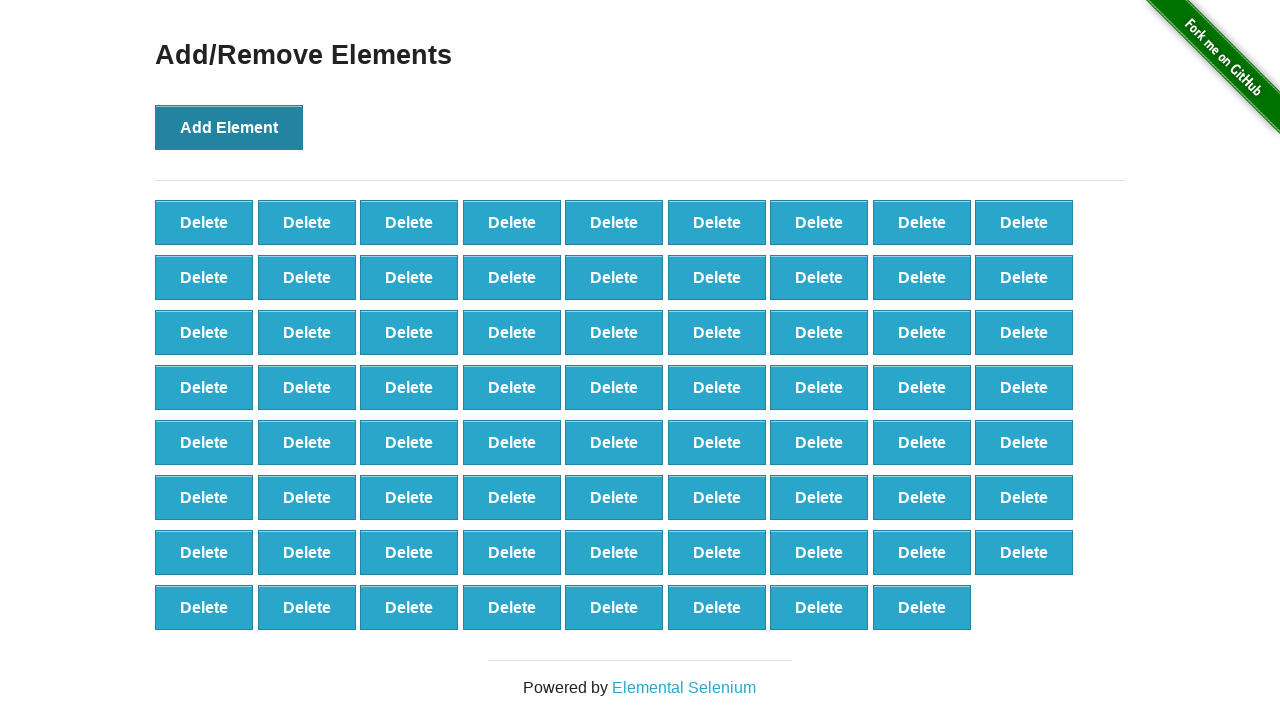

Clicked Add Element button (iteration 72/100) at (229, 127) on button[onclick='addElement()']
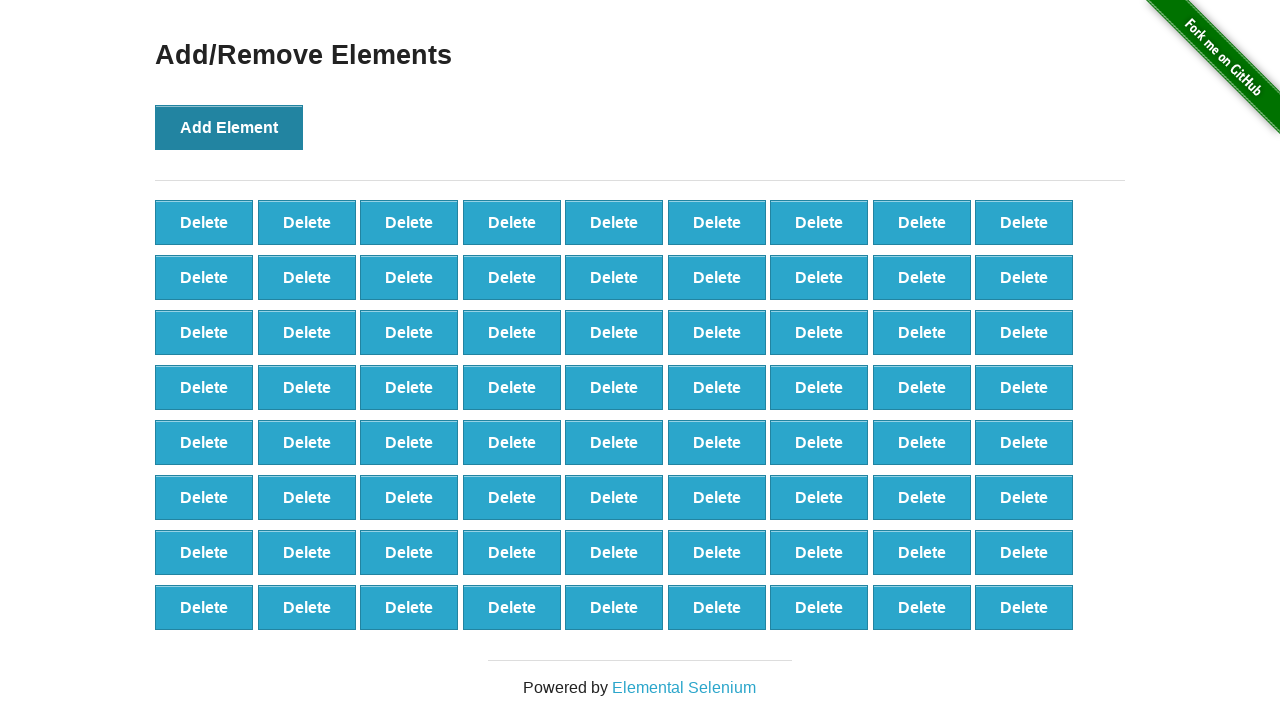

Clicked Add Element button (iteration 73/100) at (229, 127) on button[onclick='addElement()']
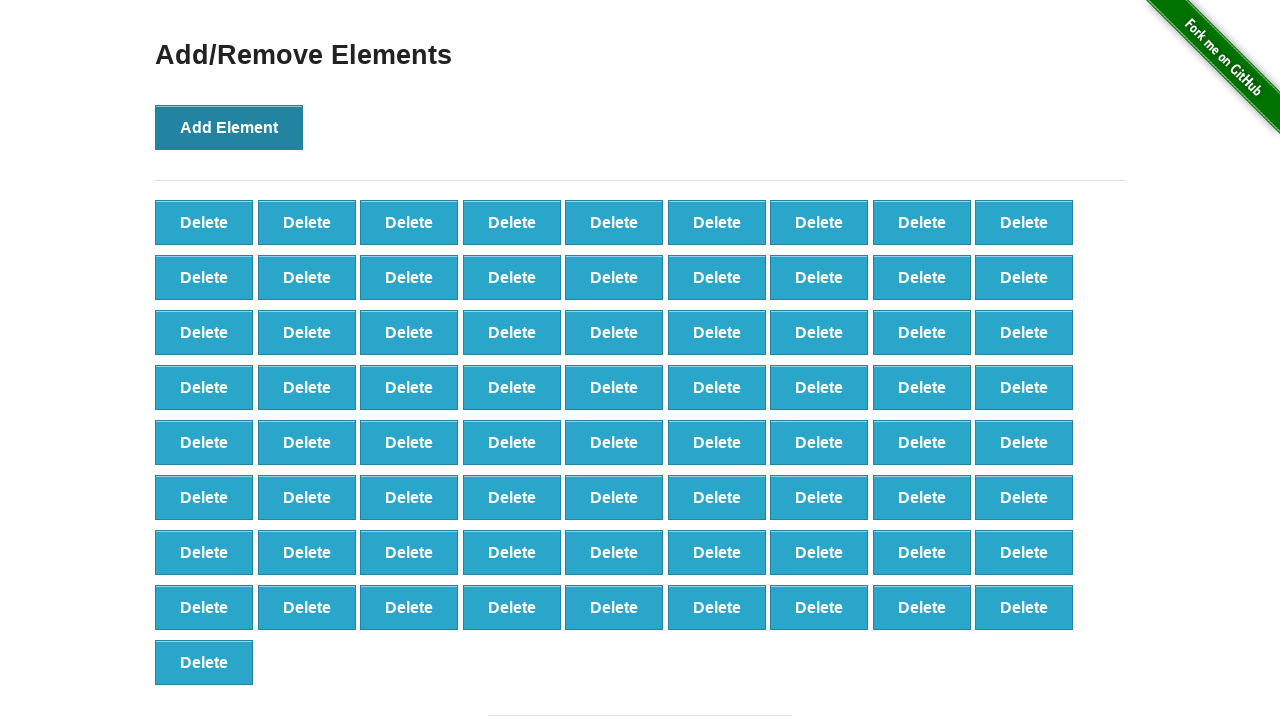

Clicked Add Element button (iteration 74/100) at (229, 127) on button[onclick='addElement()']
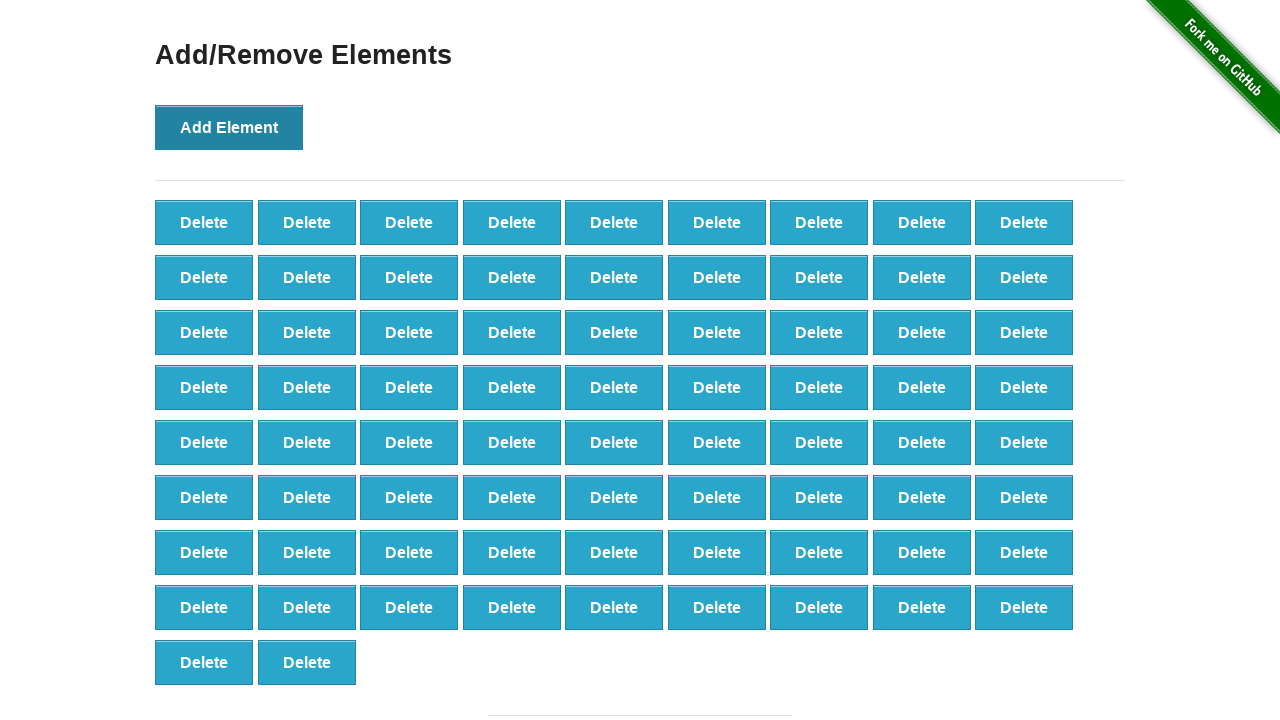

Clicked Add Element button (iteration 75/100) at (229, 127) on button[onclick='addElement()']
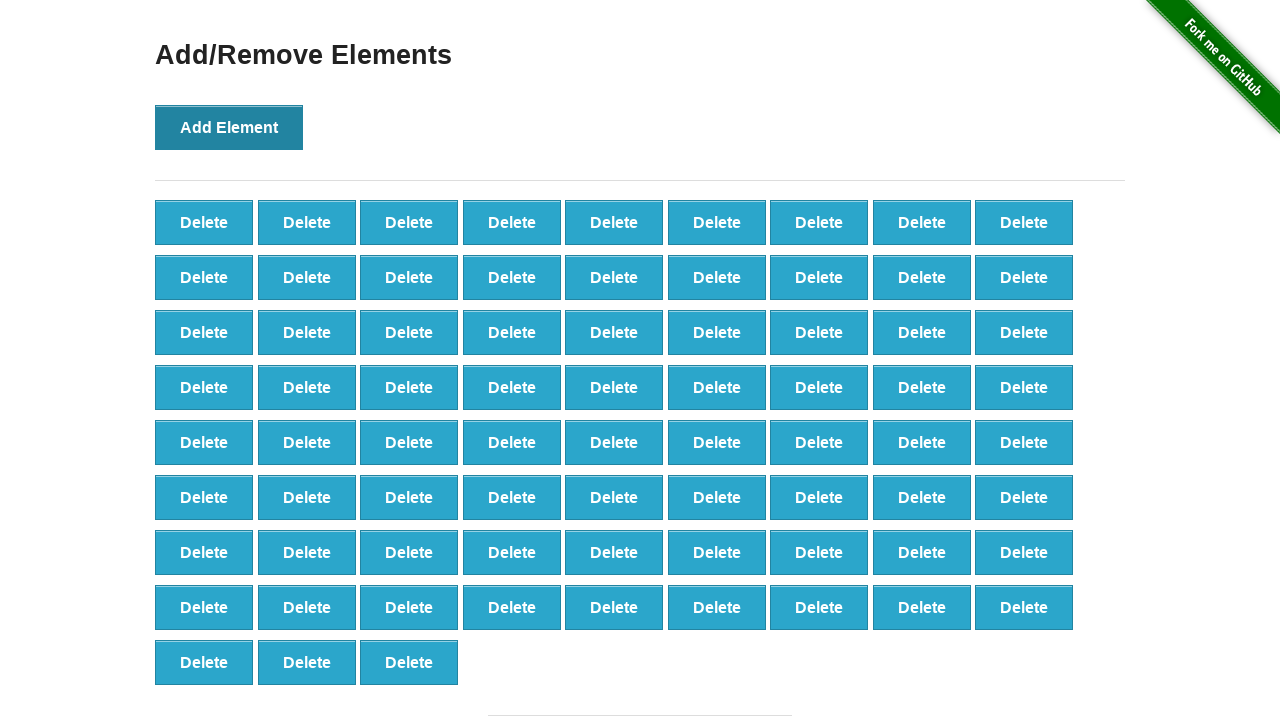

Clicked Add Element button (iteration 76/100) at (229, 127) on button[onclick='addElement()']
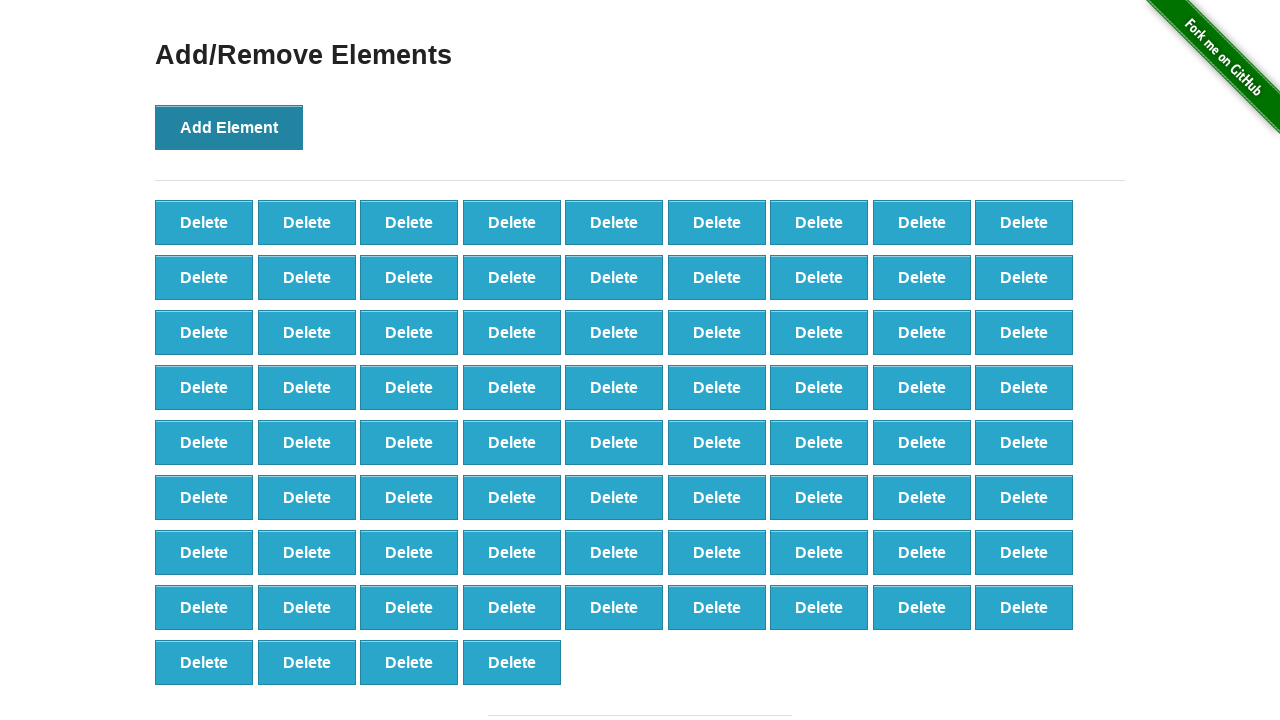

Clicked Add Element button (iteration 77/100) at (229, 127) on button[onclick='addElement()']
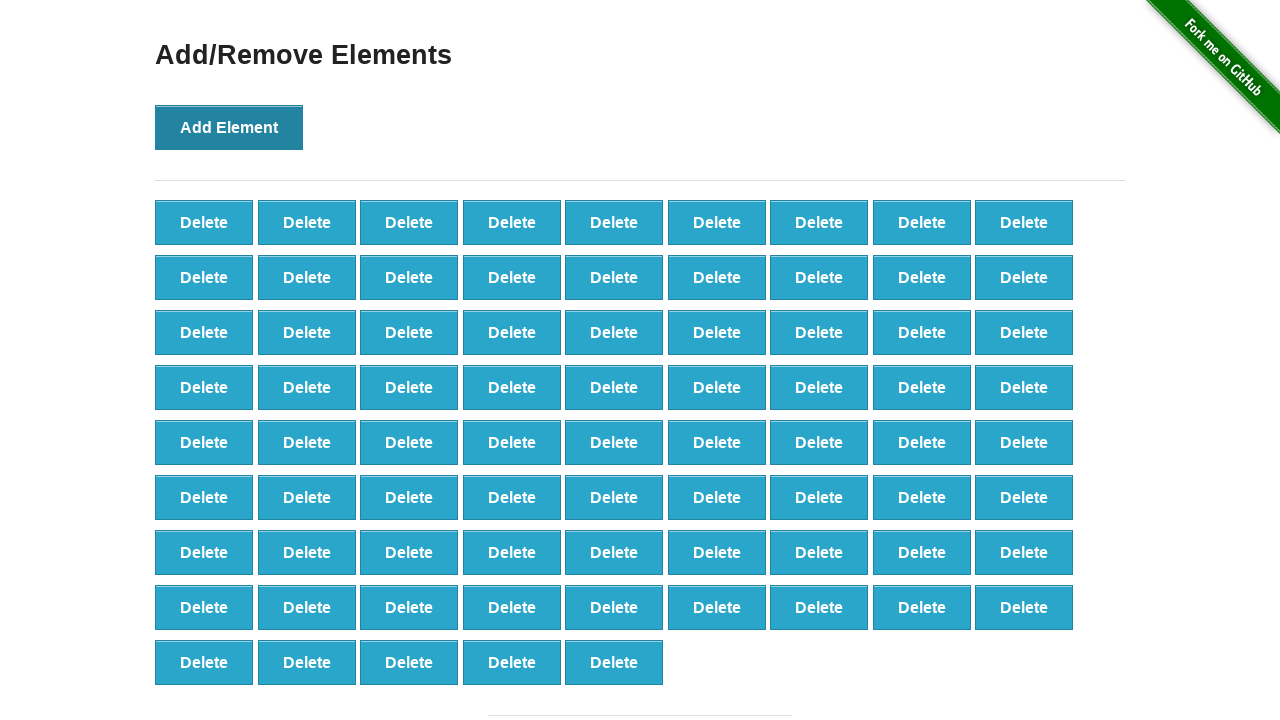

Clicked Add Element button (iteration 78/100) at (229, 127) on button[onclick='addElement()']
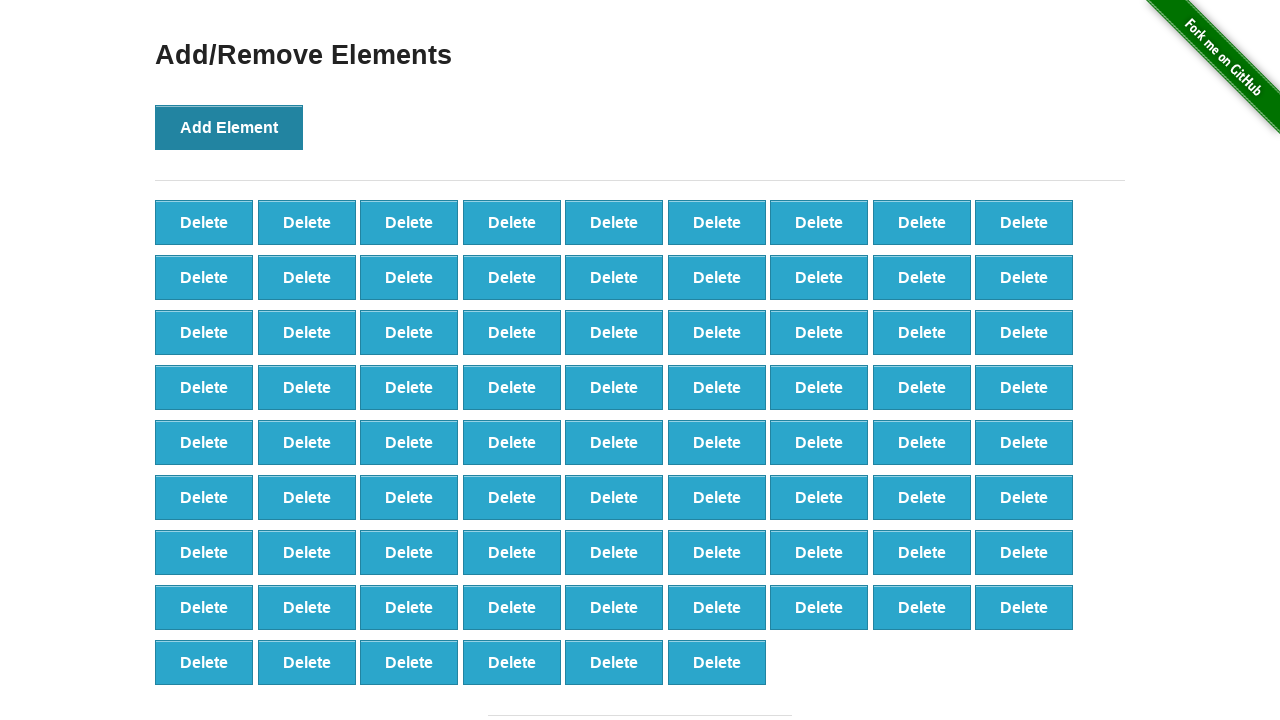

Clicked Add Element button (iteration 79/100) at (229, 127) on button[onclick='addElement()']
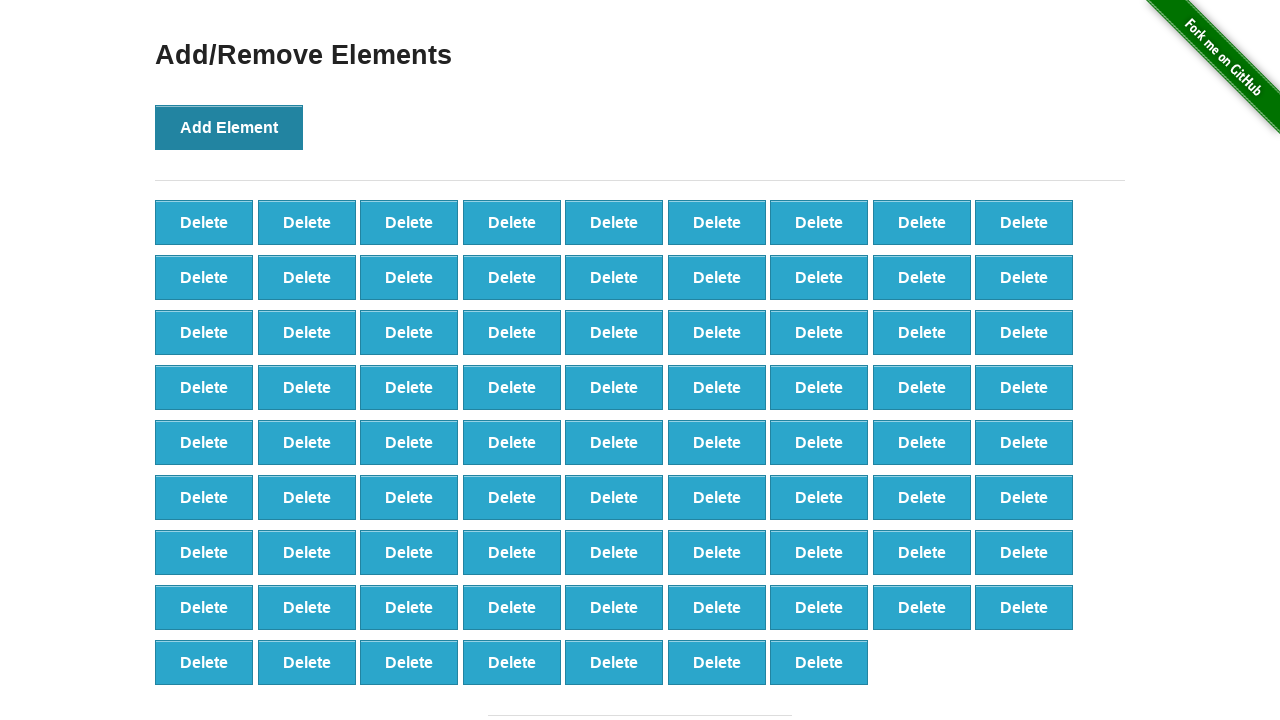

Clicked Add Element button (iteration 80/100) at (229, 127) on button[onclick='addElement()']
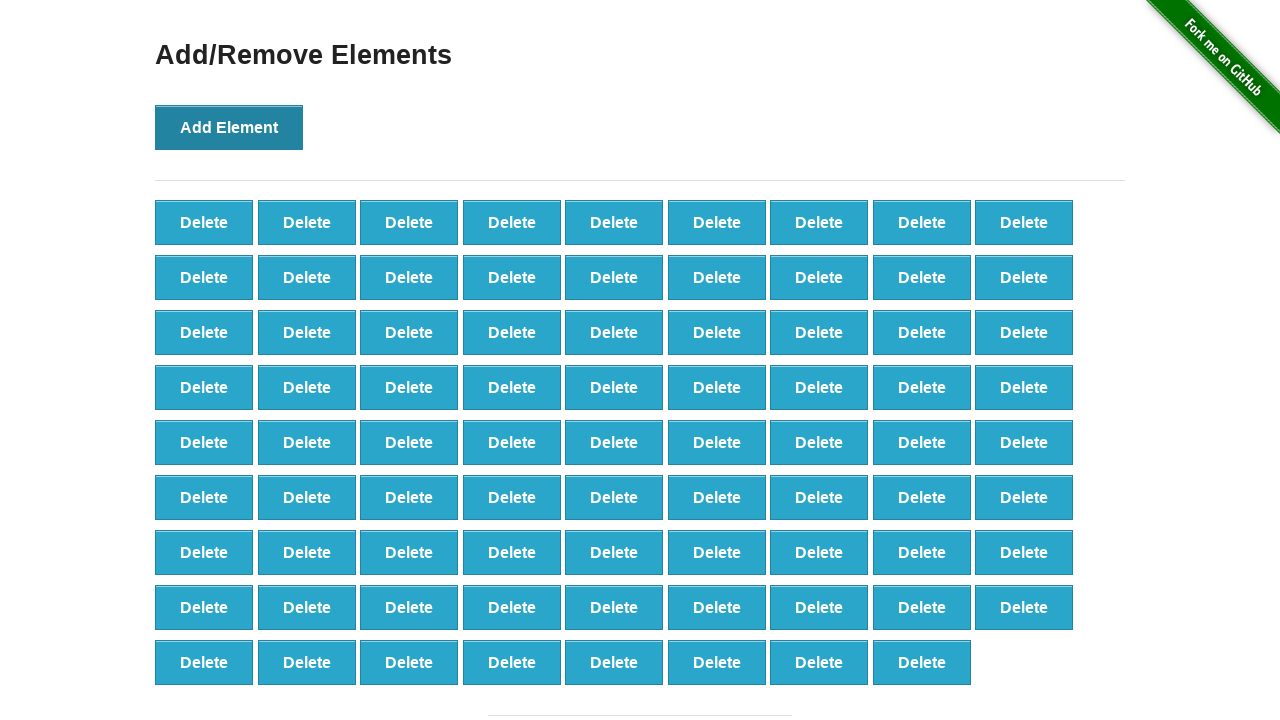

Clicked Add Element button (iteration 81/100) at (229, 127) on button[onclick='addElement()']
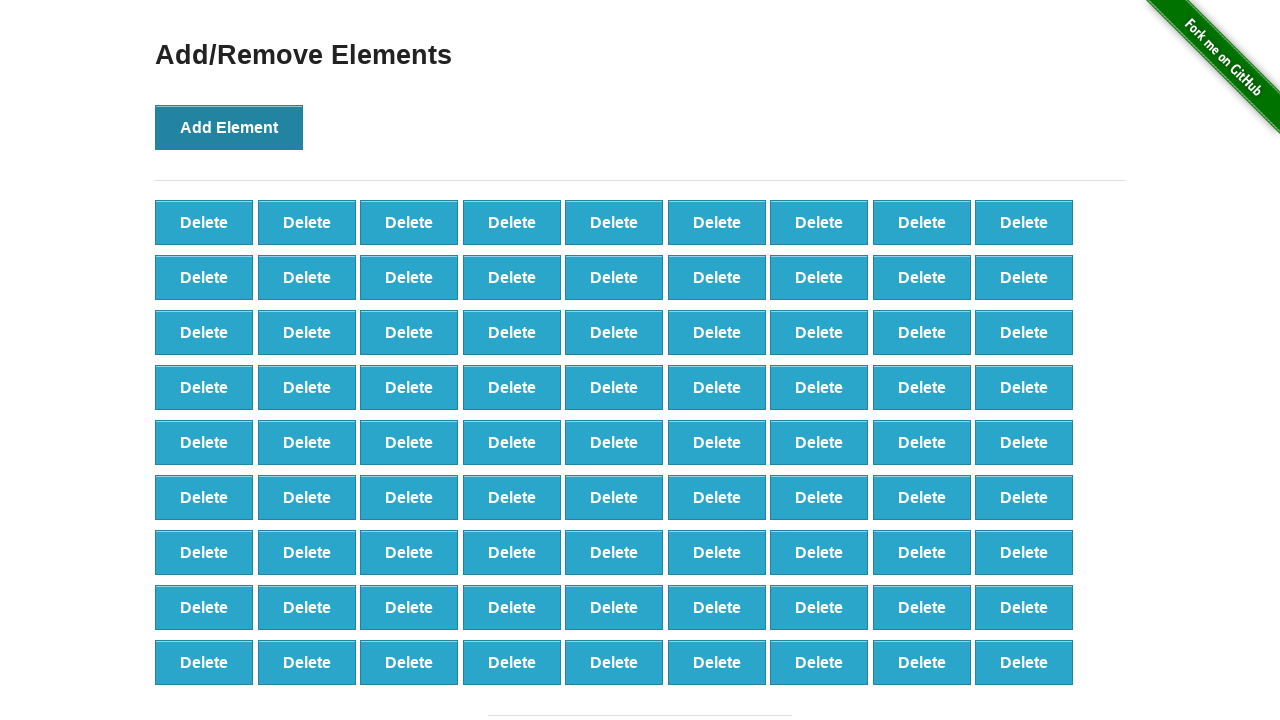

Clicked Add Element button (iteration 82/100) at (229, 127) on button[onclick='addElement()']
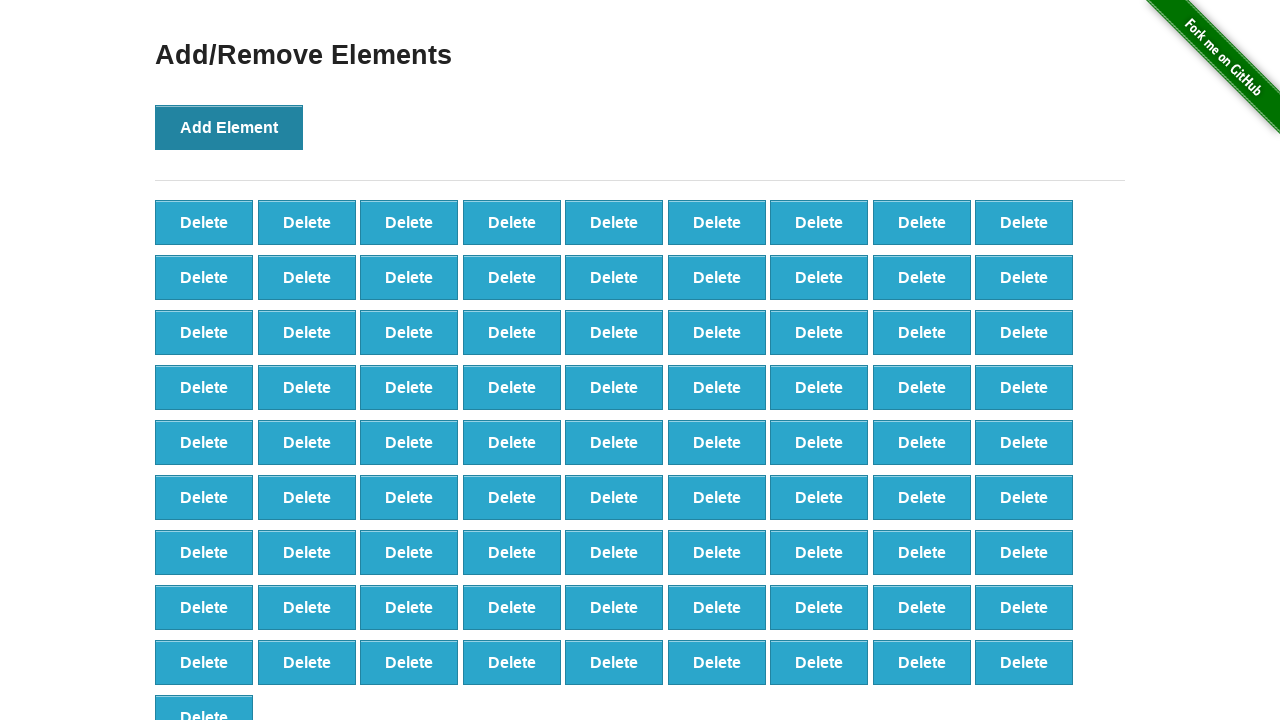

Clicked Add Element button (iteration 83/100) at (229, 127) on button[onclick='addElement()']
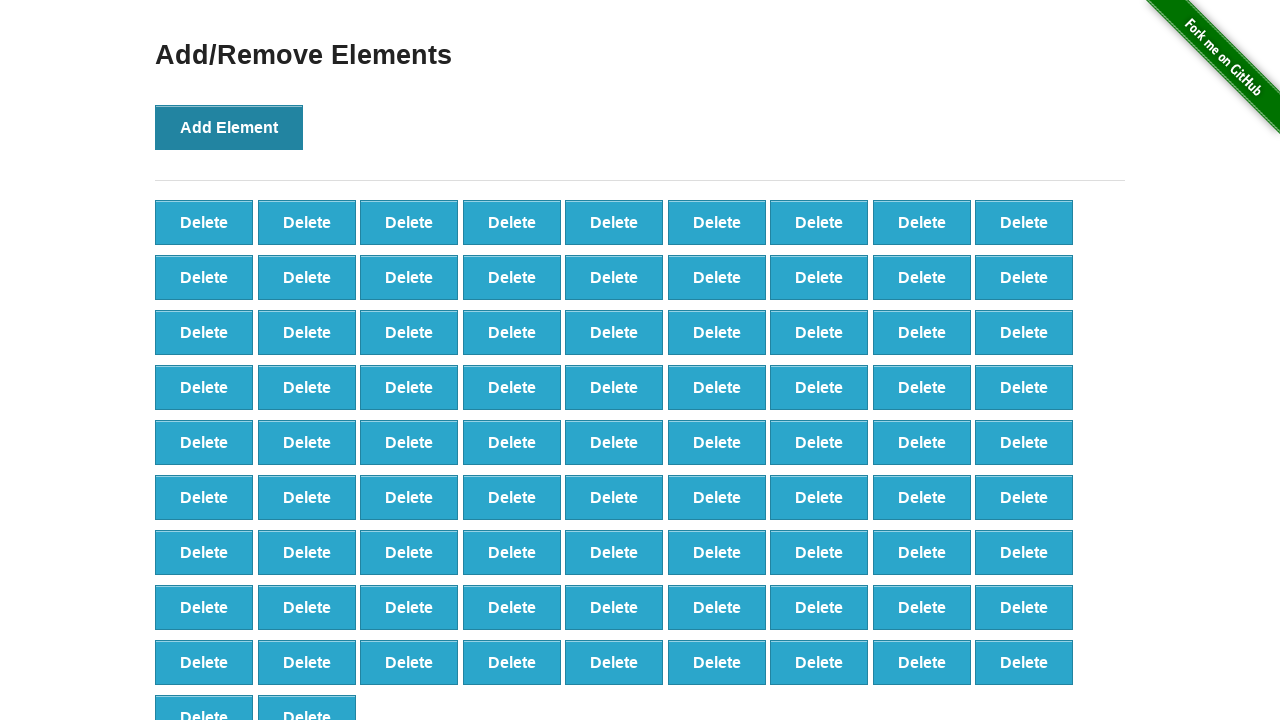

Clicked Add Element button (iteration 84/100) at (229, 127) on button[onclick='addElement()']
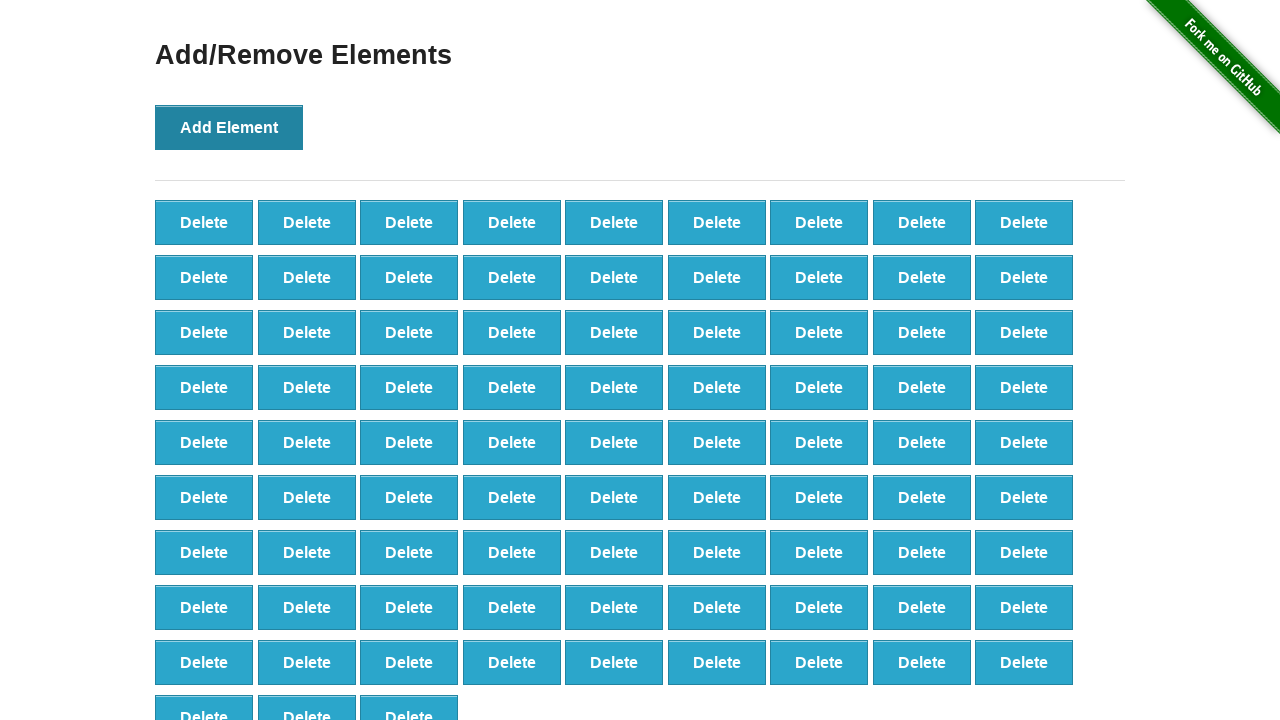

Clicked Add Element button (iteration 85/100) at (229, 127) on button[onclick='addElement()']
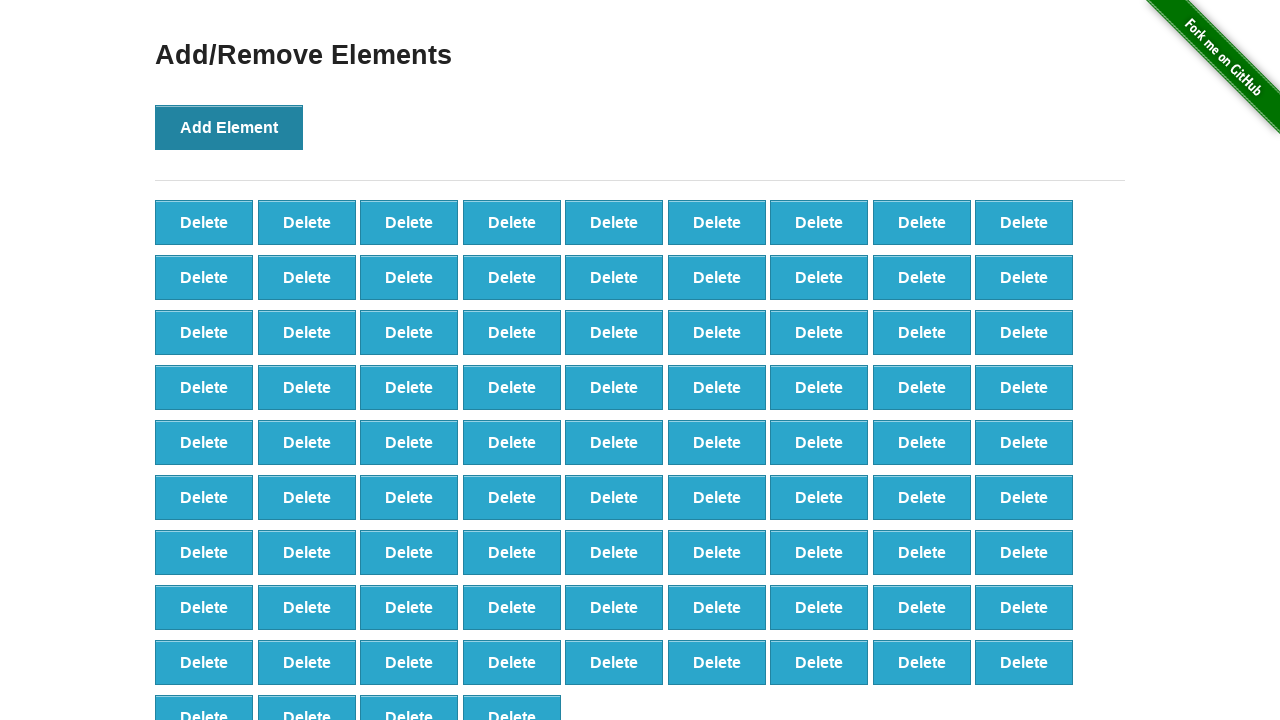

Clicked Add Element button (iteration 86/100) at (229, 127) on button[onclick='addElement()']
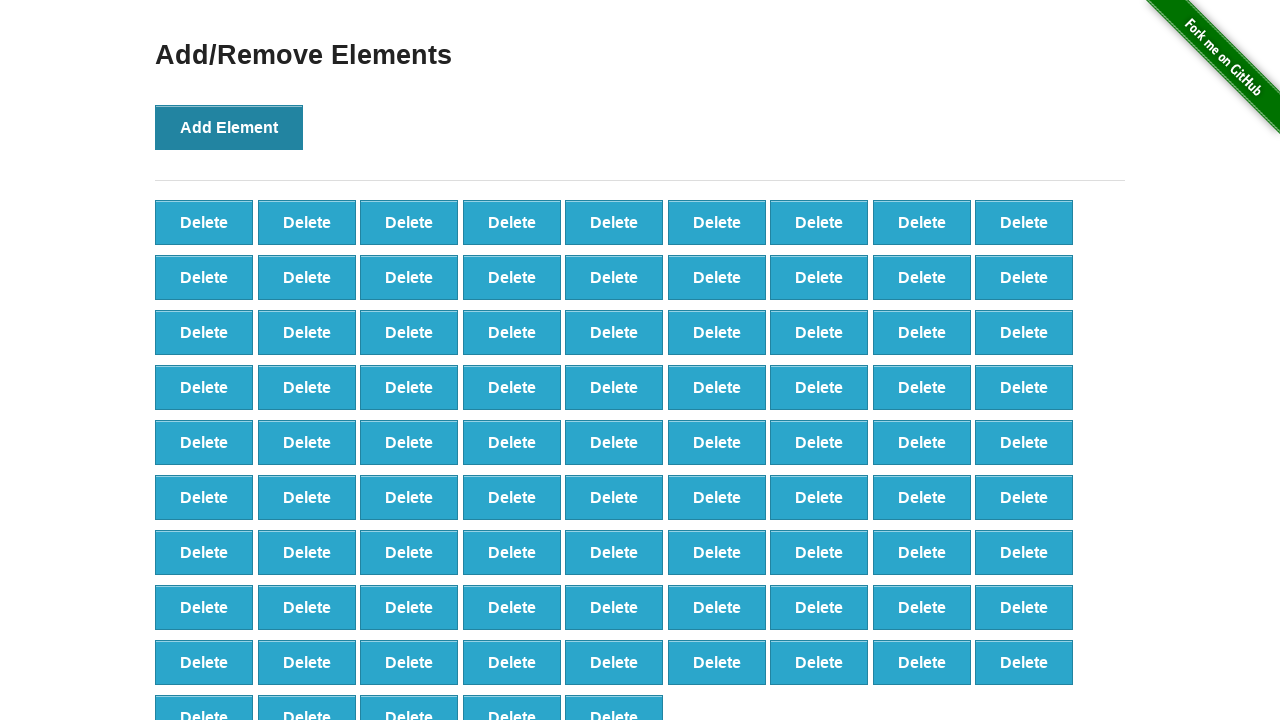

Clicked Add Element button (iteration 87/100) at (229, 127) on button[onclick='addElement()']
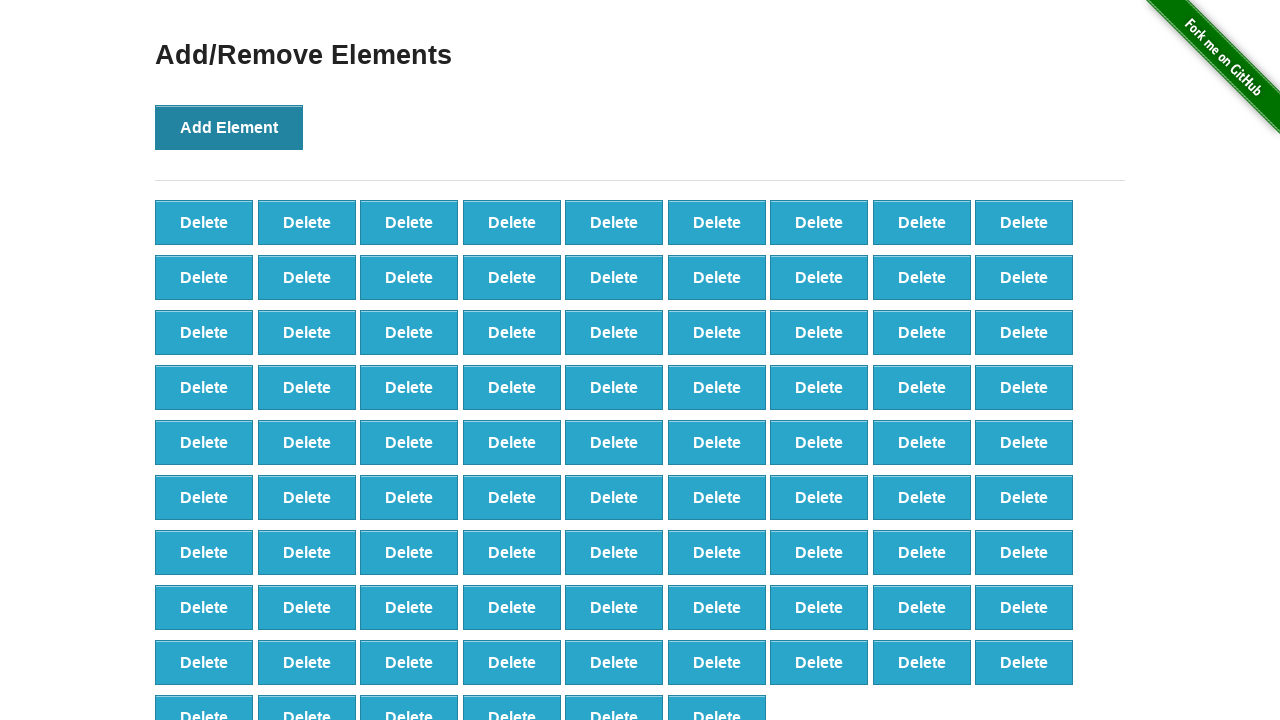

Clicked Add Element button (iteration 88/100) at (229, 127) on button[onclick='addElement()']
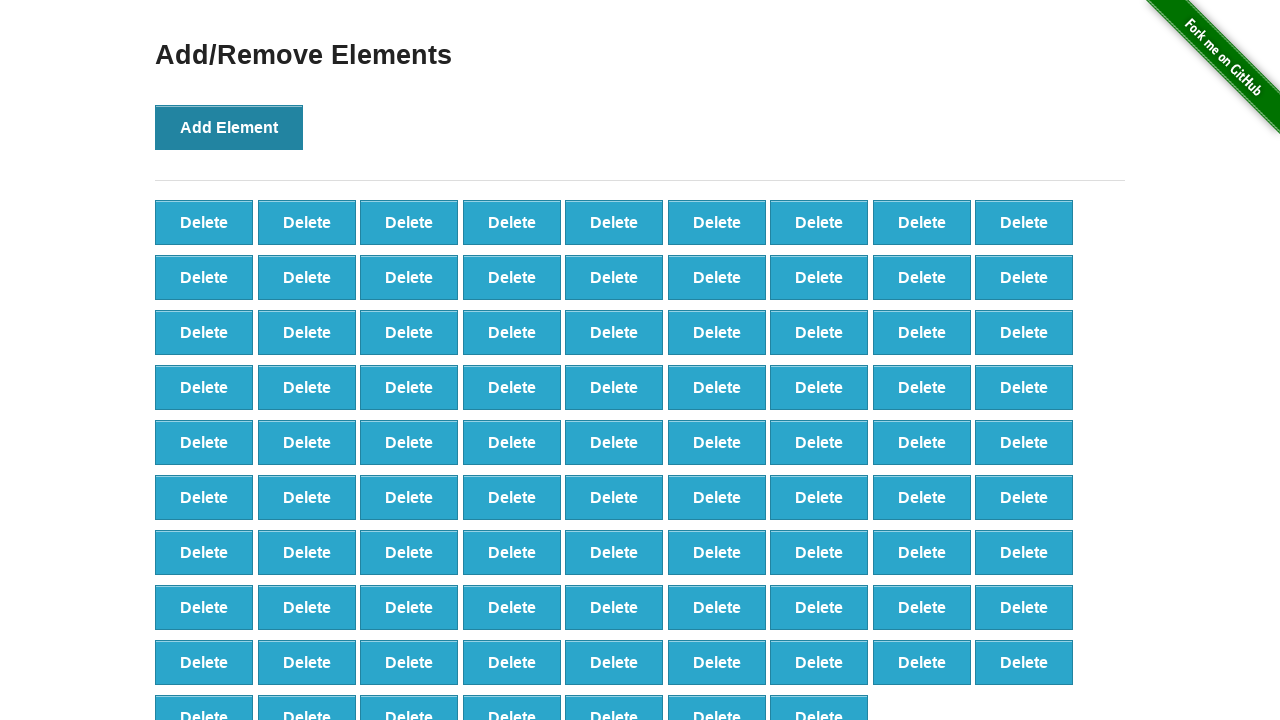

Clicked Add Element button (iteration 89/100) at (229, 127) on button[onclick='addElement()']
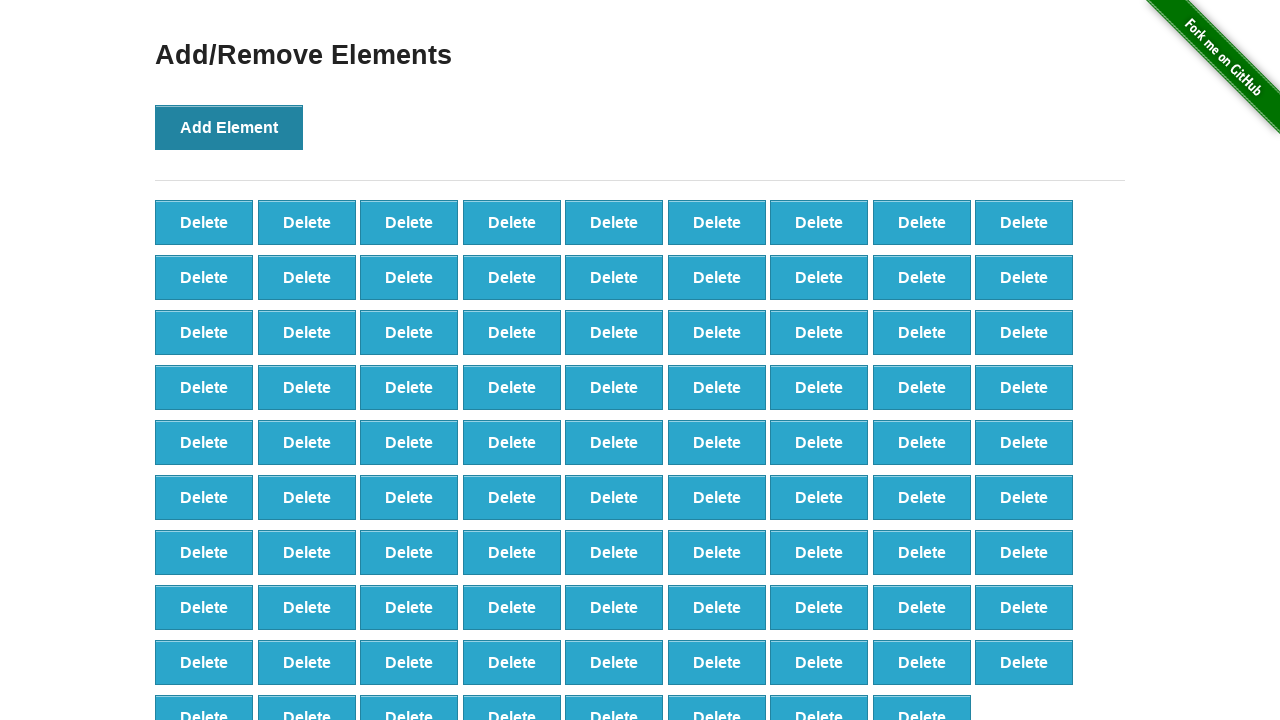

Clicked Add Element button (iteration 90/100) at (229, 127) on button[onclick='addElement()']
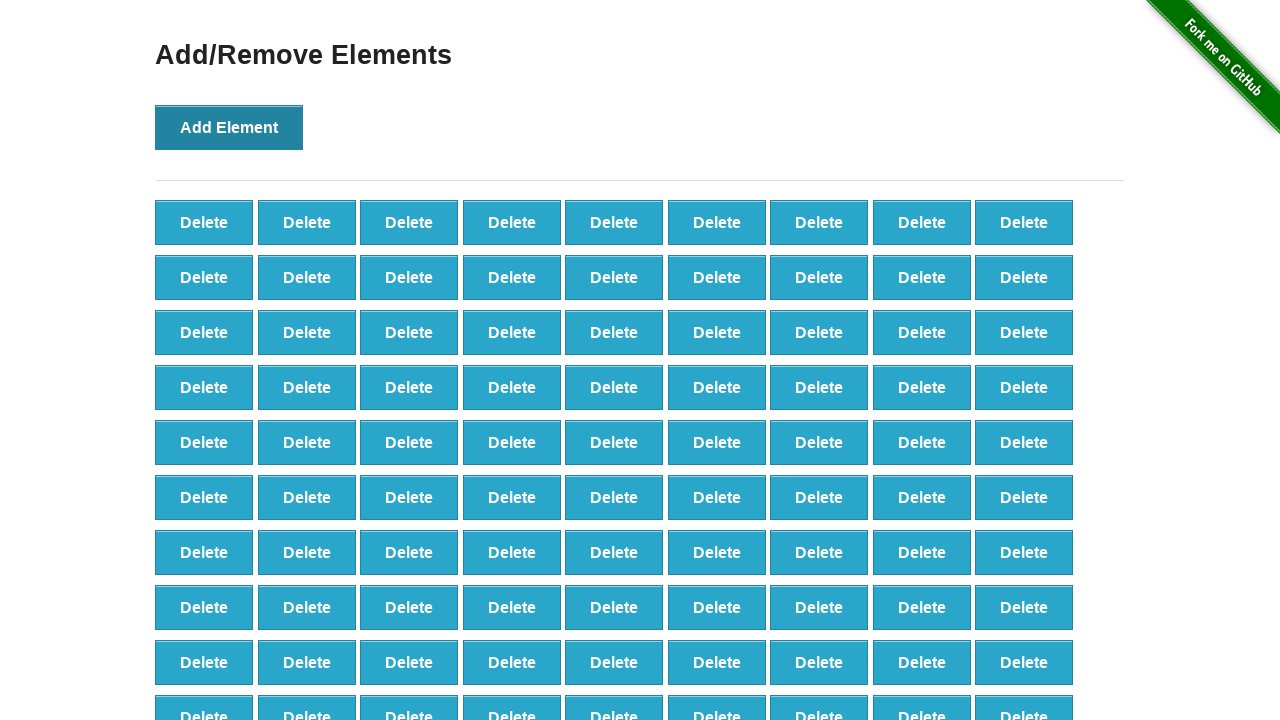

Clicked Add Element button (iteration 91/100) at (229, 127) on button[onclick='addElement()']
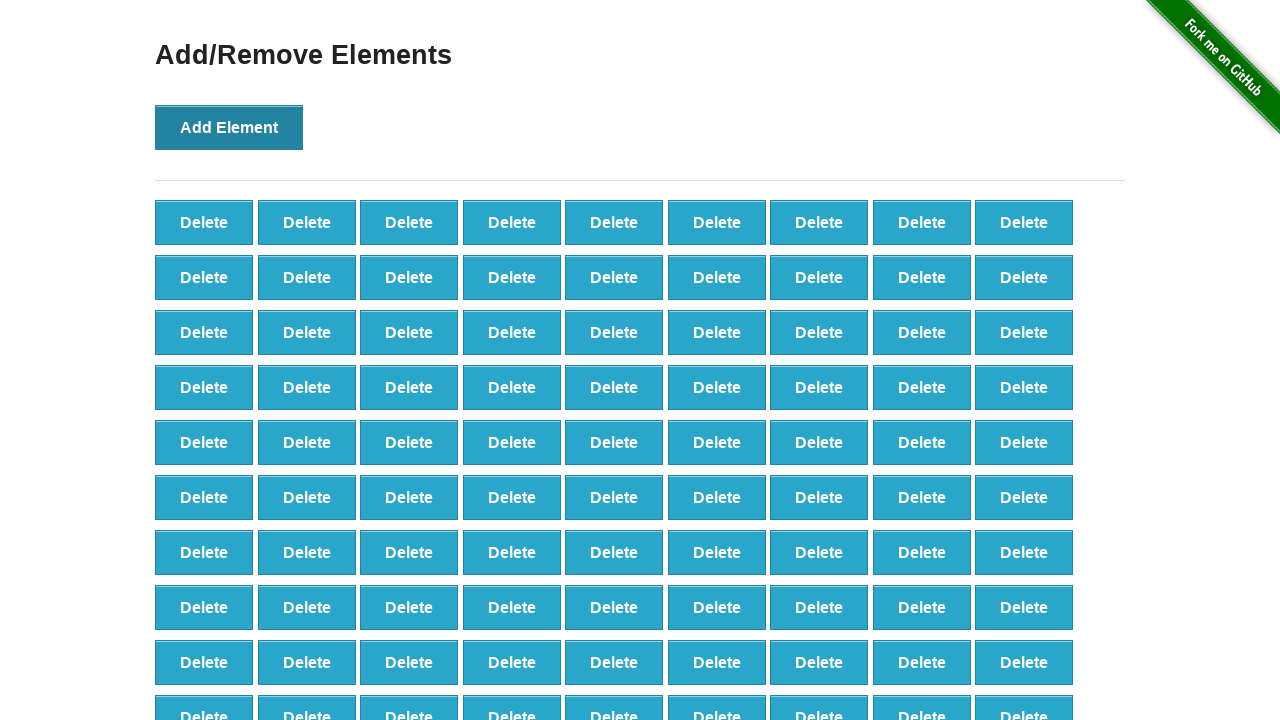

Clicked Add Element button (iteration 92/100) at (229, 127) on button[onclick='addElement()']
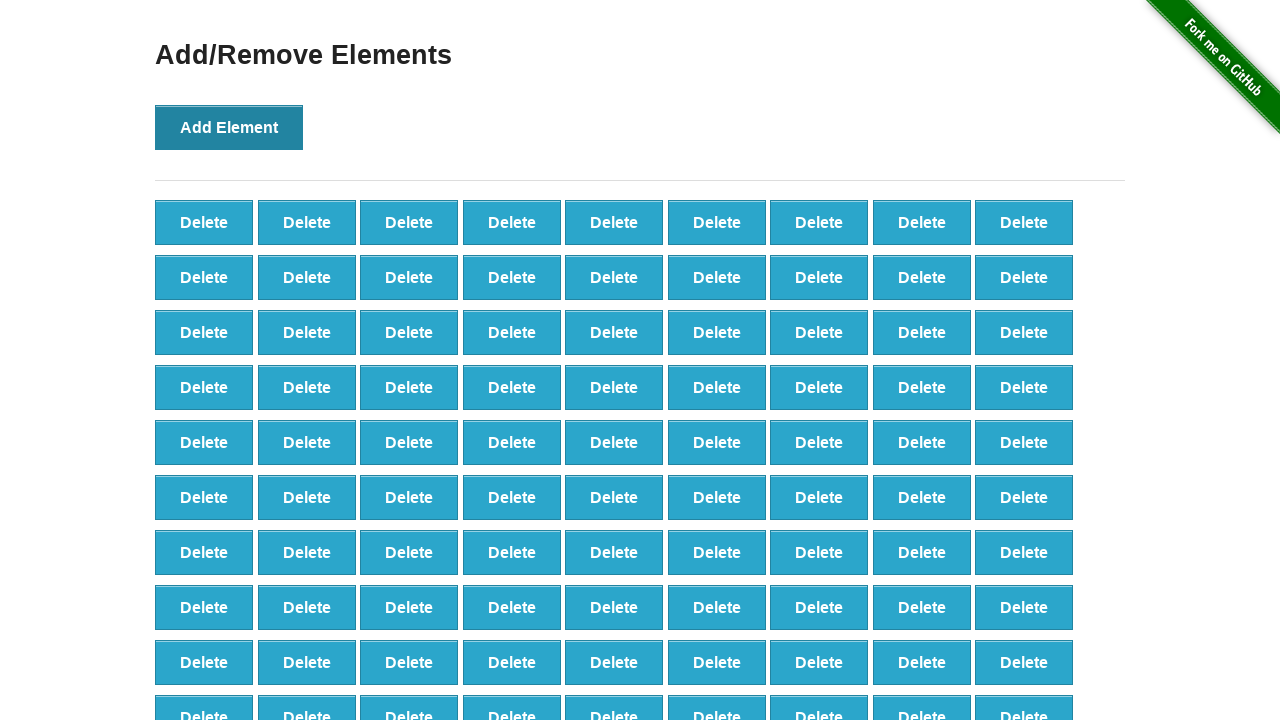

Clicked Add Element button (iteration 93/100) at (229, 127) on button[onclick='addElement()']
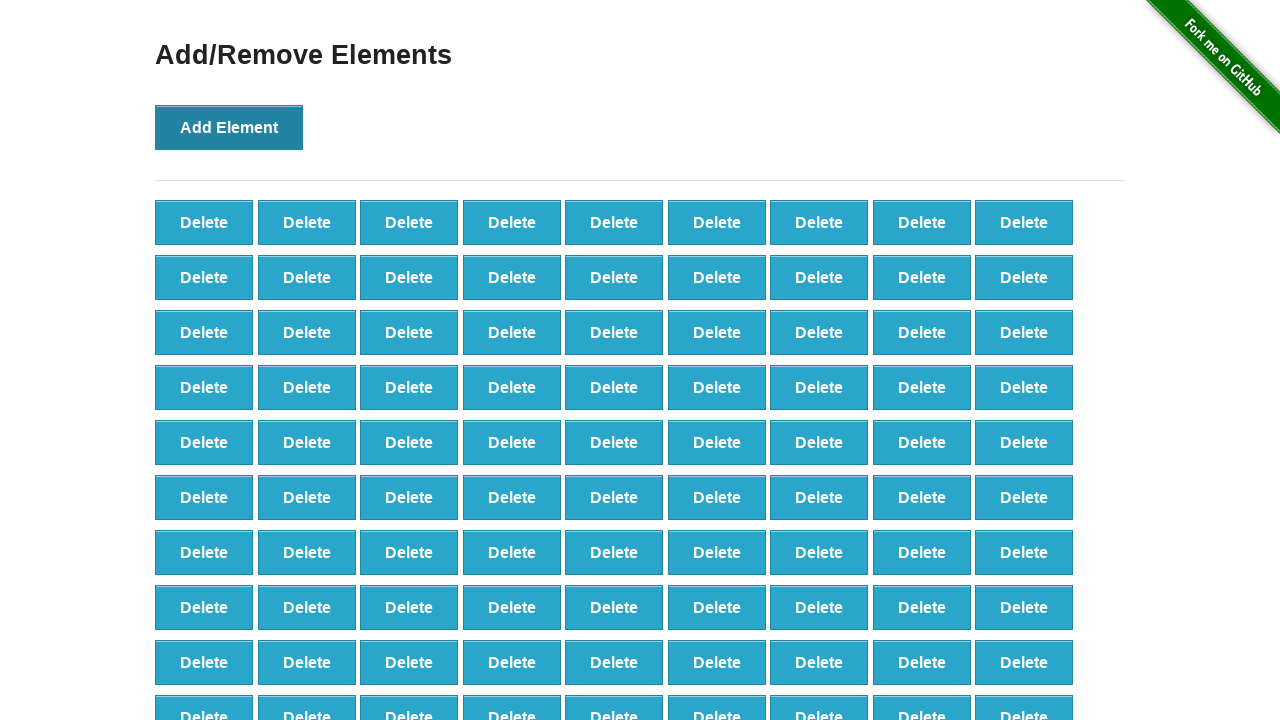

Clicked Add Element button (iteration 94/100) at (229, 127) on button[onclick='addElement()']
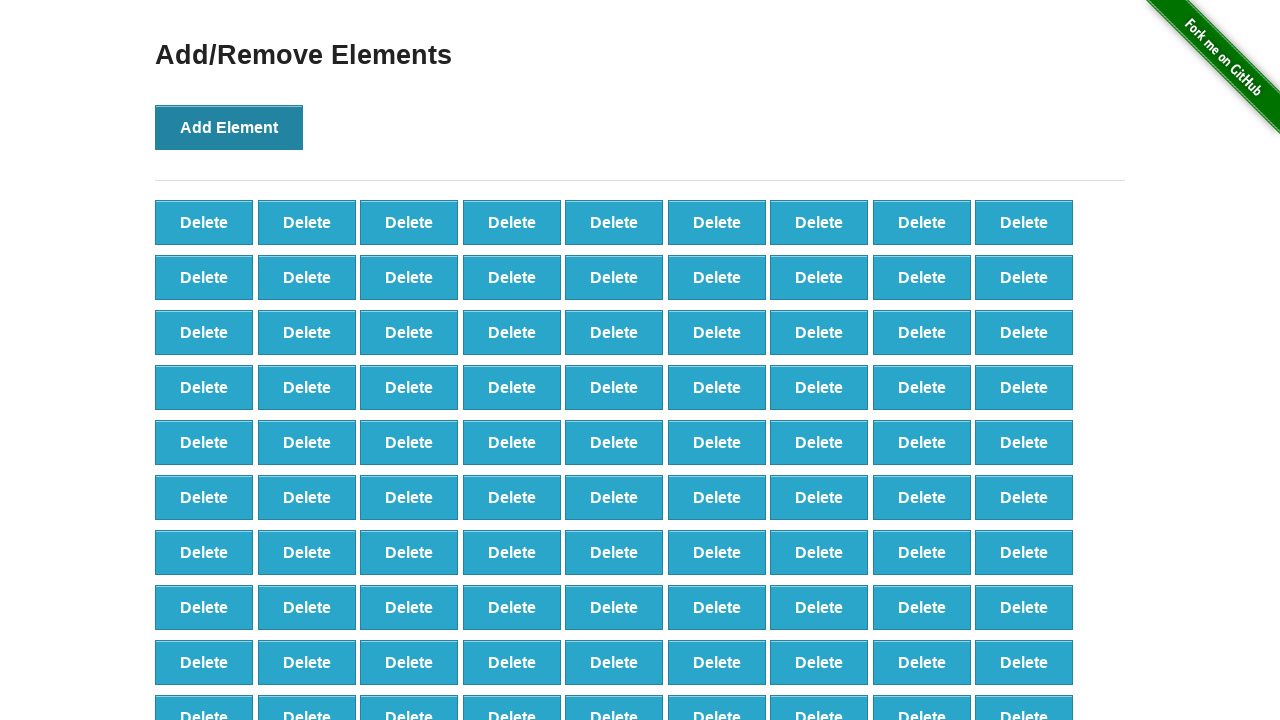

Clicked Add Element button (iteration 95/100) at (229, 127) on button[onclick='addElement()']
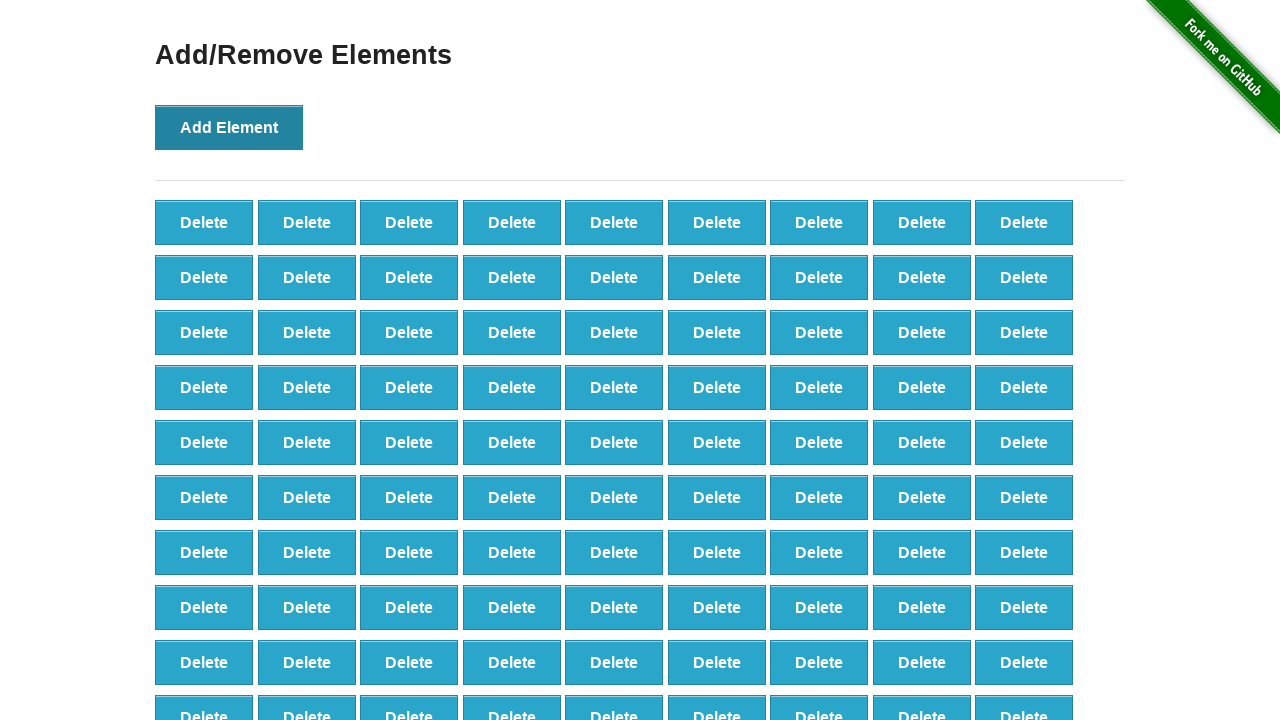

Clicked Add Element button (iteration 96/100) at (229, 127) on button[onclick='addElement()']
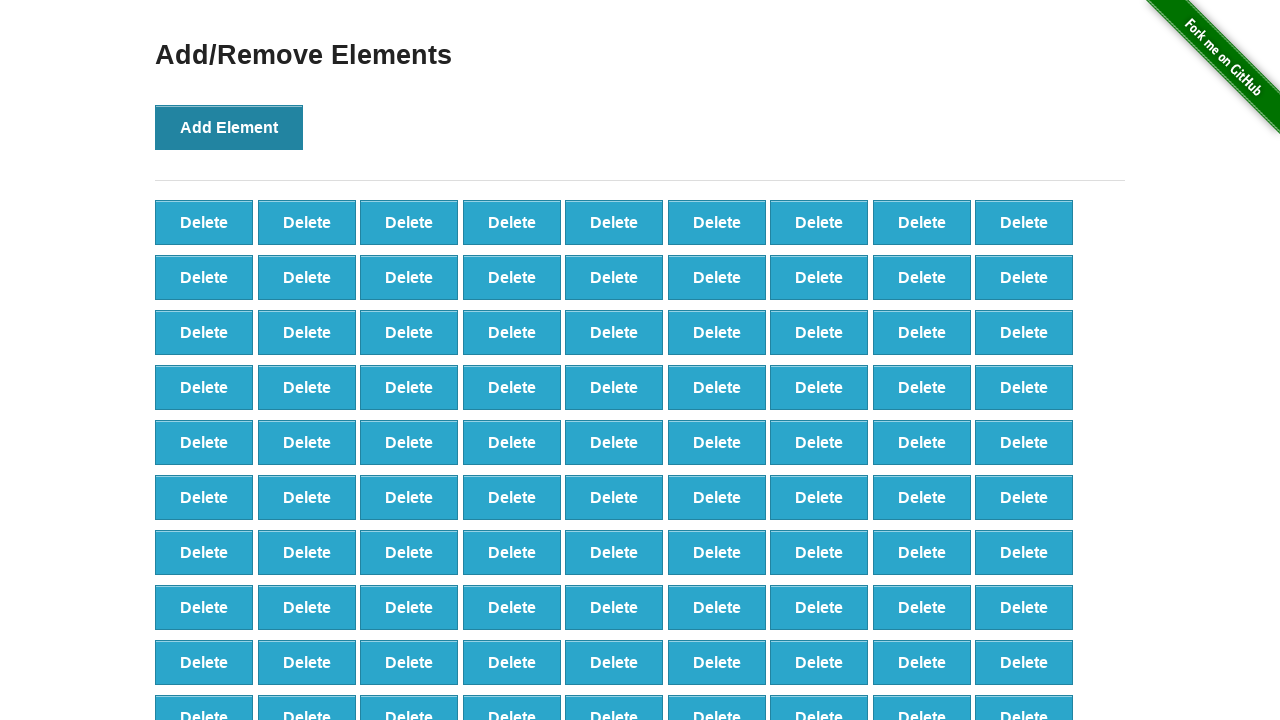

Clicked Add Element button (iteration 97/100) at (229, 127) on button[onclick='addElement()']
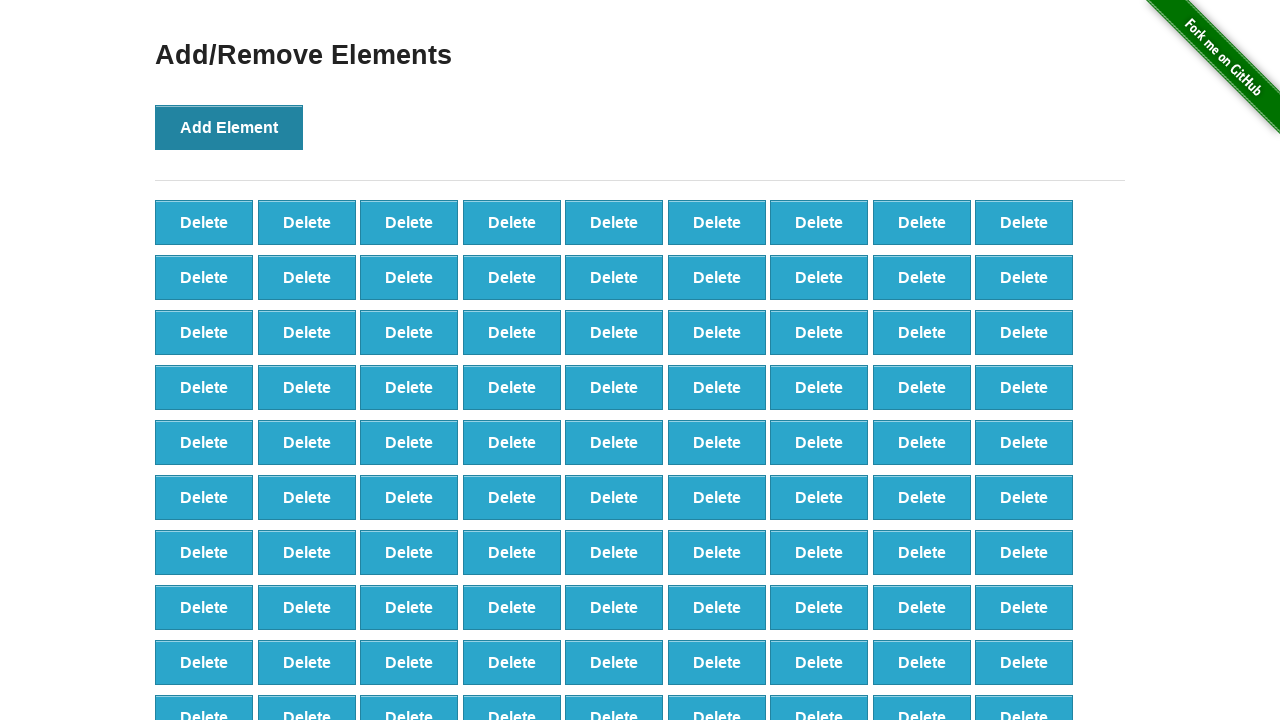

Clicked Add Element button (iteration 98/100) at (229, 127) on button[onclick='addElement()']
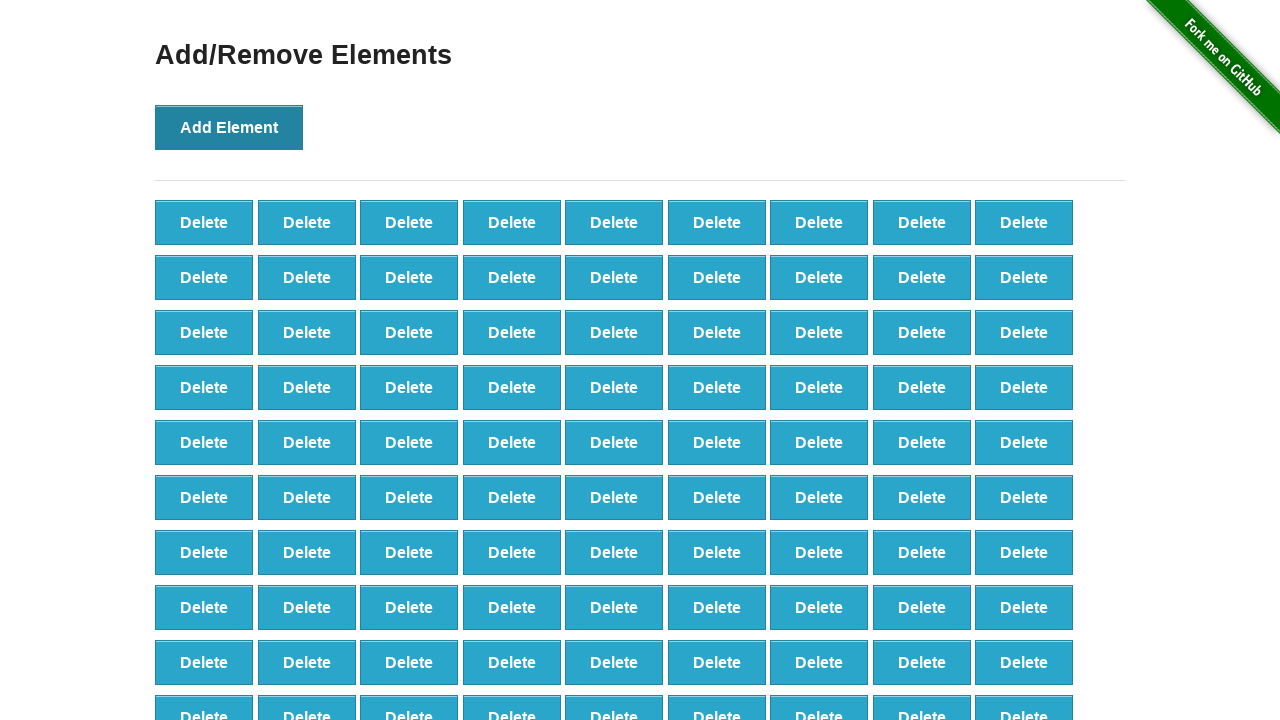

Clicked Add Element button (iteration 99/100) at (229, 127) on button[onclick='addElement()']
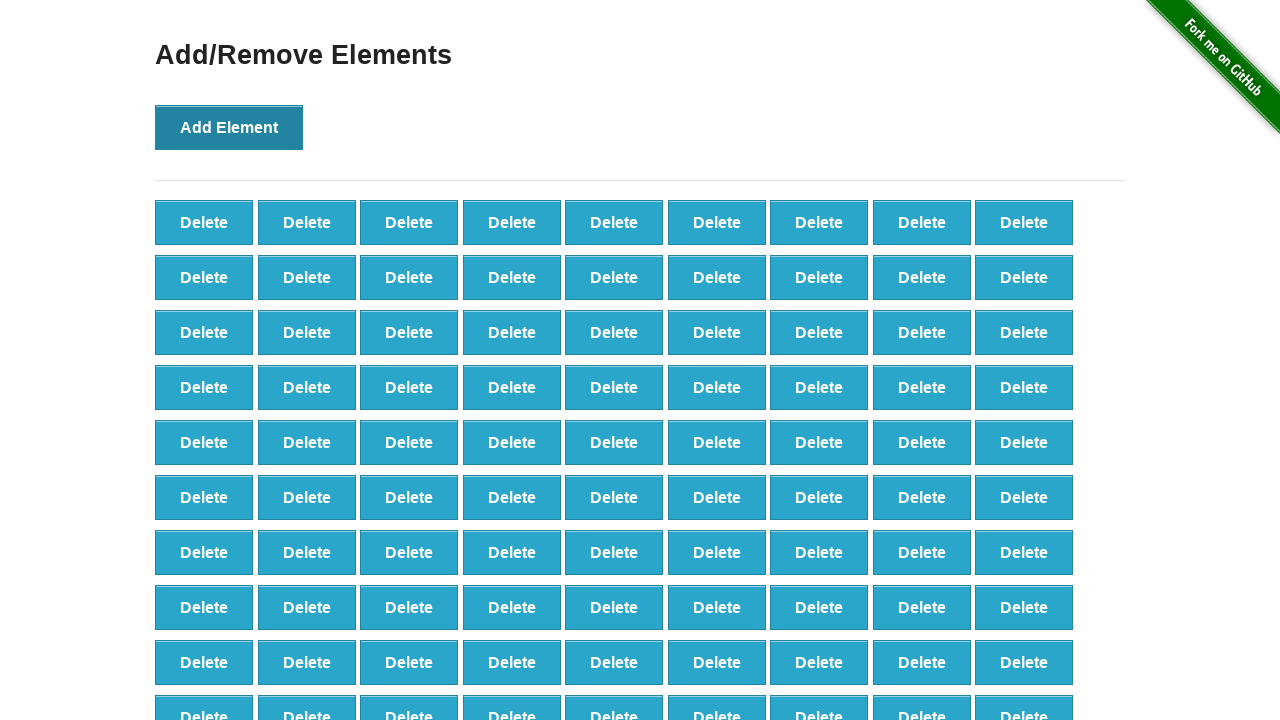

Clicked Add Element button (iteration 100/100) at (229, 127) on button[onclick='addElement()']
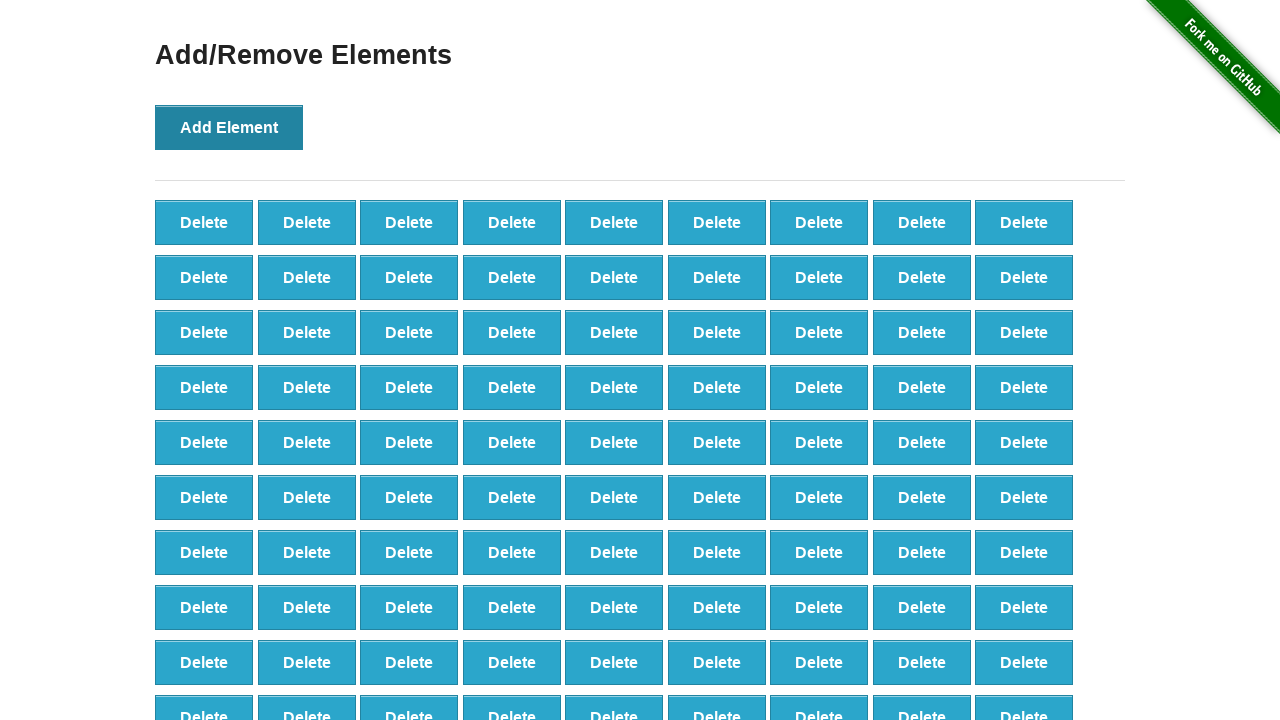

Retrieved all delete buttons - found 100 buttons
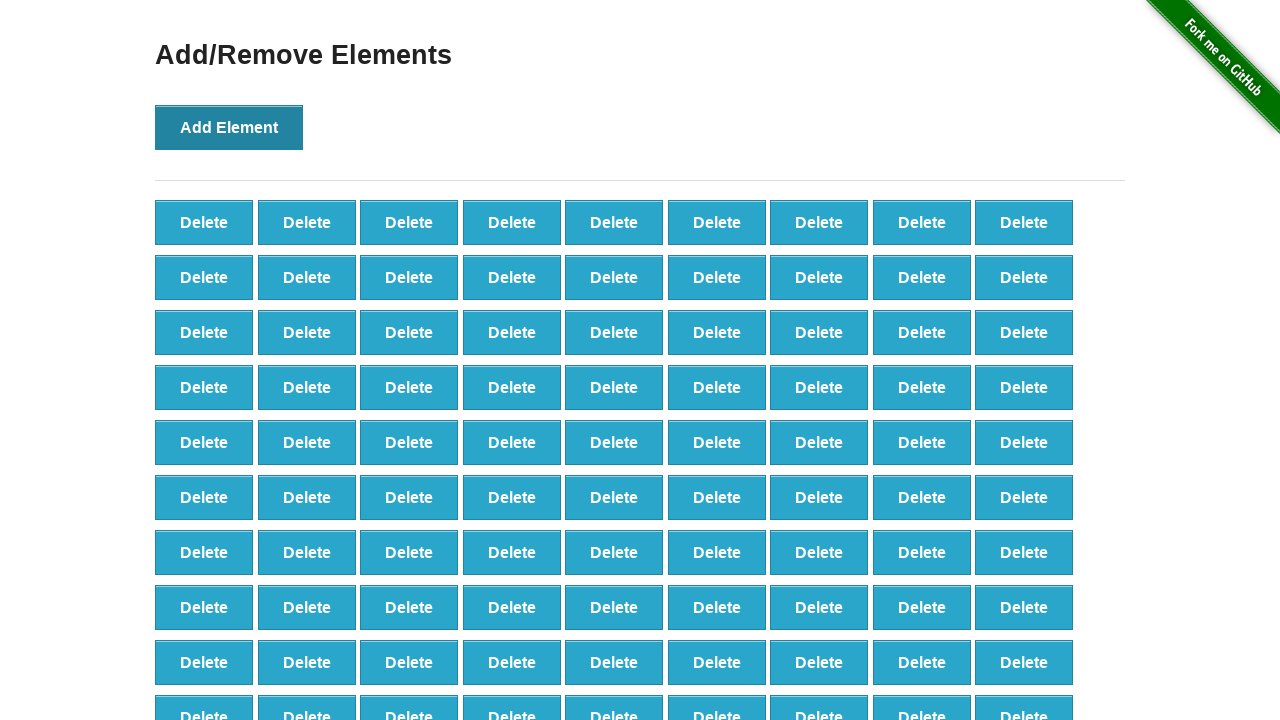

Verified that 100 delete buttons were created
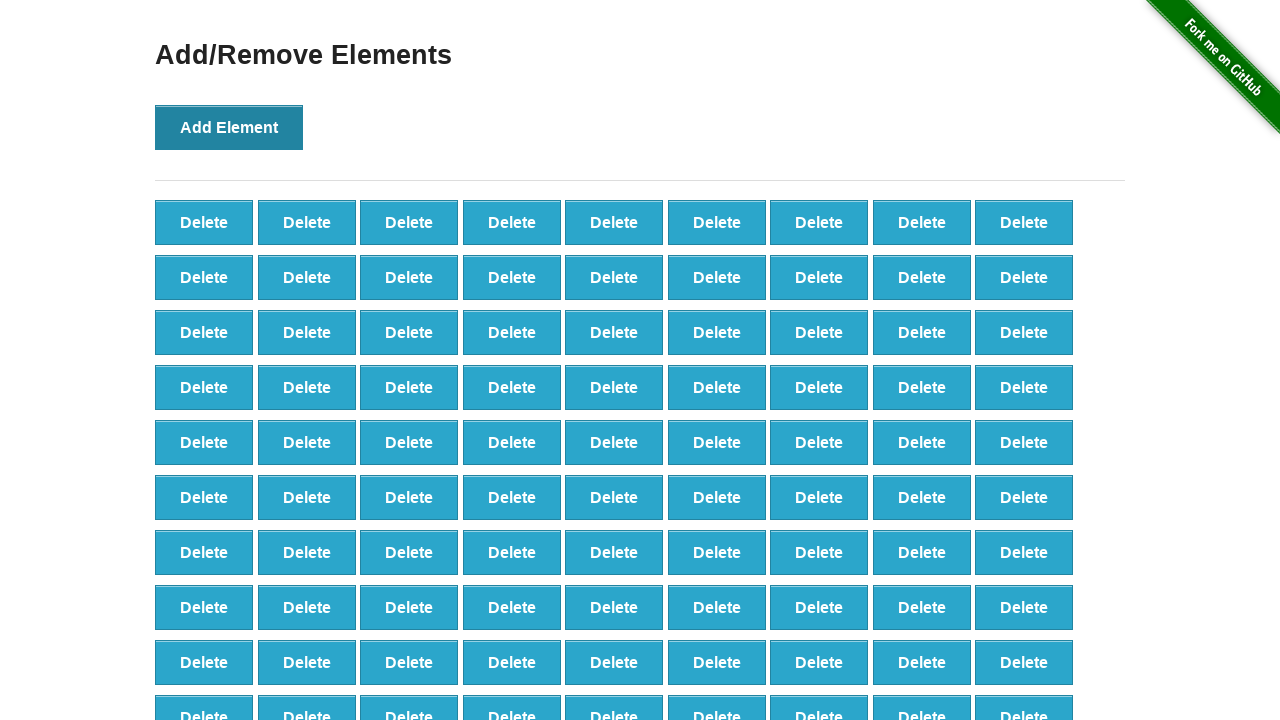

Clicked delete button (iteration 1/90) at (204, 222) on button[onclick='deleteElement()']
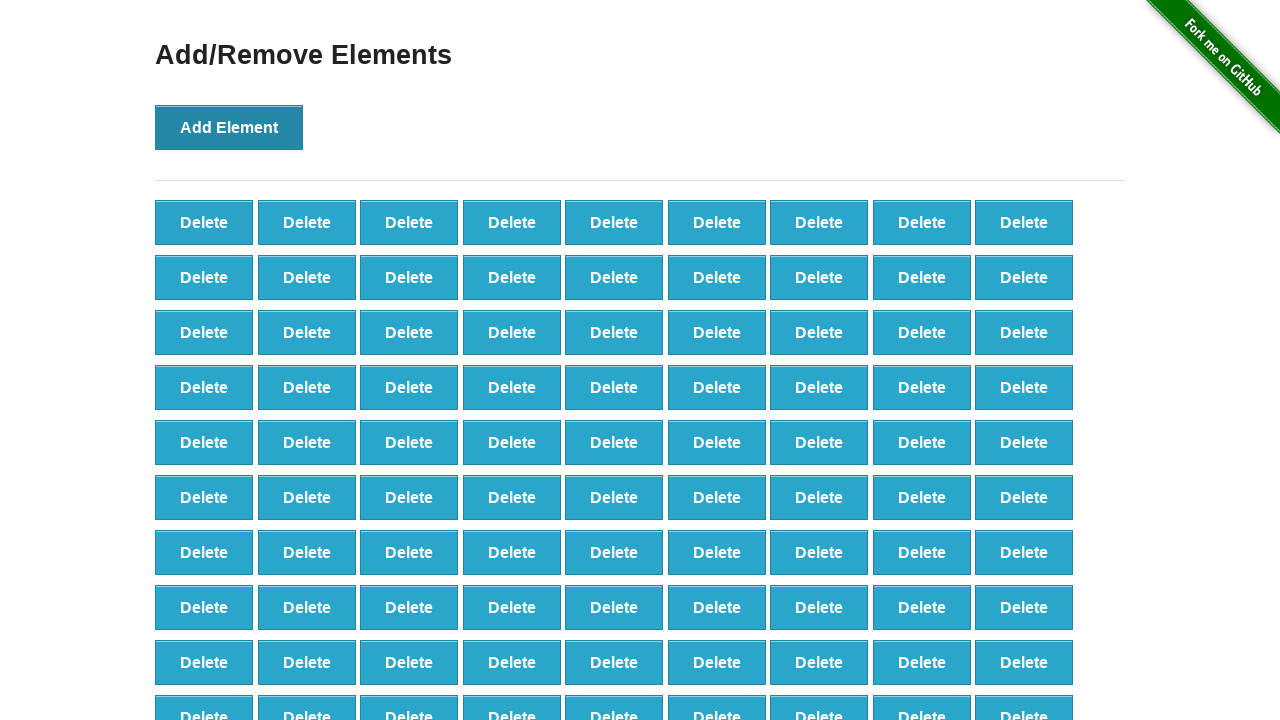

Clicked delete button (iteration 2/90) at (204, 222) on button[onclick='deleteElement()']
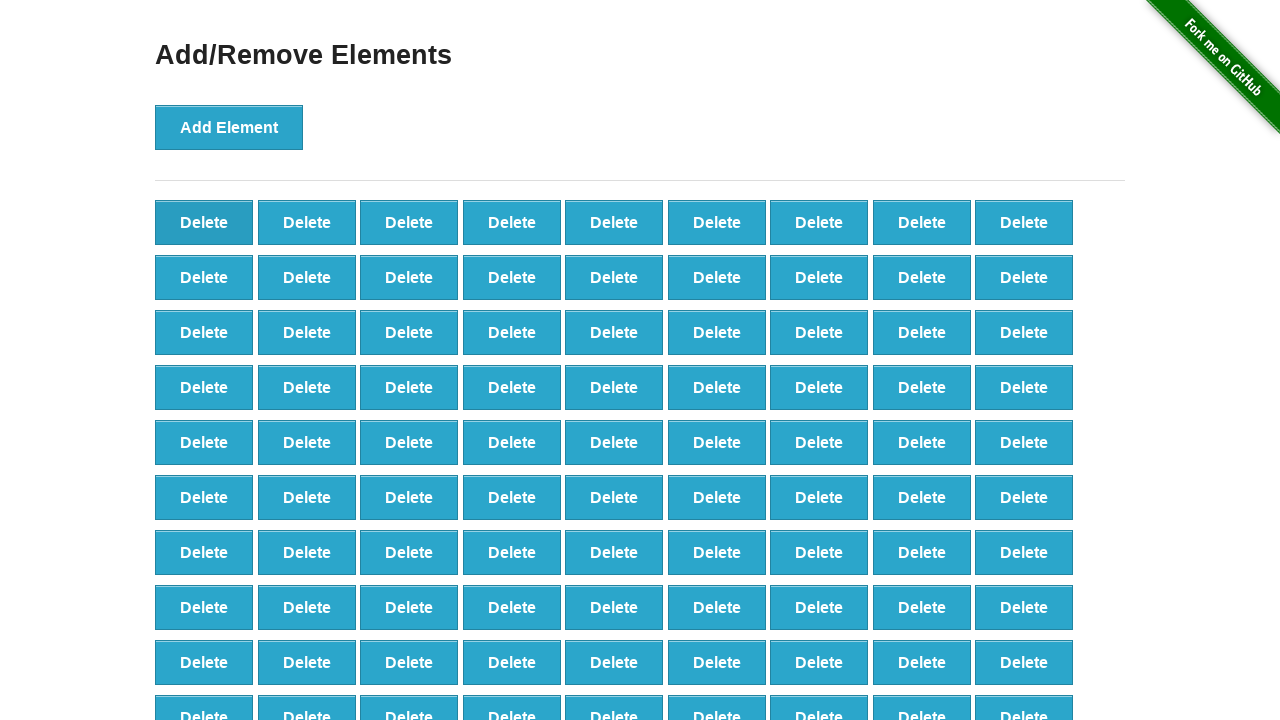

Clicked delete button (iteration 3/90) at (204, 222) on button[onclick='deleteElement()']
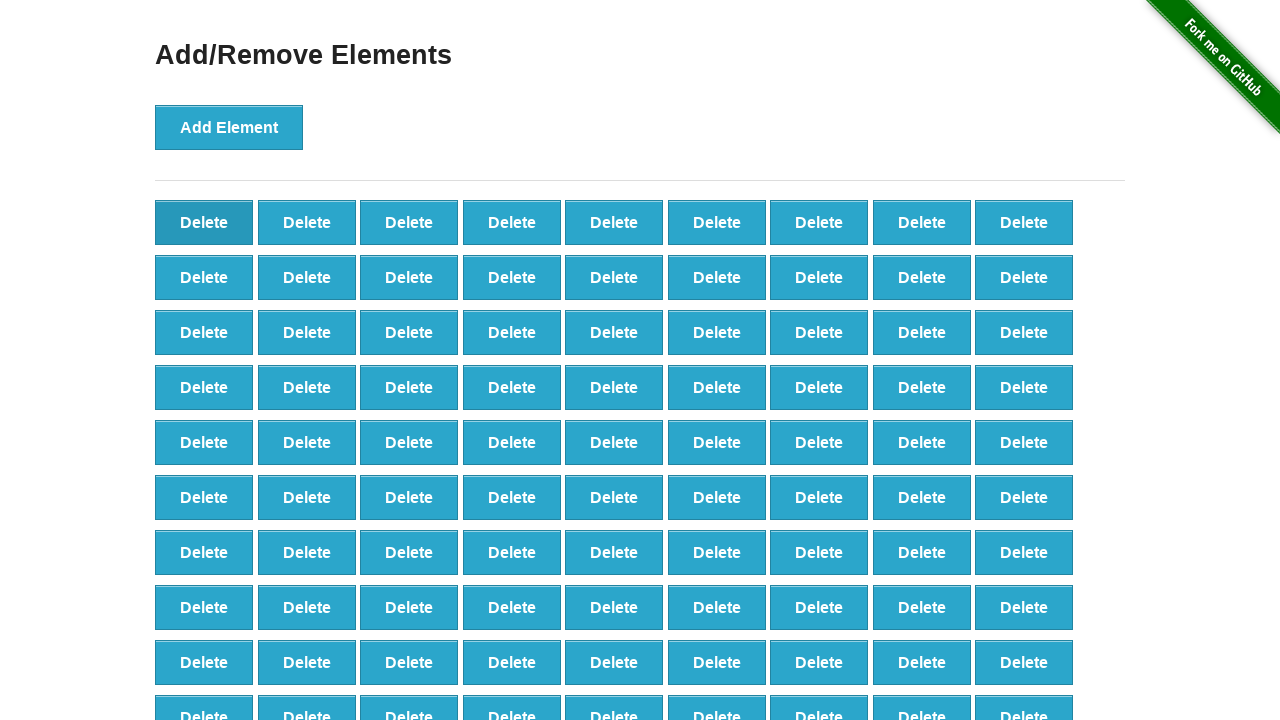

Clicked delete button (iteration 4/90) at (204, 222) on button[onclick='deleteElement()']
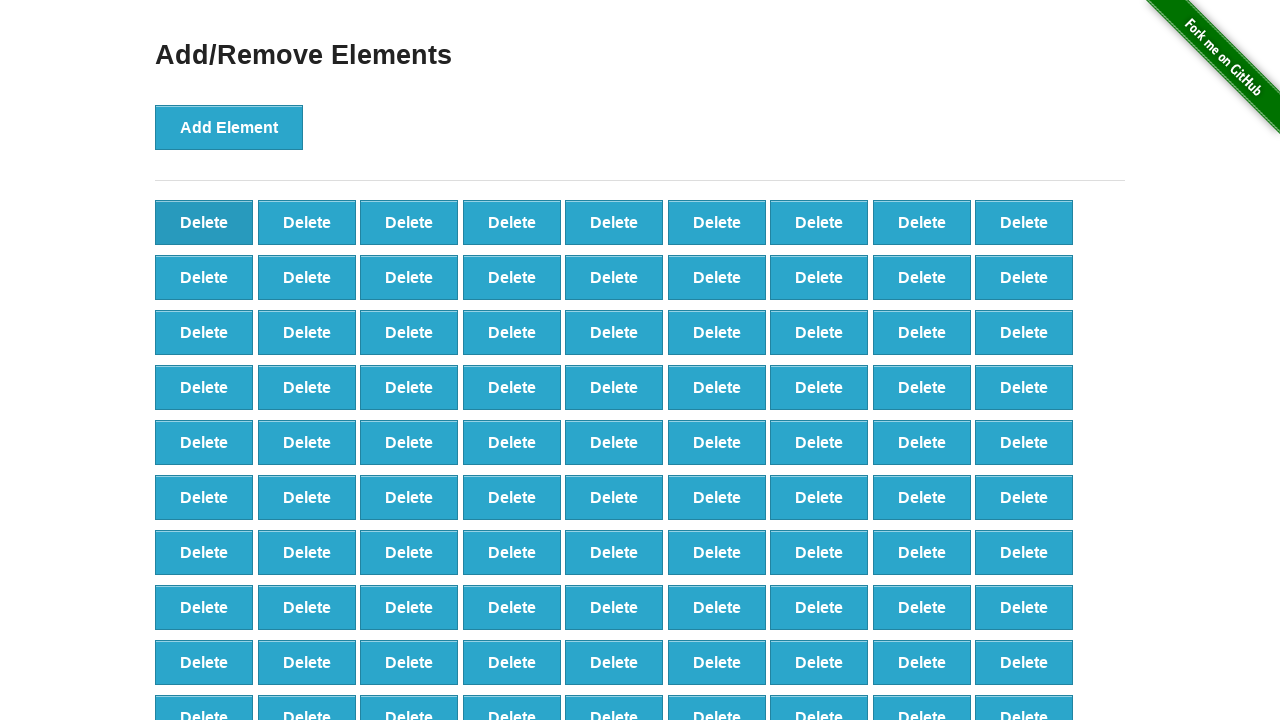

Clicked delete button (iteration 5/90) at (204, 222) on button[onclick='deleteElement()']
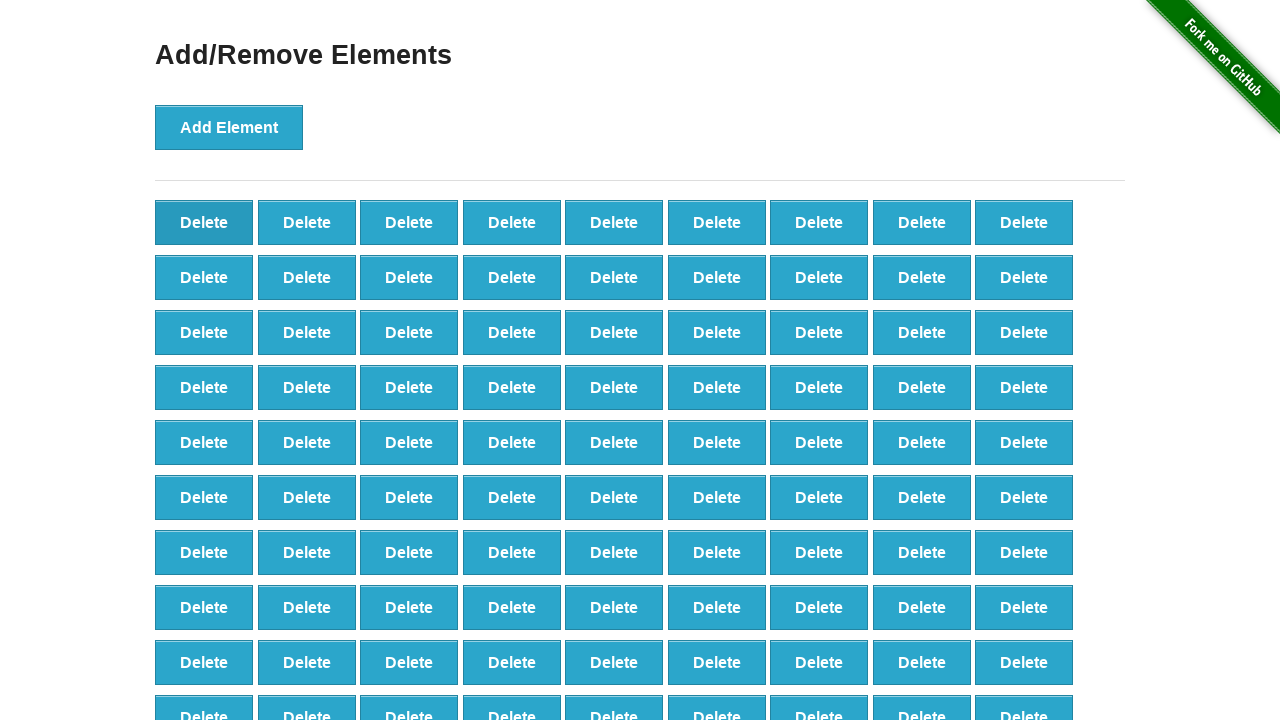

Clicked delete button (iteration 6/90) at (204, 222) on button[onclick='deleteElement()']
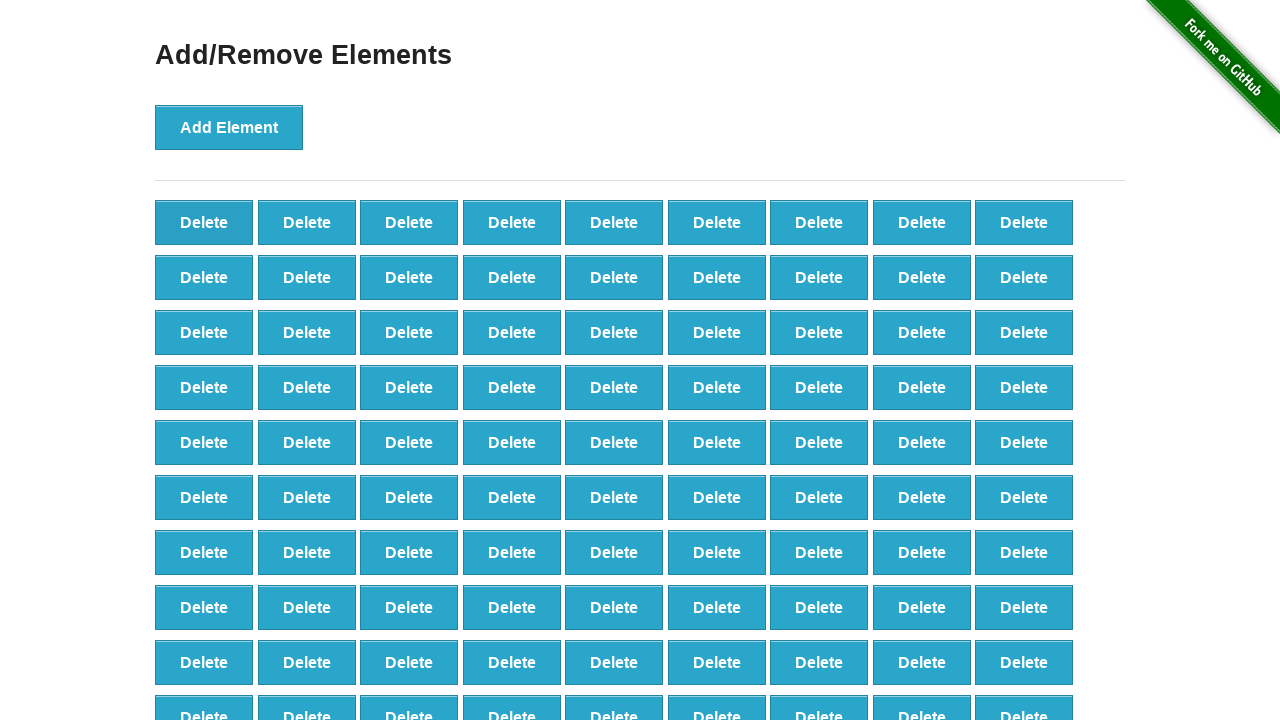

Clicked delete button (iteration 7/90) at (204, 222) on button[onclick='deleteElement()']
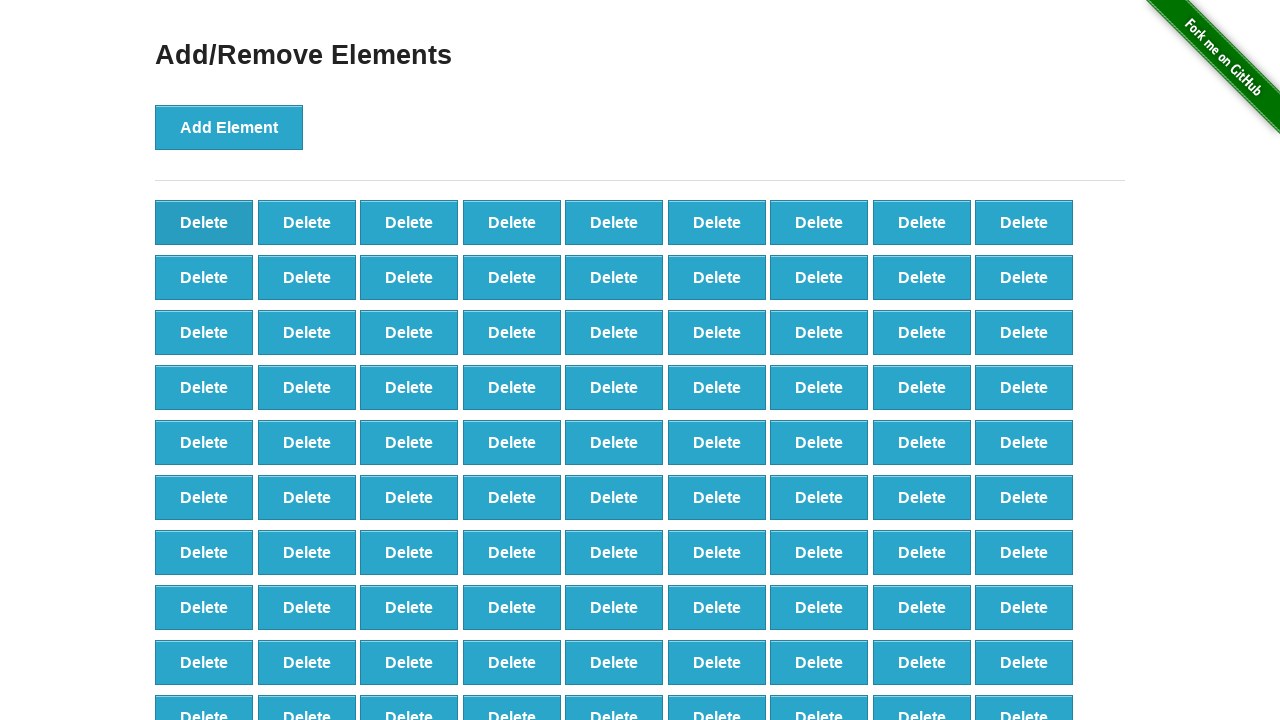

Clicked delete button (iteration 8/90) at (204, 222) on button[onclick='deleteElement()']
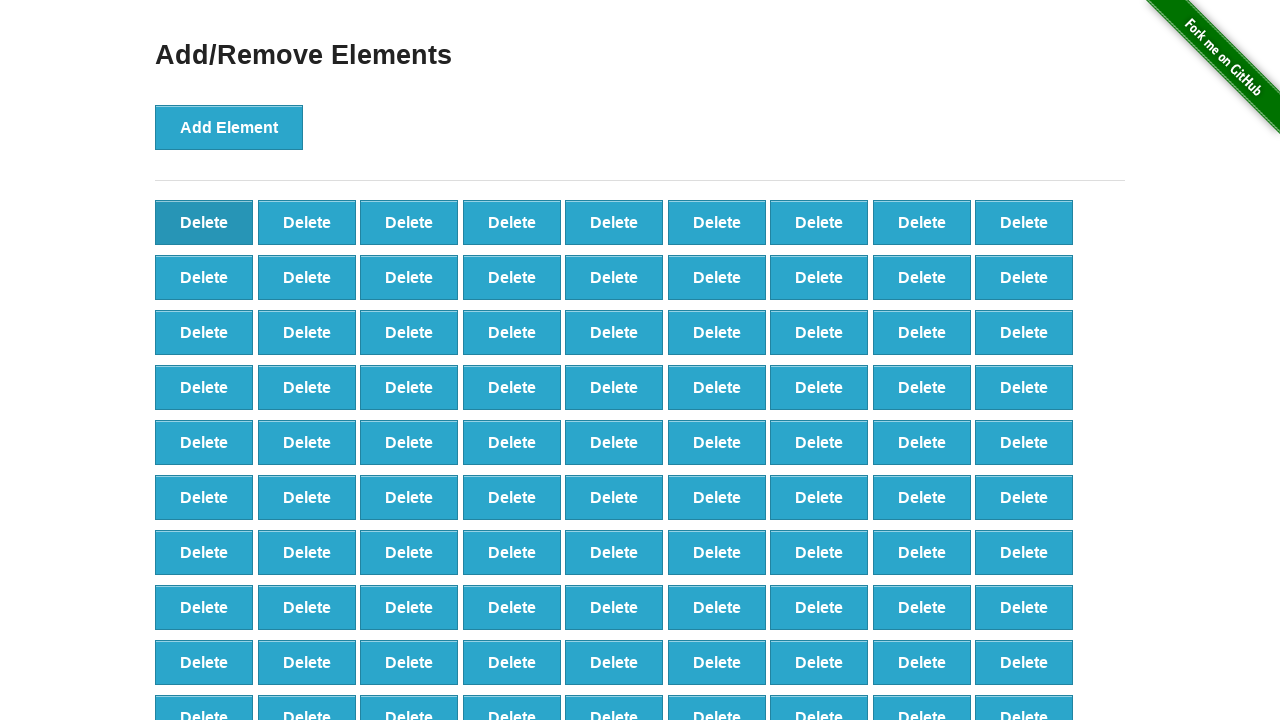

Clicked delete button (iteration 9/90) at (204, 222) on button[onclick='deleteElement()']
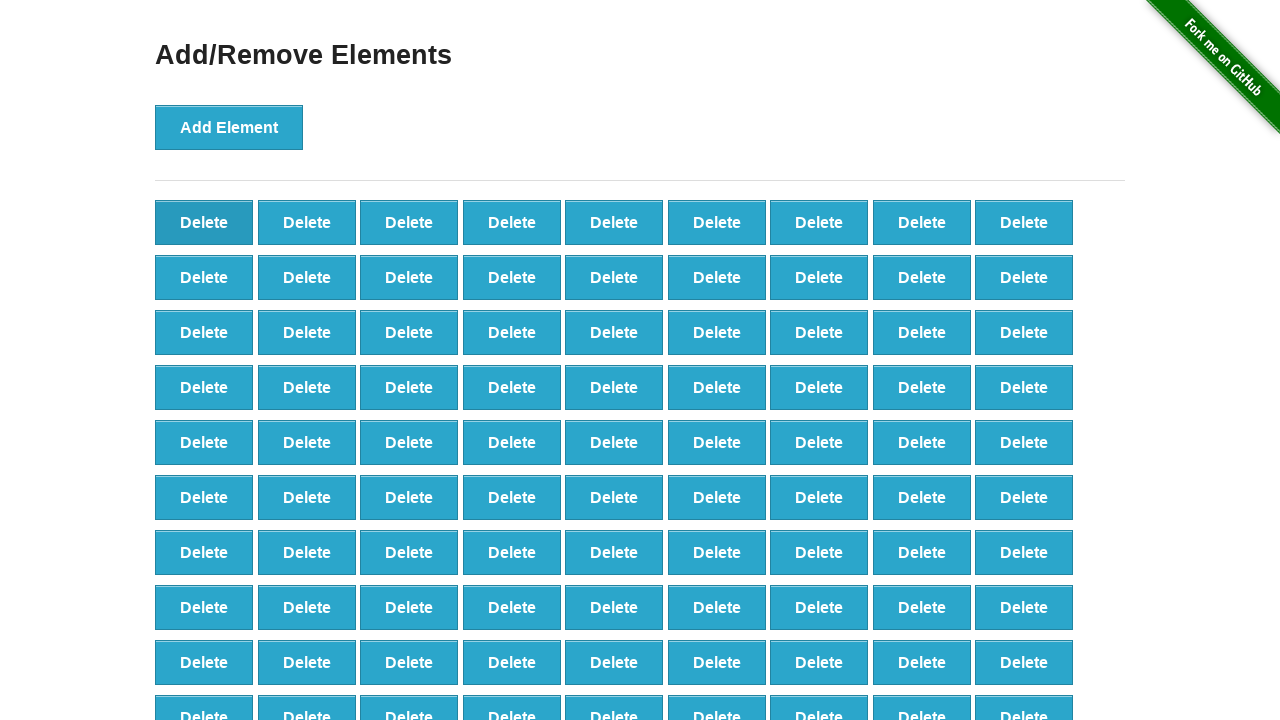

Clicked delete button (iteration 10/90) at (204, 222) on button[onclick='deleteElement()']
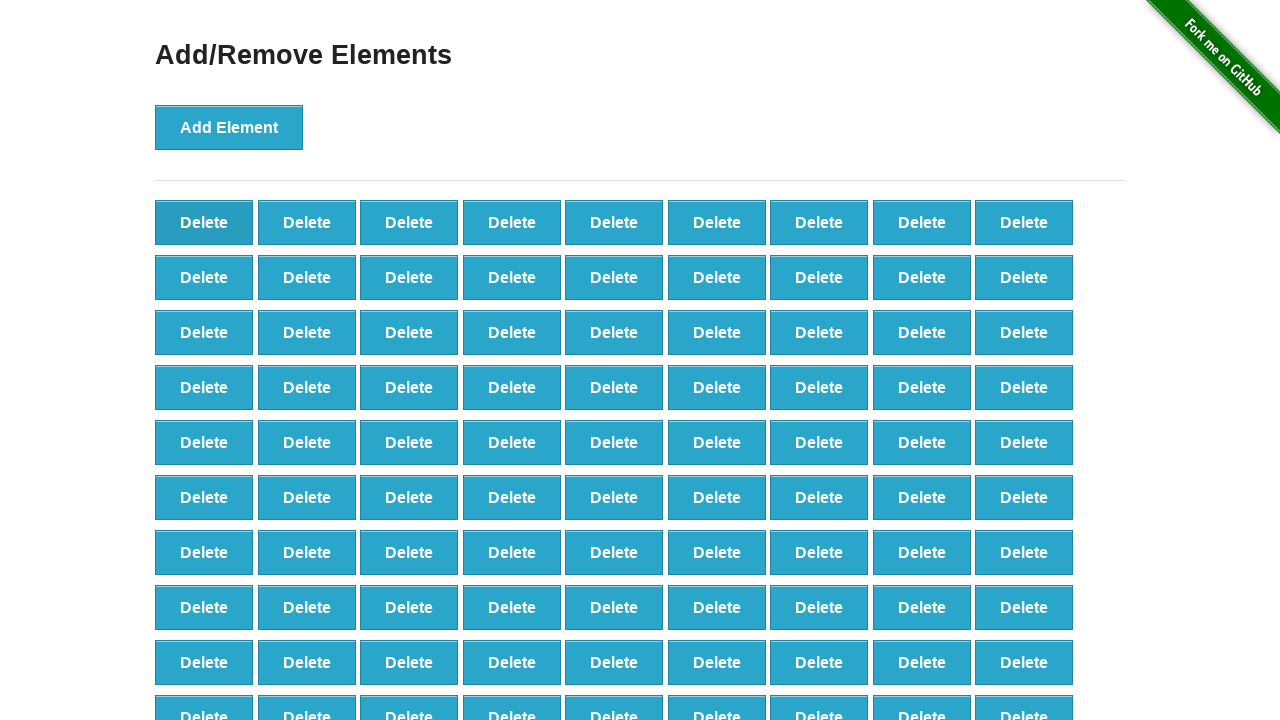

Clicked delete button (iteration 11/90) at (204, 222) on button[onclick='deleteElement()']
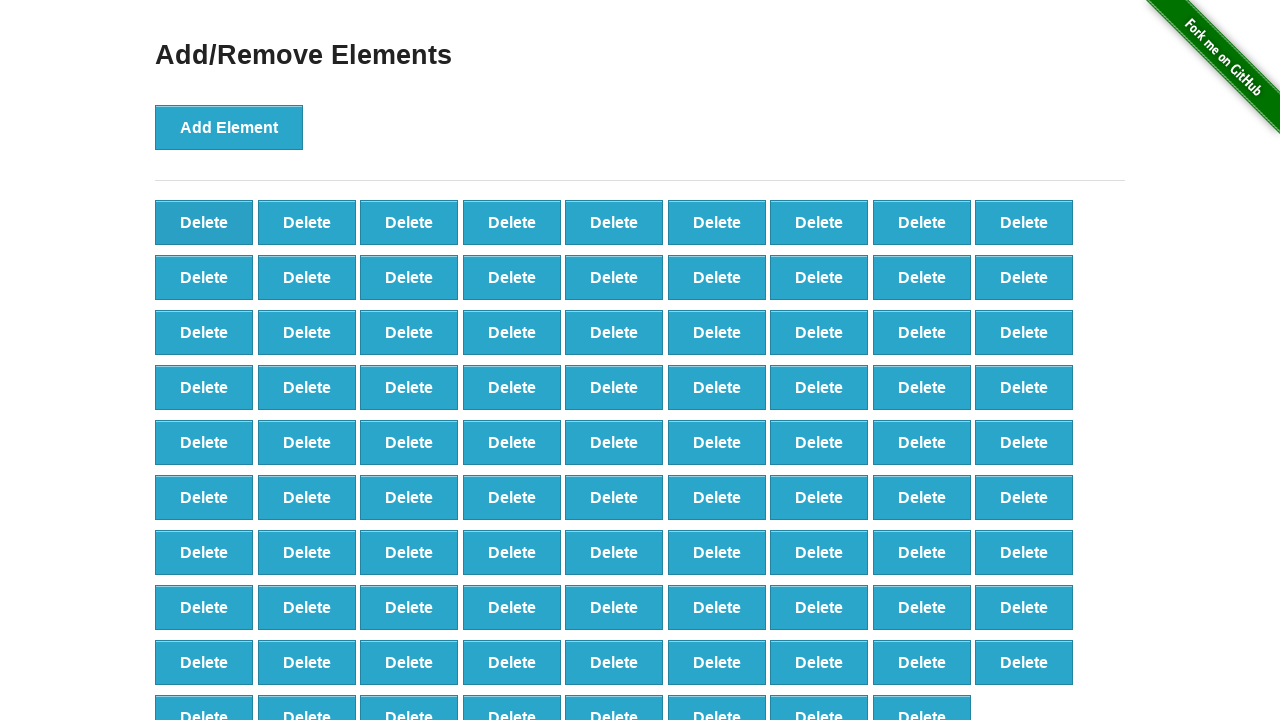

Clicked delete button (iteration 12/90) at (204, 222) on button[onclick='deleteElement()']
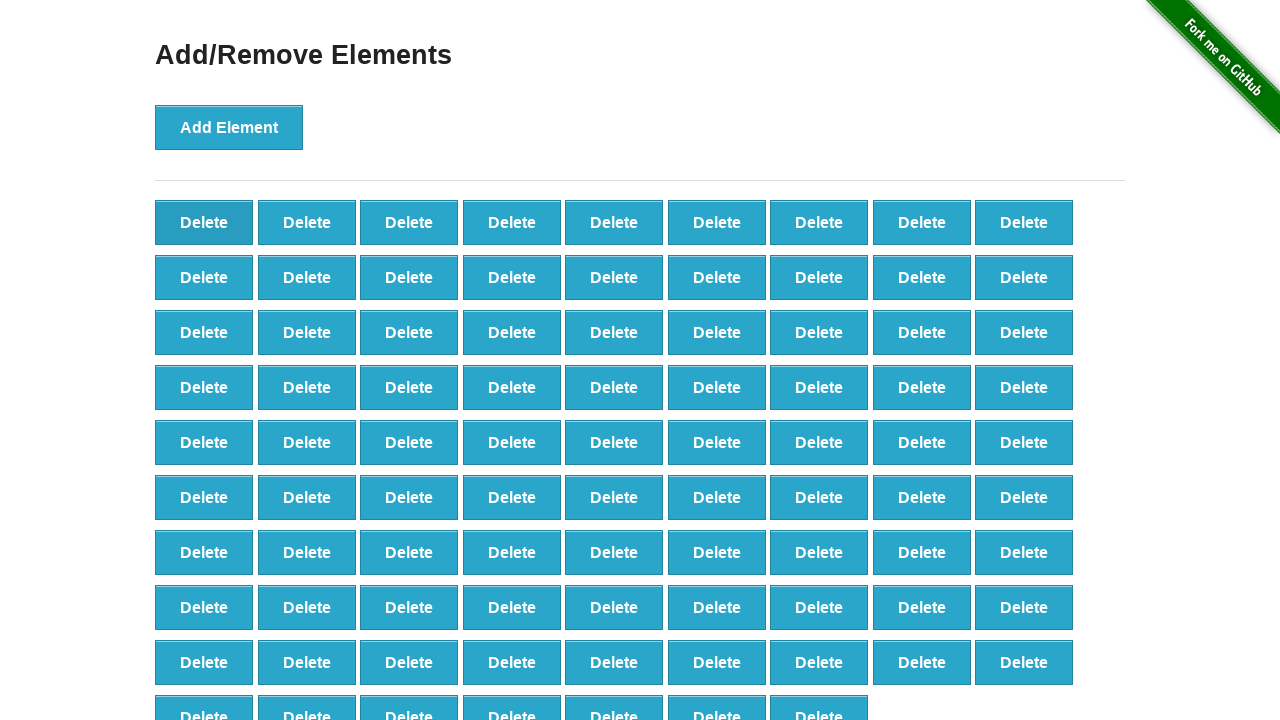

Clicked delete button (iteration 13/90) at (204, 222) on button[onclick='deleteElement()']
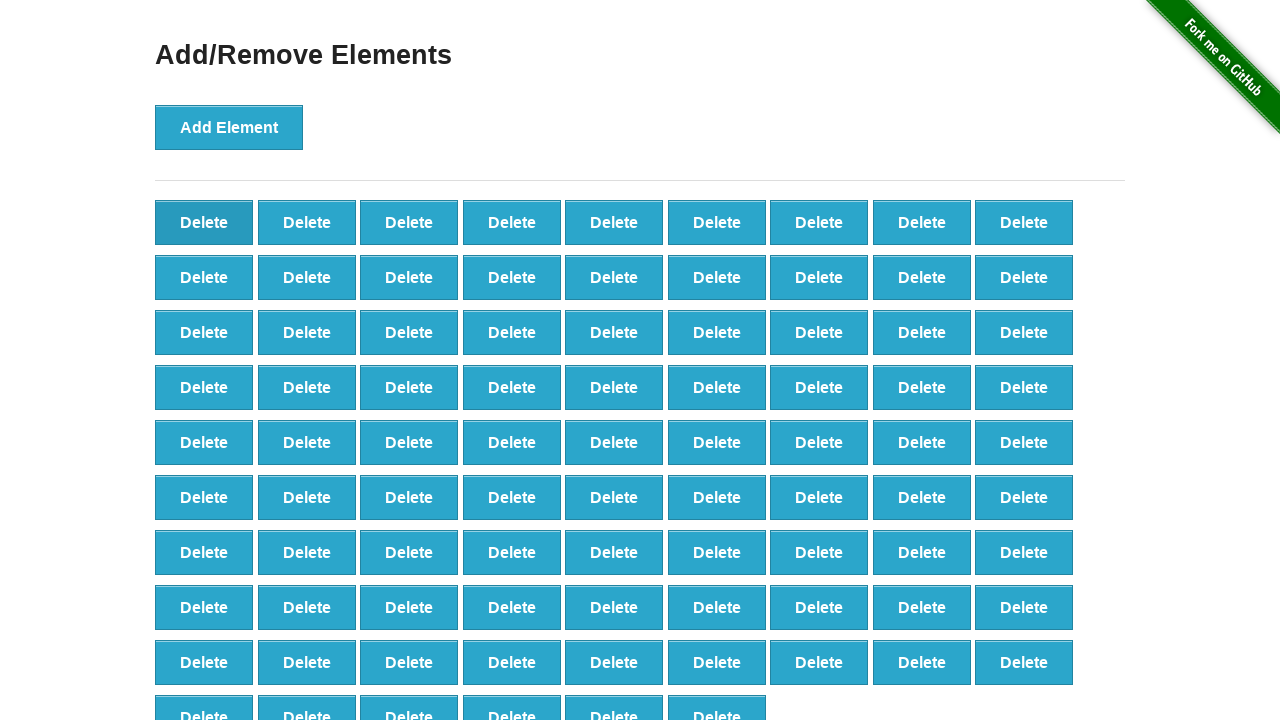

Clicked delete button (iteration 14/90) at (204, 222) on button[onclick='deleteElement()']
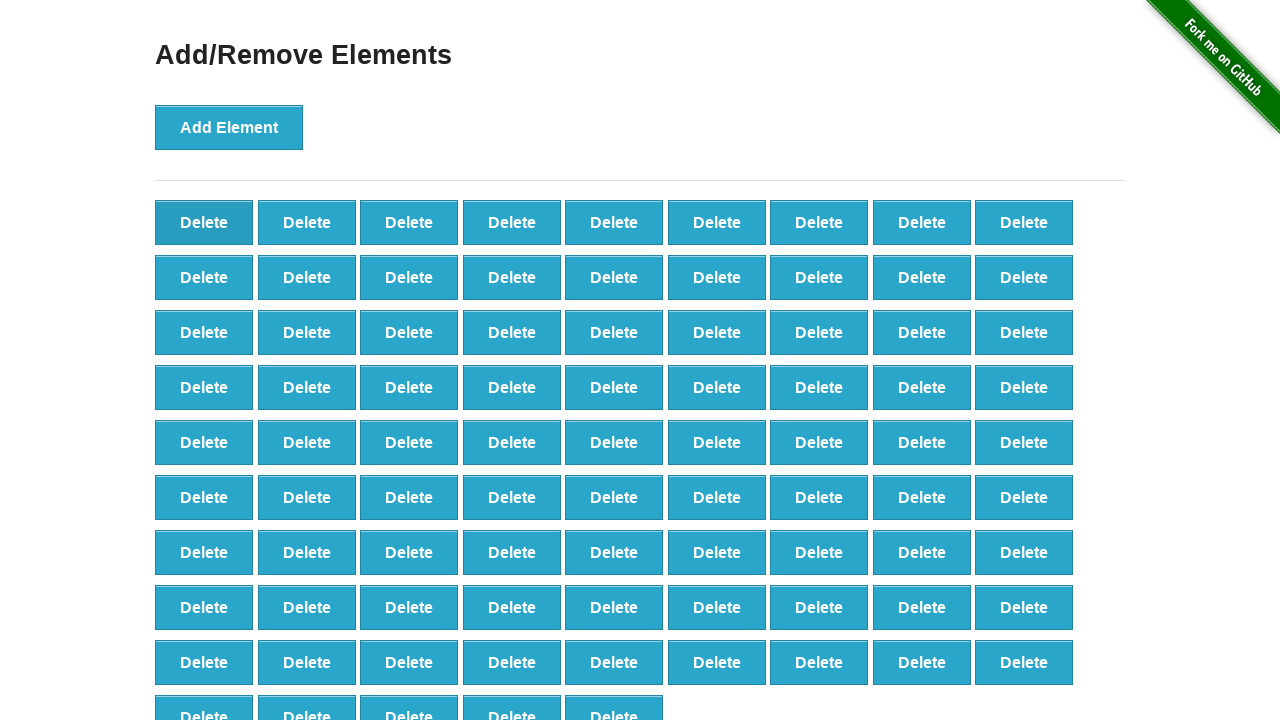

Clicked delete button (iteration 15/90) at (204, 222) on button[onclick='deleteElement()']
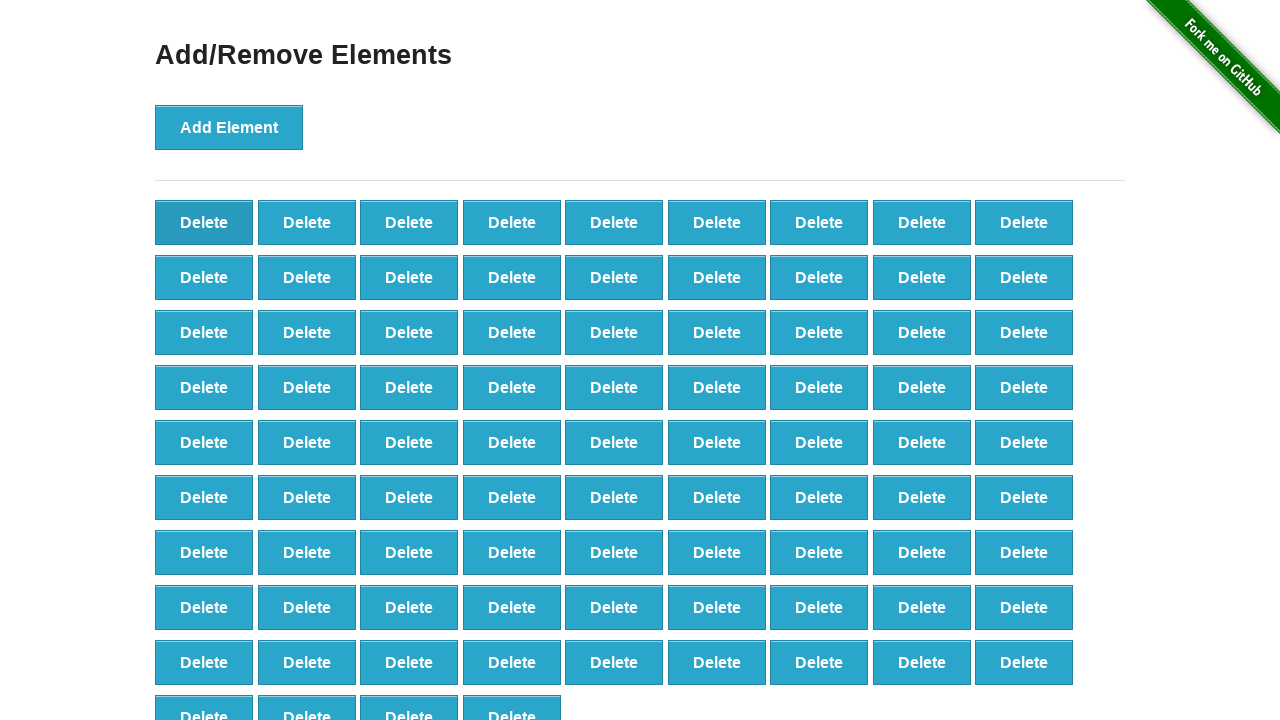

Clicked delete button (iteration 16/90) at (204, 222) on button[onclick='deleteElement()']
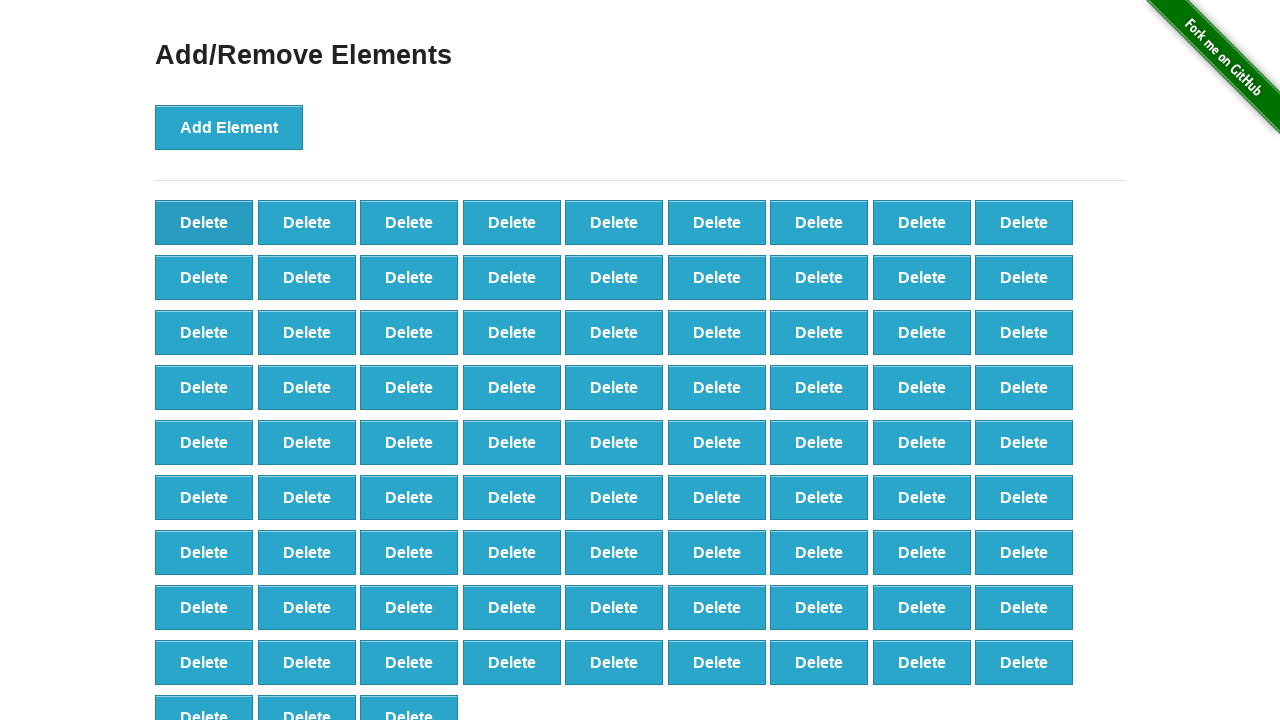

Clicked delete button (iteration 17/90) at (204, 222) on button[onclick='deleteElement()']
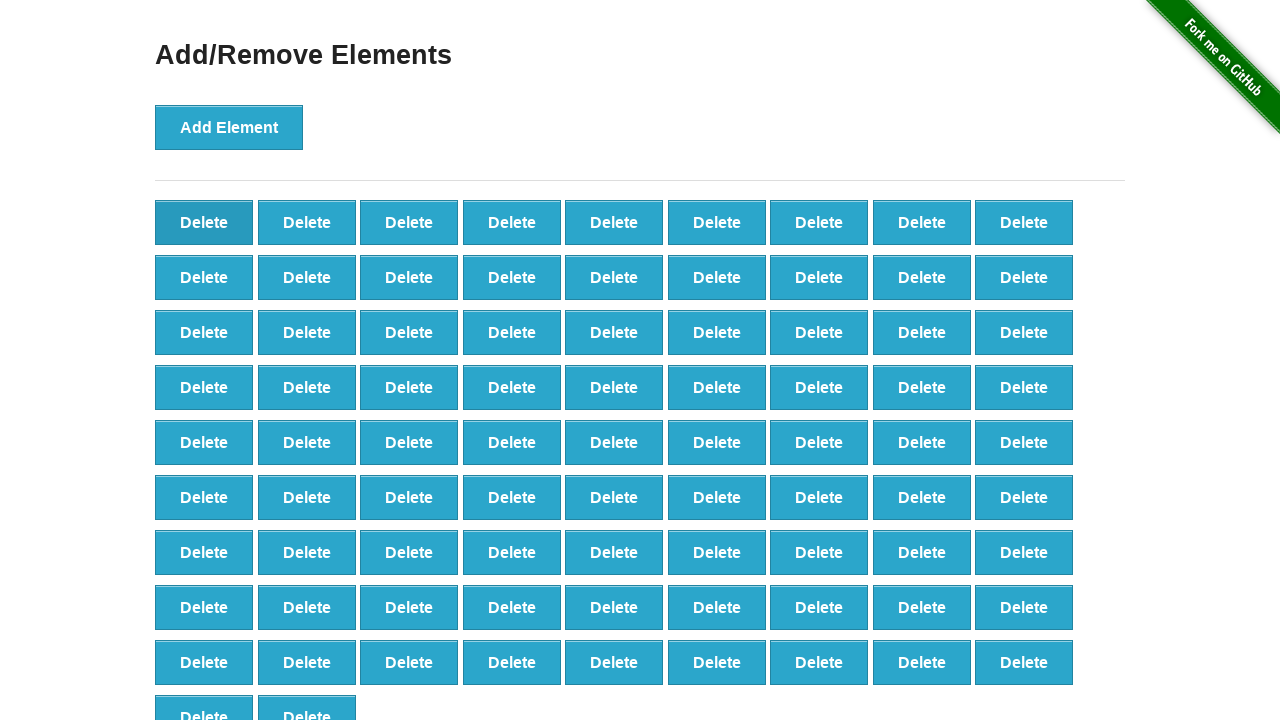

Clicked delete button (iteration 18/90) at (204, 222) on button[onclick='deleteElement()']
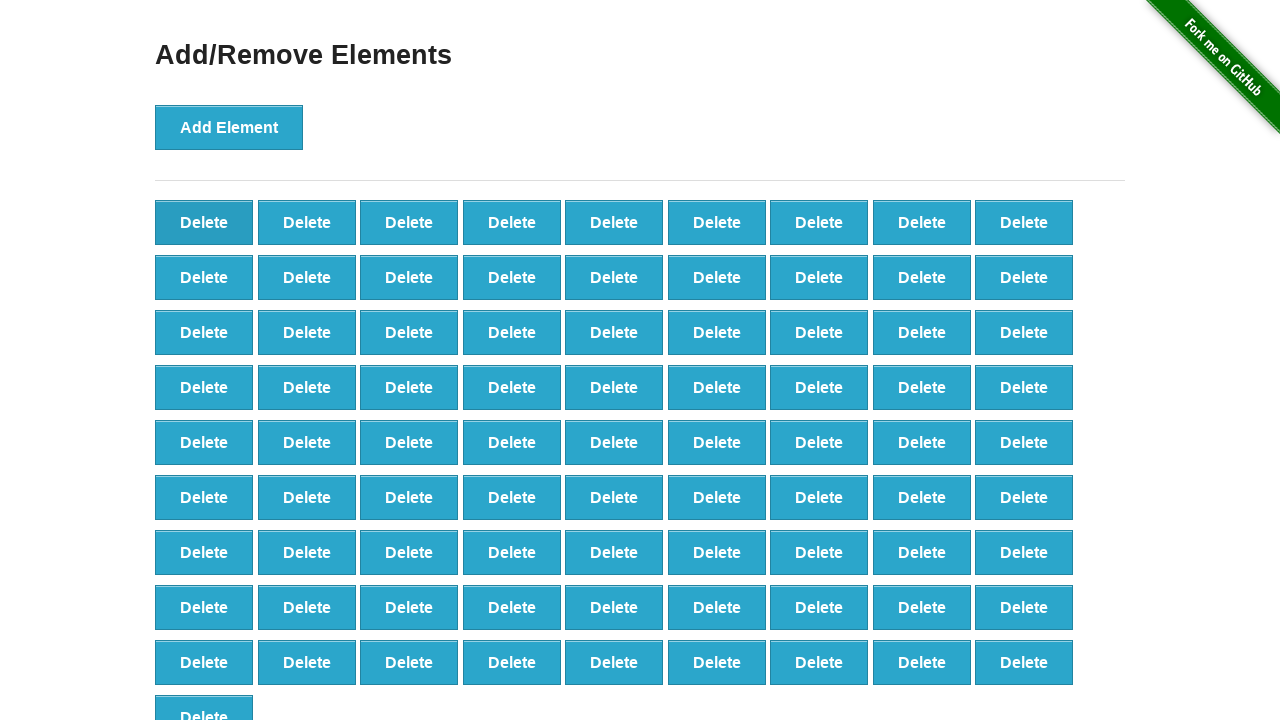

Clicked delete button (iteration 19/90) at (204, 222) on button[onclick='deleteElement()']
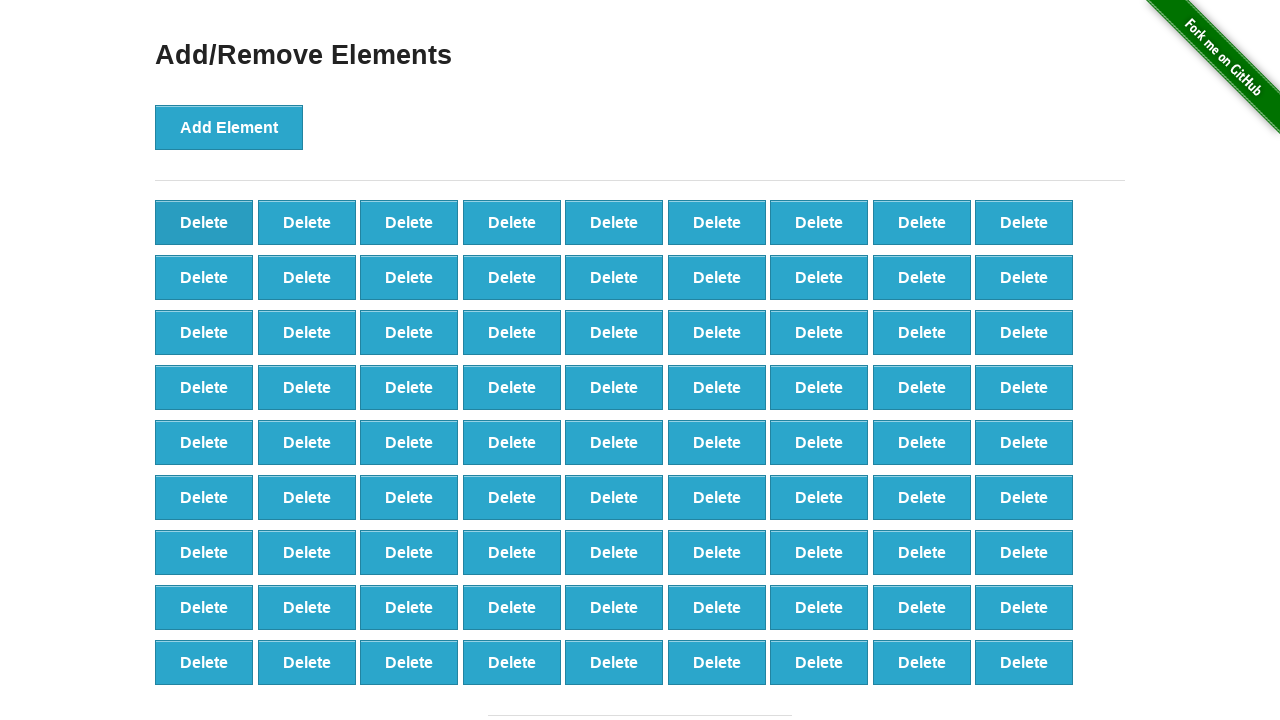

Clicked delete button (iteration 20/90) at (204, 222) on button[onclick='deleteElement()']
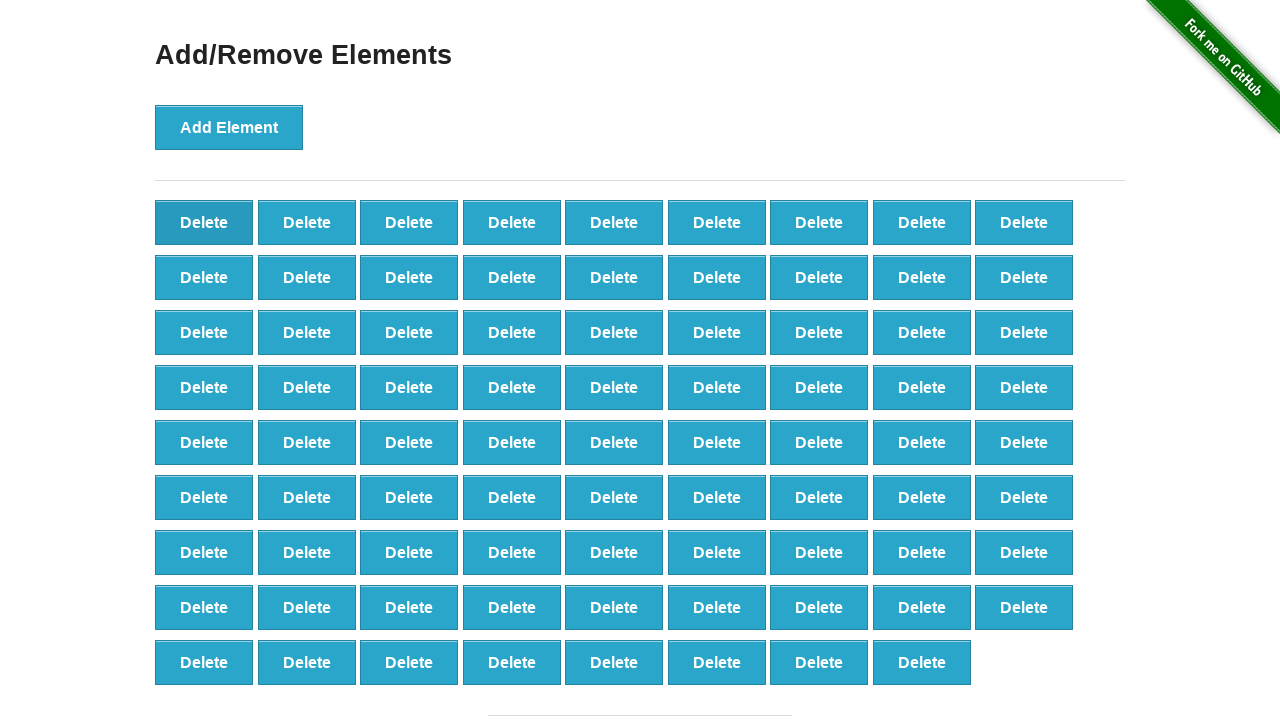

Clicked delete button (iteration 21/90) at (204, 222) on button[onclick='deleteElement()']
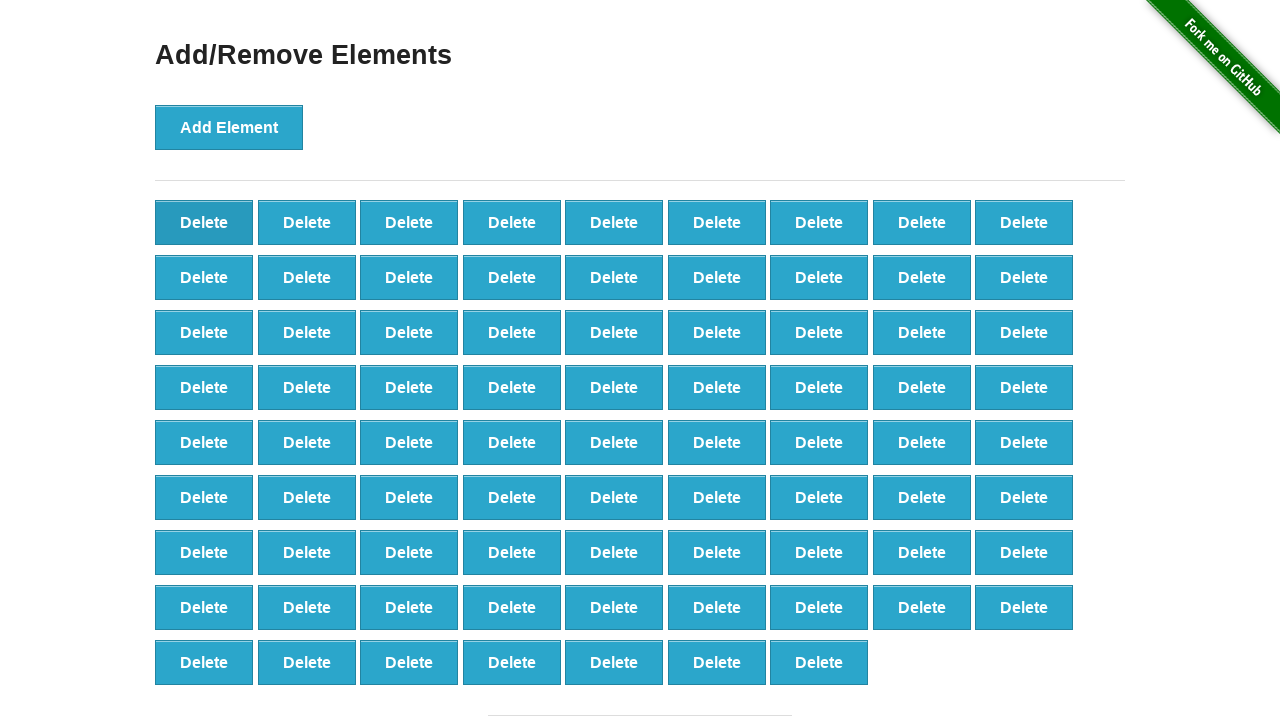

Clicked delete button (iteration 22/90) at (204, 222) on button[onclick='deleteElement()']
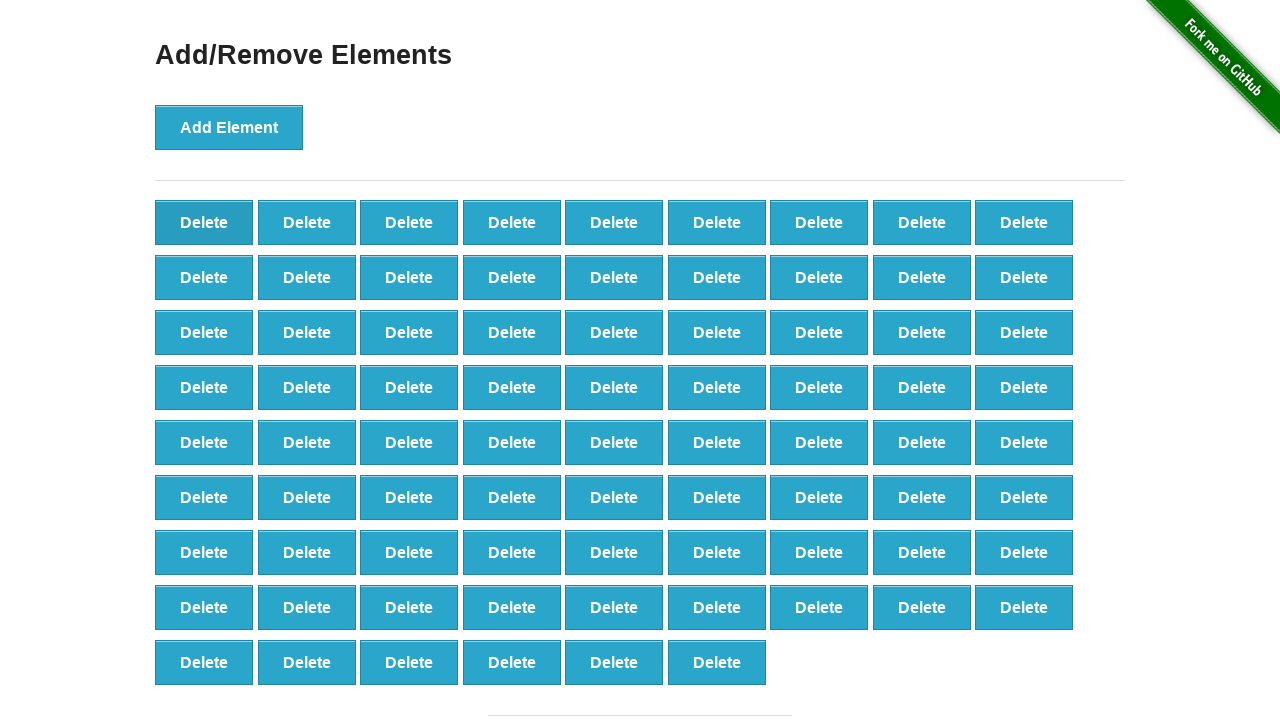

Clicked delete button (iteration 23/90) at (204, 222) on button[onclick='deleteElement()']
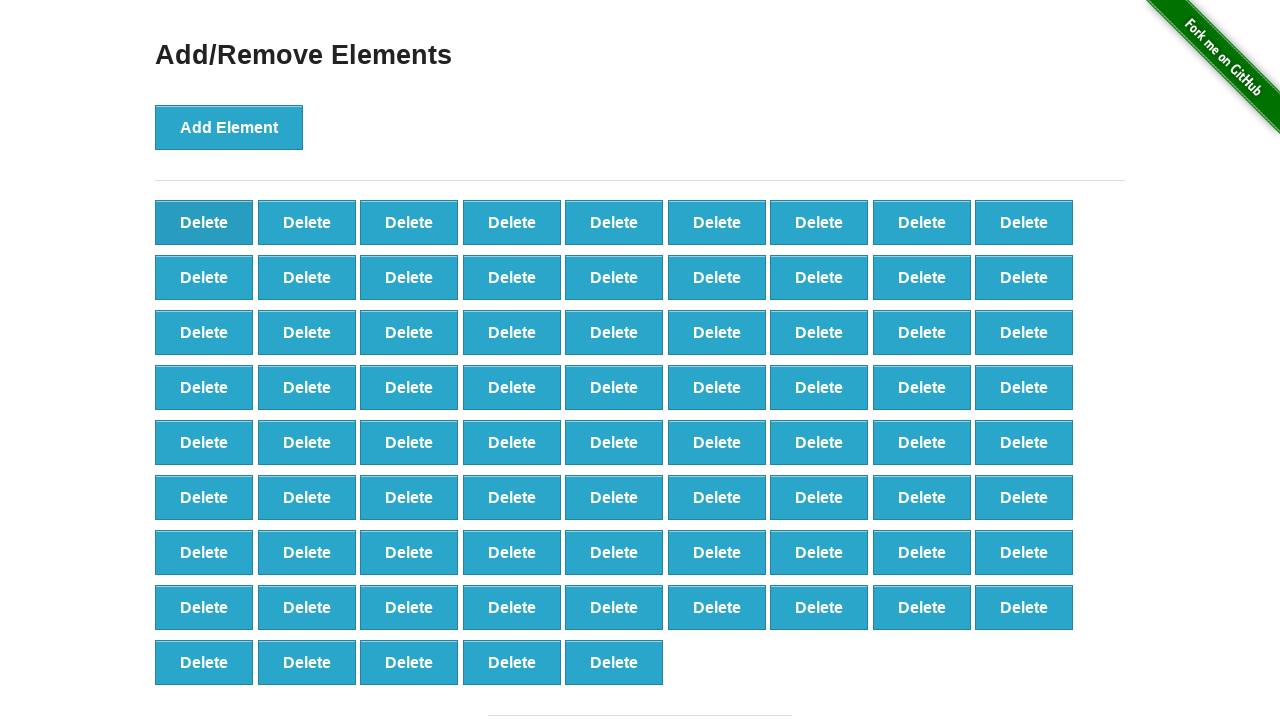

Clicked delete button (iteration 24/90) at (204, 222) on button[onclick='deleteElement()']
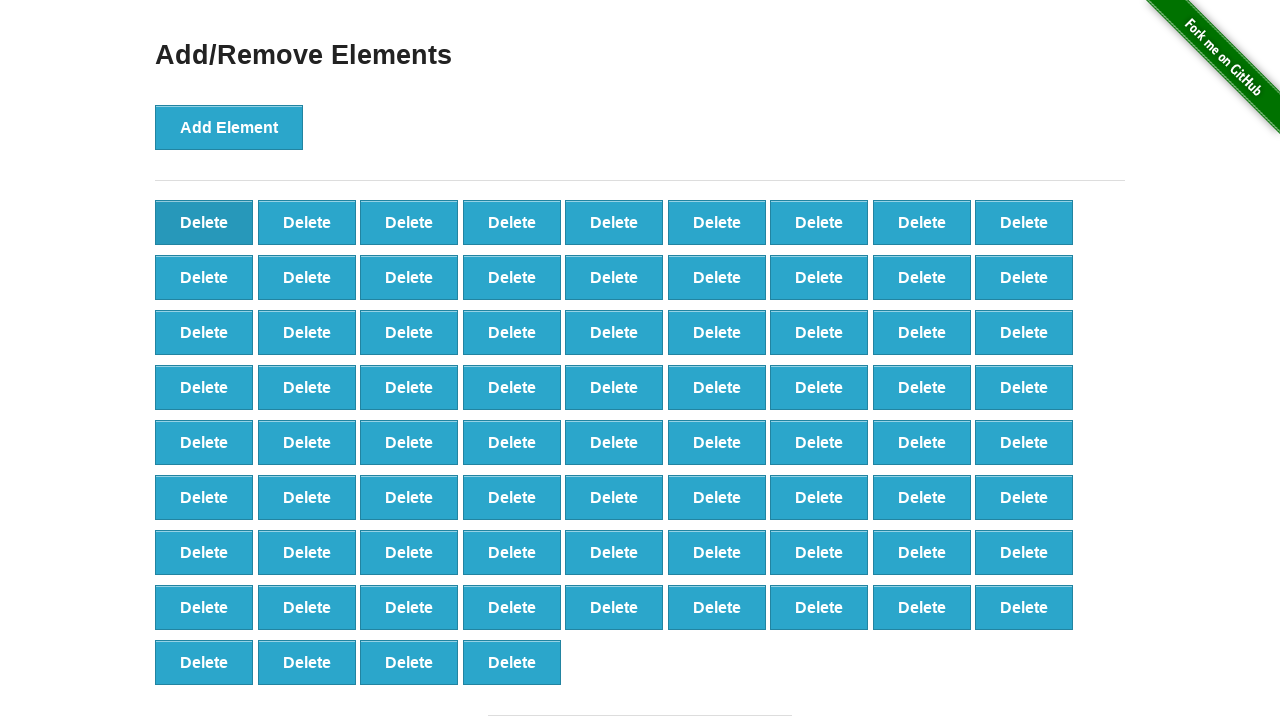

Clicked delete button (iteration 25/90) at (204, 222) on button[onclick='deleteElement()']
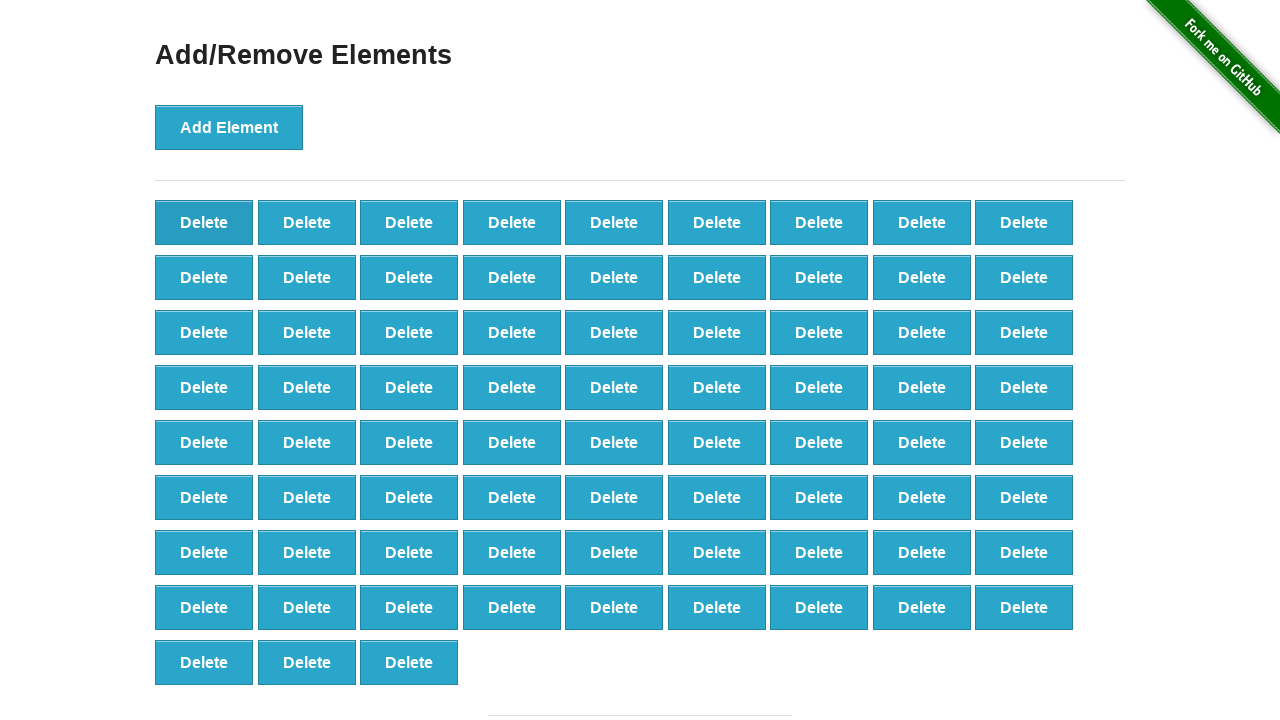

Clicked delete button (iteration 26/90) at (204, 222) on button[onclick='deleteElement()']
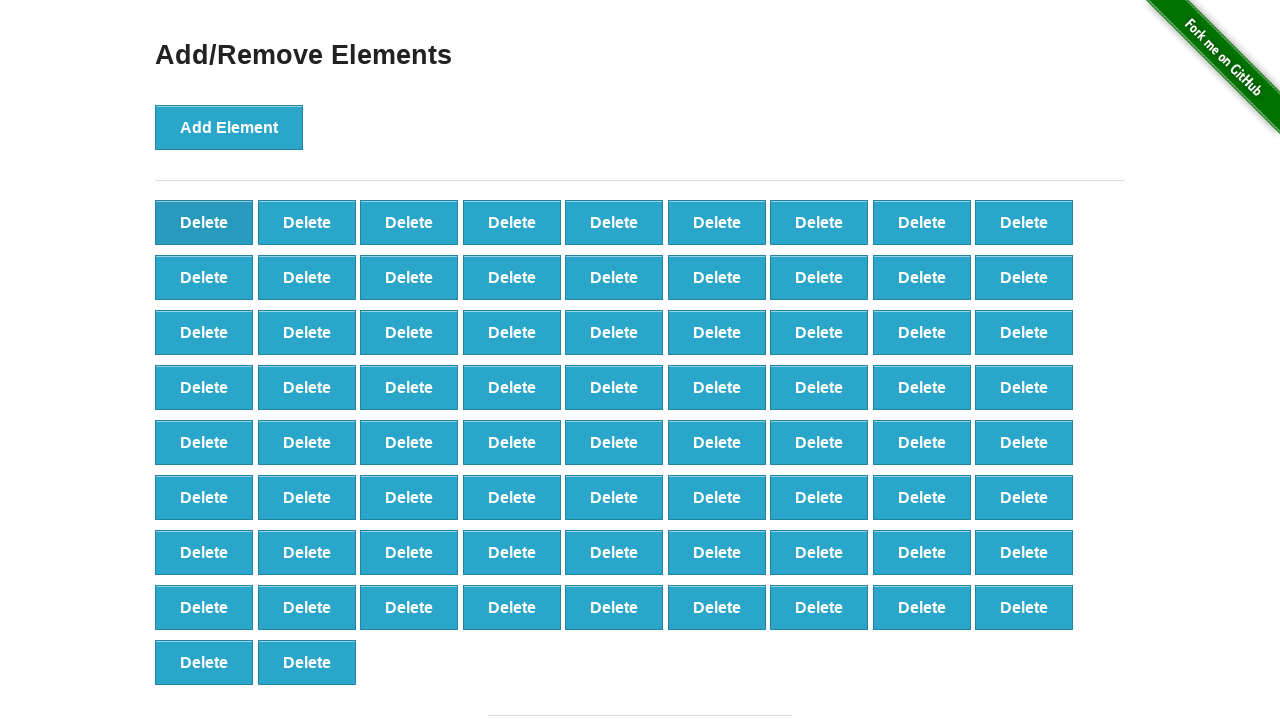

Clicked delete button (iteration 27/90) at (204, 222) on button[onclick='deleteElement()']
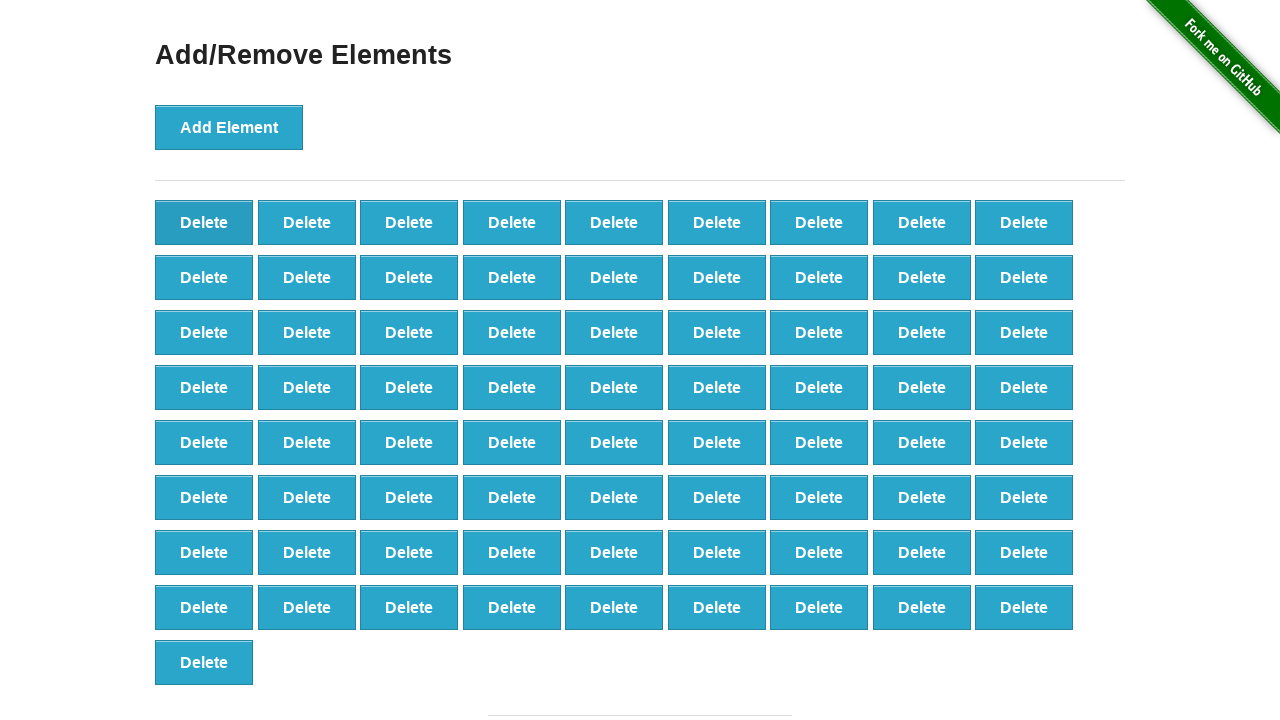

Clicked delete button (iteration 28/90) at (204, 222) on button[onclick='deleteElement()']
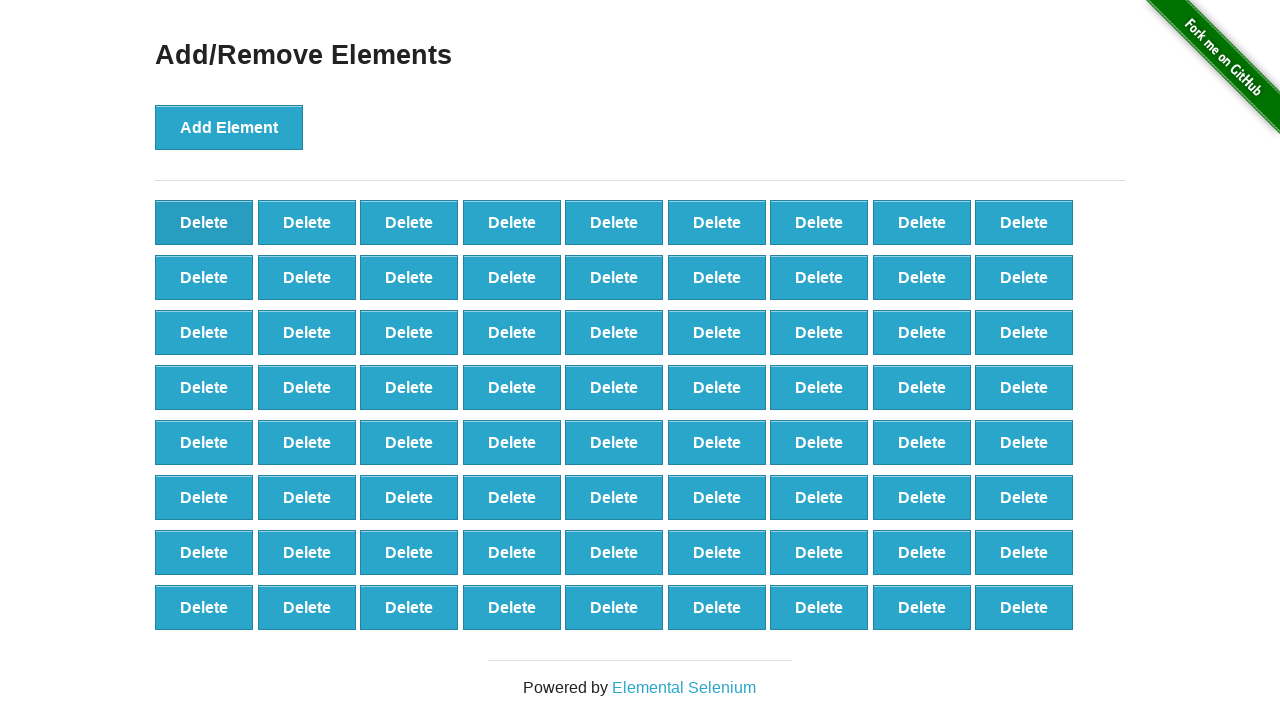

Clicked delete button (iteration 29/90) at (204, 222) on button[onclick='deleteElement()']
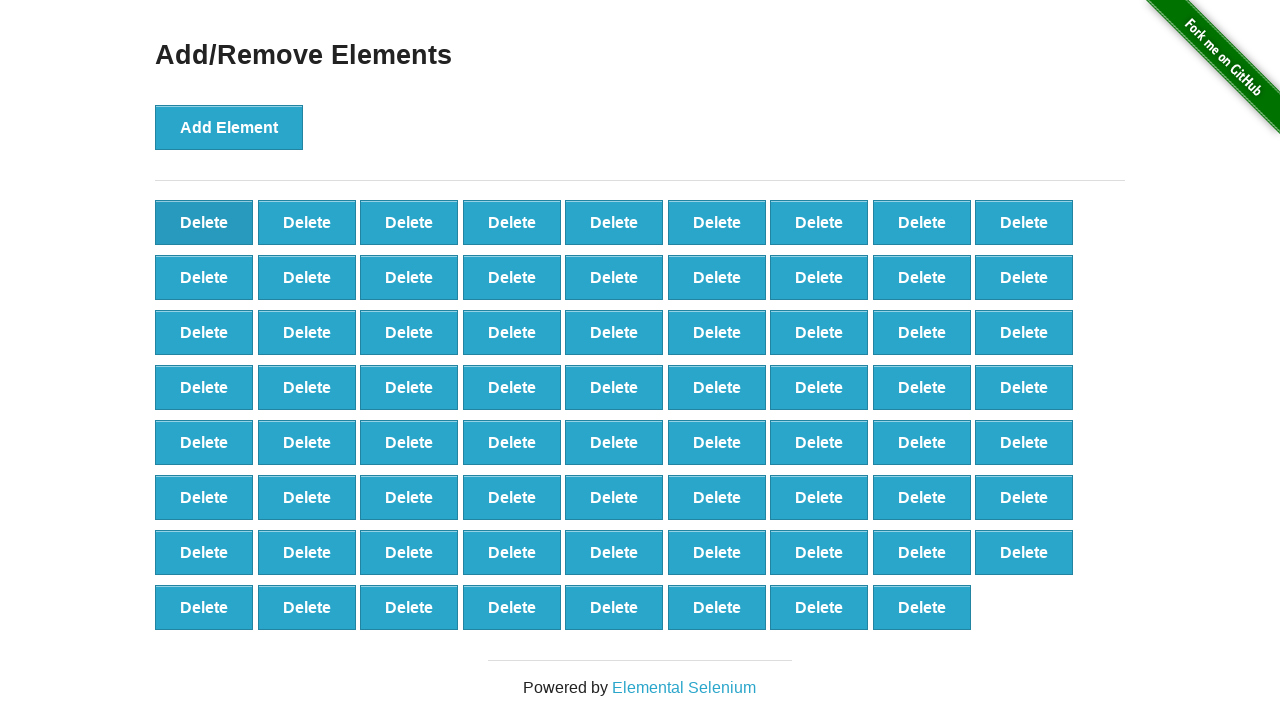

Clicked delete button (iteration 30/90) at (204, 222) on button[onclick='deleteElement()']
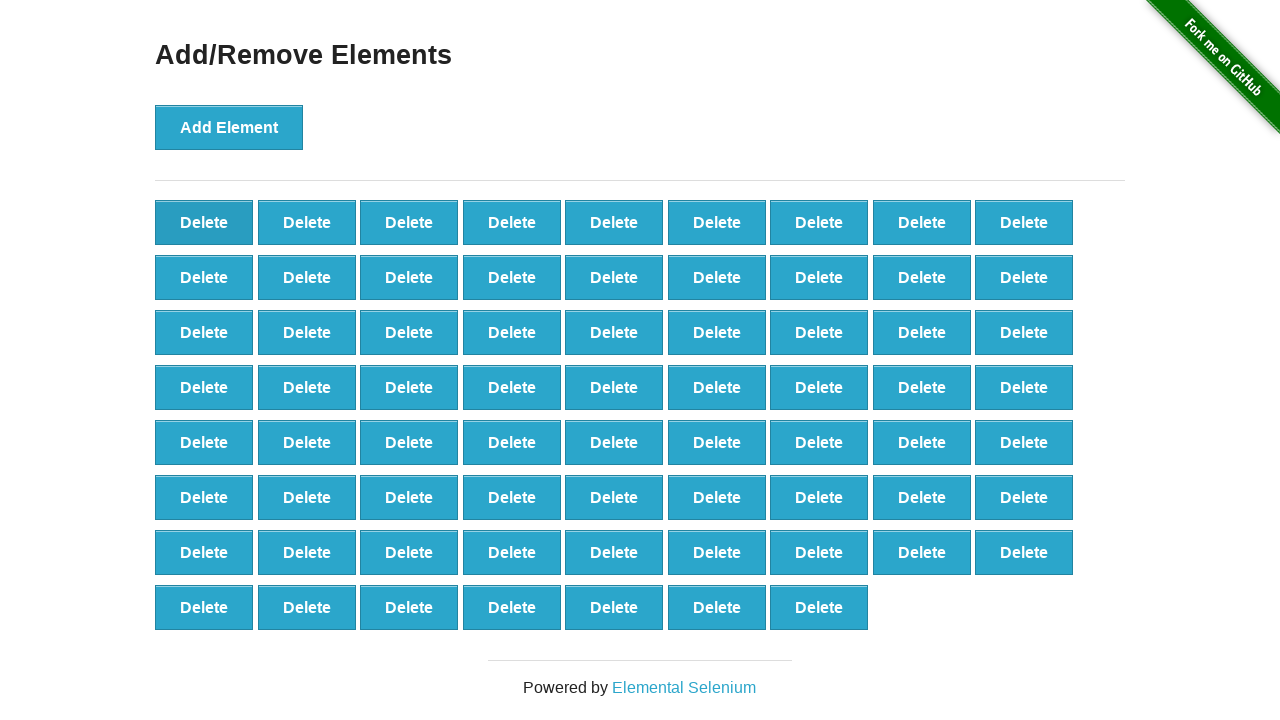

Clicked delete button (iteration 31/90) at (204, 222) on button[onclick='deleteElement()']
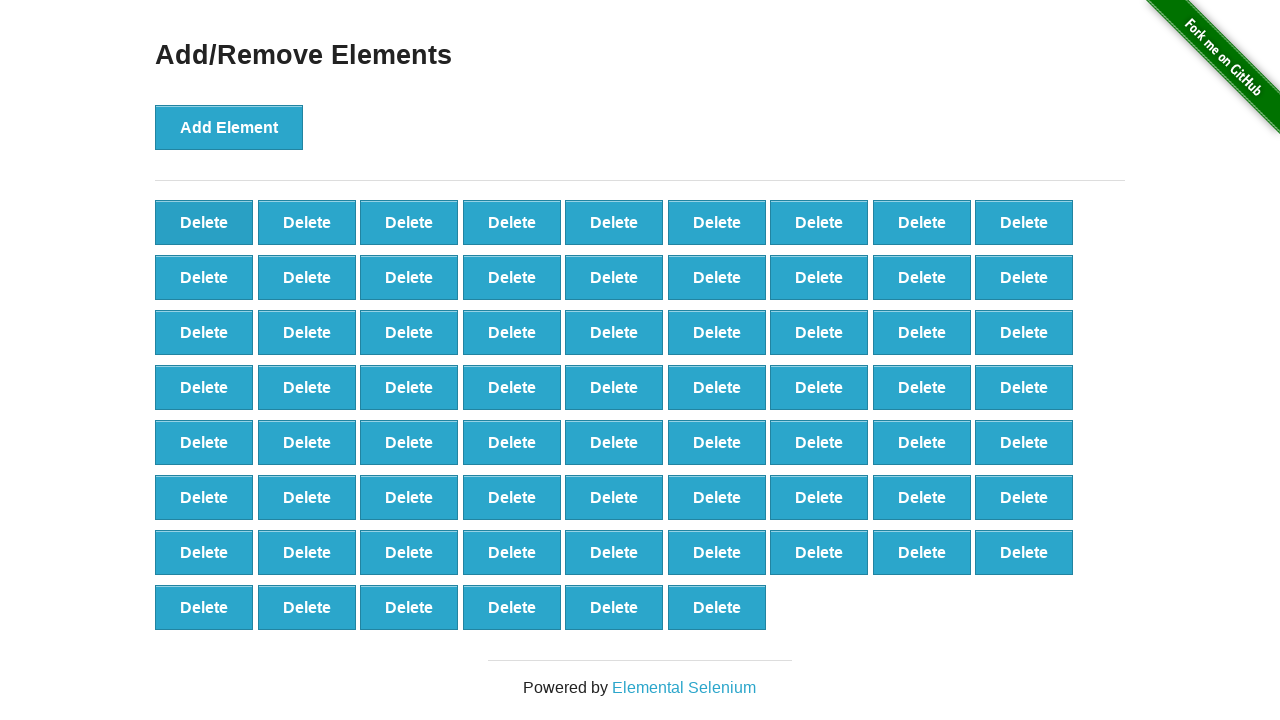

Clicked delete button (iteration 32/90) at (204, 222) on button[onclick='deleteElement()']
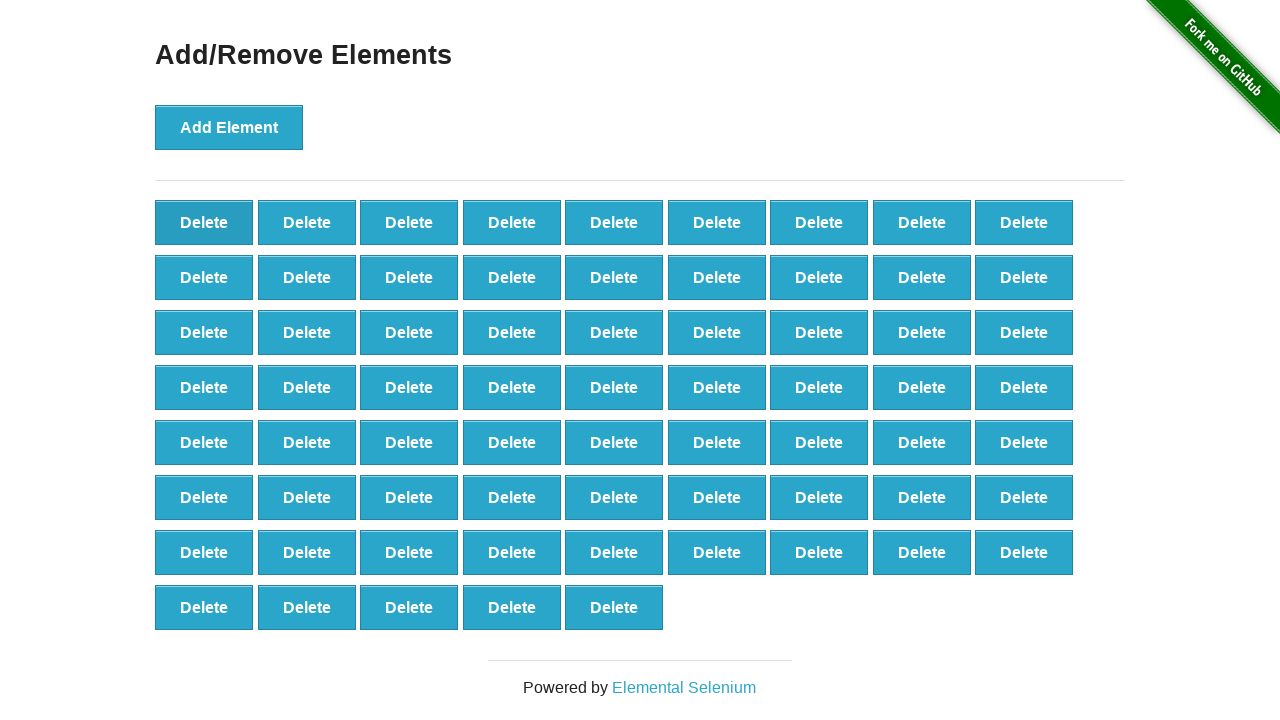

Clicked delete button (iteration 33/90) at (204, 222) on button[onclick='deleteElement()']
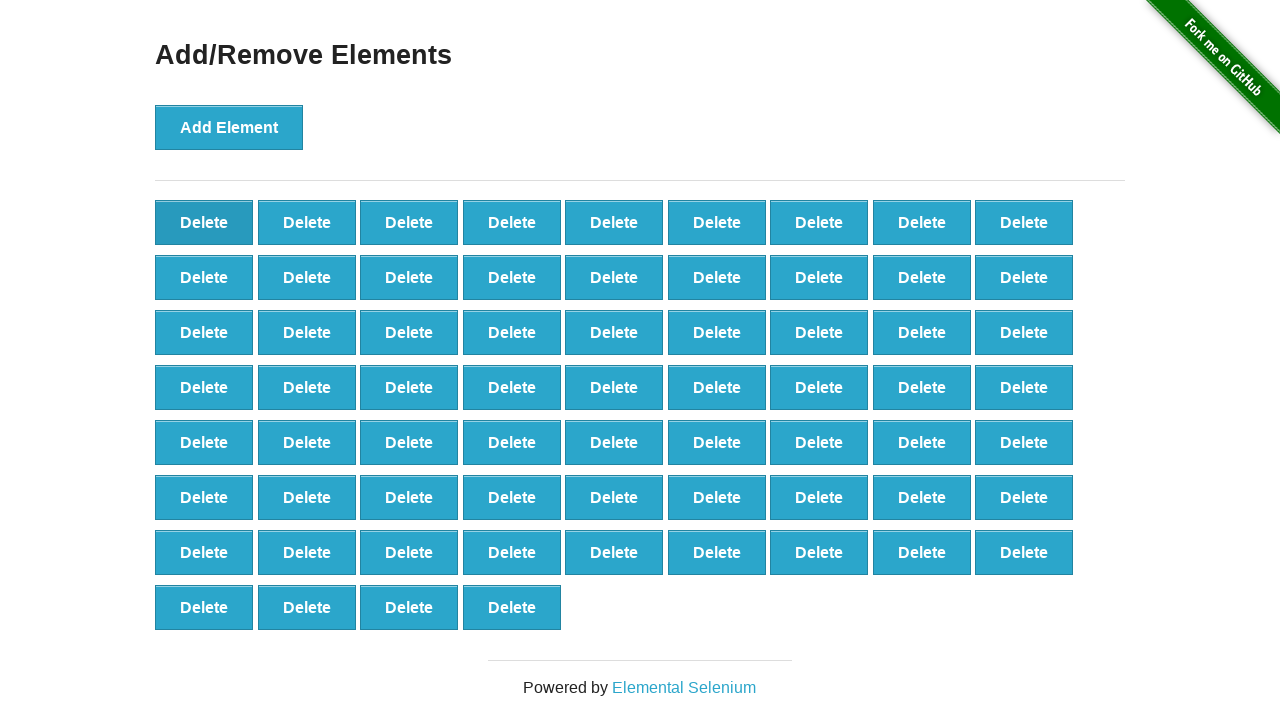

Clicked delete button (iteration 34/90) at (204, 222) on button[onclick='deleteElement()']
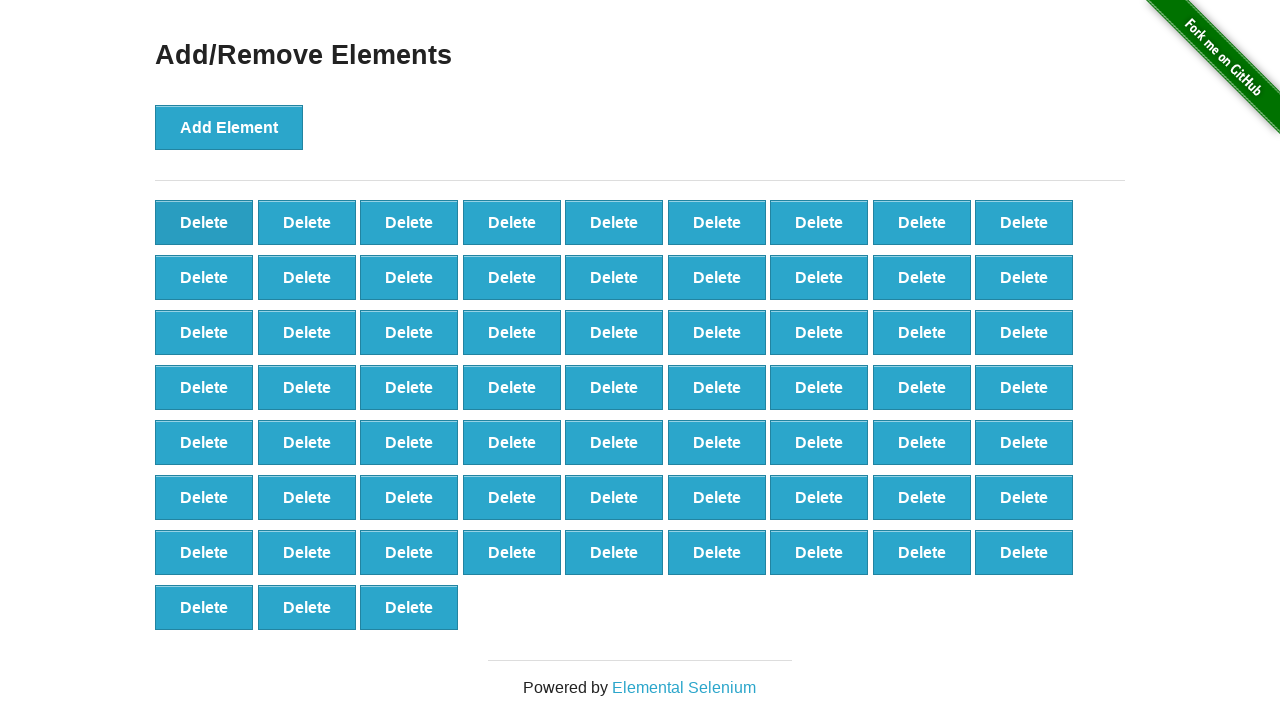

Clicked delete button (iteration 35/90) at (204, 222) on button[onclick='deleteElement()']
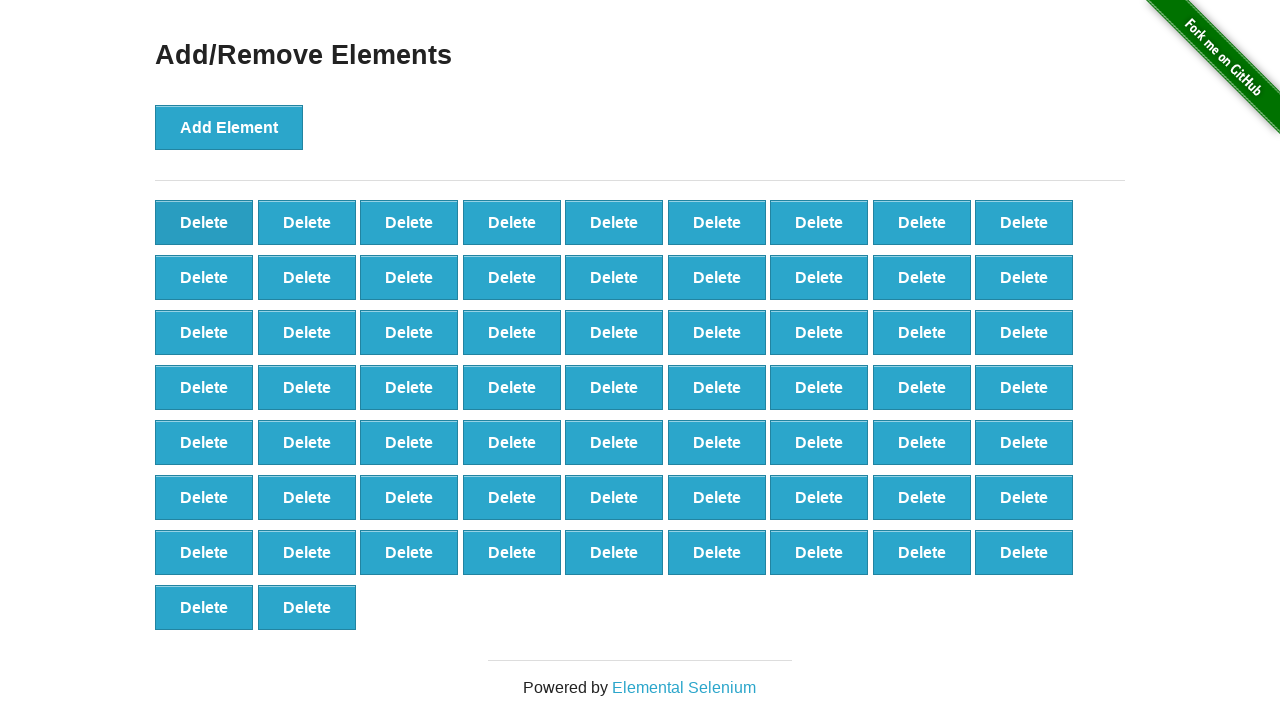

Clicked delete button (iteration 36/90) at (204, 222) on button[onclick='deleteElement()']
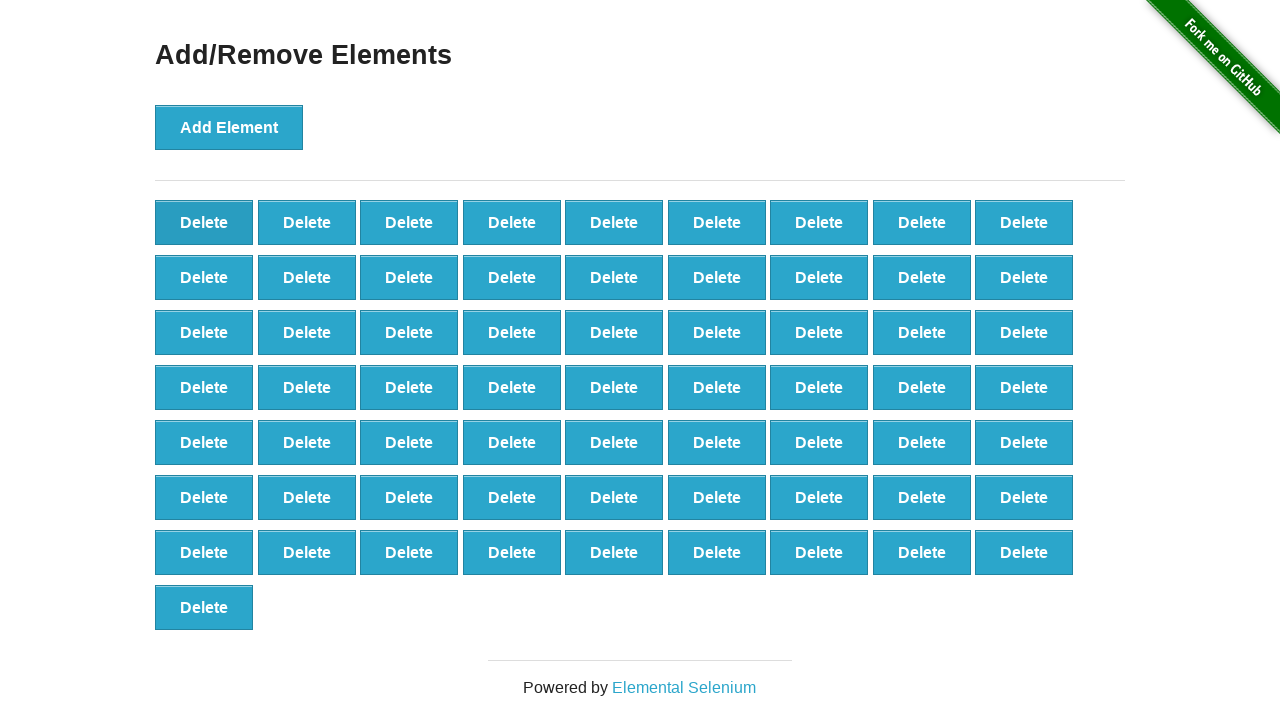

Clicked delete button (iteration 37/90) at (204, 222) on button[onclick='deleteElement()']
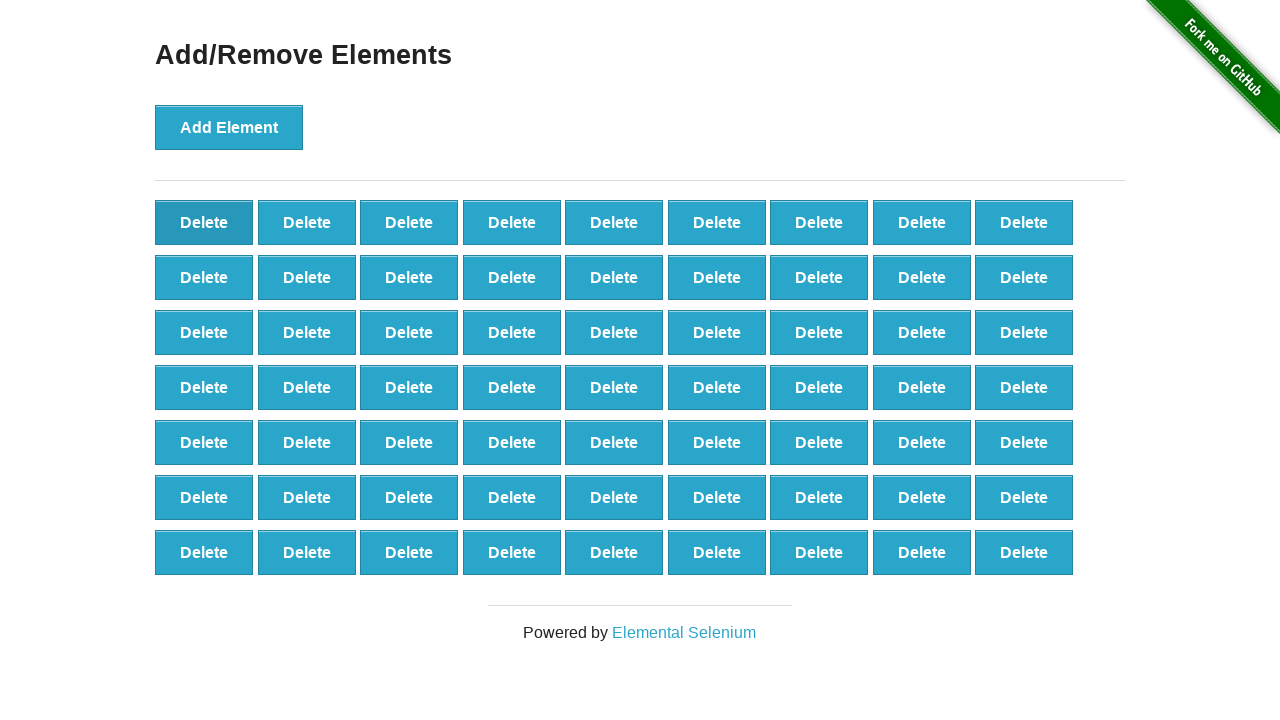

Clicked delete button (iteration 38/90) at (204, 222) on button[onclick='deleteElement()']
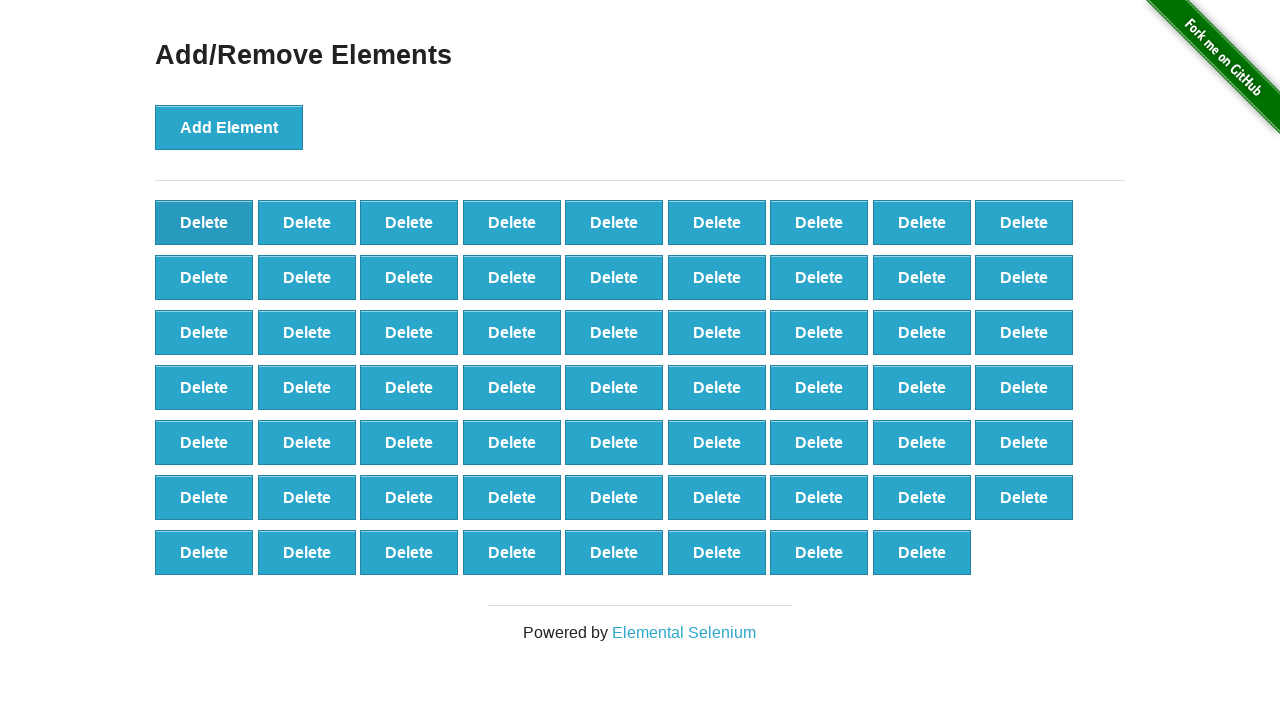

Clicked delete button (iteration 39/90) at (204, 222) on button[onclick='deleteElement()']
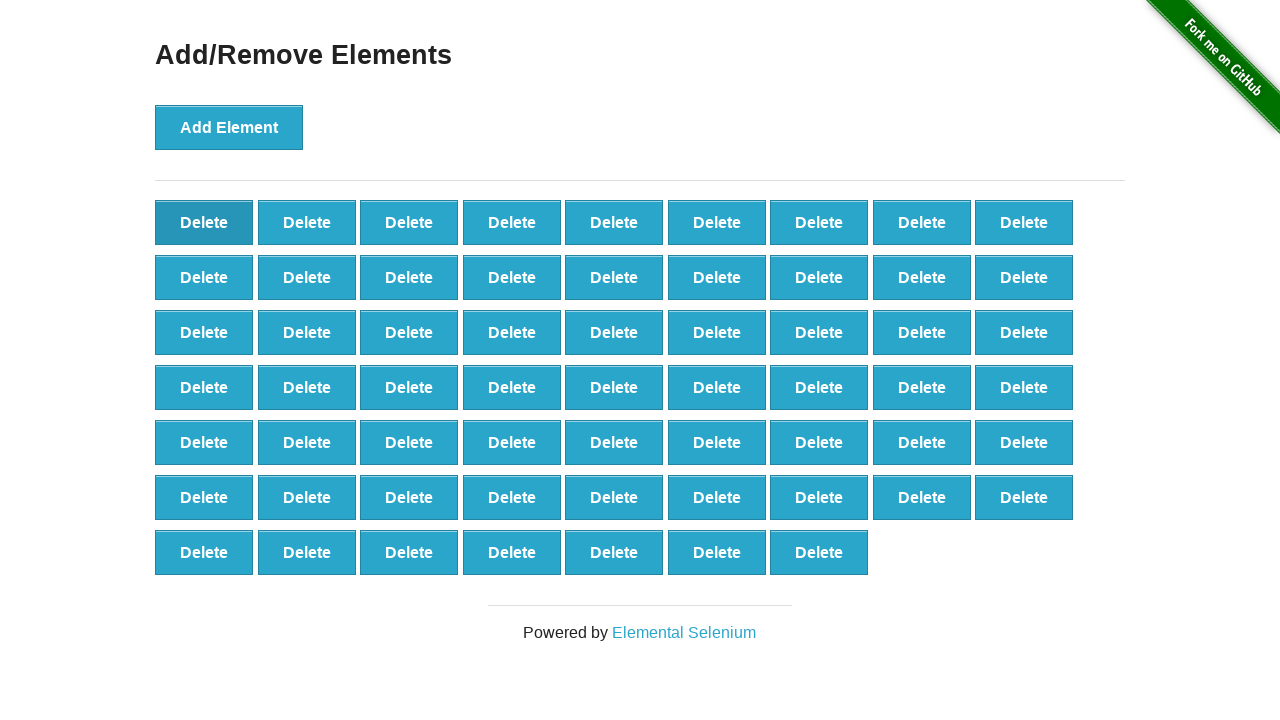

Clicked delete button (iteration 40/90) at (204, 222) on button[onclick='deleteElement()']
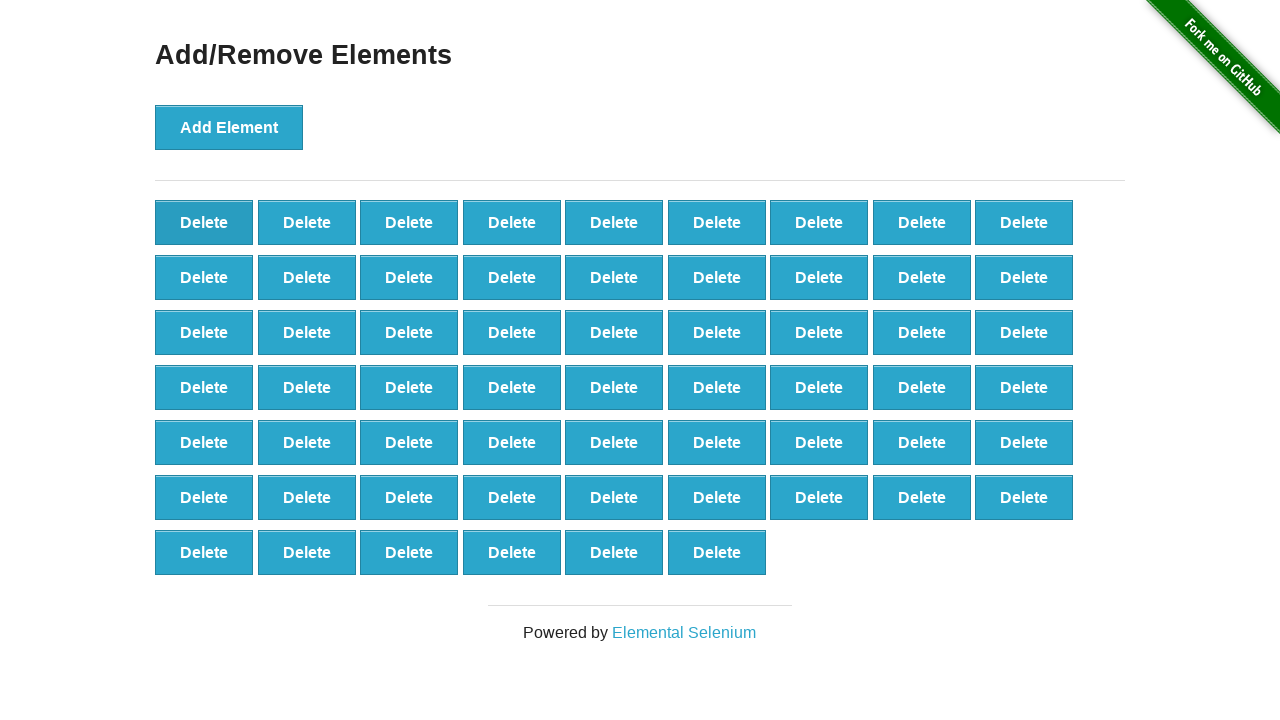

Clicked delete button (iteration 41/90) at (204, 222) on button[onclick='deleteElement()']
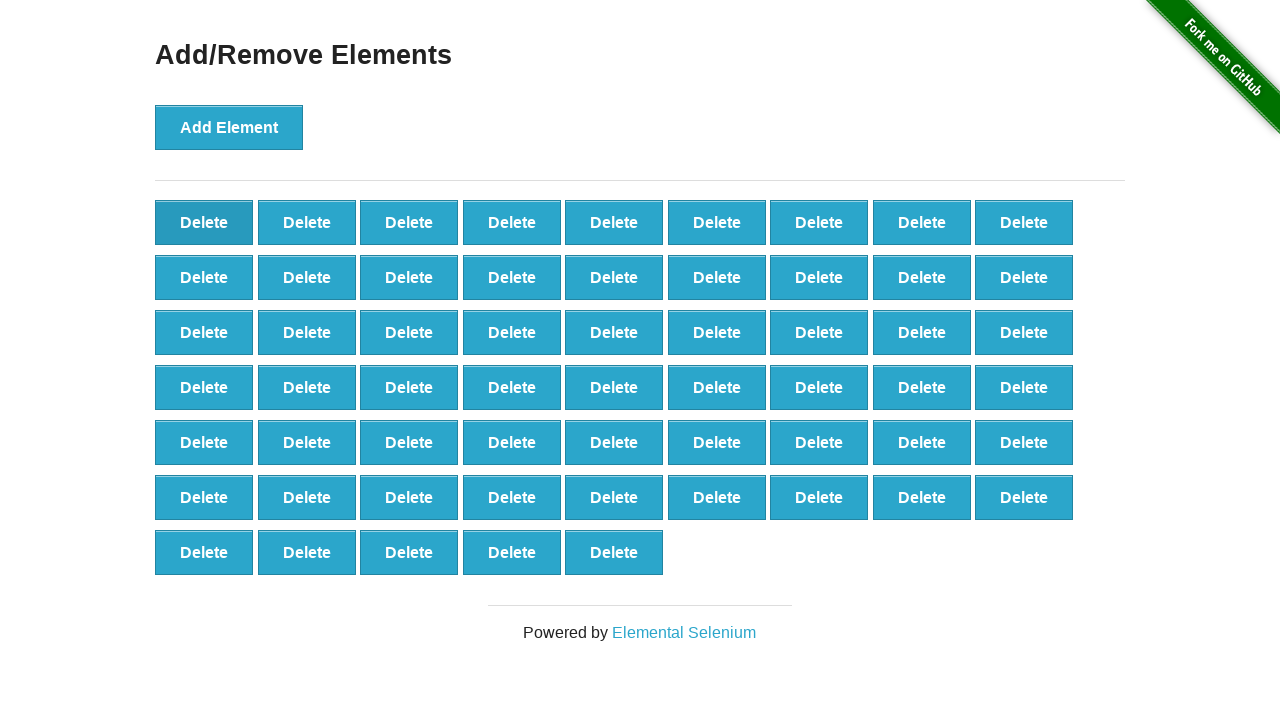

Clicked delete button (iteration 42/90) at (204, 222) on button[onclick='deleteElement()']
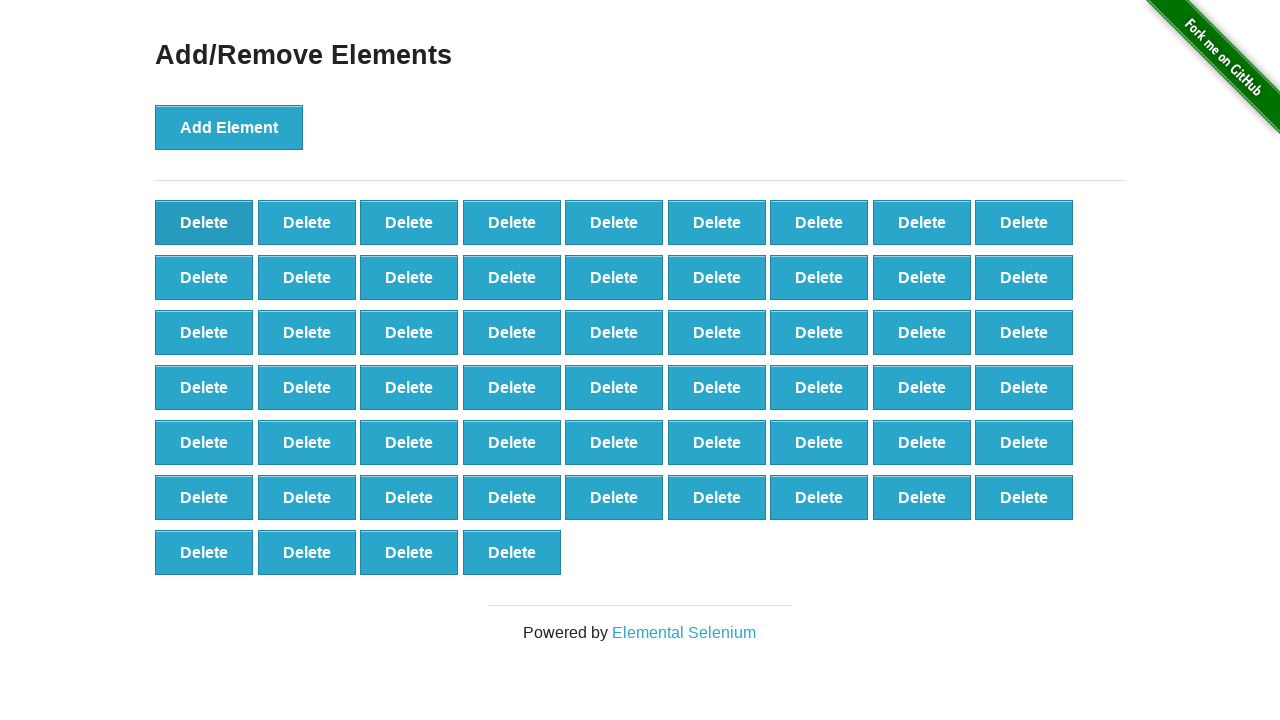

Clicked delete button (iteration 43/90) at (204, 222) on button[onclick='deleteElement()']
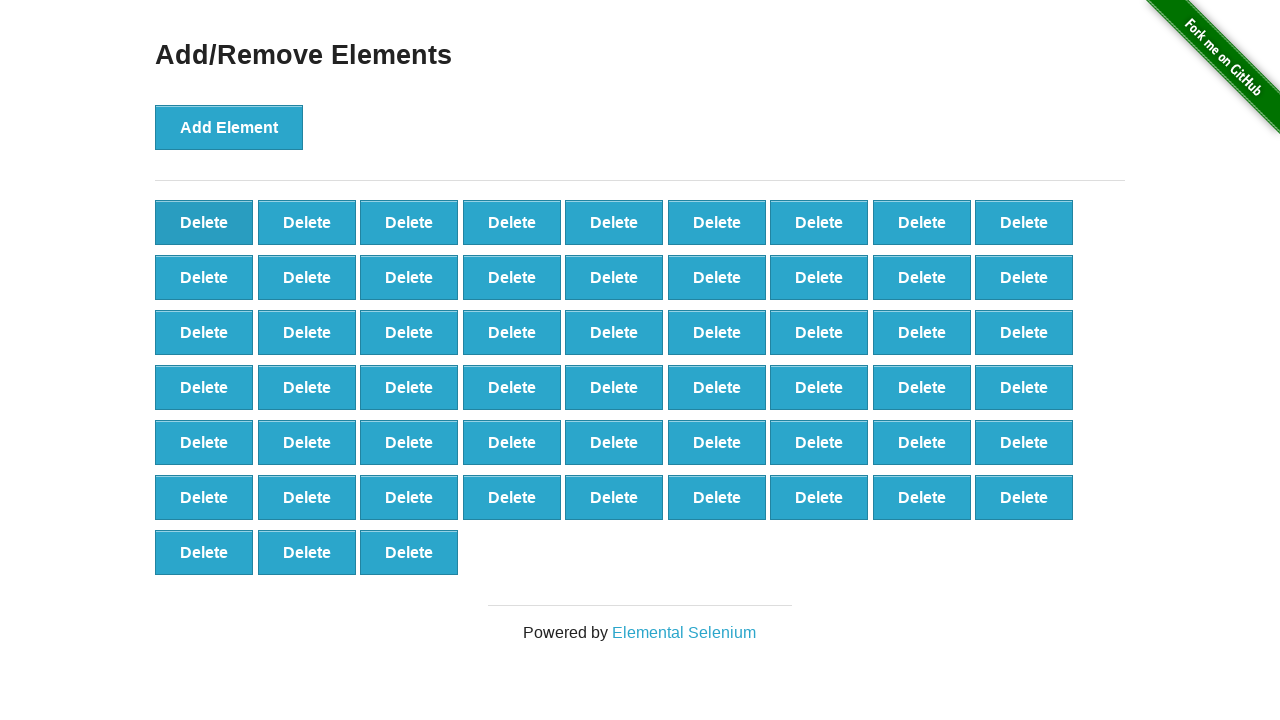

Clicked delete button (iteration 44/90) at (204, 222) on button[onclick='deleteElement()']
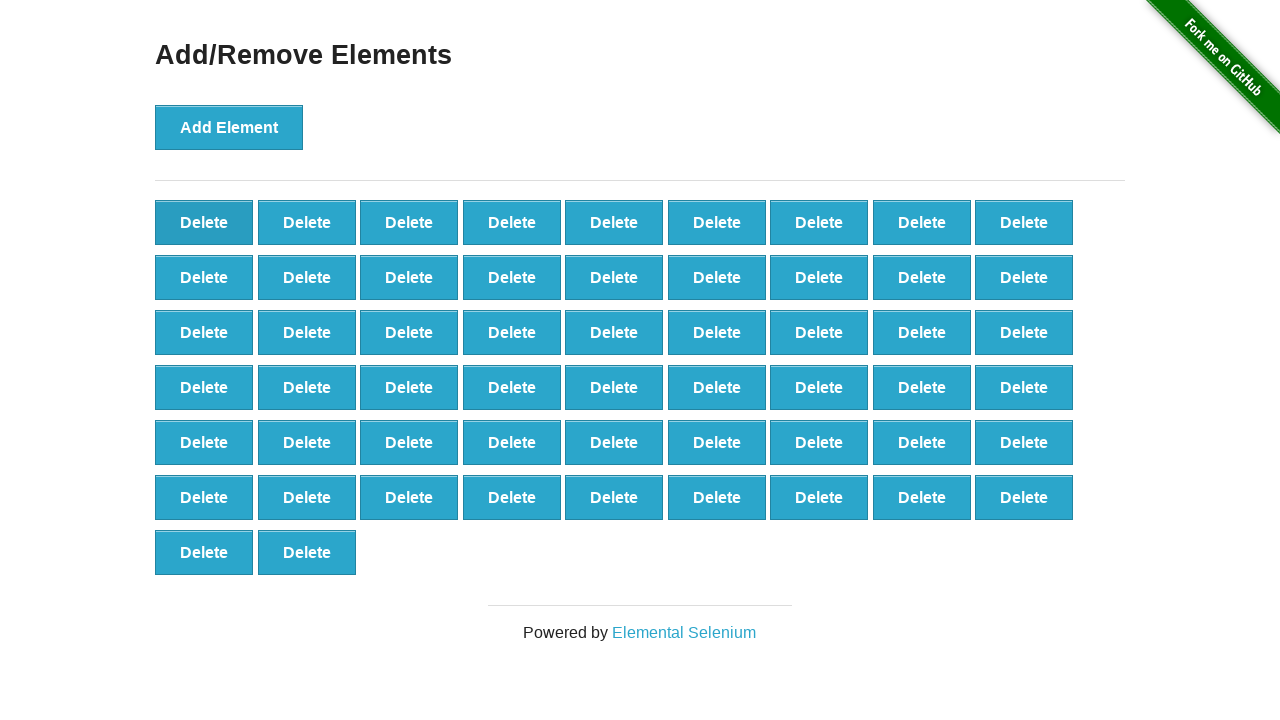

Clicked delete button (iteration 45/90) at (204, 222) on button[onclick='deleteElement()']
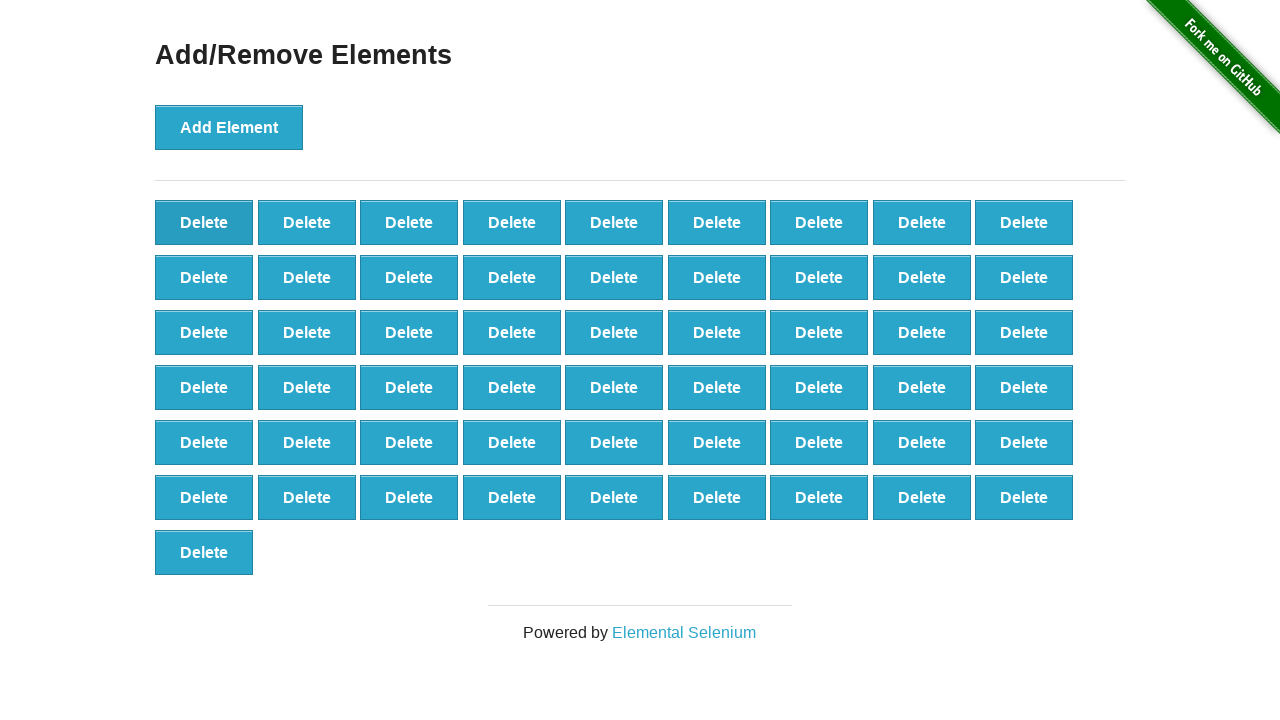

Clicked delete button (iteration 46/90) at (204, 222) on button[onclick='deleteElement()']
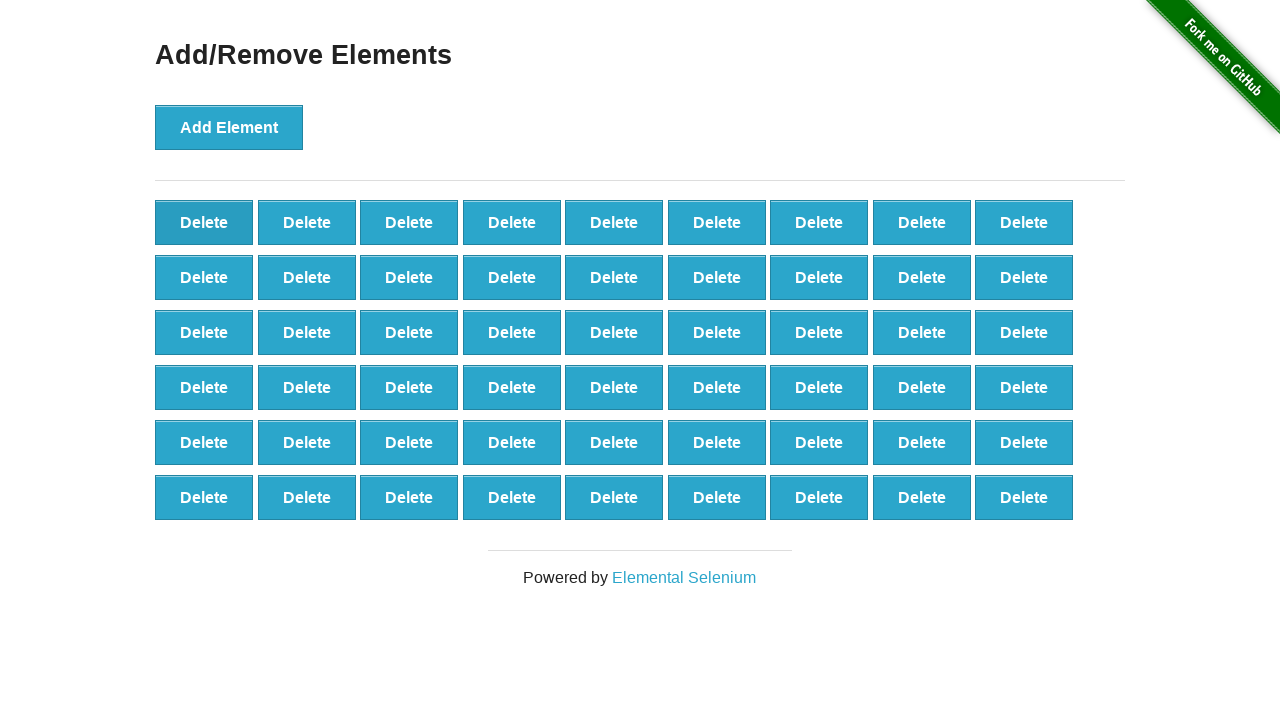

Clicked delete button (iteration 47/90) at (204, 222) on button[onclick='deleteElement()']
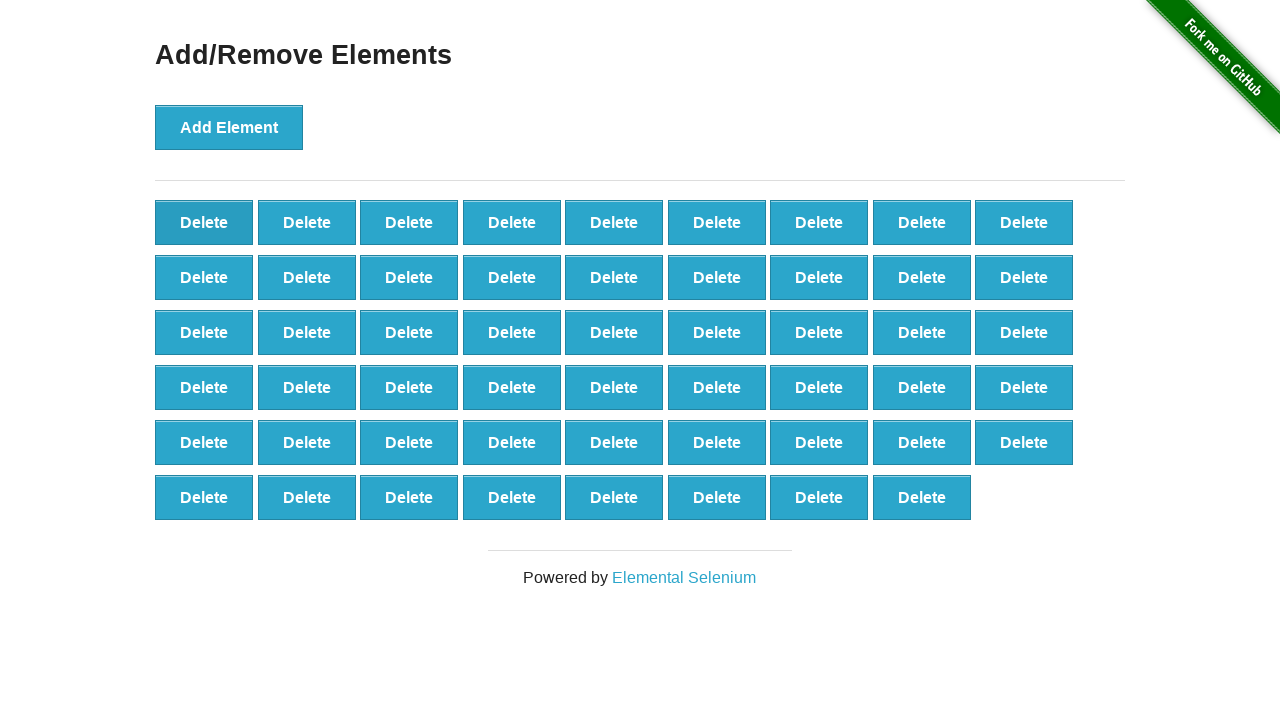

Clicked delete button (iteration 48/90) at (204, 222) on button[onclick='deleteElement()']
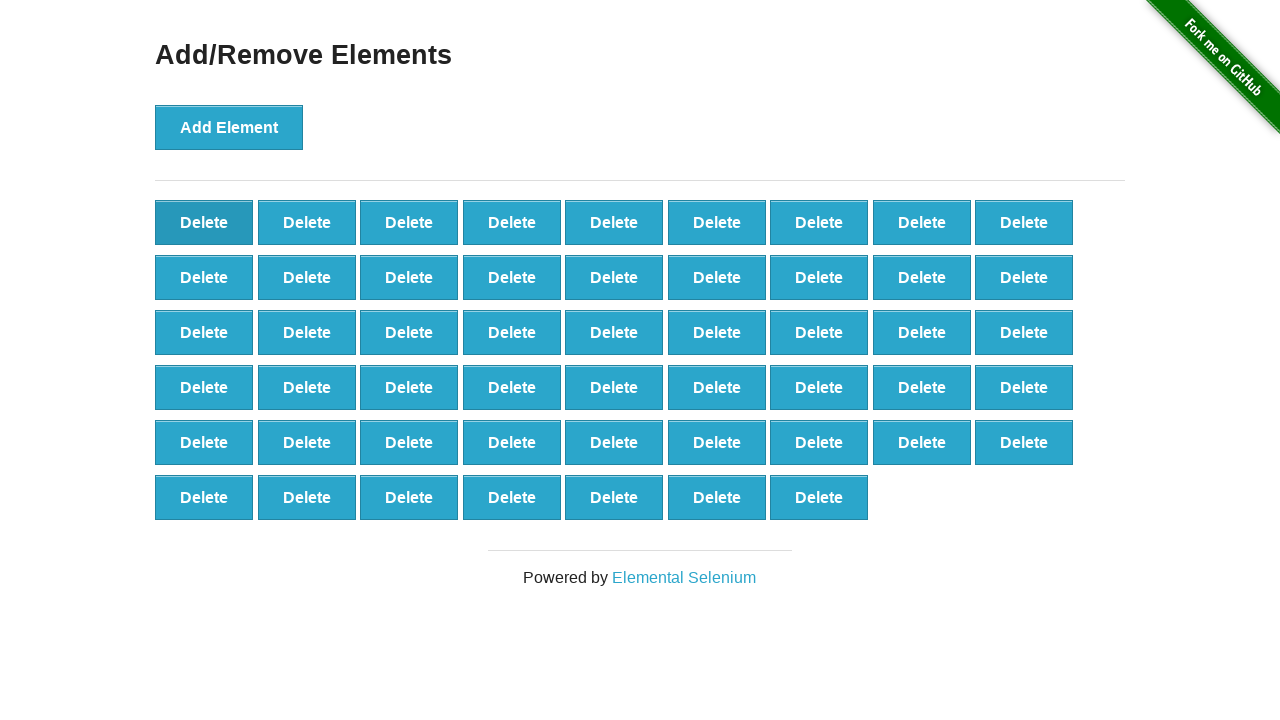

Clicked delete button (iteration 49/90) at (204, 222) on button[onclick='deleteElement()']
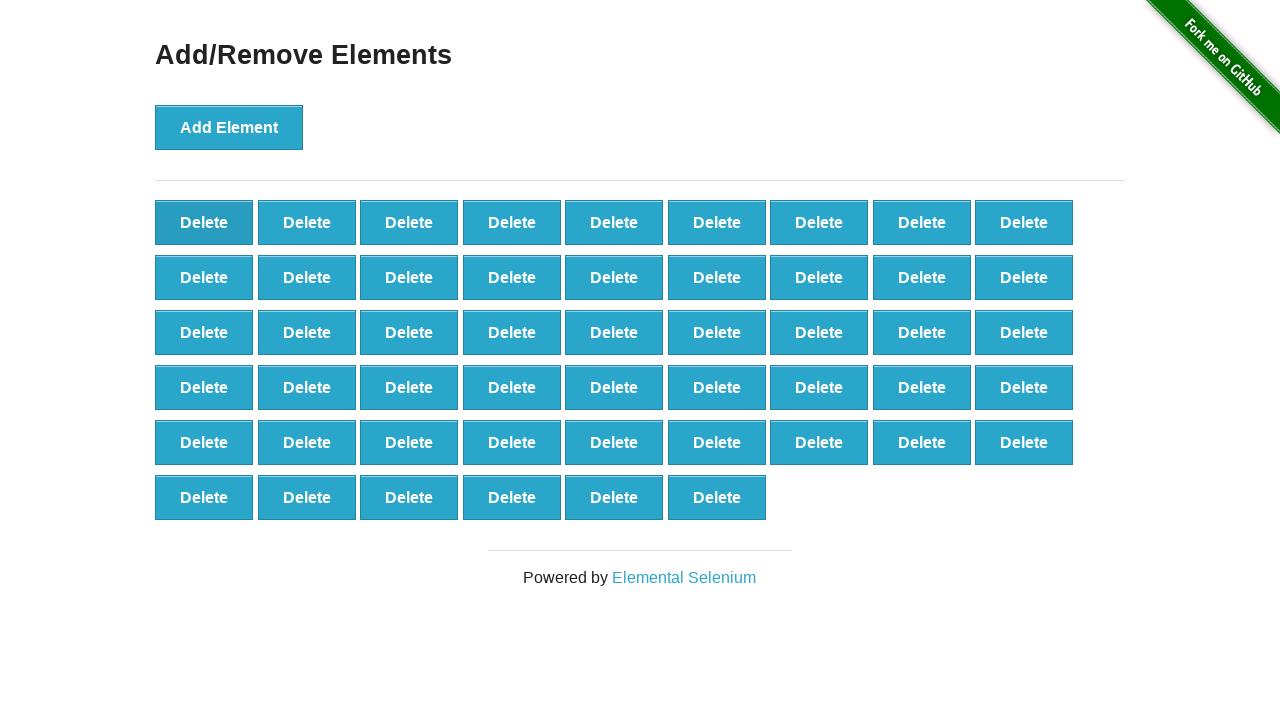

Clicked delete button (iteration 50/90) at (204, 222) on button[onclick='deleteElement()']
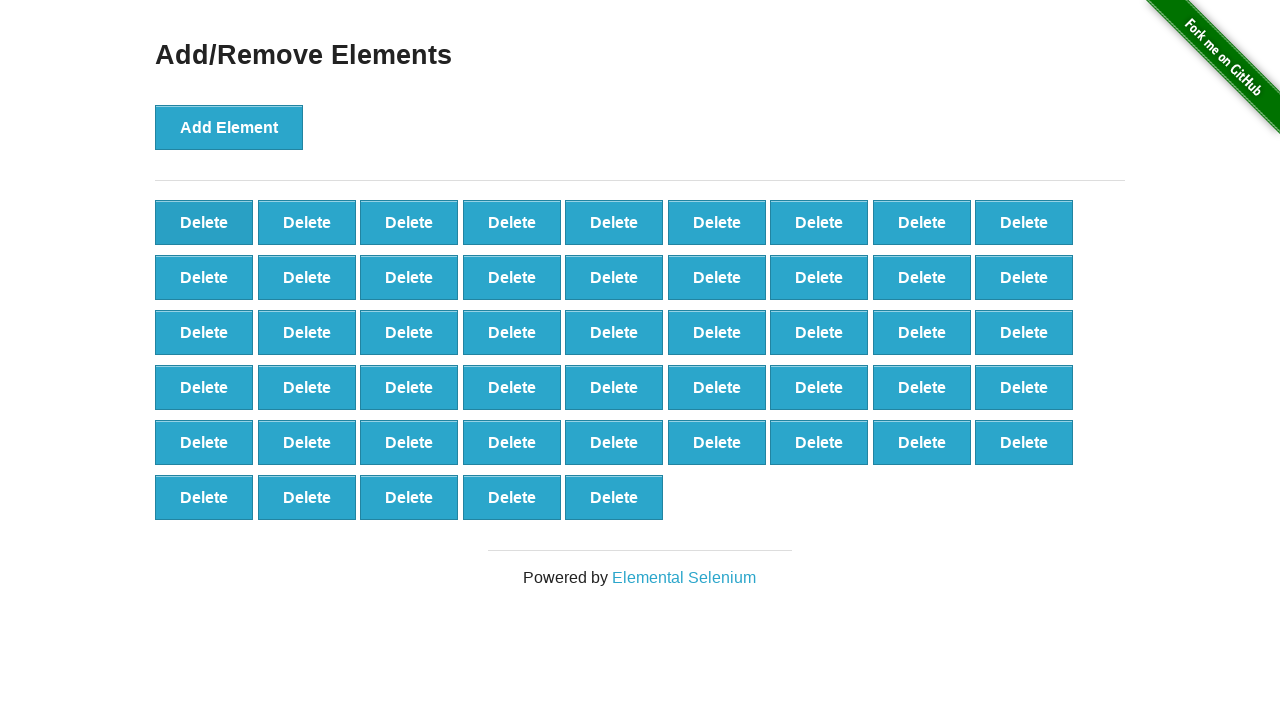

Clicked delete button (iteration 51/90) at (204, 222) on button[onclick='deleteElement()']
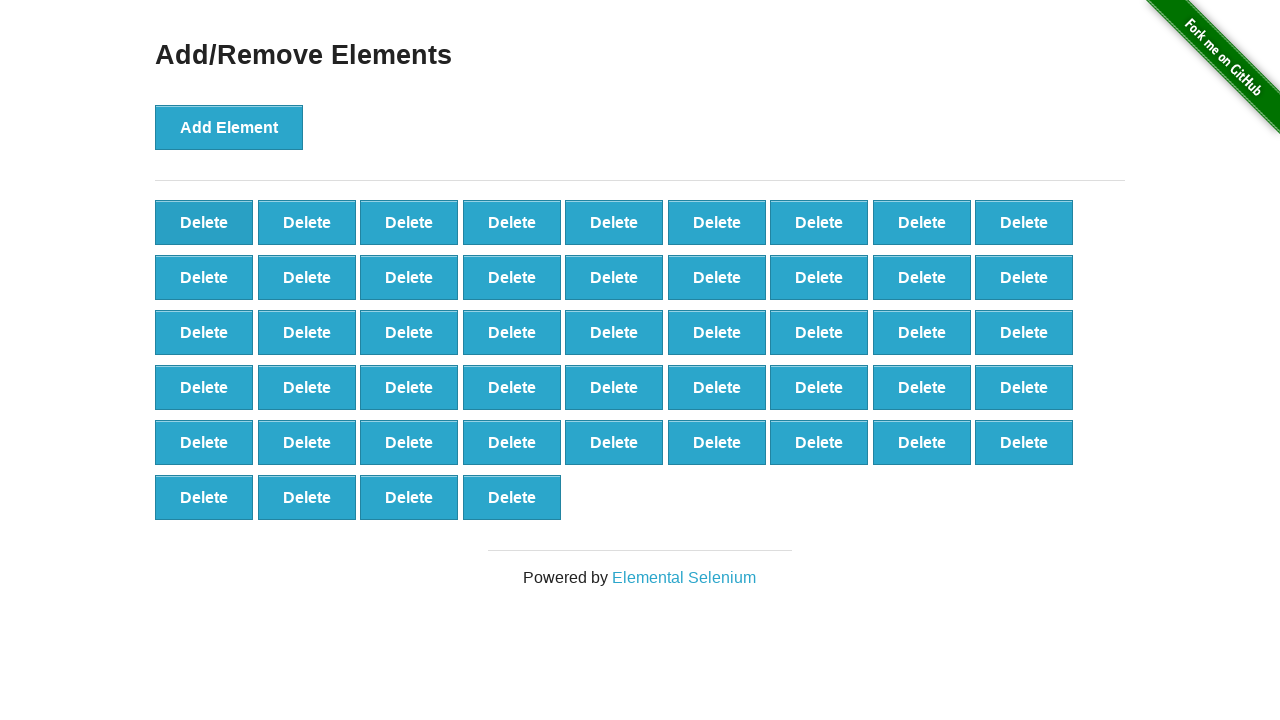

Clicked delete button (iteration 52/90) at (204, 222) on button[onclick='deleteElement()']
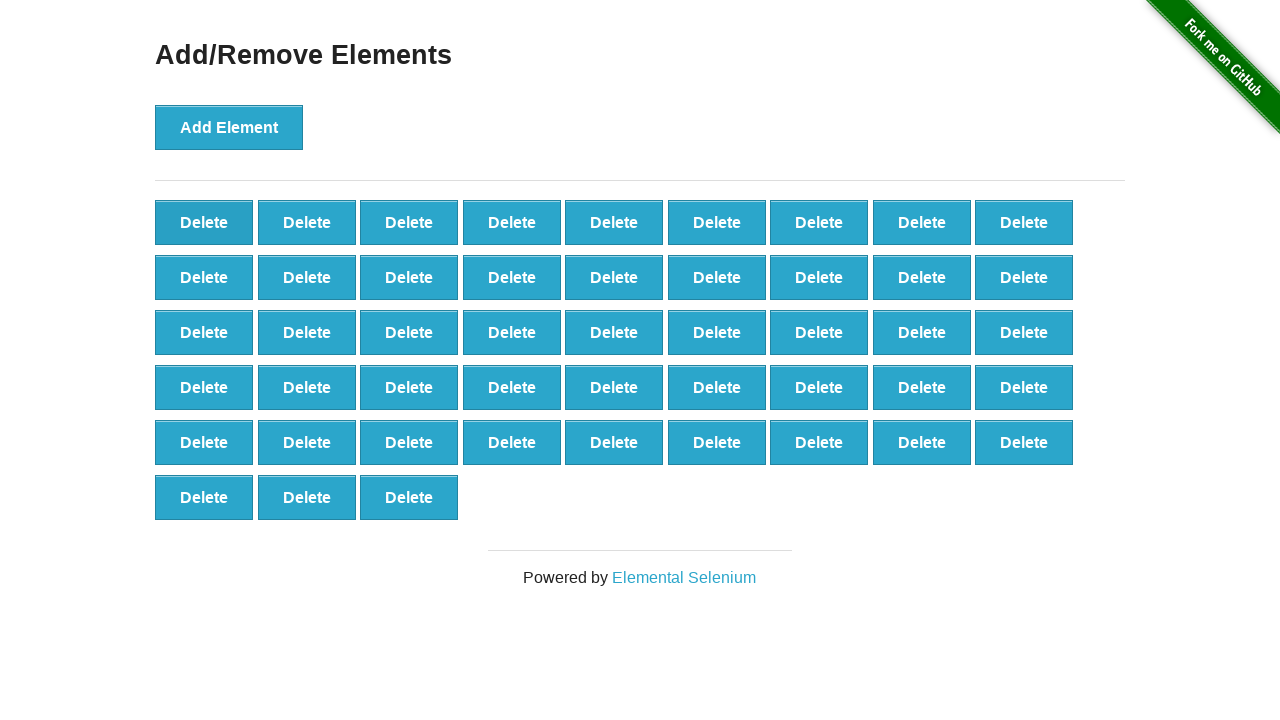

Clicked delete button (iteration 53/90) at (204, 222) on button[onclick='deleteElement()']
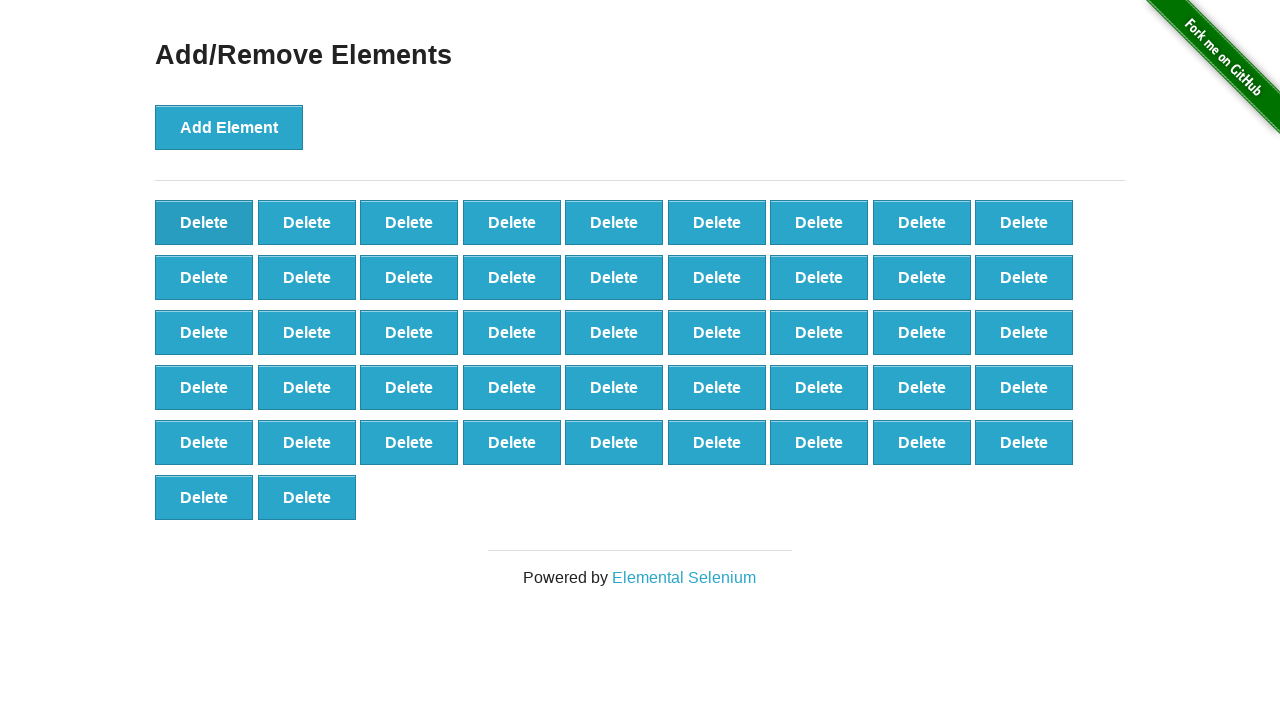

Clicked delete button (iteration 54/90) at (204, 222) on button[onclick='deleteElement()']
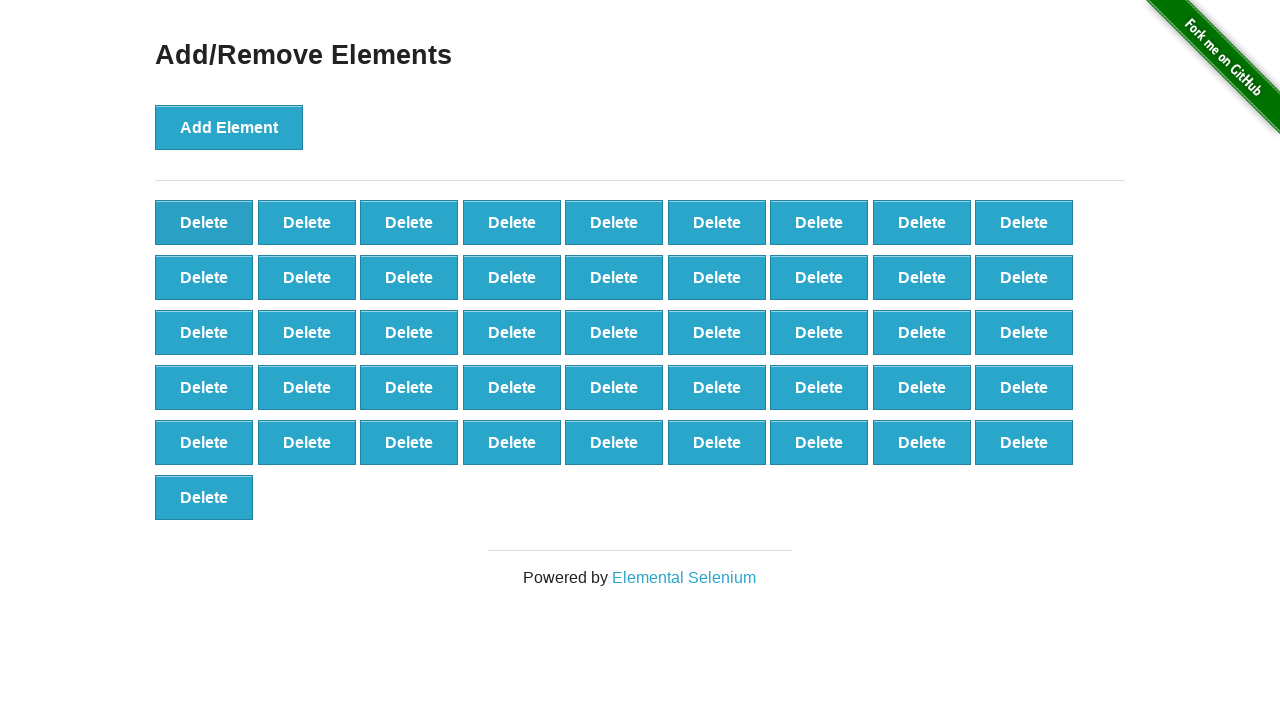

Clicked delete button (iteration 55/90) at (204, 222) on button[onclick='deleteElement()']
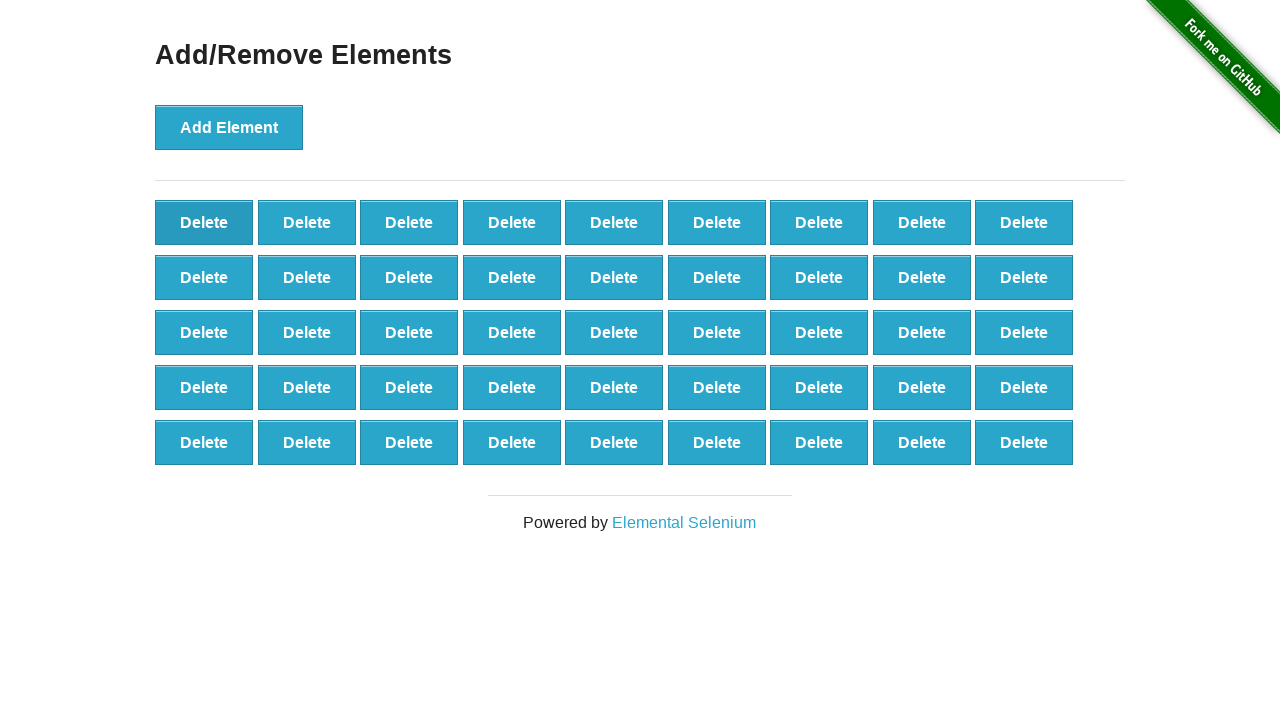

Clicked delete button (iteration 56/90) at (204, 222) on button[onclick='deleteElement()']
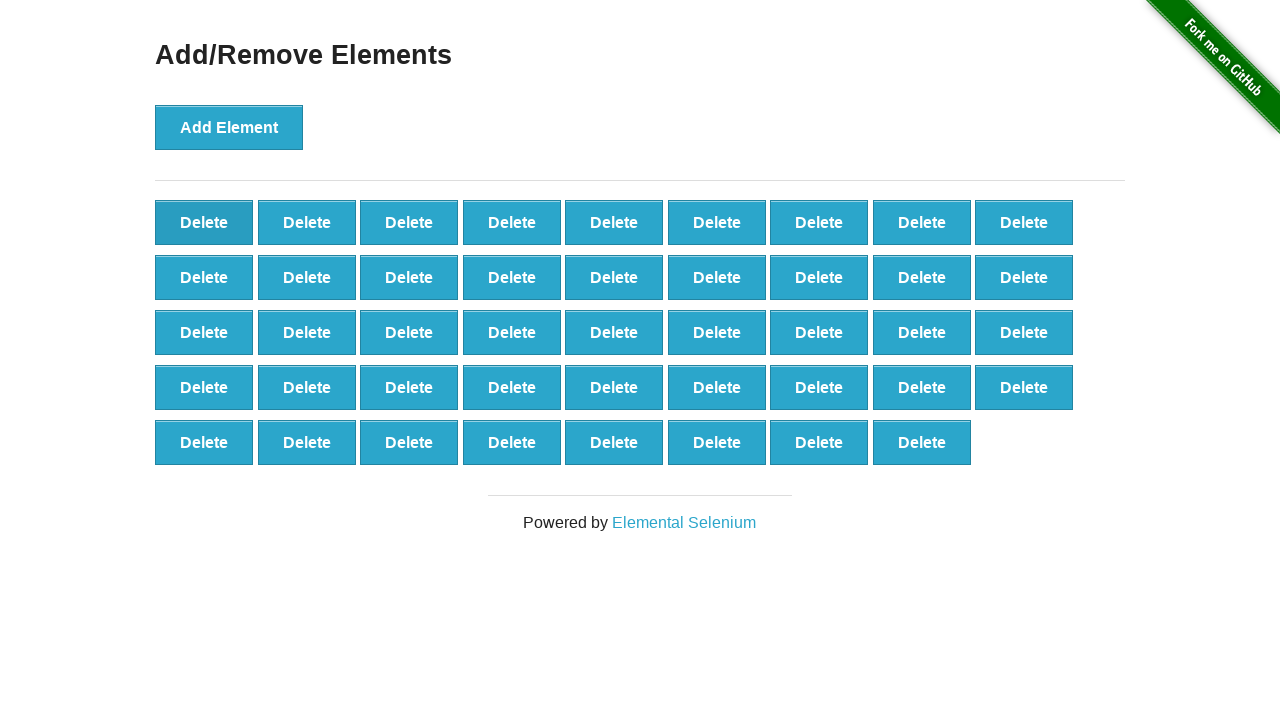

Clicked delete button (iteration 57/90) at (204, 222) on button[onclick='deleteElement()']
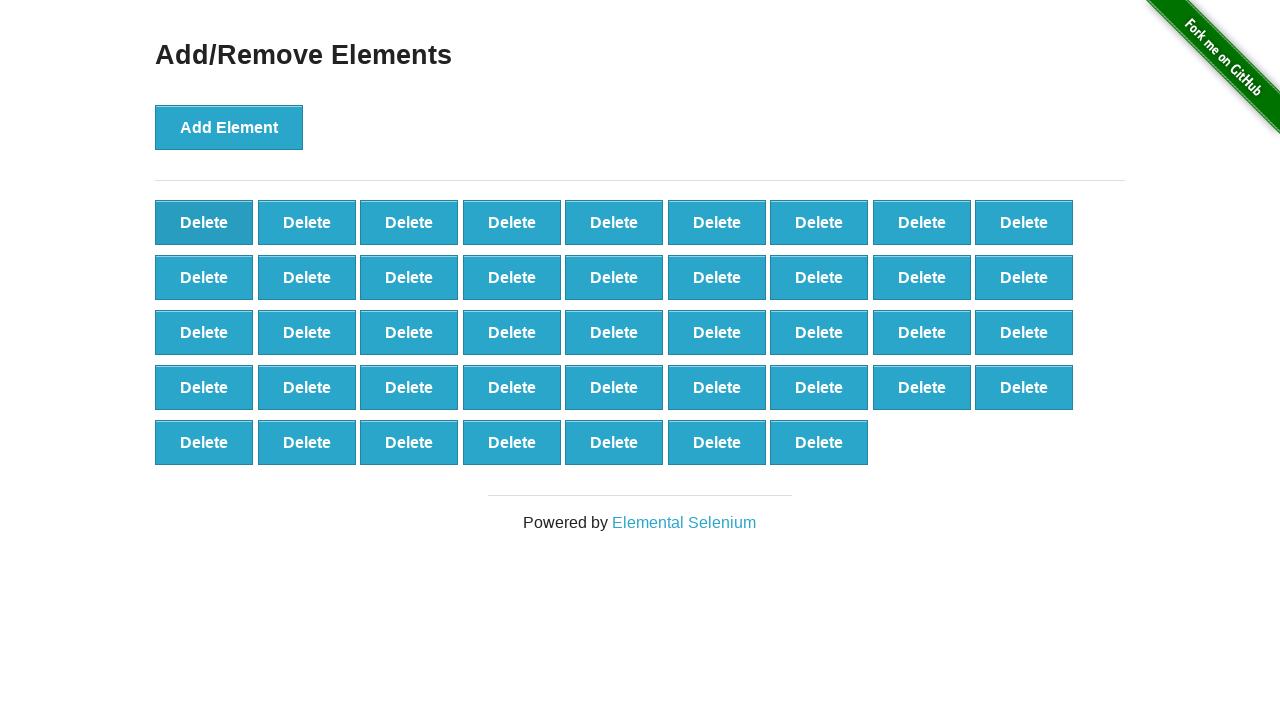

Clicked delete button (iteration 58/90) at (204, 222) on button[onclick='deleteElement()']
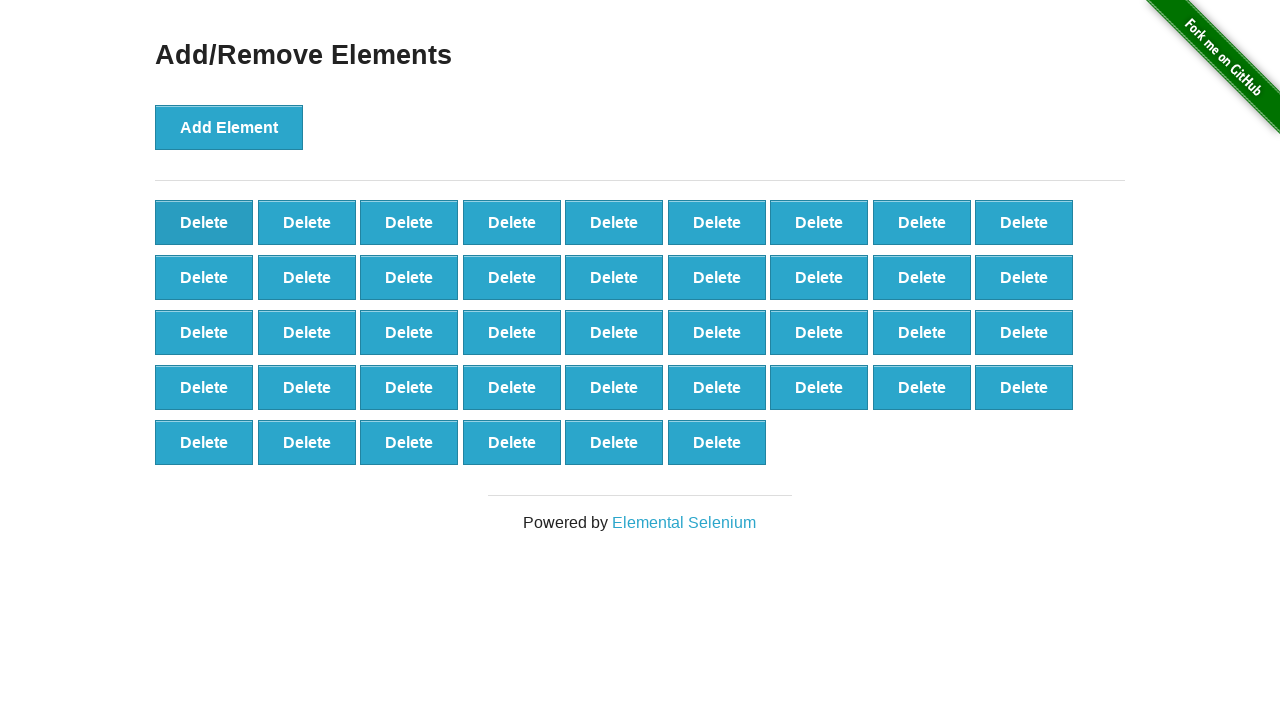

Clicked delete button (iteration 59/90) at (204, 222) on button[onclick='deleteElement()']
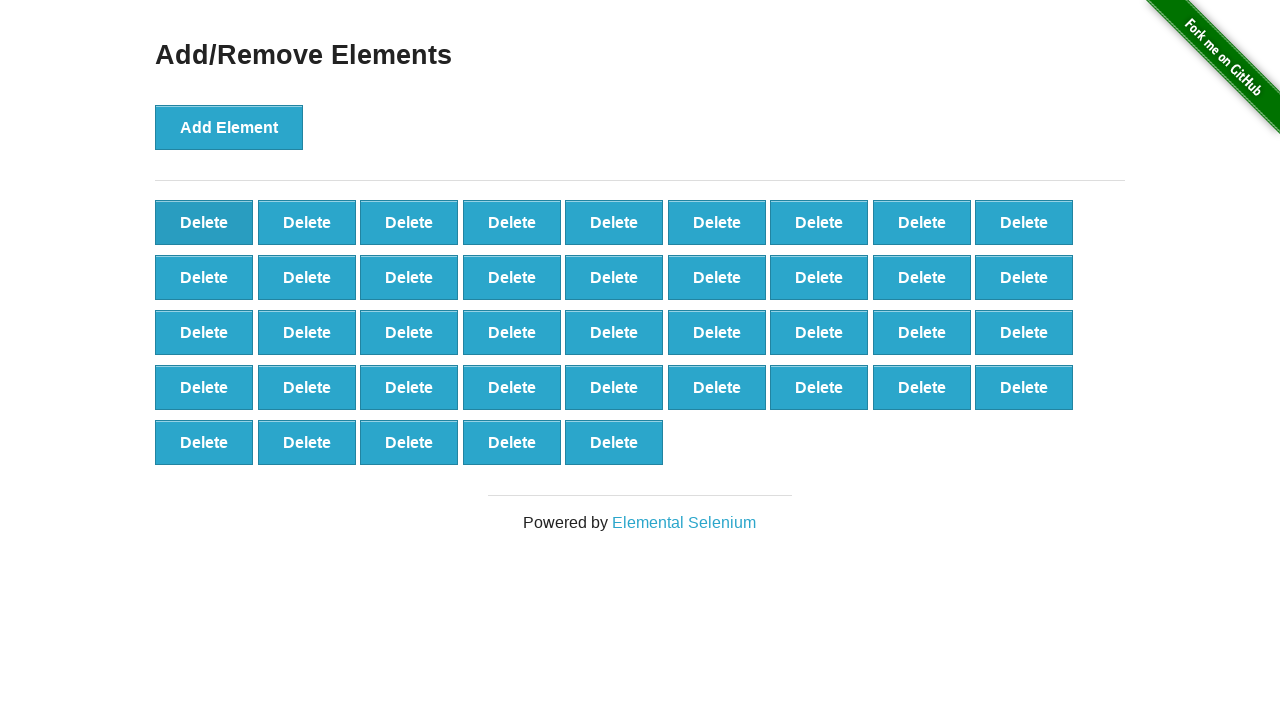

Clicked delete button (iteration 60/90) at (204, 222) on button[onclick='deleteElement()']
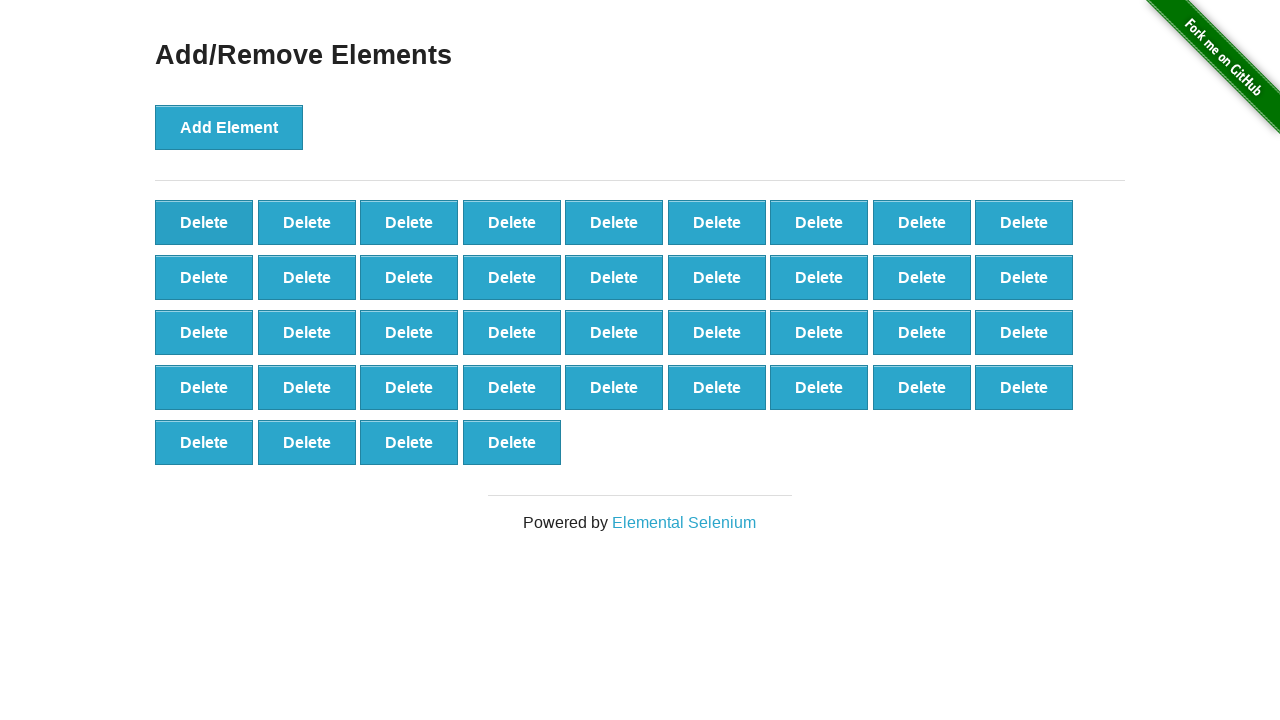

Clicked delete button (iteration 61/90) at (204, 222) on button[onclick='deleteElement()']
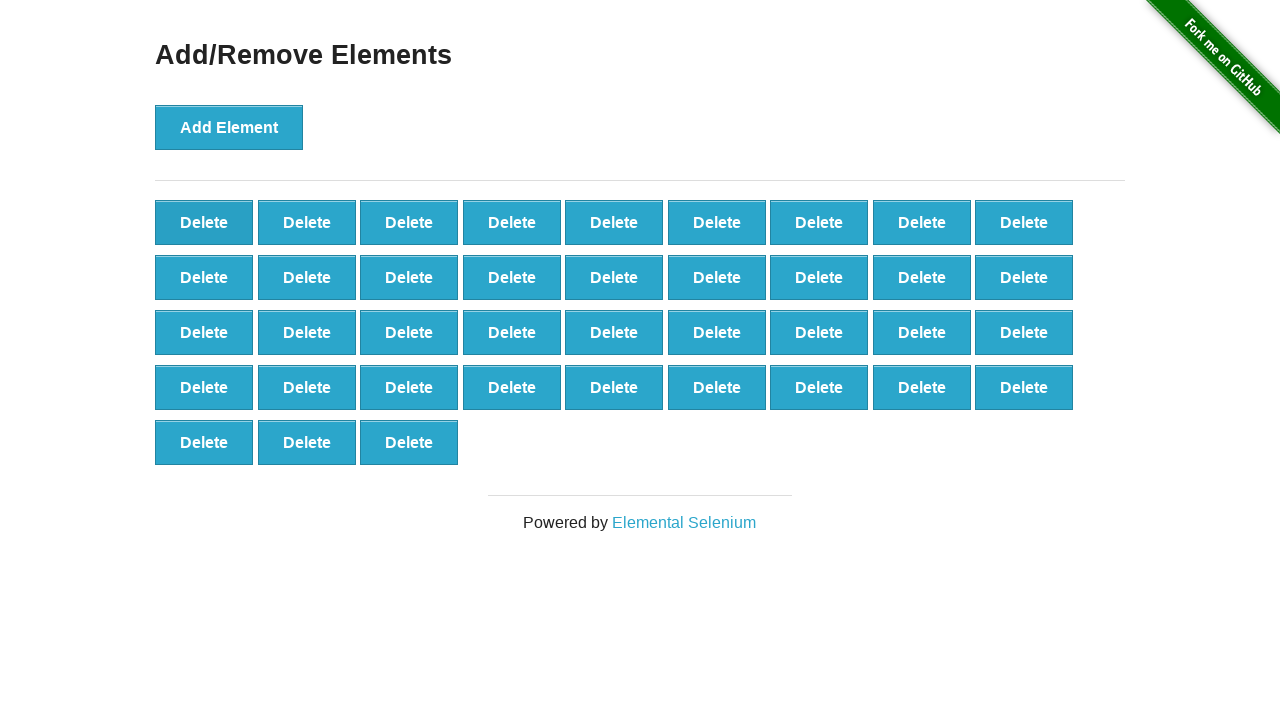

Clicked delete button (iteration 62/90) at (204, 222) on button[onclick='deleteElement()']
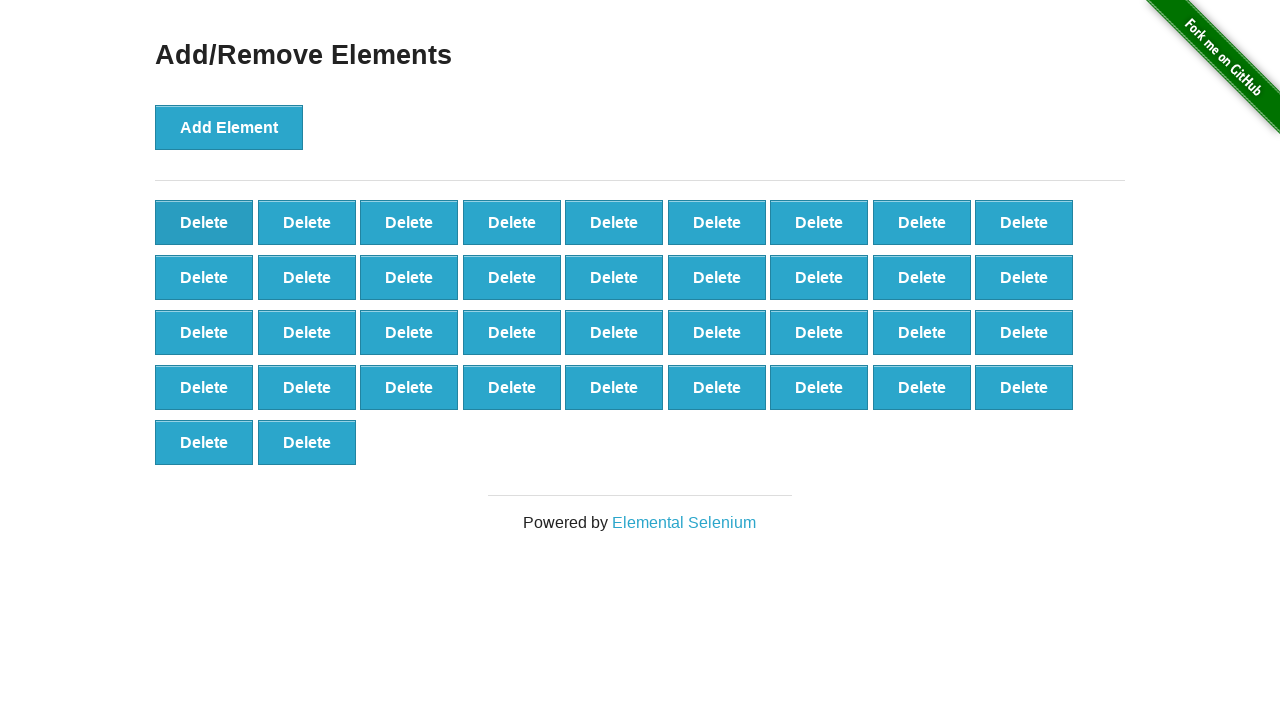

Clicked delete button (iteration 63/90) at (204, 222) on button[onclick='deleteElement()']
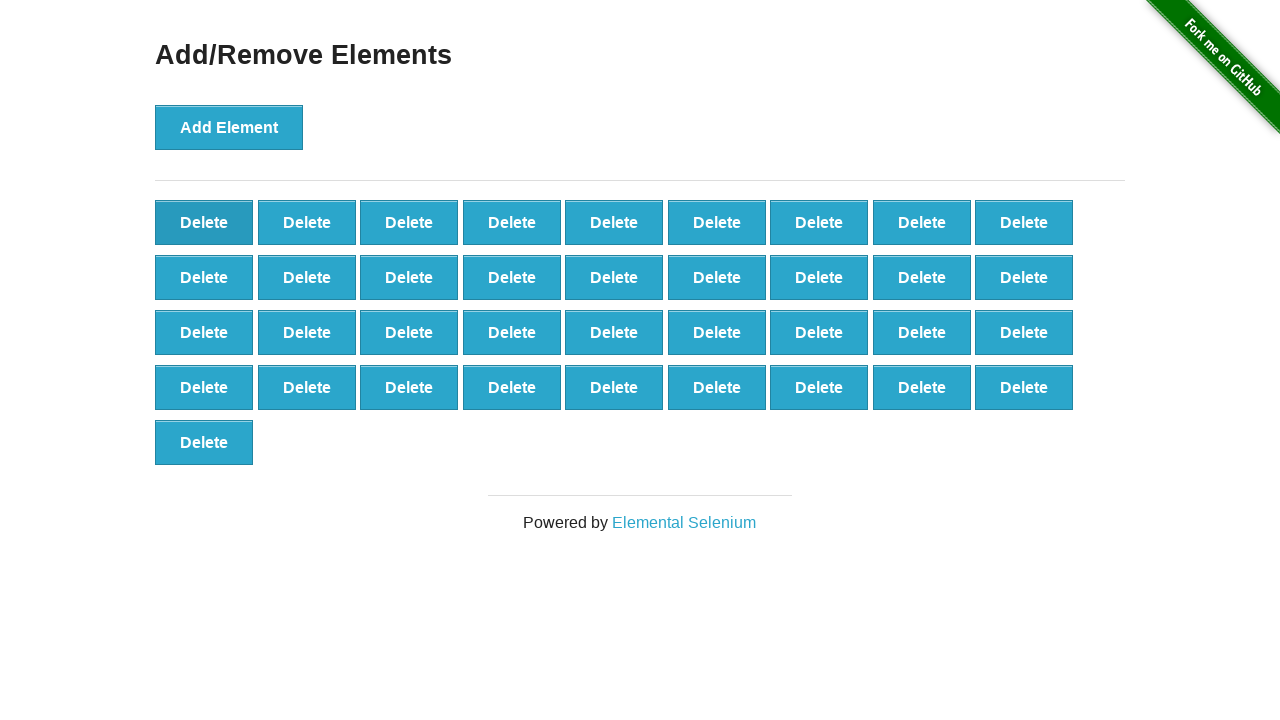

Clicked delete button (iteration 64/90) at (204, 222) on button[onclick='deleteElement()']
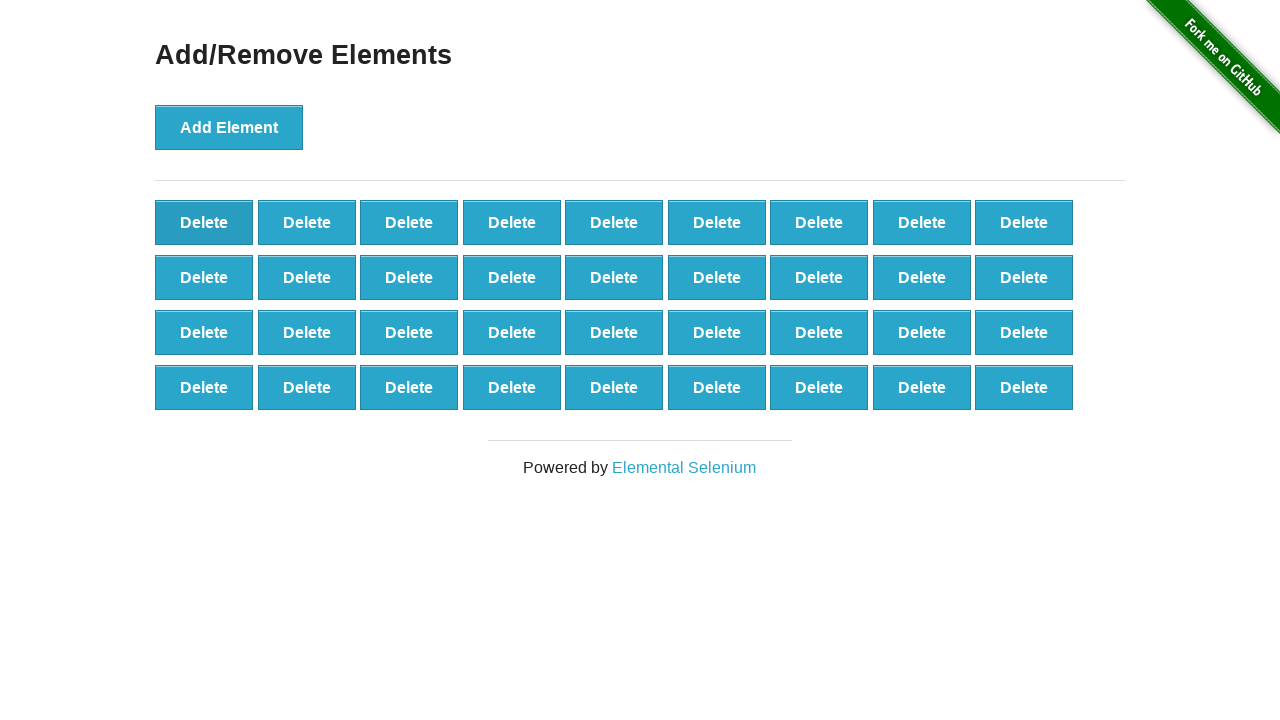

Clicked delete button (iteration 65/90) at (204, 222) on button[onclick='deleteElement()']
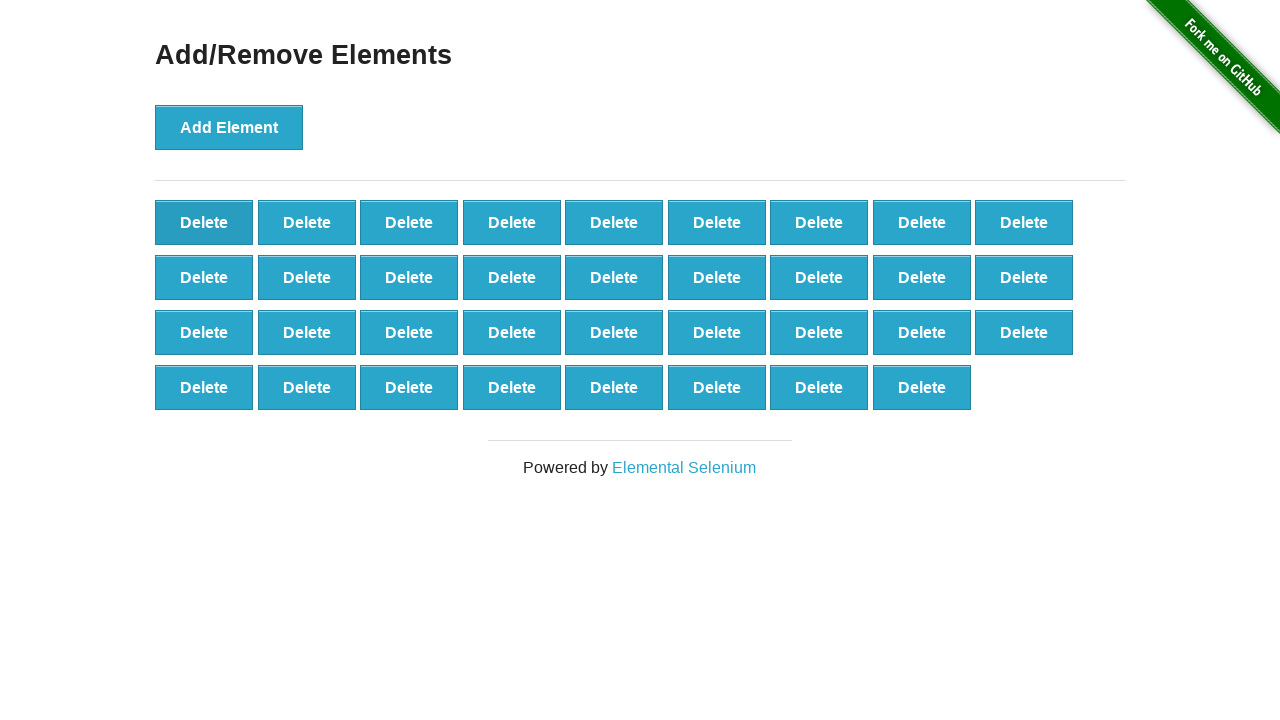

Clicked delete button (iteration 66/90) at (204, 222) on button[onclick='deleteElement()']
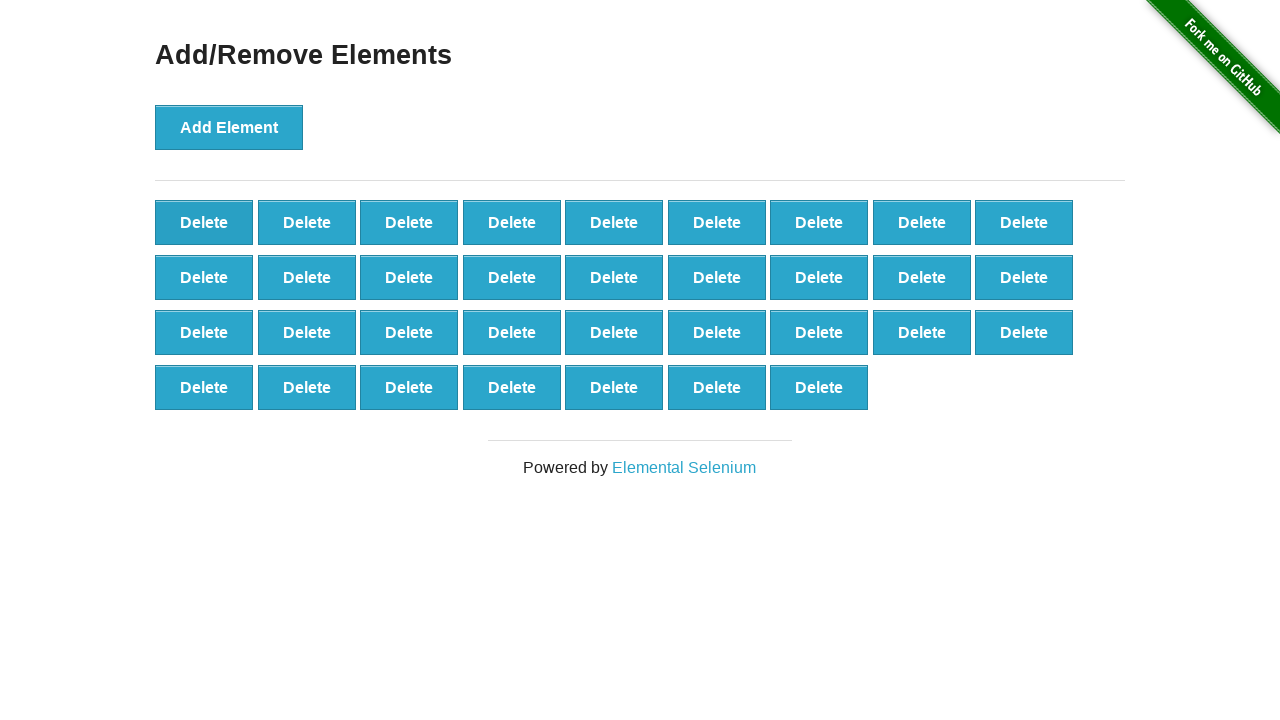

Clicked delete button (iteration 67/90) at (204, 222) on button[onclick='deleteElement()']
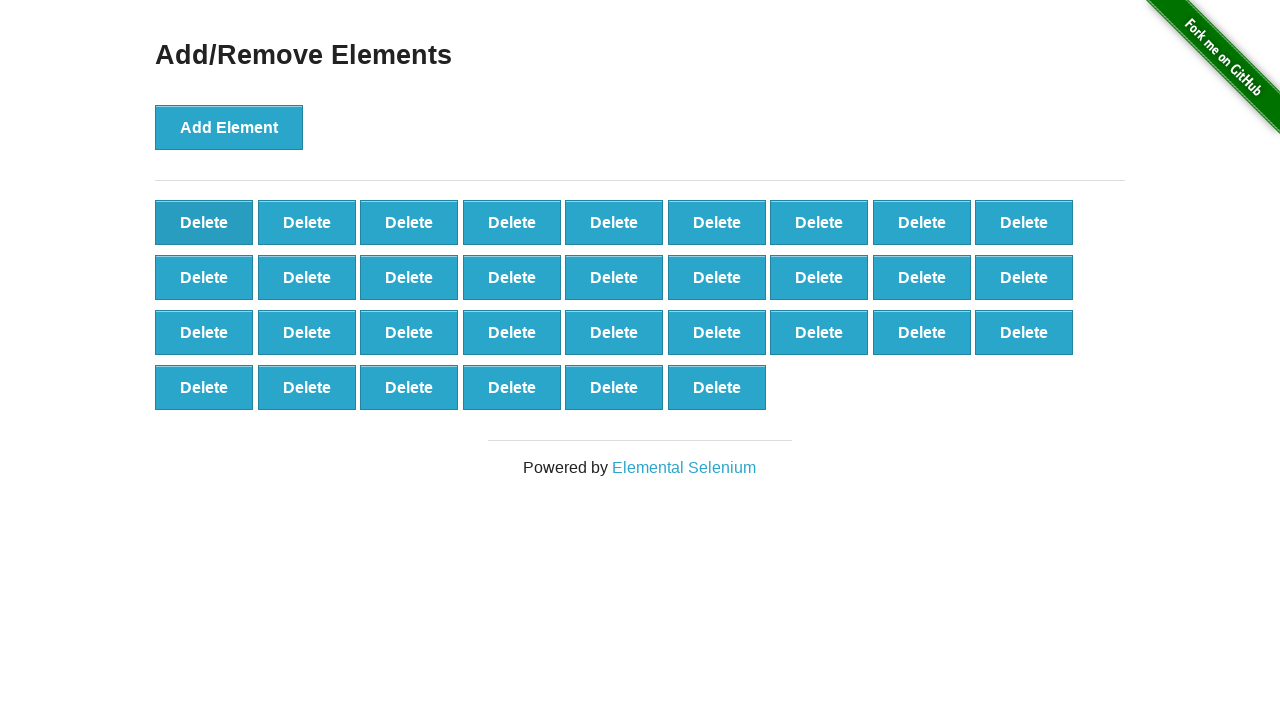

Clicked delete button (iteration 68/90) at (204, 222) on button[onclick='deleteElement()']
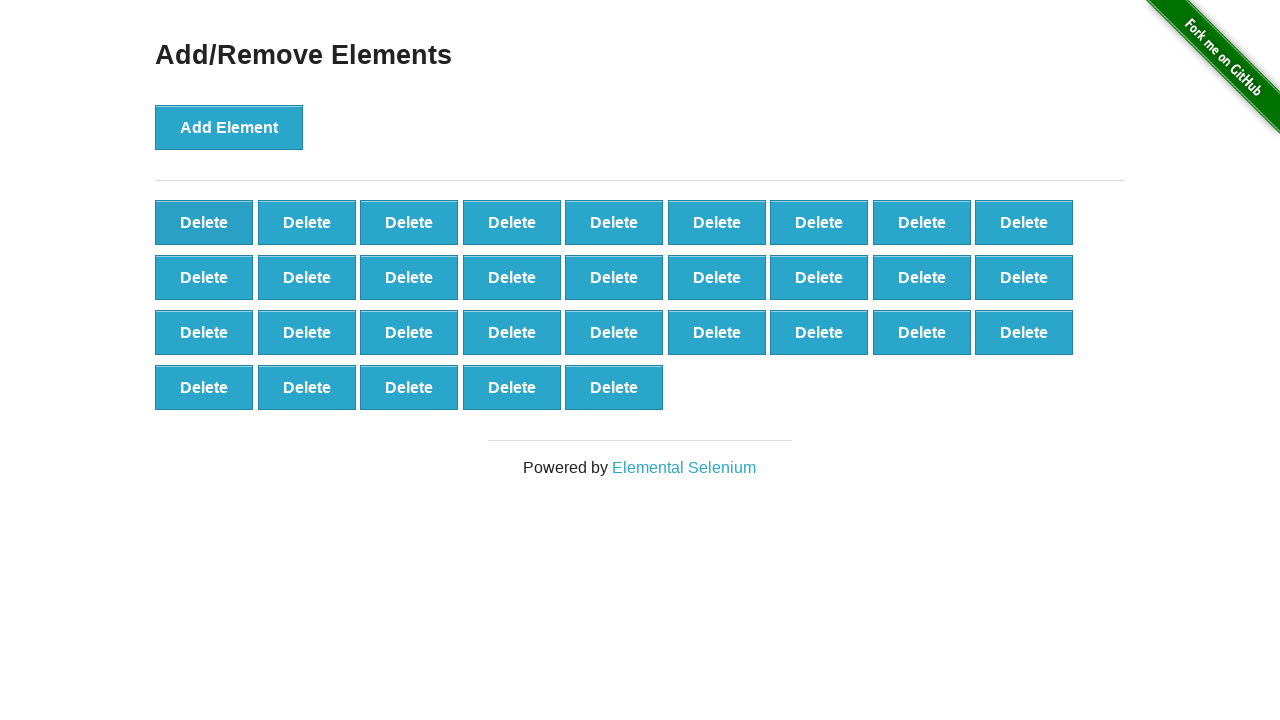

Clicked delete button (iteration 69/90) at (204, 222) on button[onclick='deleteElement()']
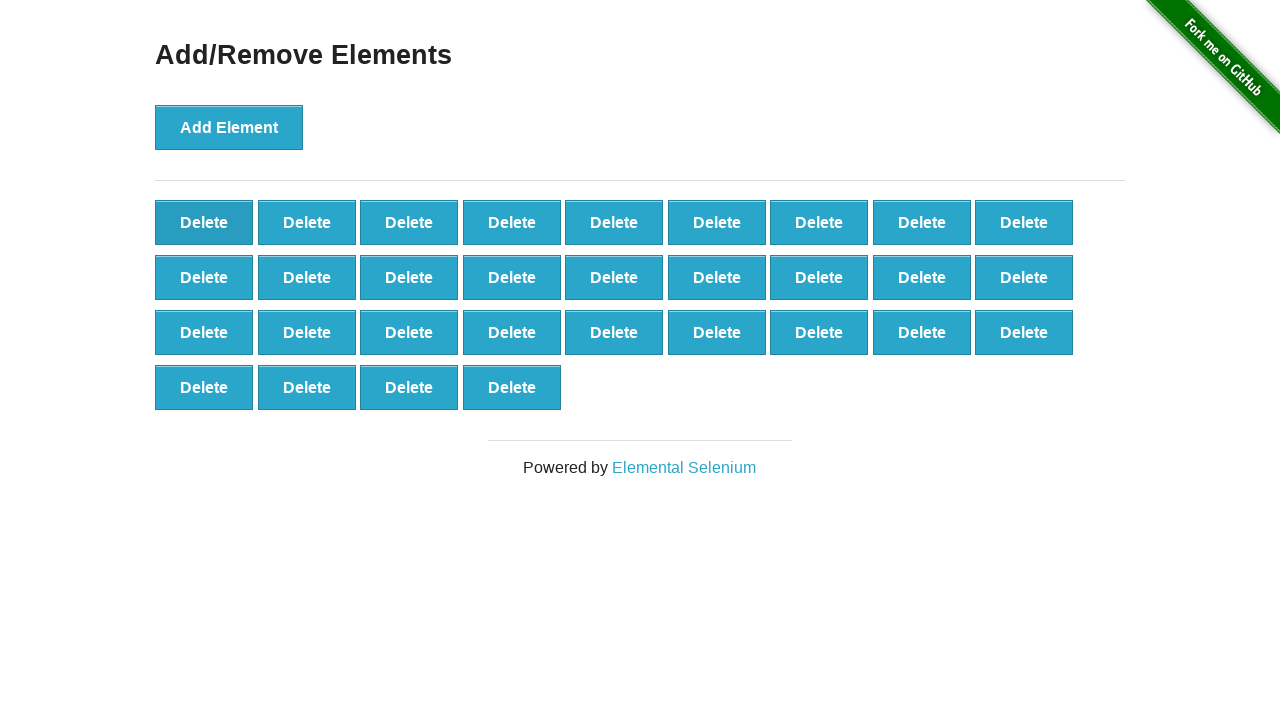

Clicked delete button (iteration 70/90) at (204, 222) on button[onclick='deleteElement()']
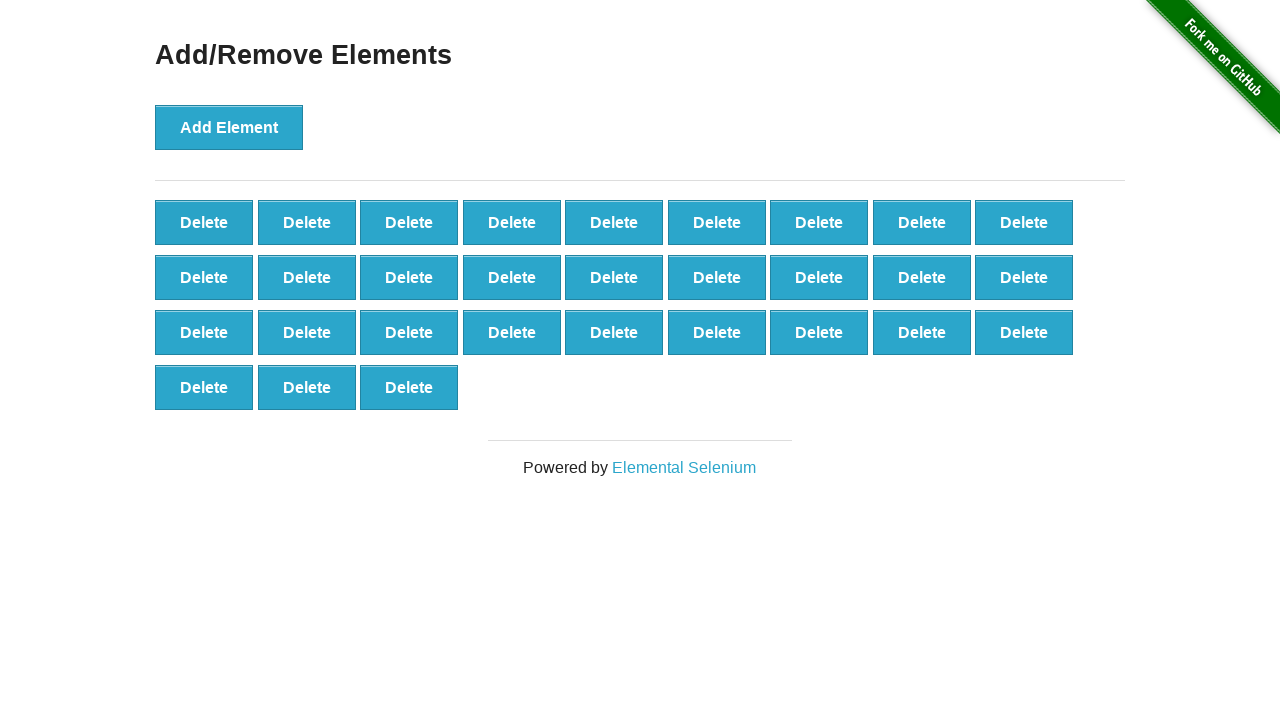

Clicked delete button (iteration 71/90) at (204, 222) on button[onclick='deleteElement()']
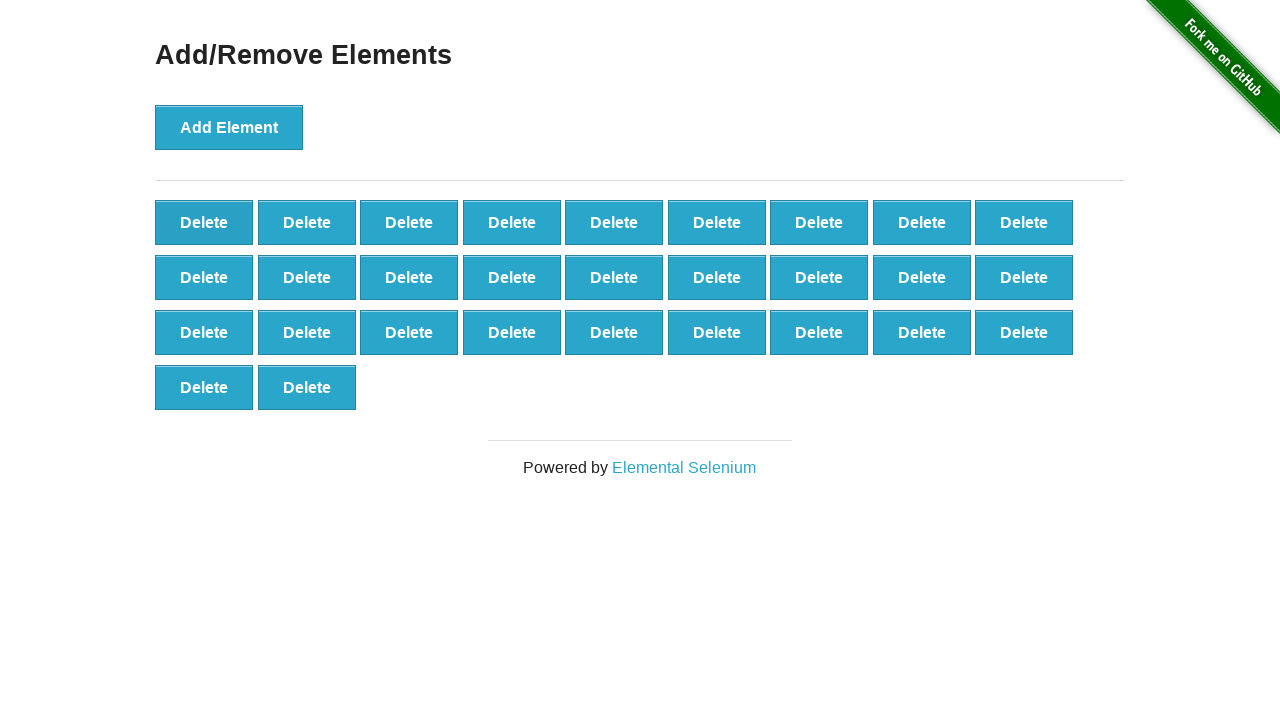

Clicked delete button (iteration 72/90) at (204, 222) on button[onclick='deleteElement()']
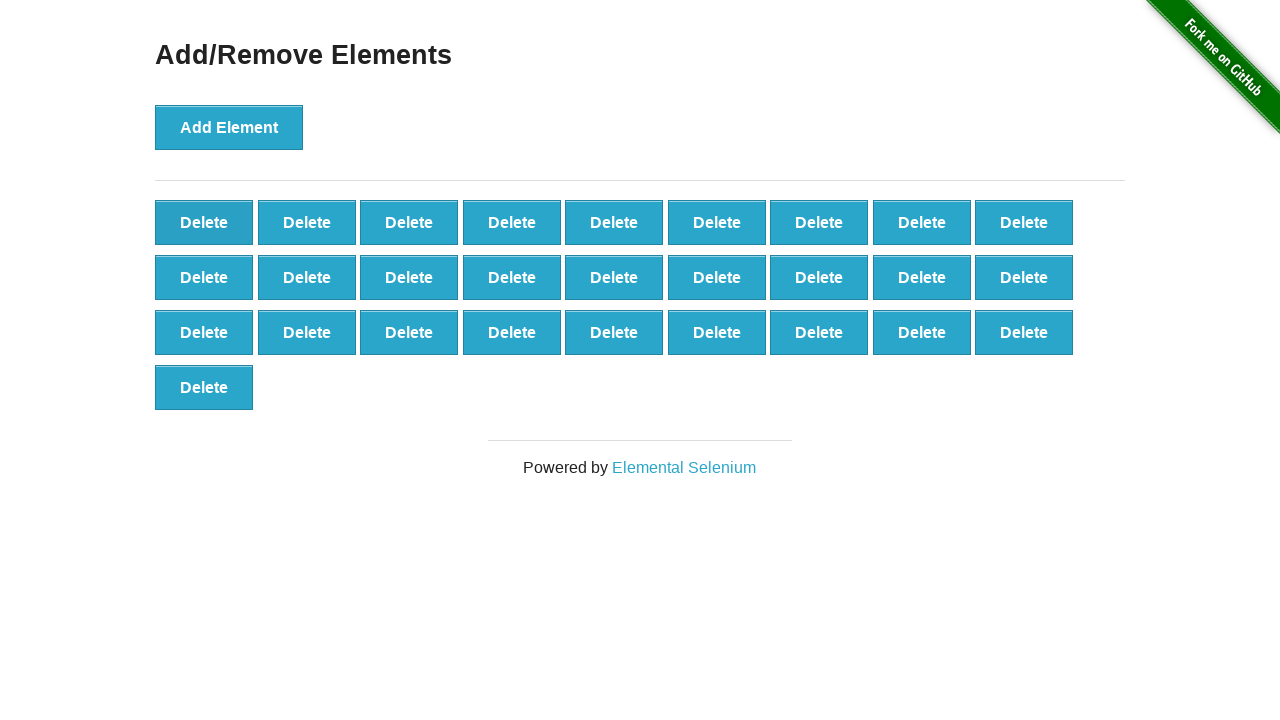

Clicked delete button (iteration 73/90) at (204, 222) on button[onclick='deleteElement()']
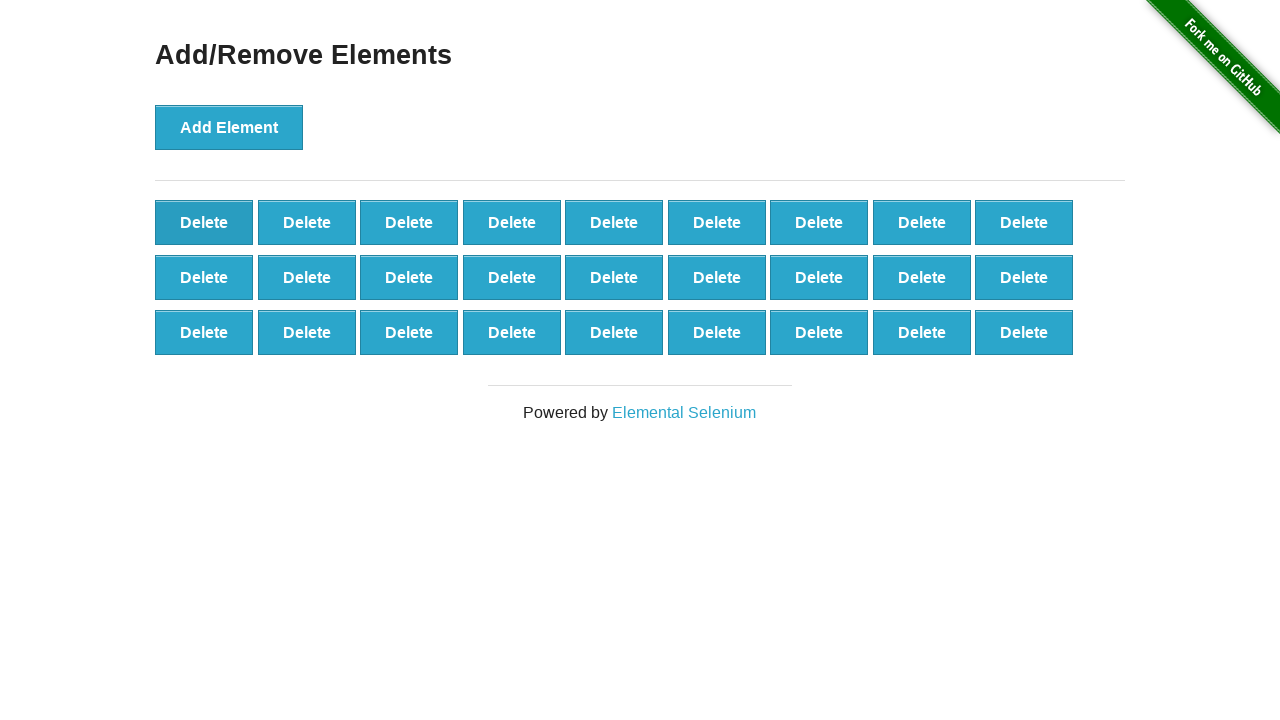

Clicked delete button (iteration 74/90) at (204, 222) on button[onclick='deleteElement()']
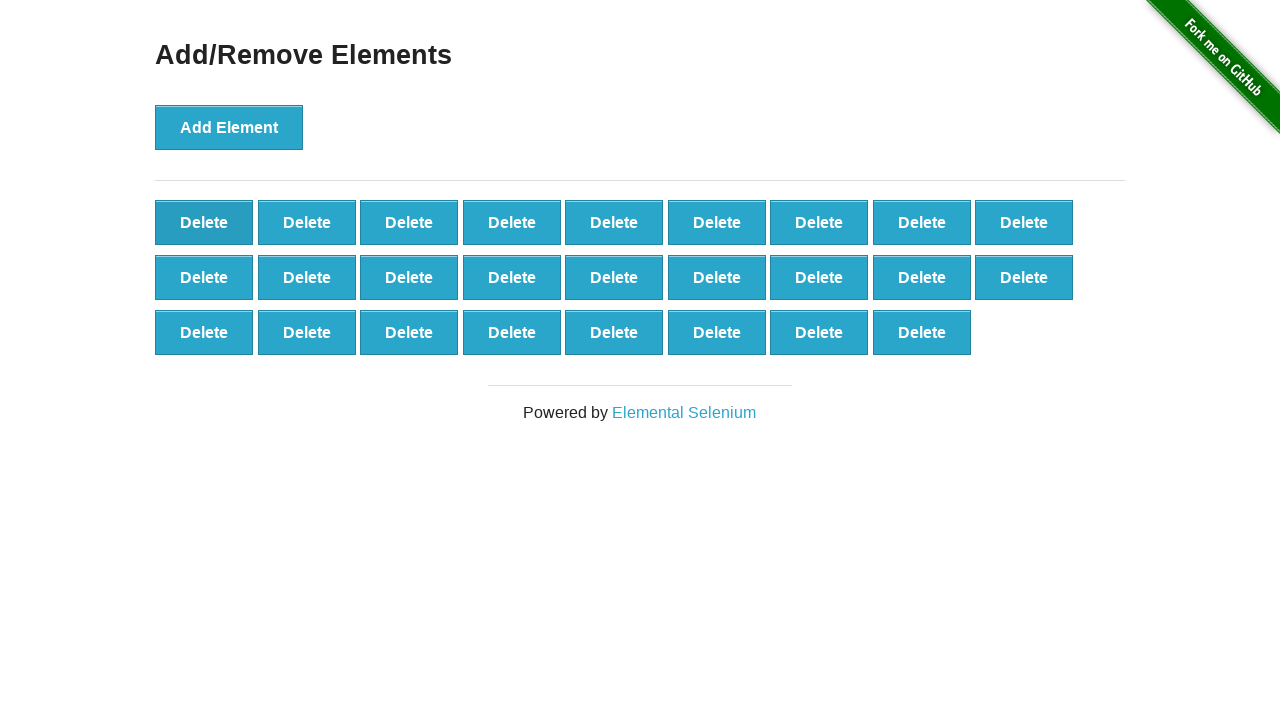

Clicked delete button (iteration 75/90) at (204, 222) on button[onclick='deleteElement()']
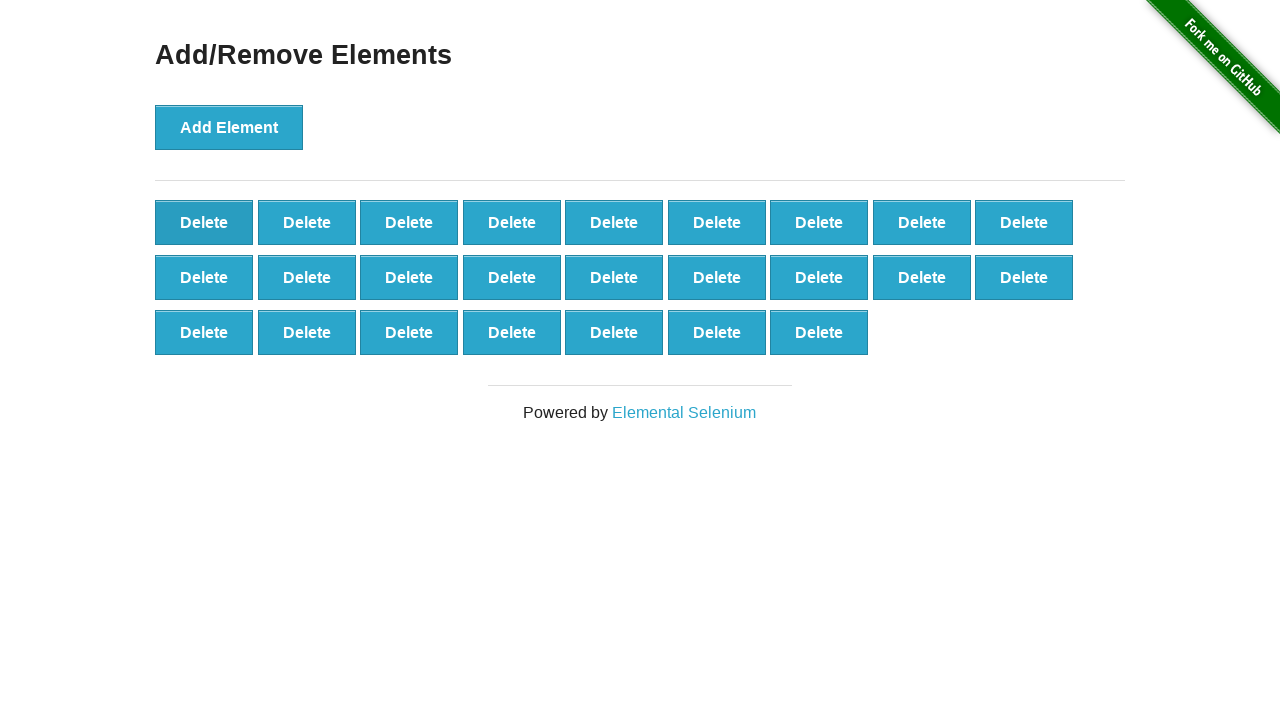

Clicked delete button (iteration 76/90) at (204, 222) on button[onclick='deleteElement()']
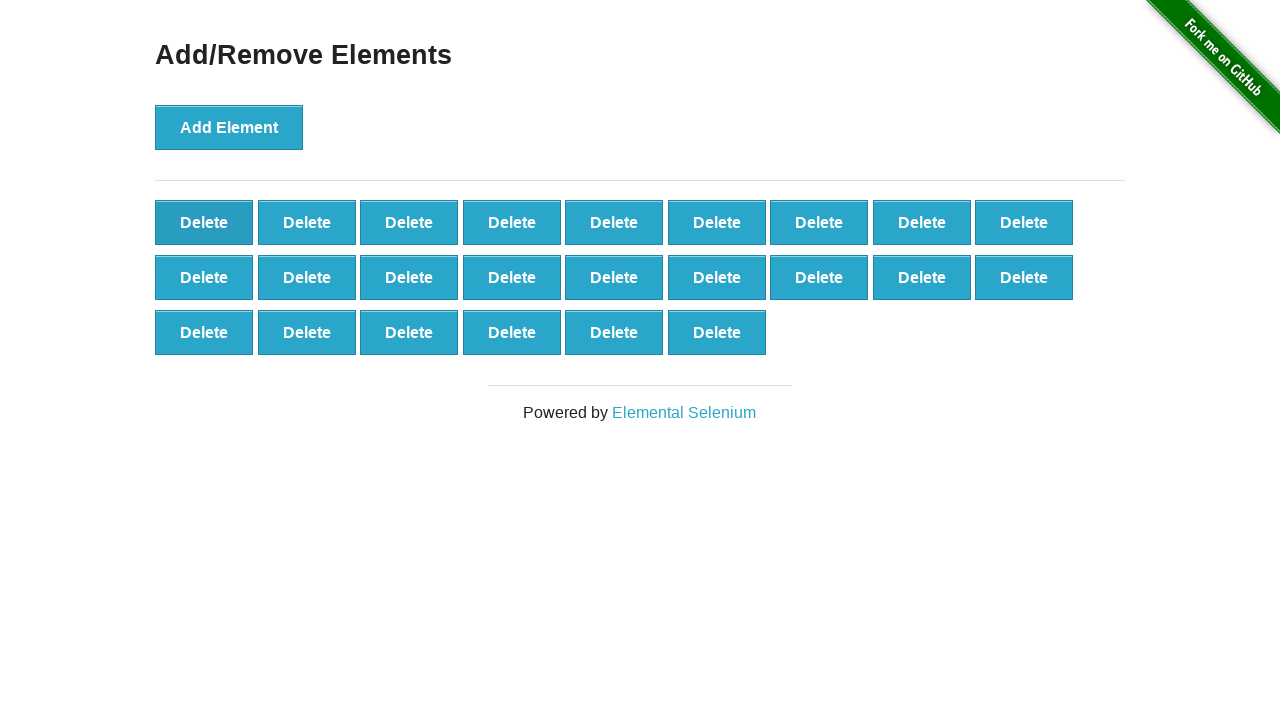

Clicked delete button (iteration 77/90) at (204, 222) on button[onclick='deleteElement()']
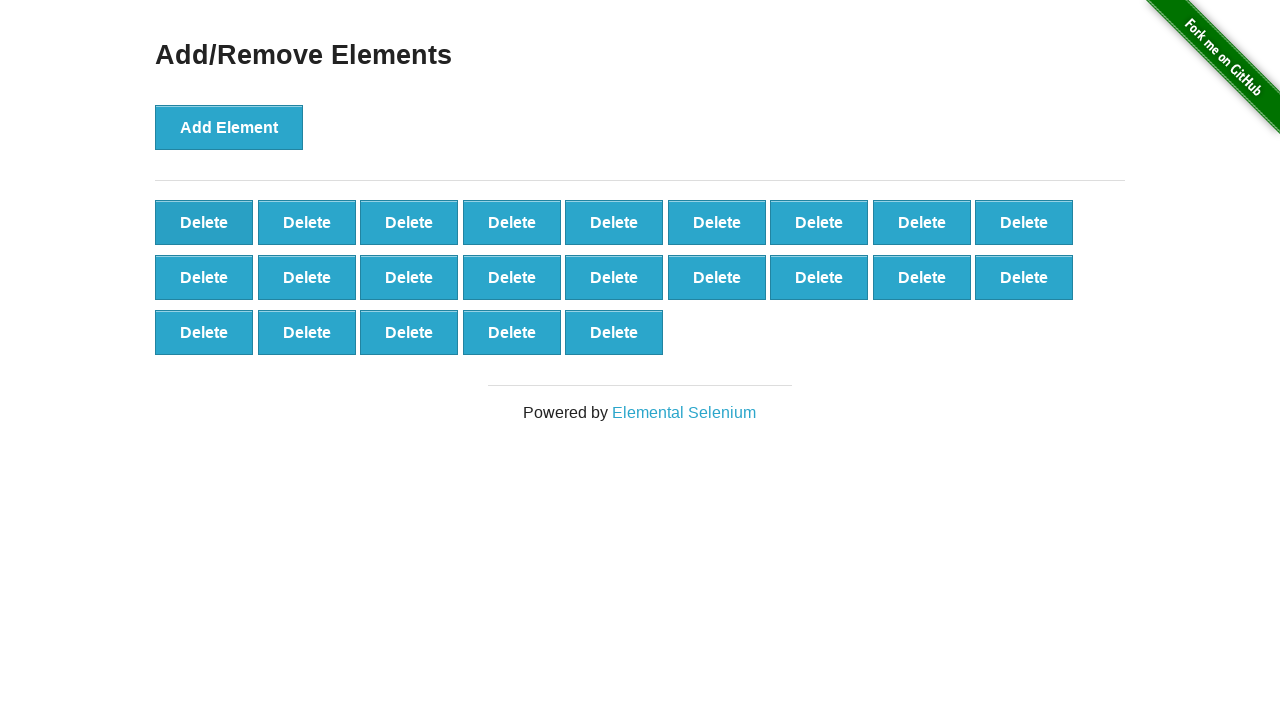

Clicked delete button (iteration 78/90) at (204, 222) on button[onclick='deleteElement()']
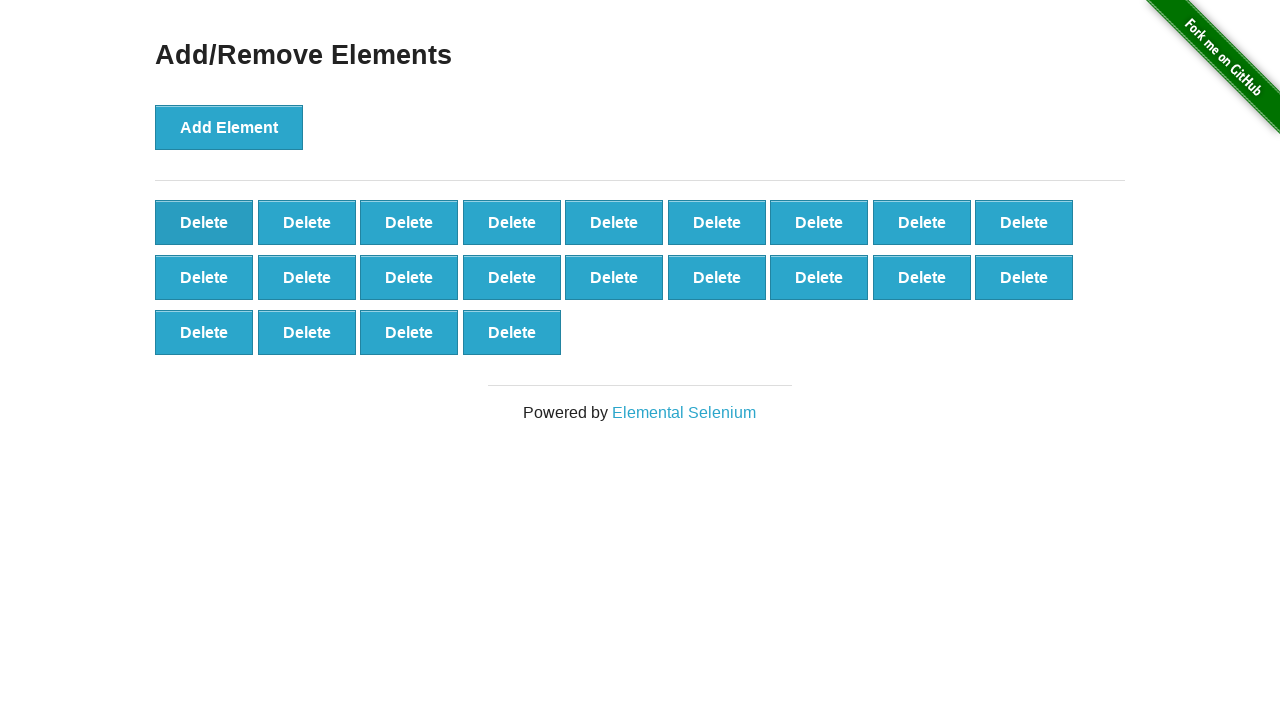

Clicked delete button (iteration 79/90) at (204, 222) on button[onclick='deleteElement()']
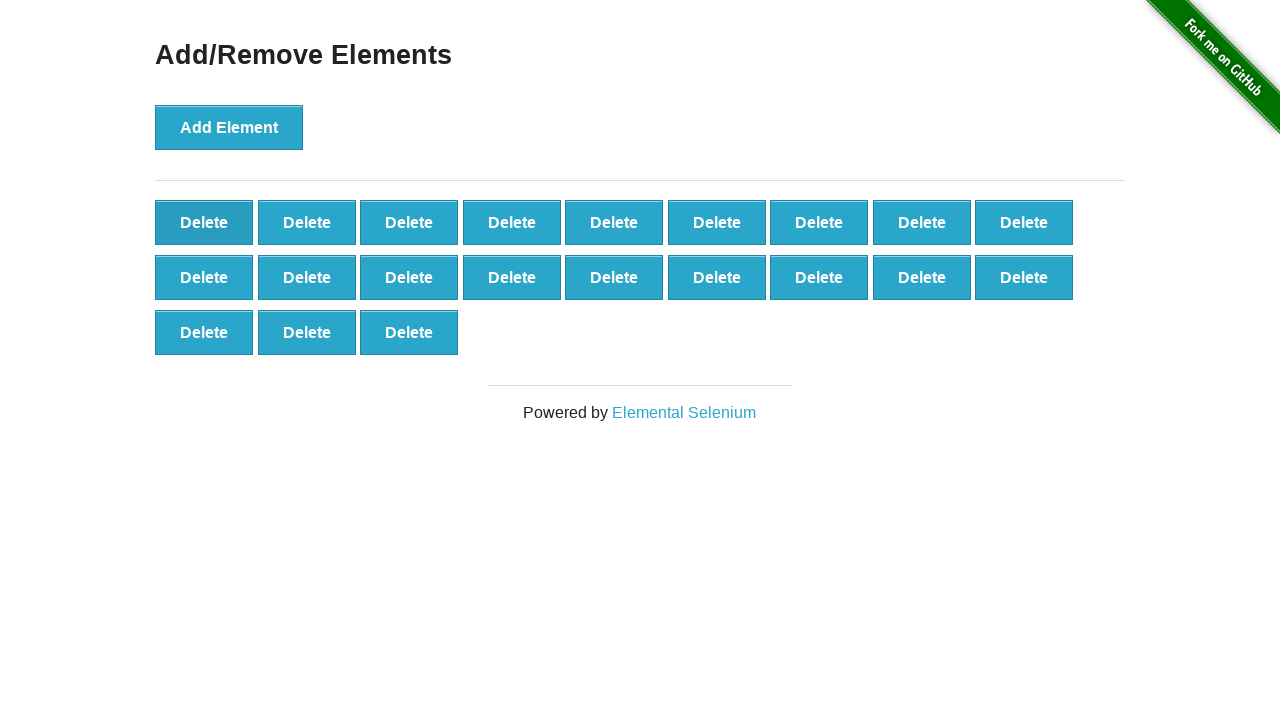

Clicked delete button (iteration 80/90) at (204, 222) on button[onclick='deleteElement()']
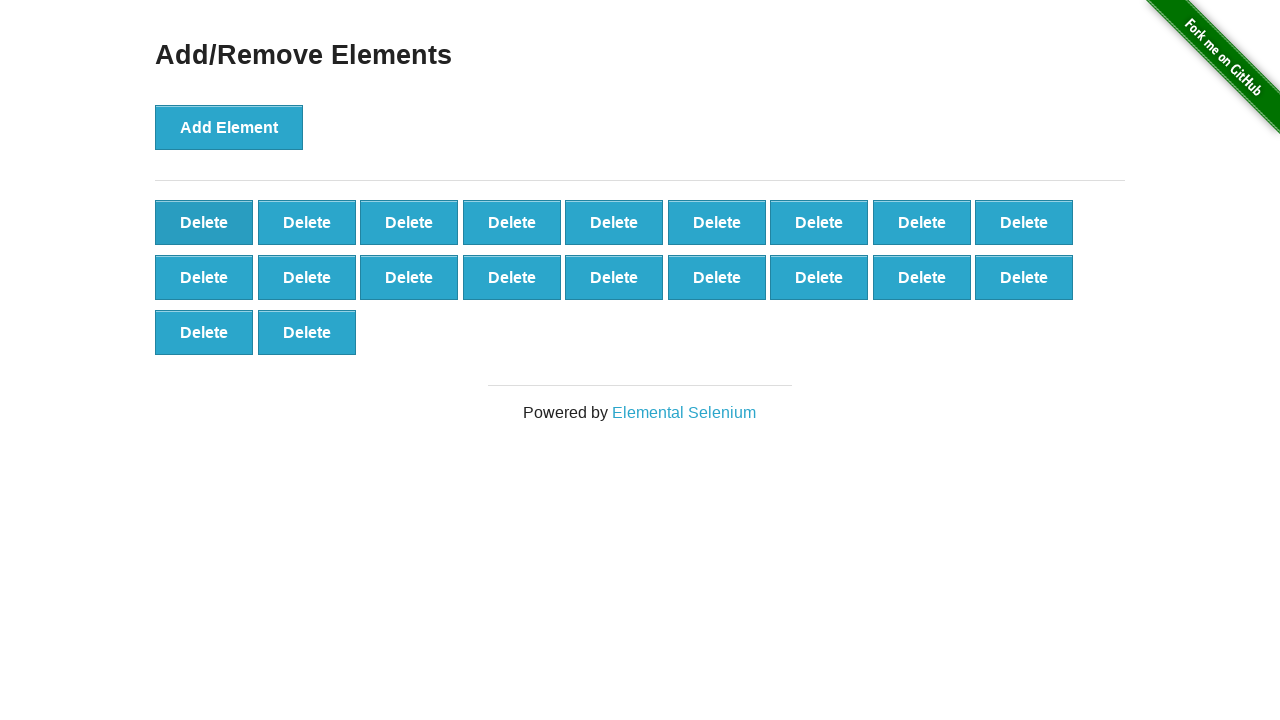

Clicked delete button (iteration 81/90) at (204, 222) on button[onclick='deleteElement()']
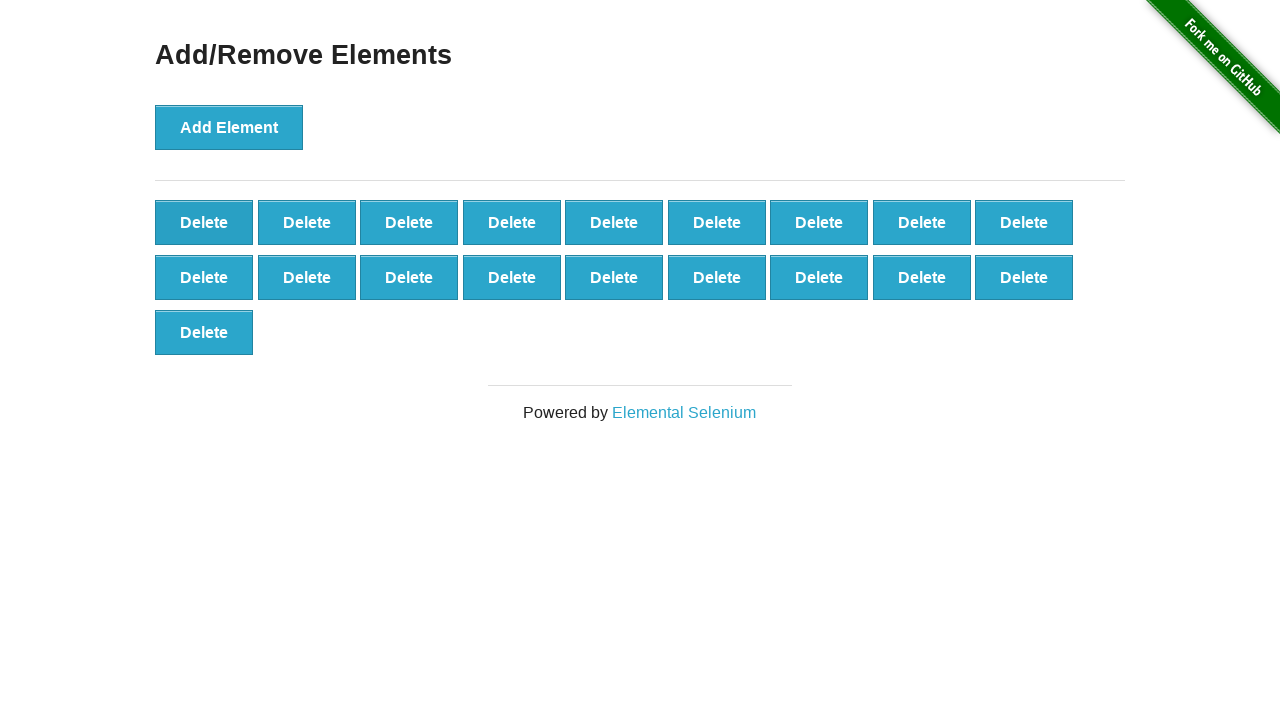

Clicked delete button (iteration 82/90) at (204, 222) on button[onclick='deleteElement()']
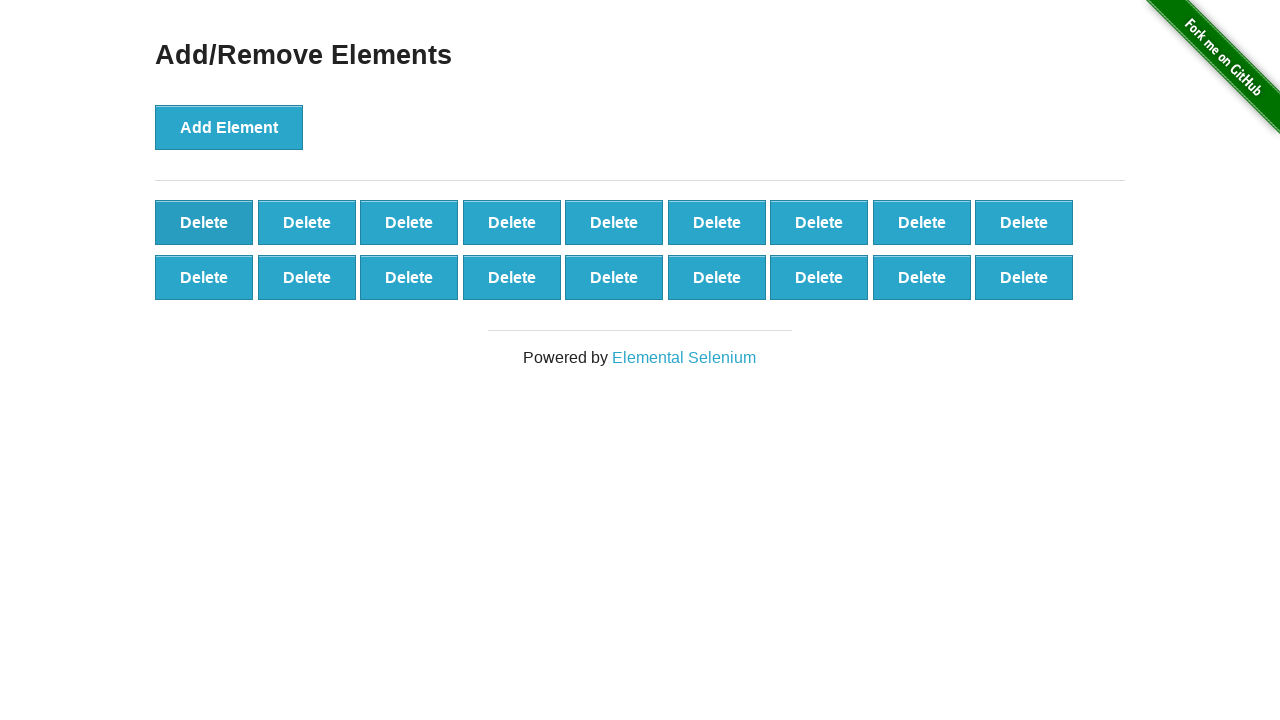

Clicked delete button (iteration 83/90) at (204, 222) on button[onclick='deleteElement()']
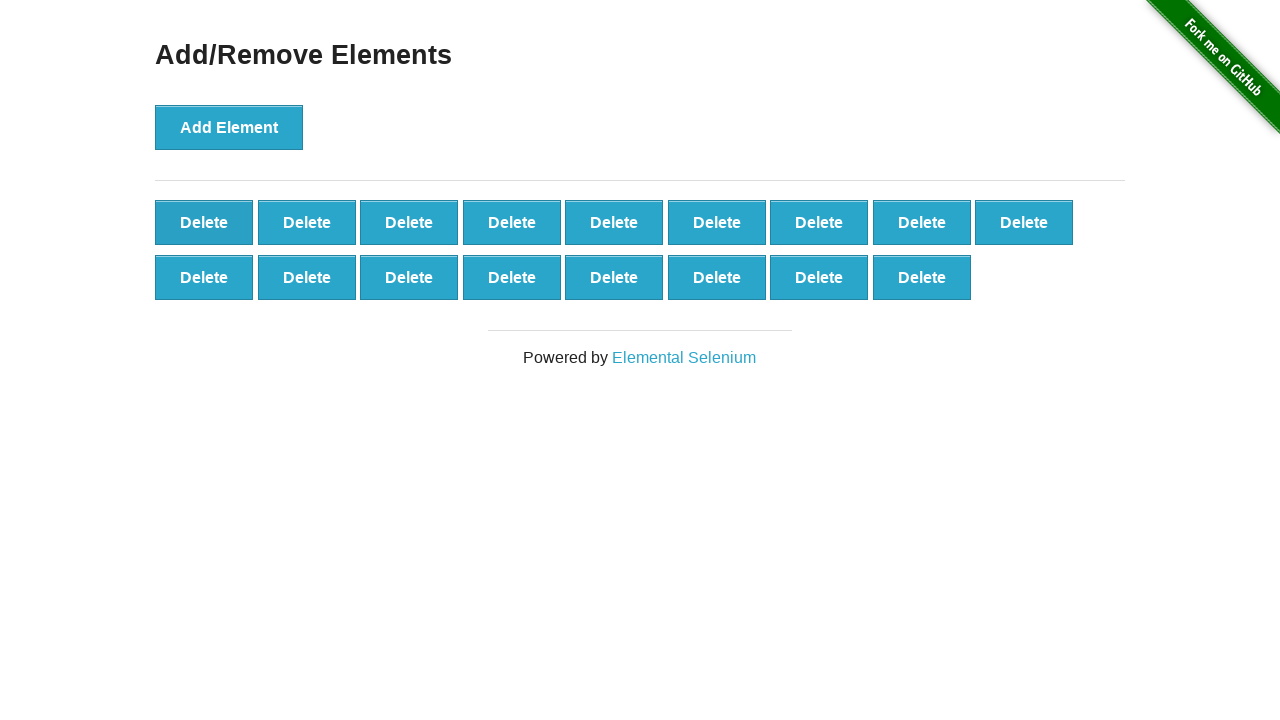

Clicked delete button (iteration 84/90) at (204, 222) on button[onclick='deleteElement()']
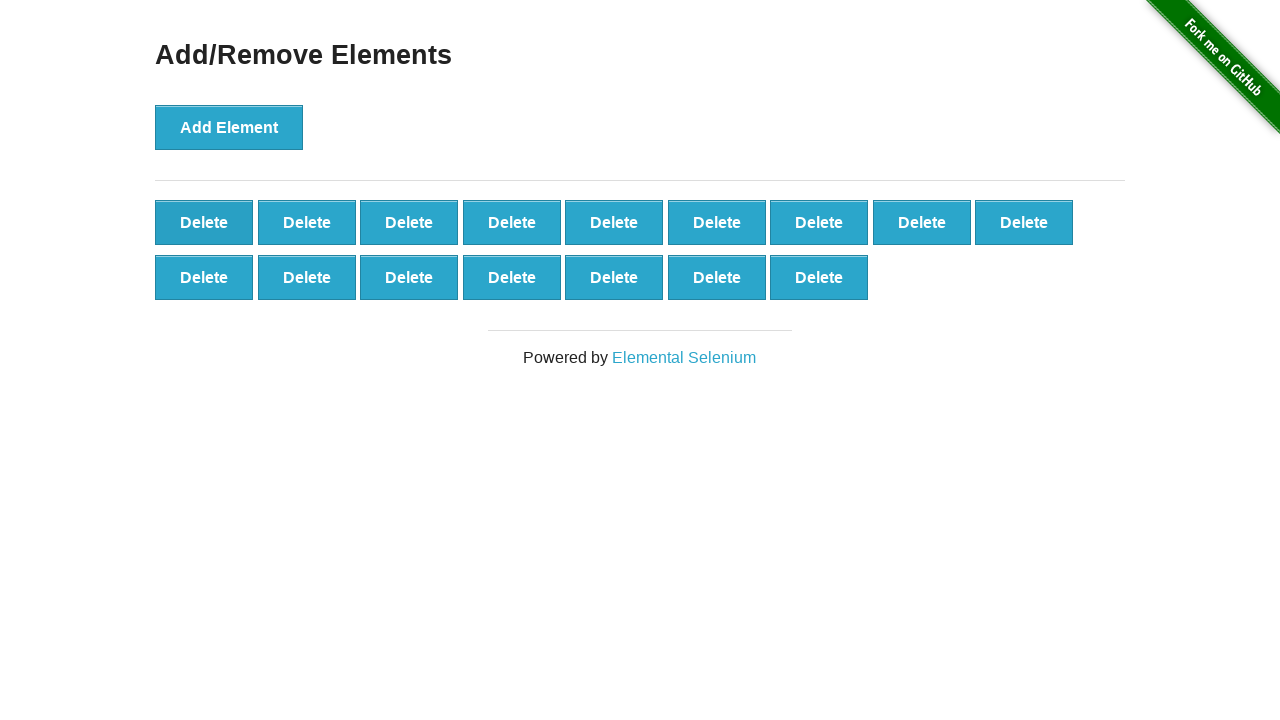

Clicked delete button (iteration 85/90) at (204, 222) on button[onclick='deleteElement()']
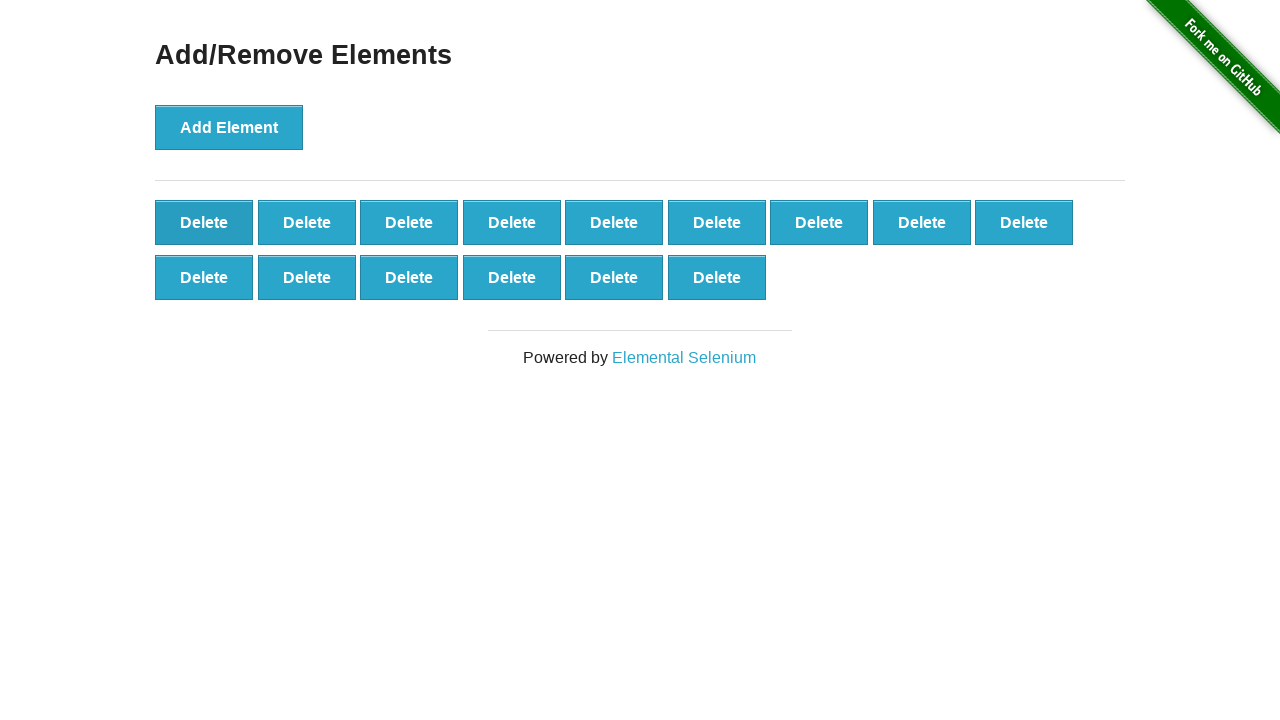

Clicked delete button (iteration 86/90) at (204, 222) on button[onclick='deleteElement()']
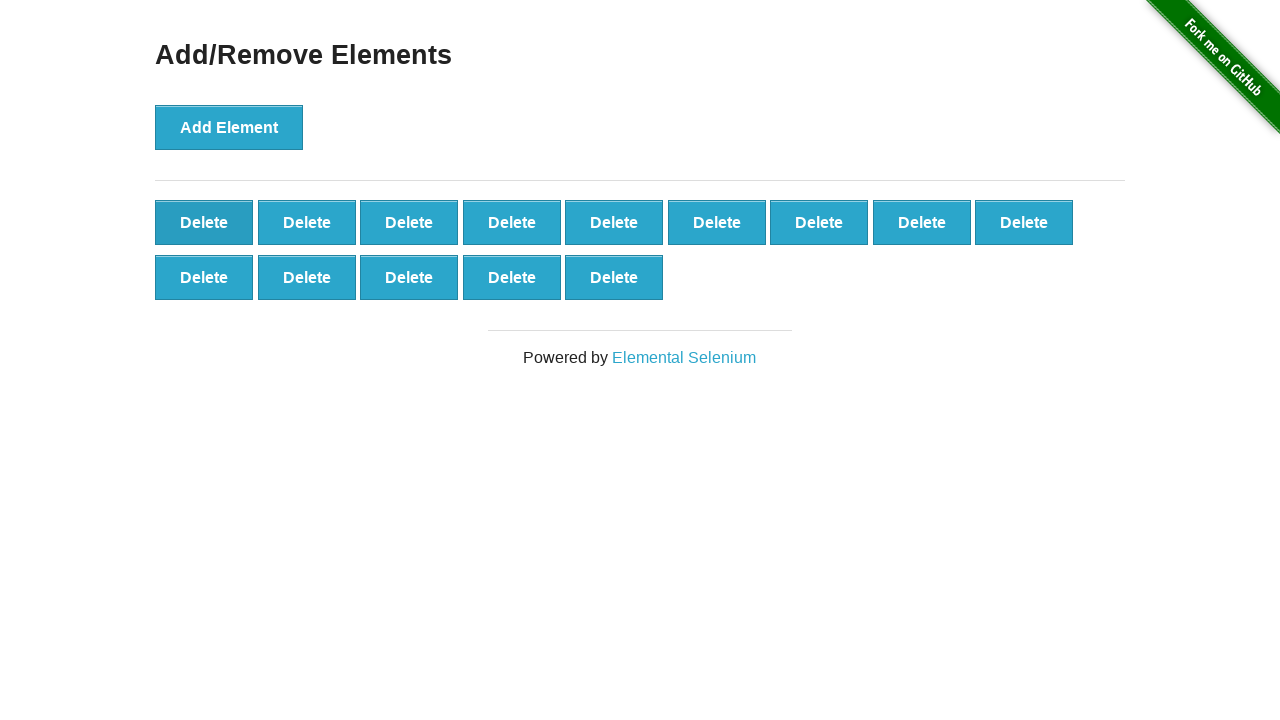

Clicked delete button (iteration 87/90) at (204, 222) on button[onclick='deleteElement()']
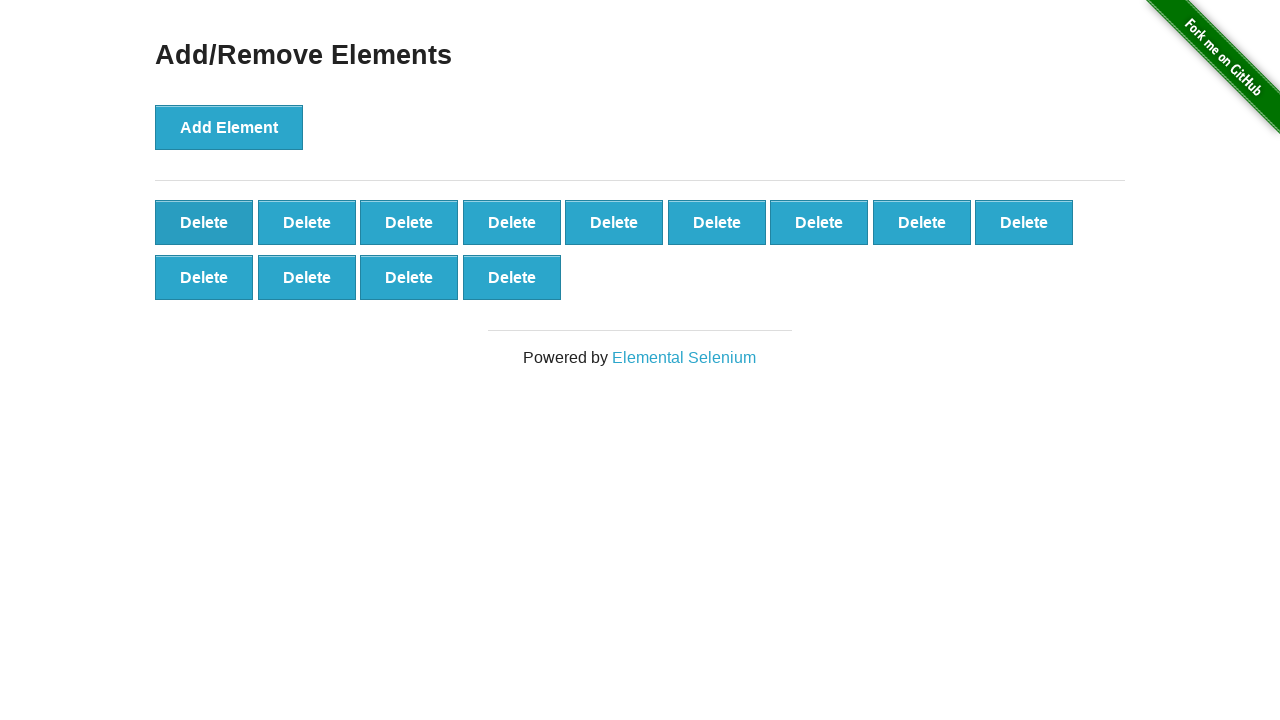

Clicked delete button (iteration 88/90) at (204, 222) on button[onclick='deleteElement()']
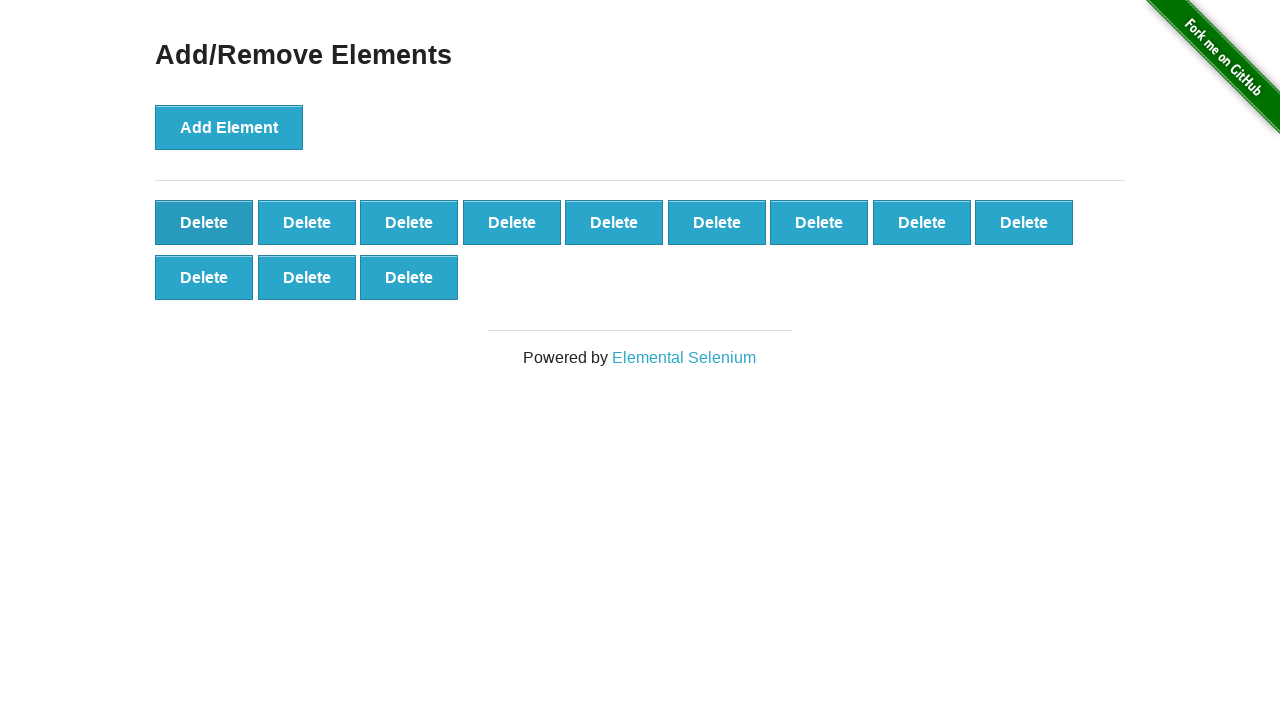

Clicked delete button (iteration 89/90) at (204, 222) on button[onclick='deleteElement()']
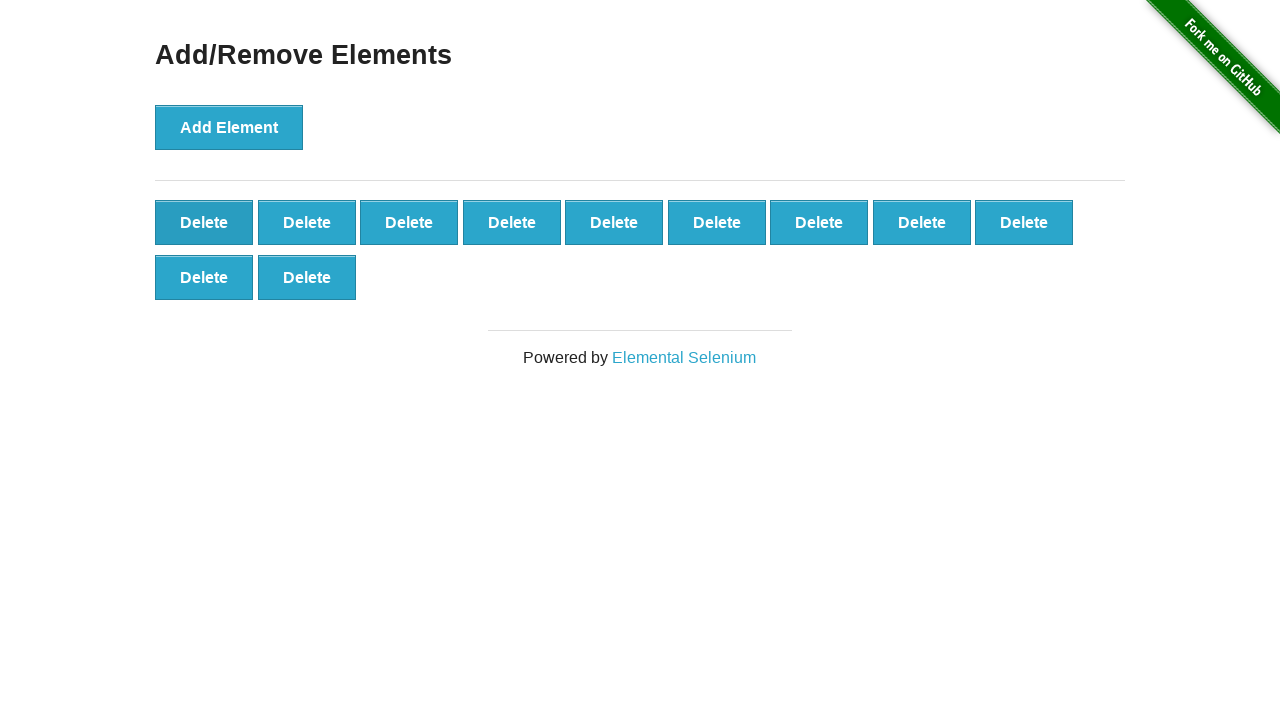

Clicked delete button (iteration 90/90) at (204, 222) on button[onclick='deleteElement()']
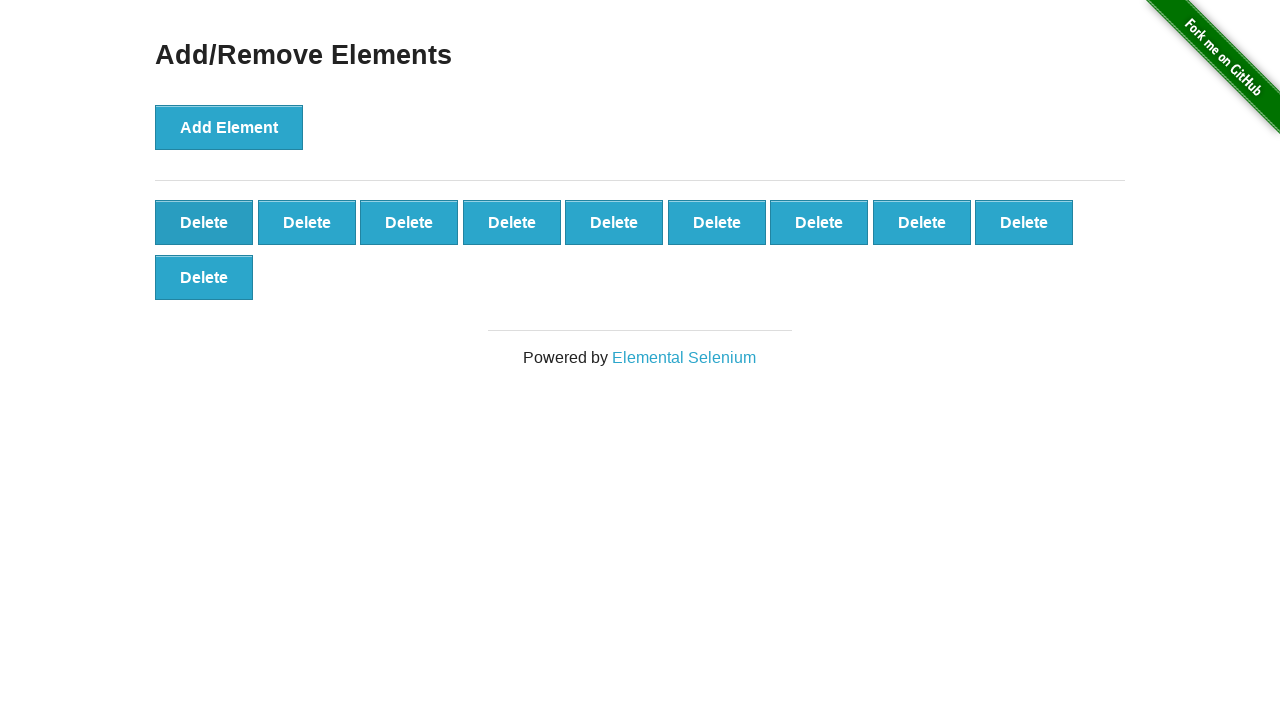

Retrieved remaining delete buttons - found 10 buttons
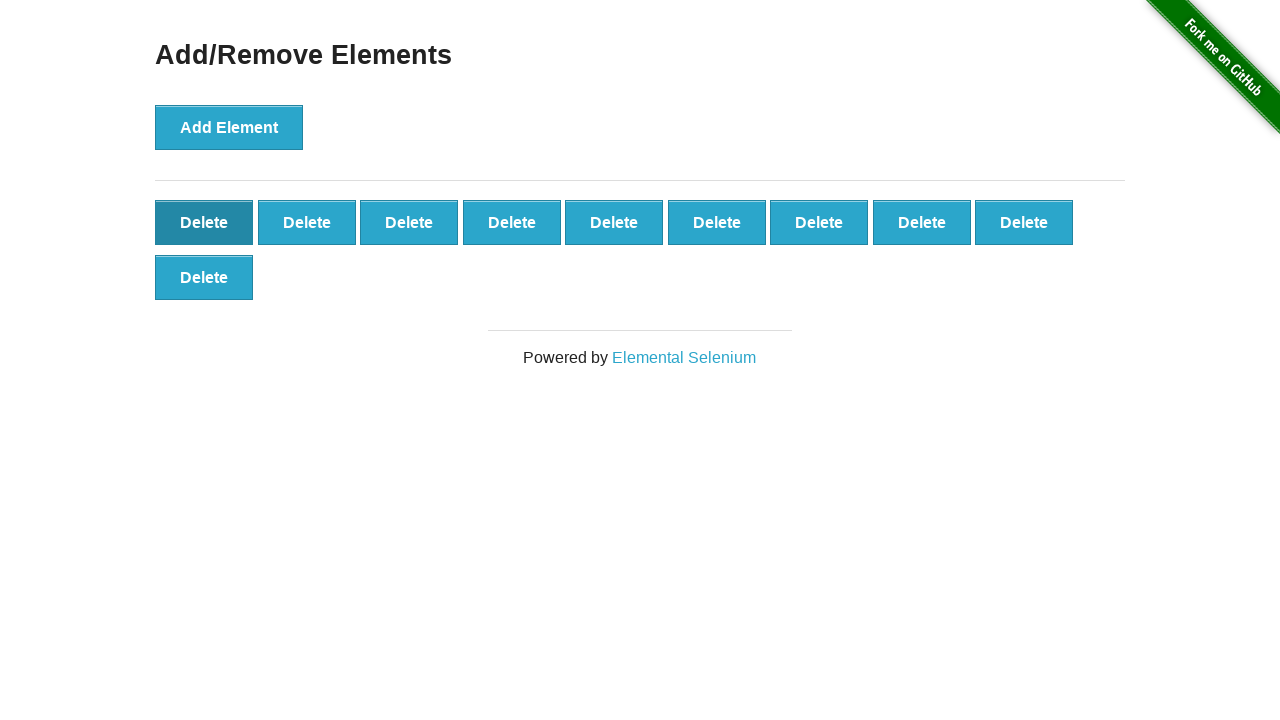

Verified that 10 delete buttons remain after deleting 90 elements
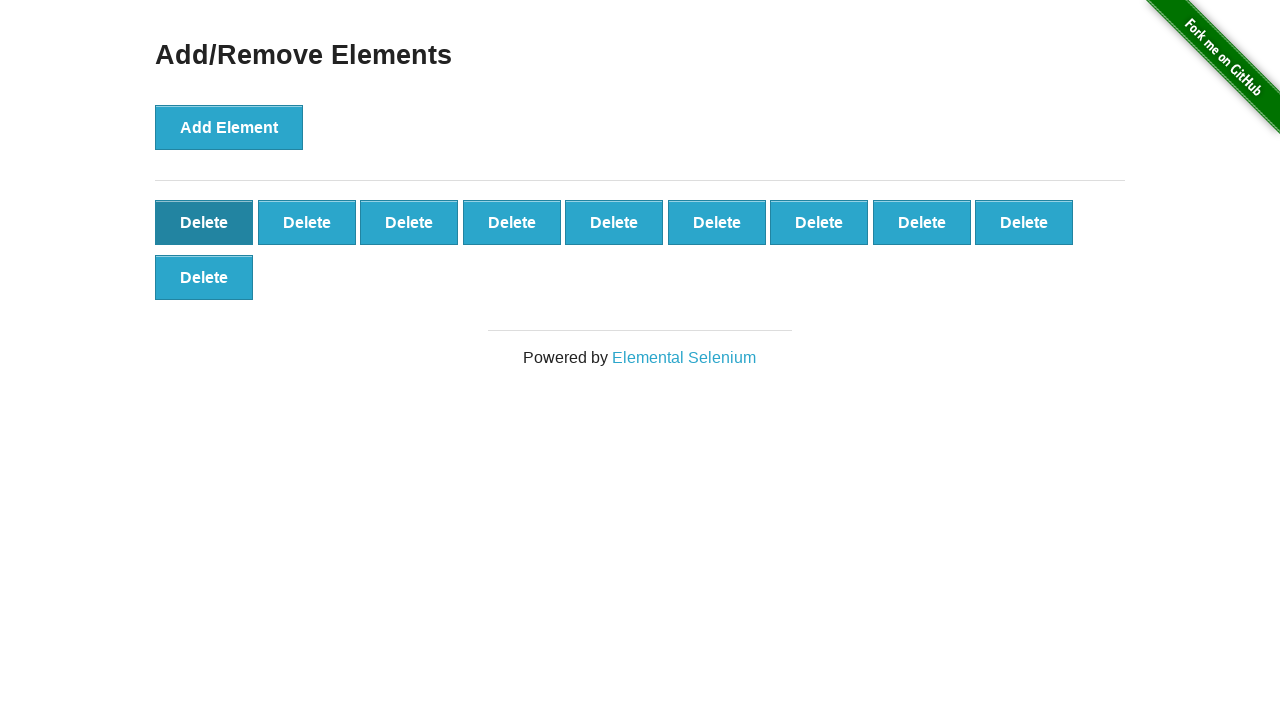

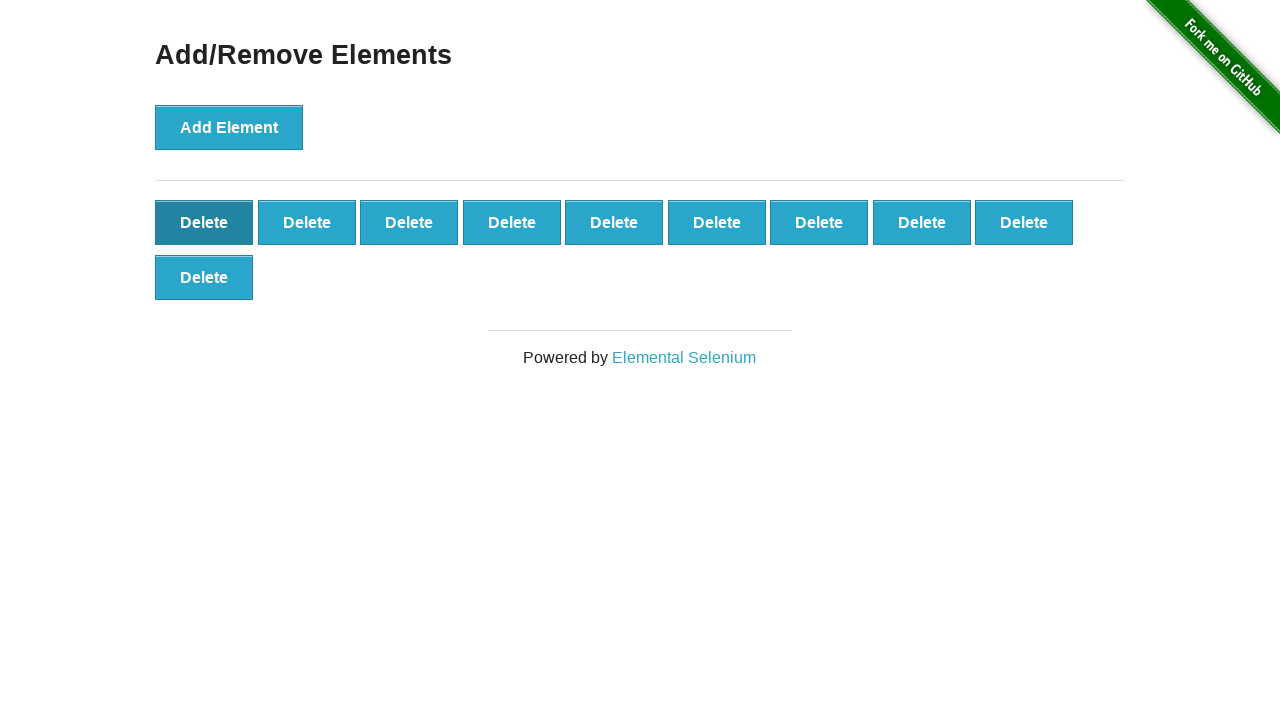